Tests the ICBC practice test website by selecting Simplified Chinese language, navigating to the written test practice section, starting a full test, and answering multiple questions by selecting option A, submitting answers, and proceeding to the next question.

Starting URL: https://practicetest.icbc.com/

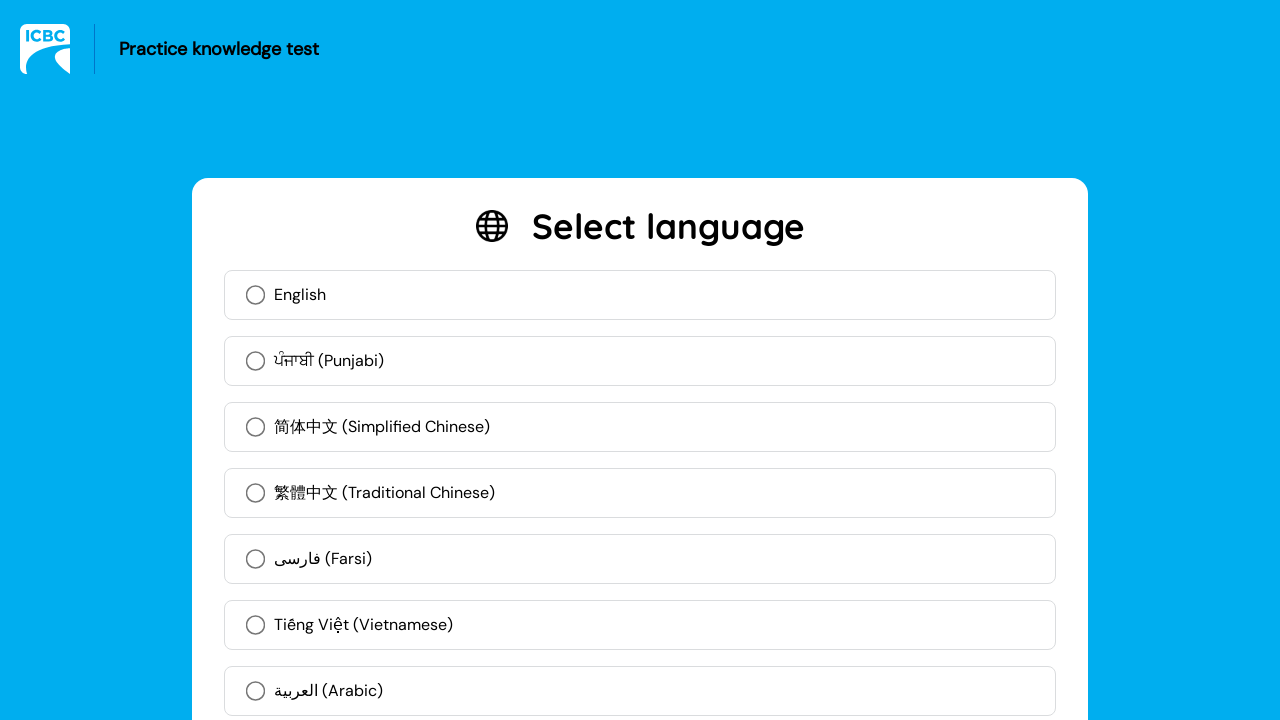

Clicked Simplified Chinese language option at (640, 427) on xpath=//label[contains(text(), '简体中文')]
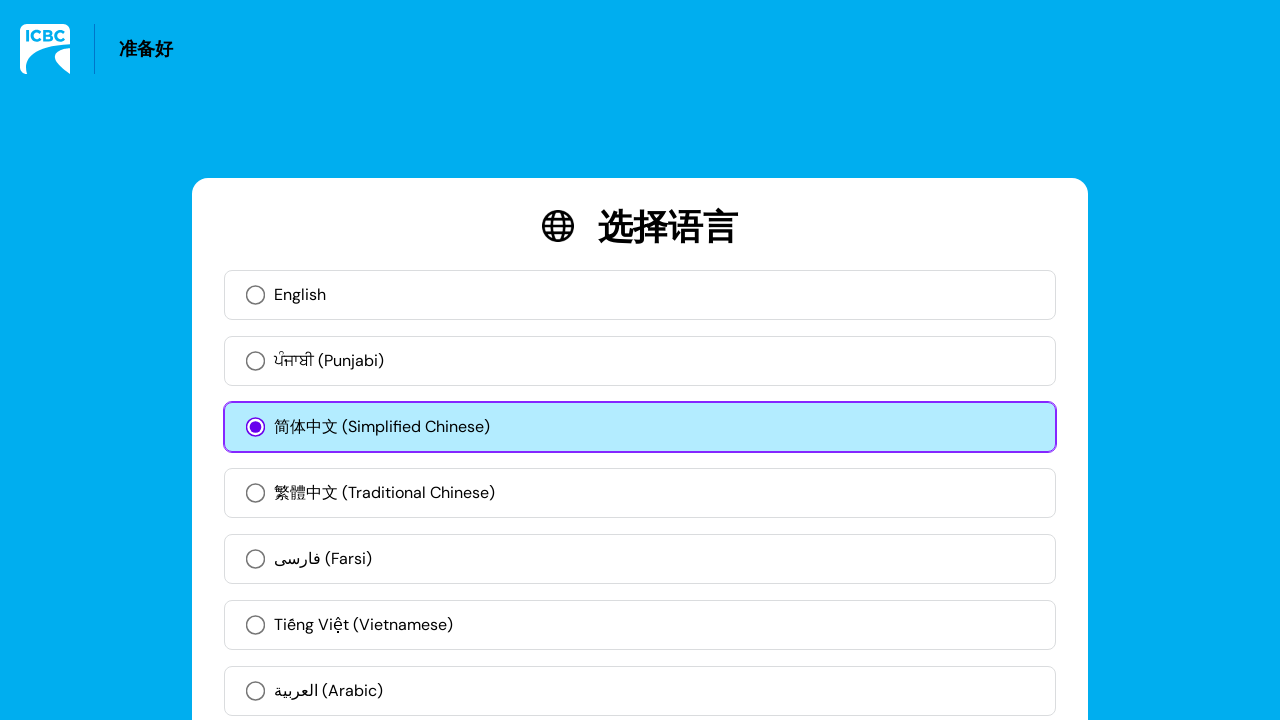

Waited for language selection to process
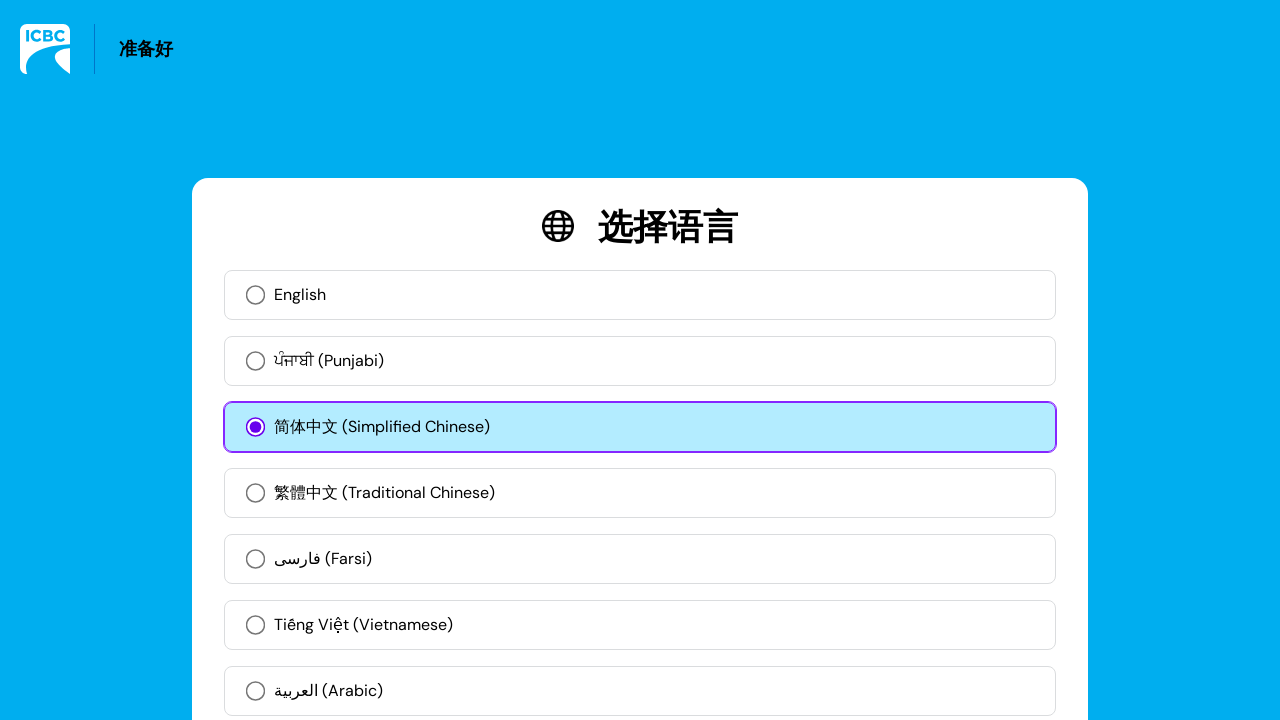

Clicked confirm button to apply language selection at (960, 649) on xpath=//button[contains(text(), '确认')]
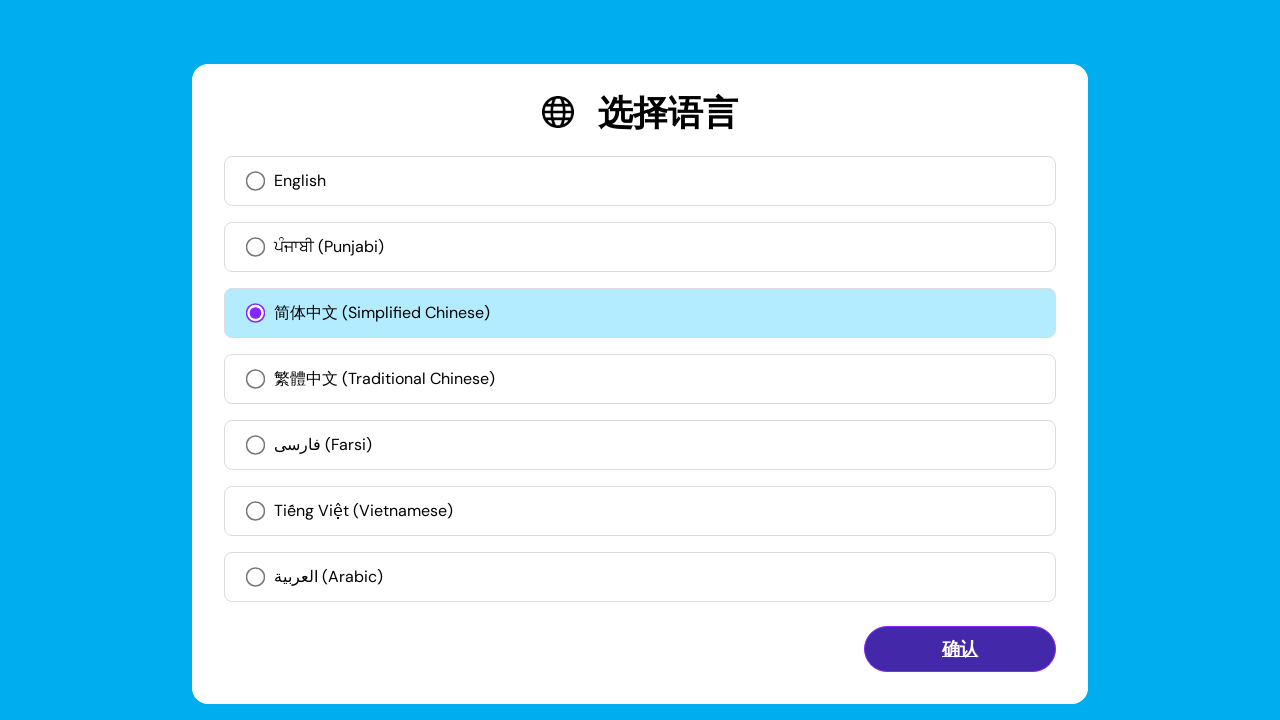

Waited for confirmation to process
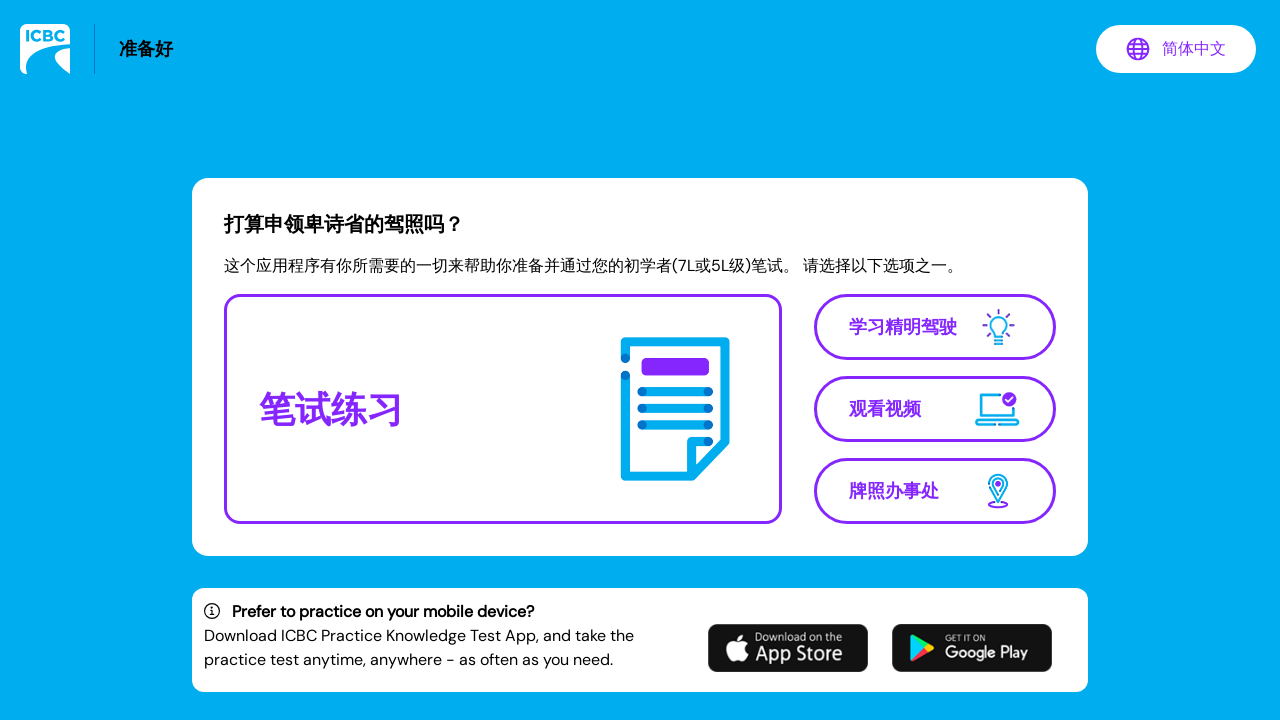

Clicked Written Test Practice link at (503, 409) on xpath=//a[contains(text(), '笔试练习')]
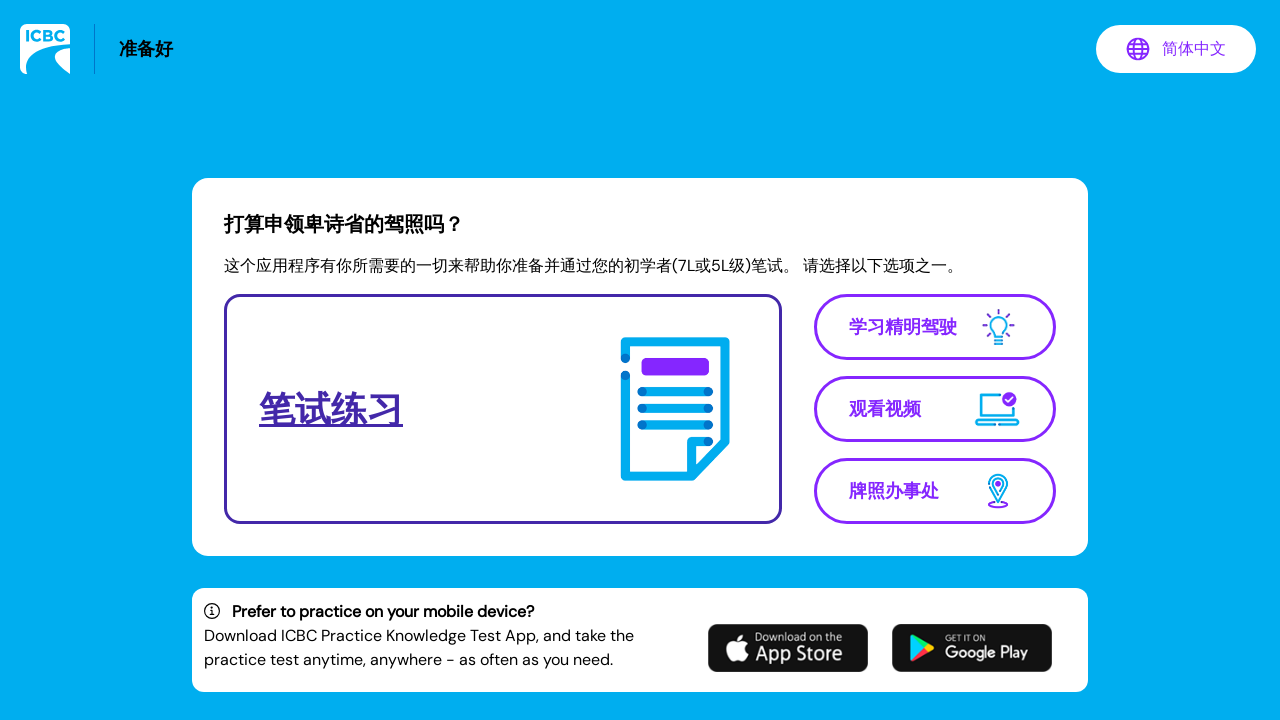

Waited for Written Test Practice page to load
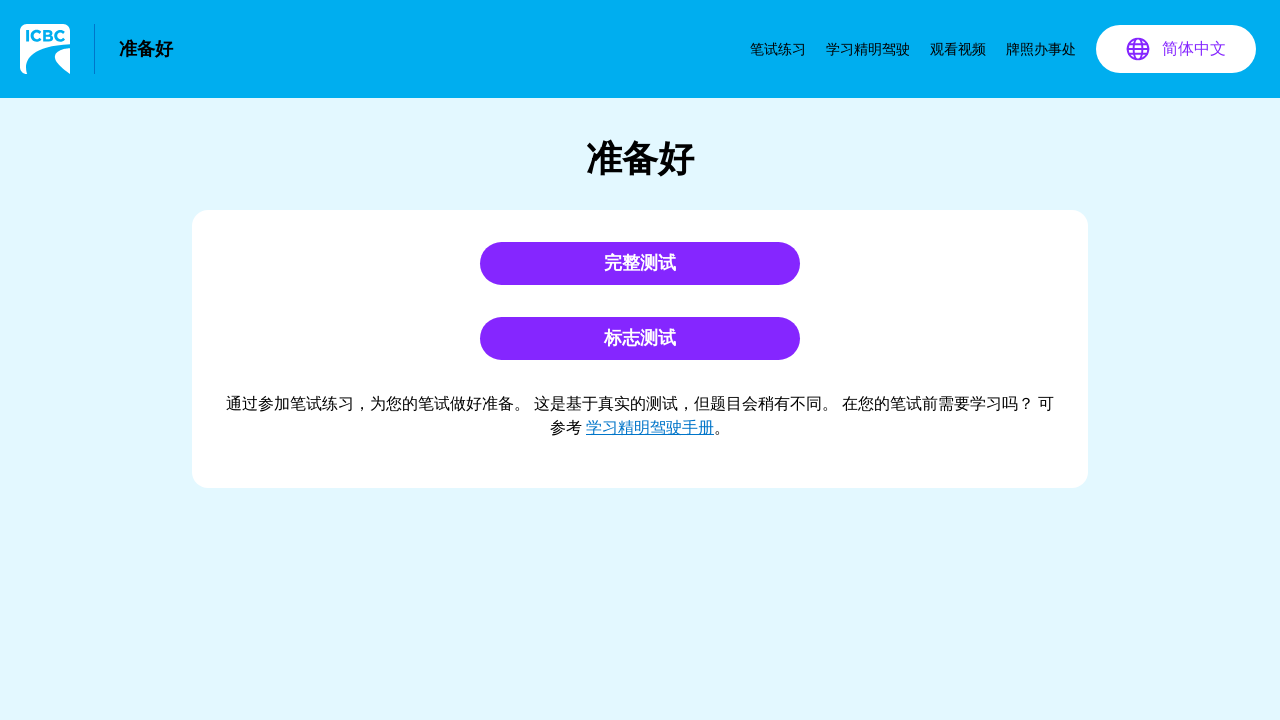

Clicked Full Test button at (640, 264) on xpath=//button[contains(text(), '完整测试')]
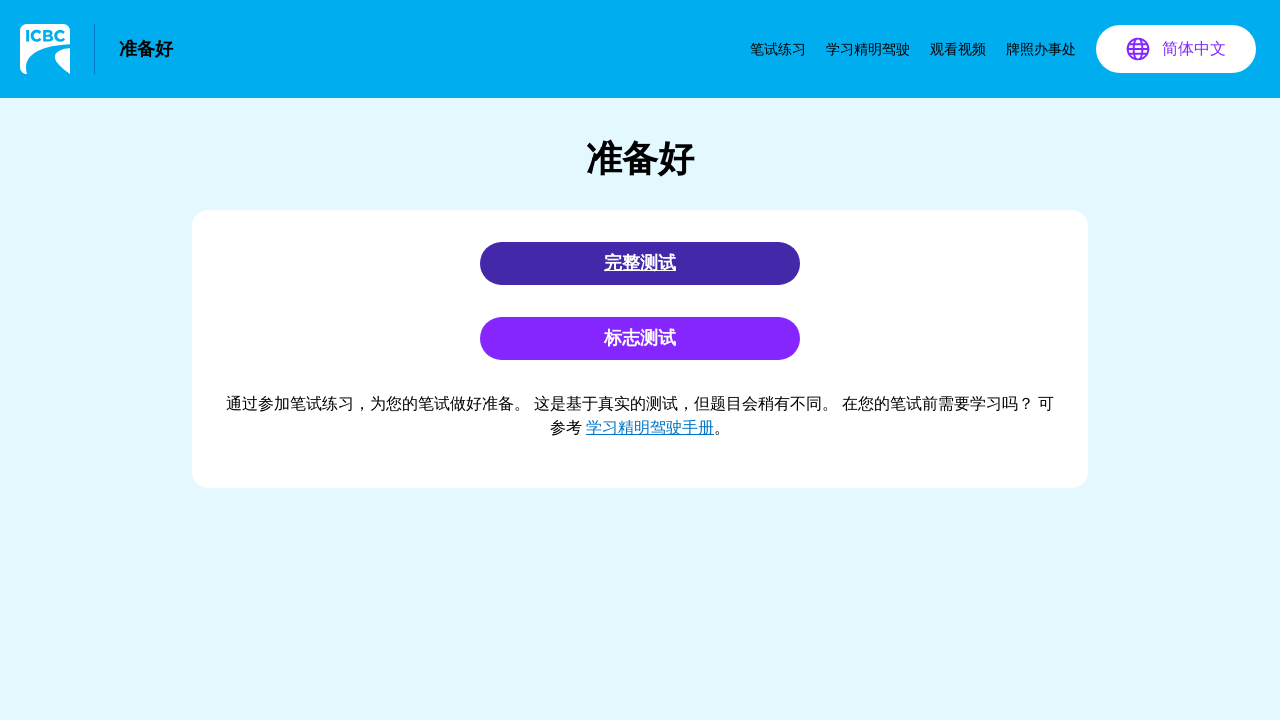

Waited for full test to load
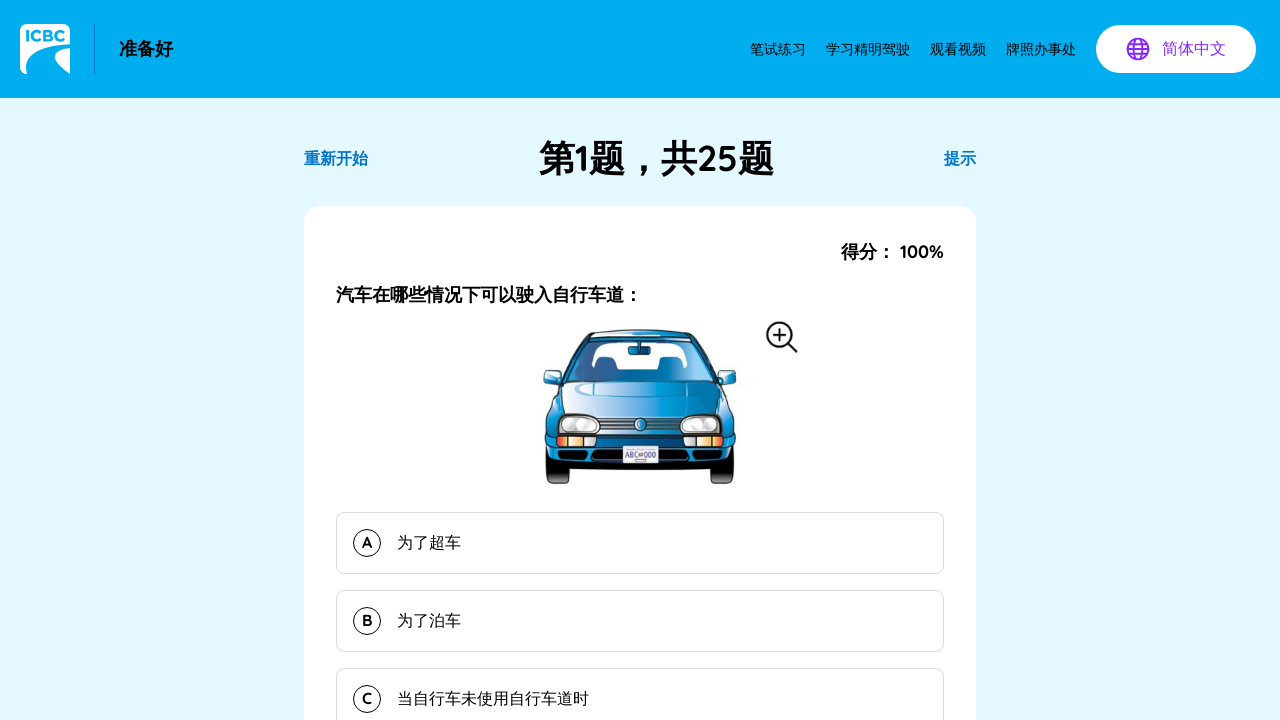

Question 1 loaded
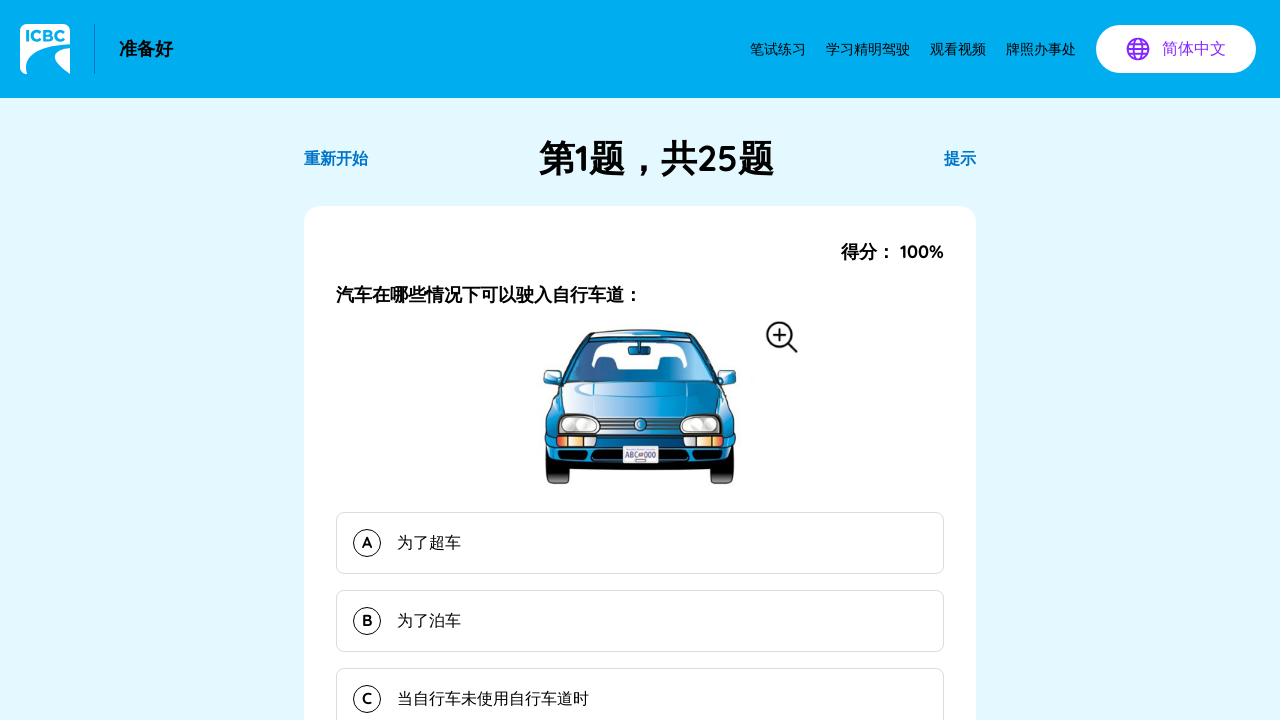

Selected option A for question 1 at (640, 543) on button >> nth=11
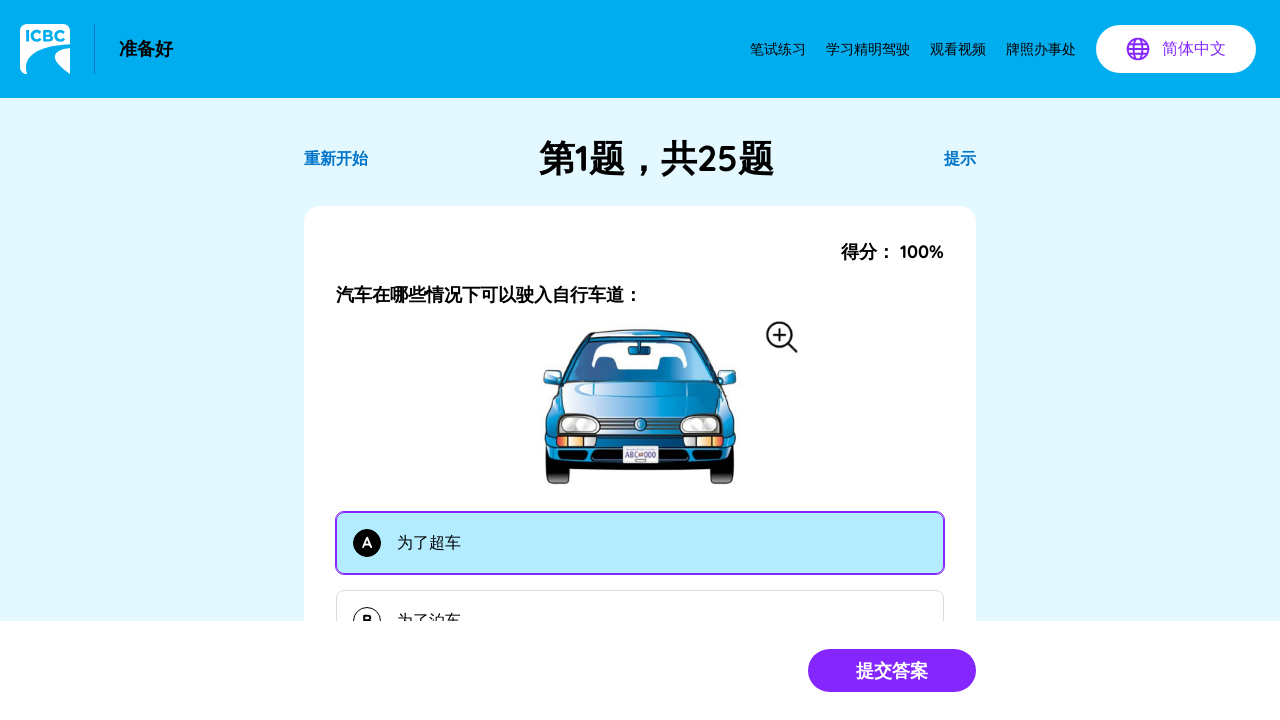

Submitted answer for question 1 at (892, 670) on button[type='submit'].bg-purple
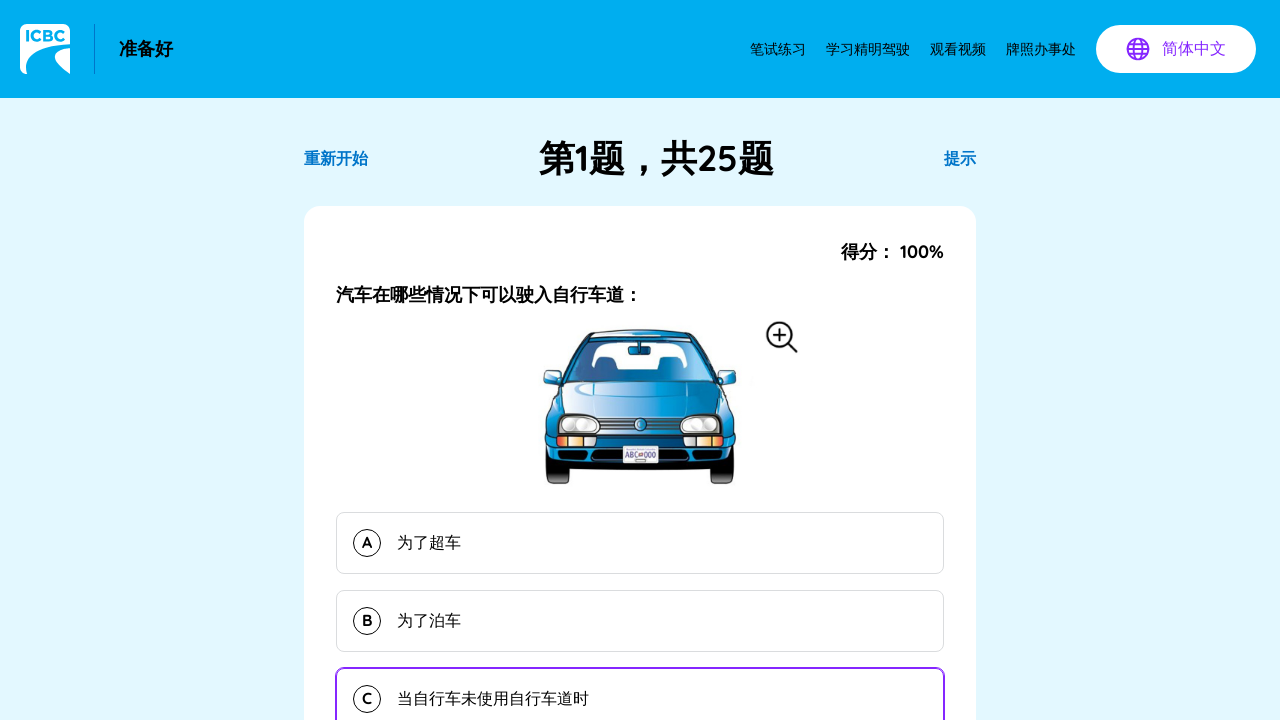

Waited for answer submission to process
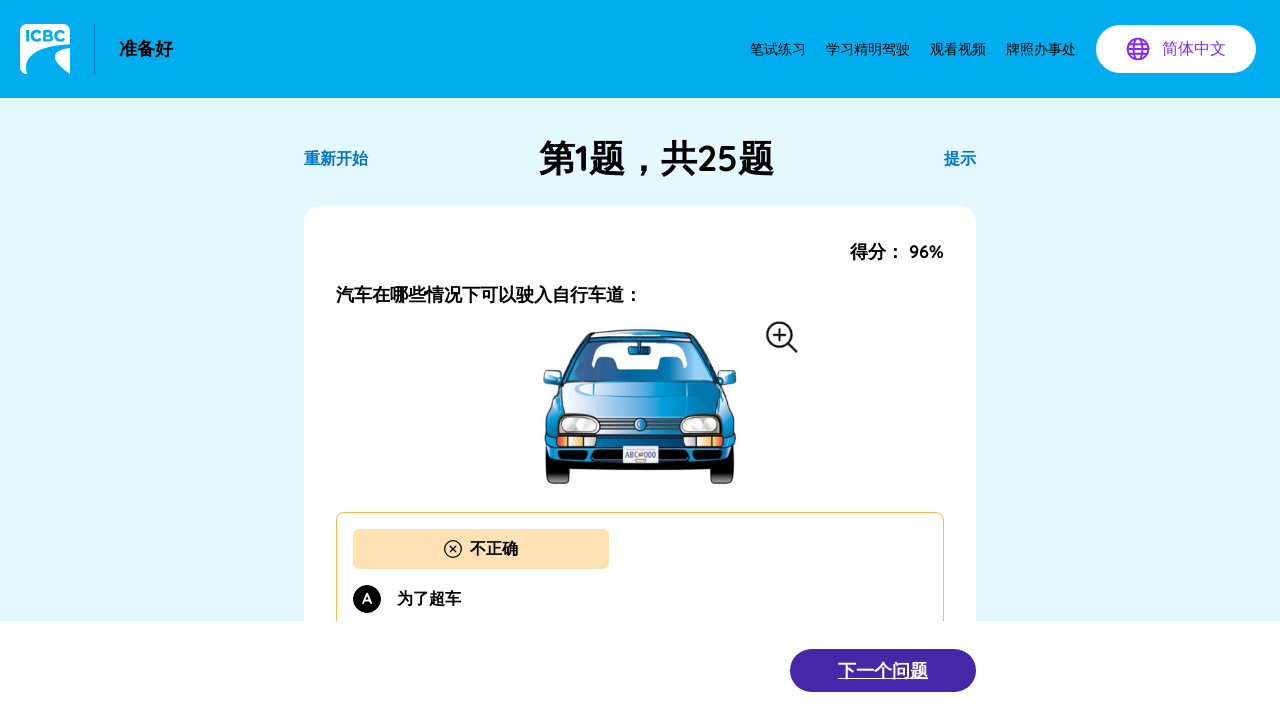

Clicked Next Question button to proceed to question 2 at (883, 670) on xpath=//button[contains(text(), '下一个问题')]
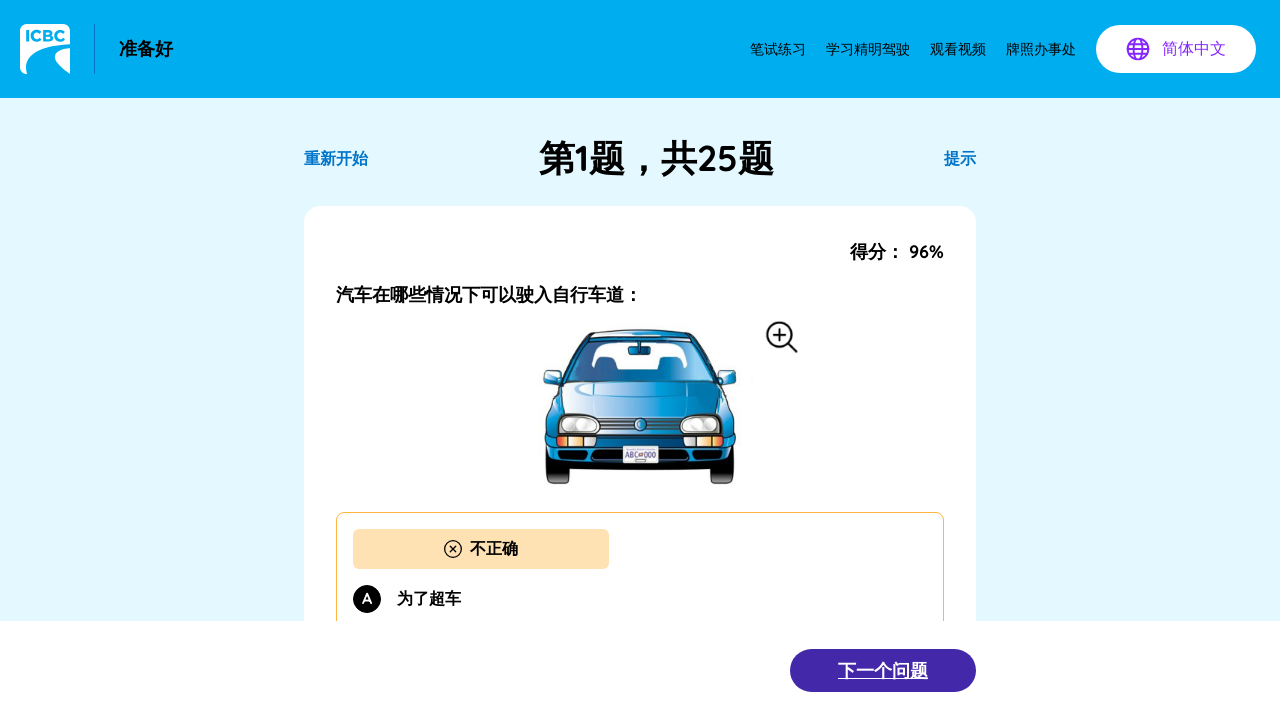

Waited for next question to load
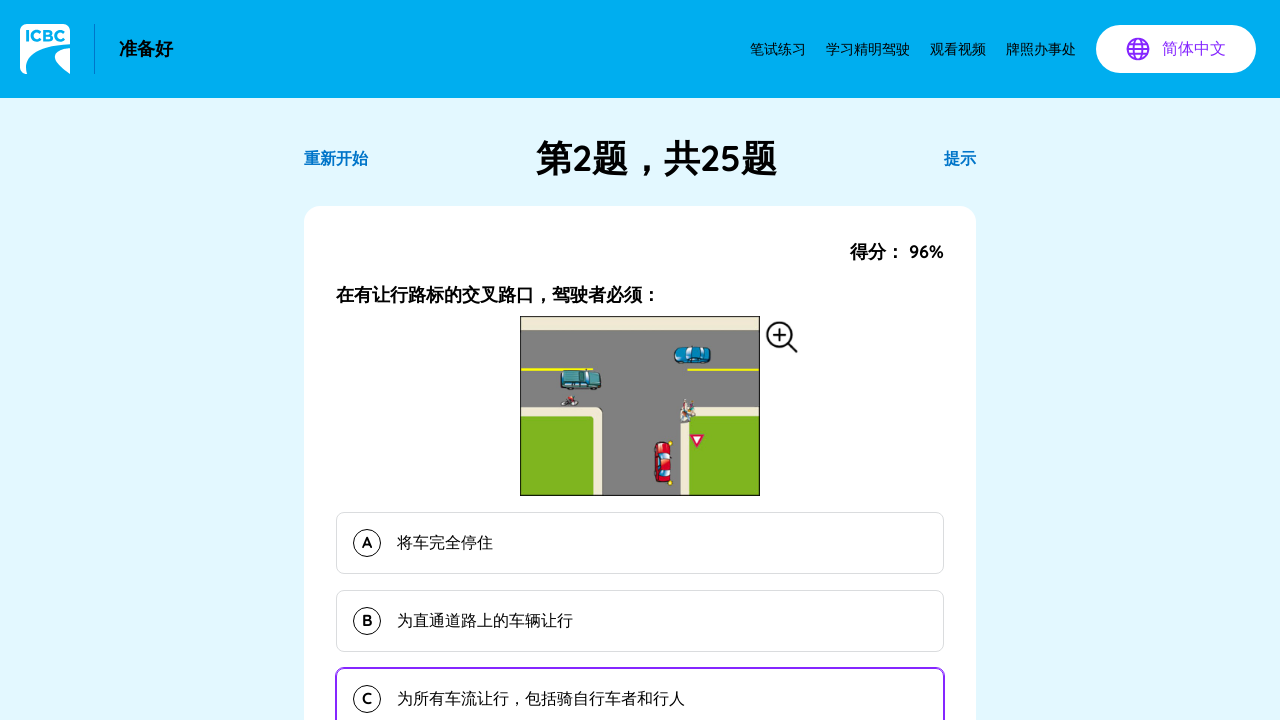

Question 2 loaded
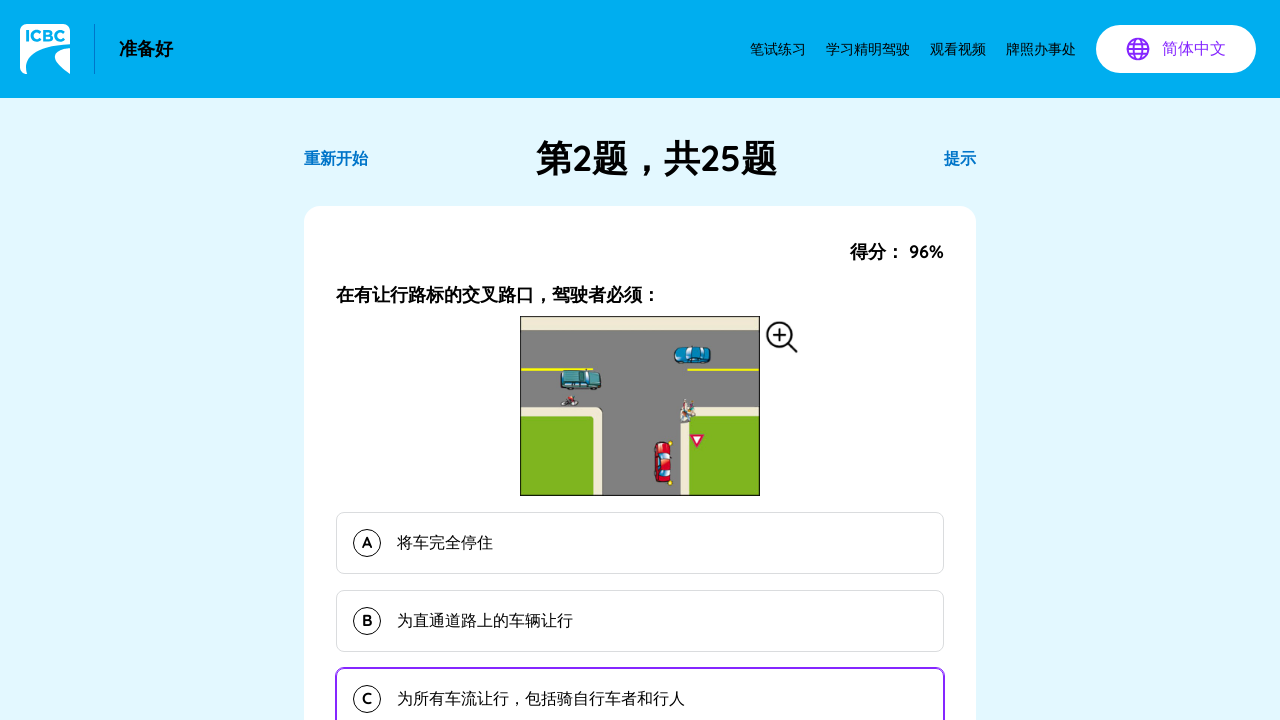

Selected option A for question 2 at (640, 543) on button >> nth=11
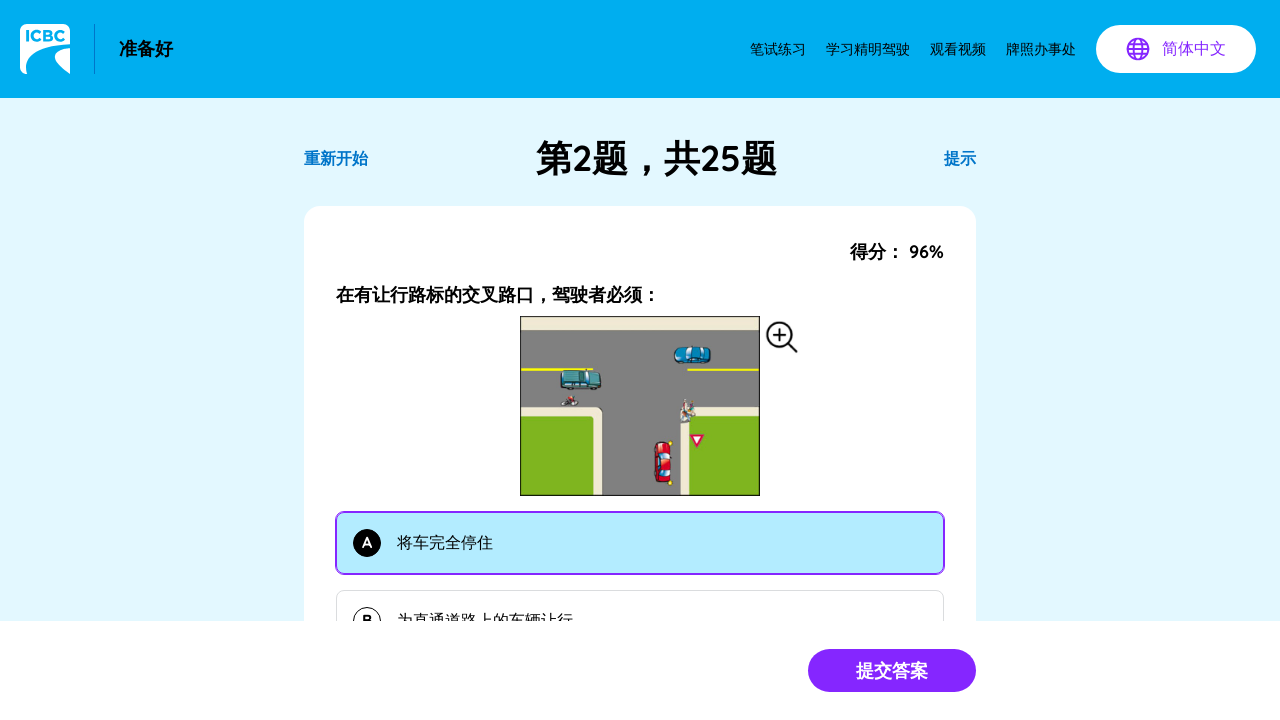

Submitted answer for question 2 at (892, 670) on button[type='submit'].bg-purple
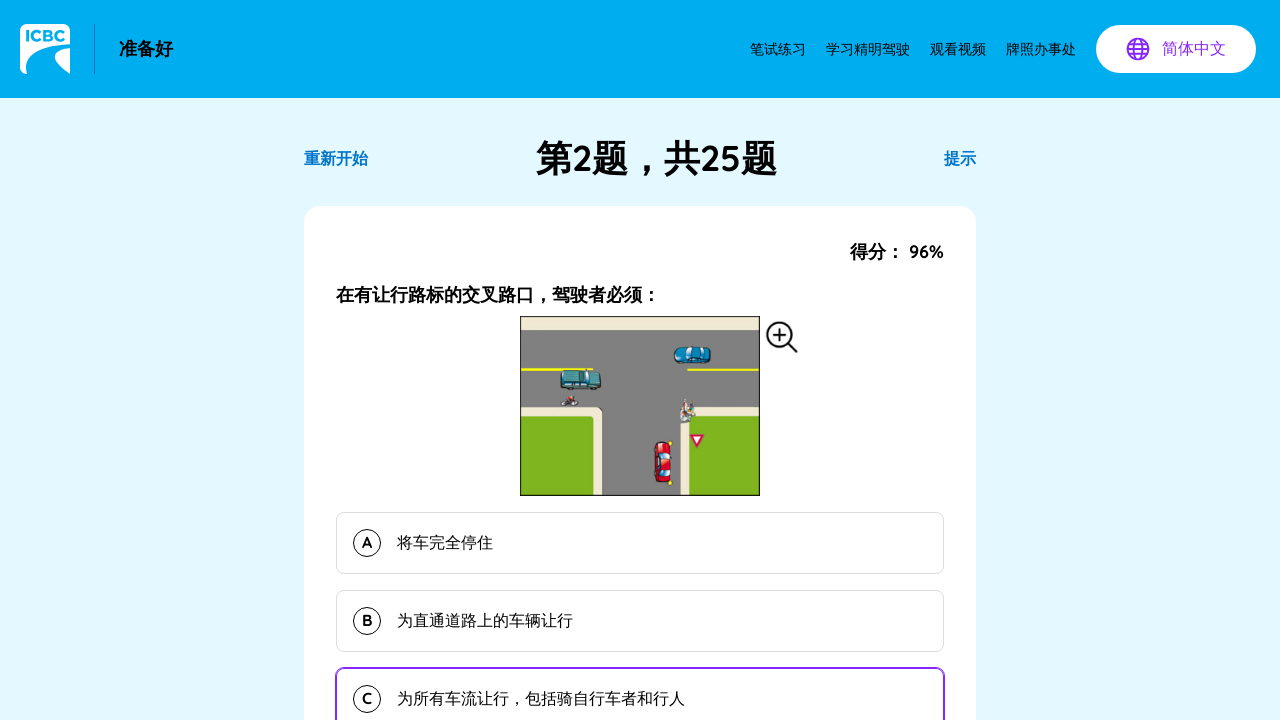

Waited for answer submission to process
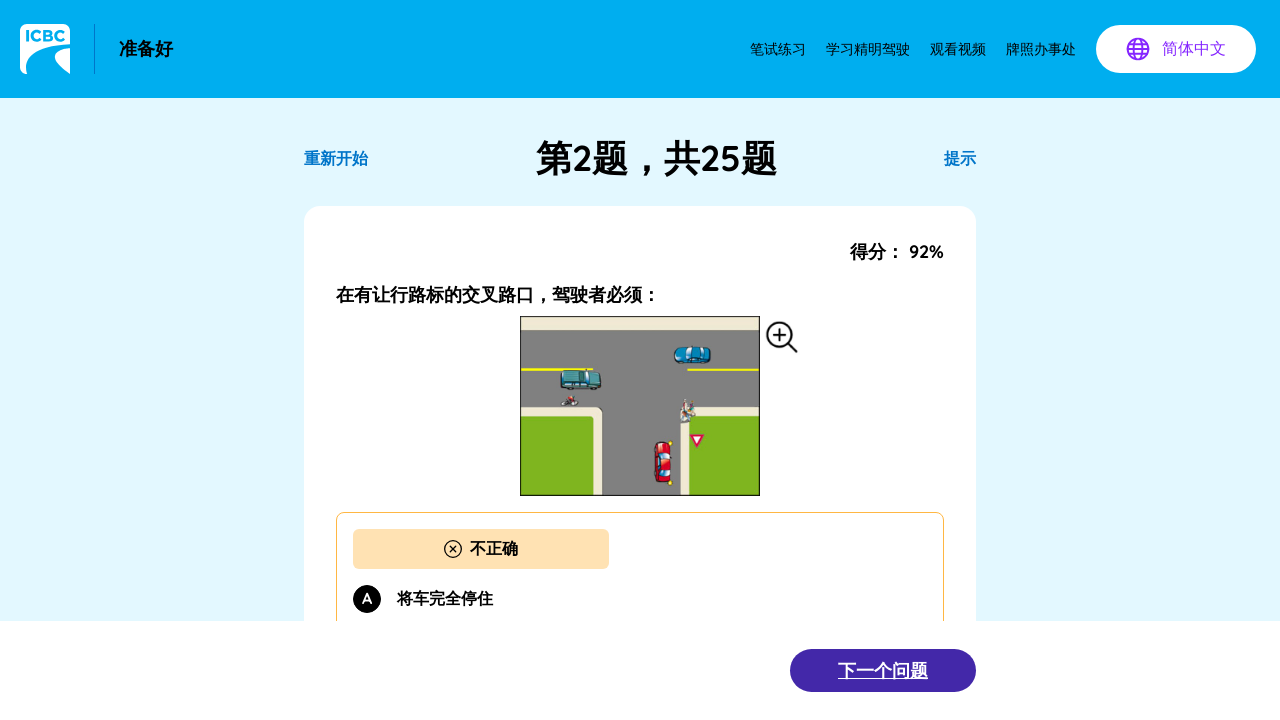

Clicked Next Question button to proceed to question 3 at (883, 670) on xpath=//button[contains(text(), '下一个问题')]
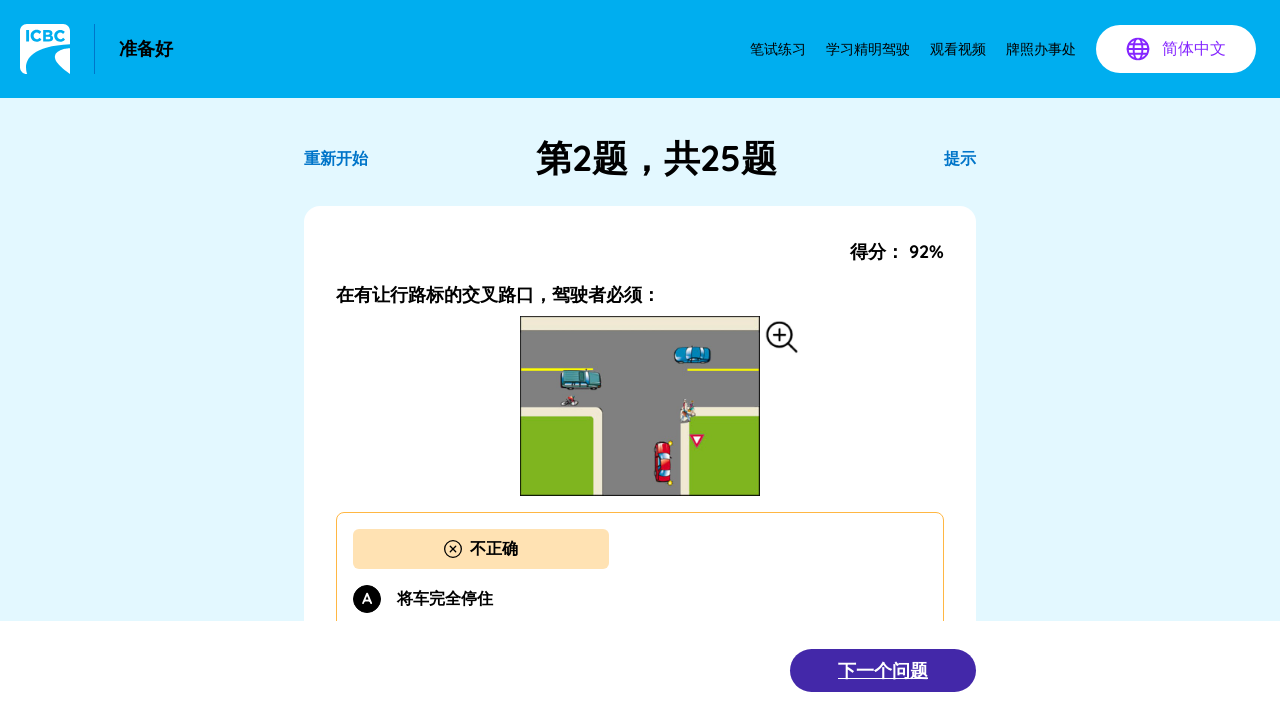

Waited for next question to load
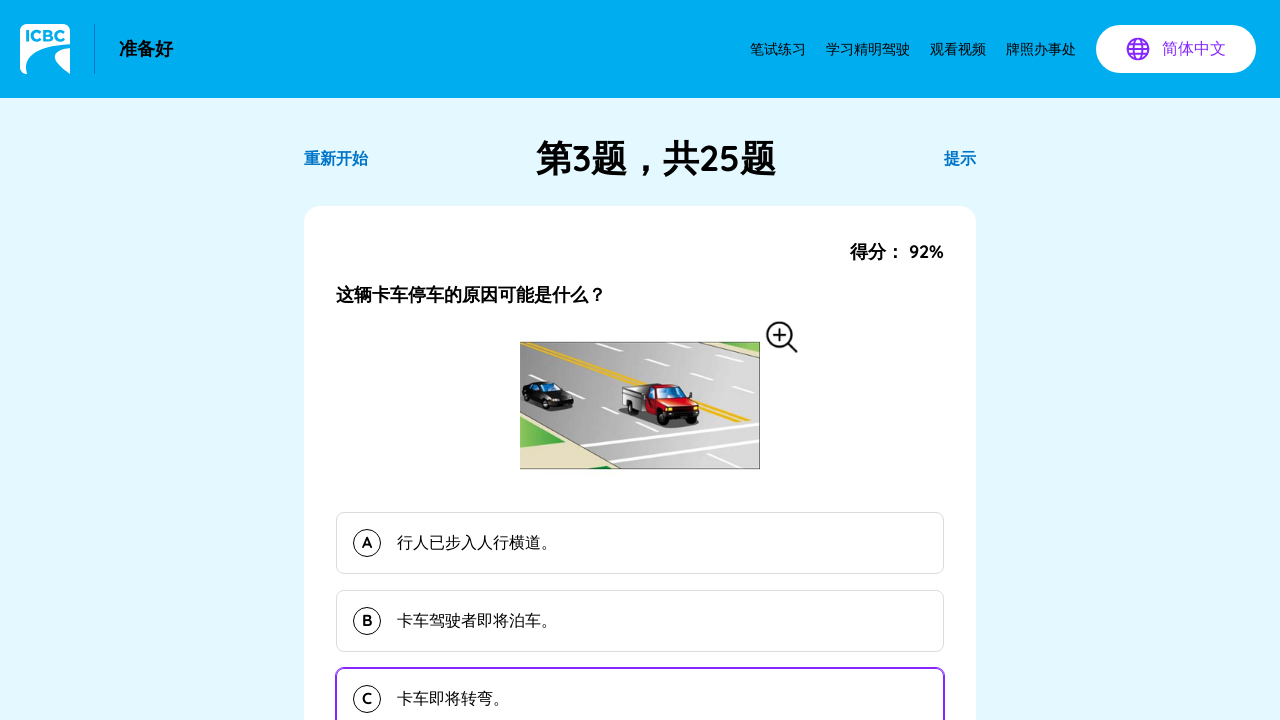

Question 3 loaded
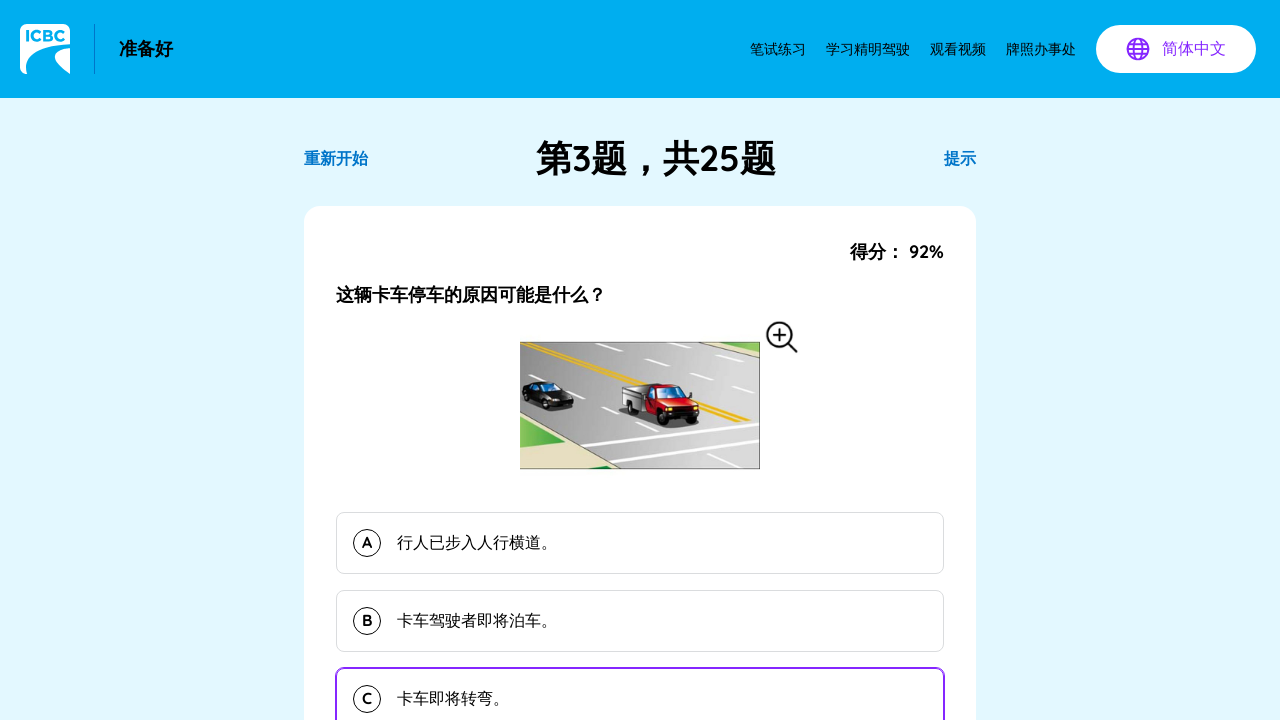

Selected option A for question 3 at (640, 543) on button >> nth=11
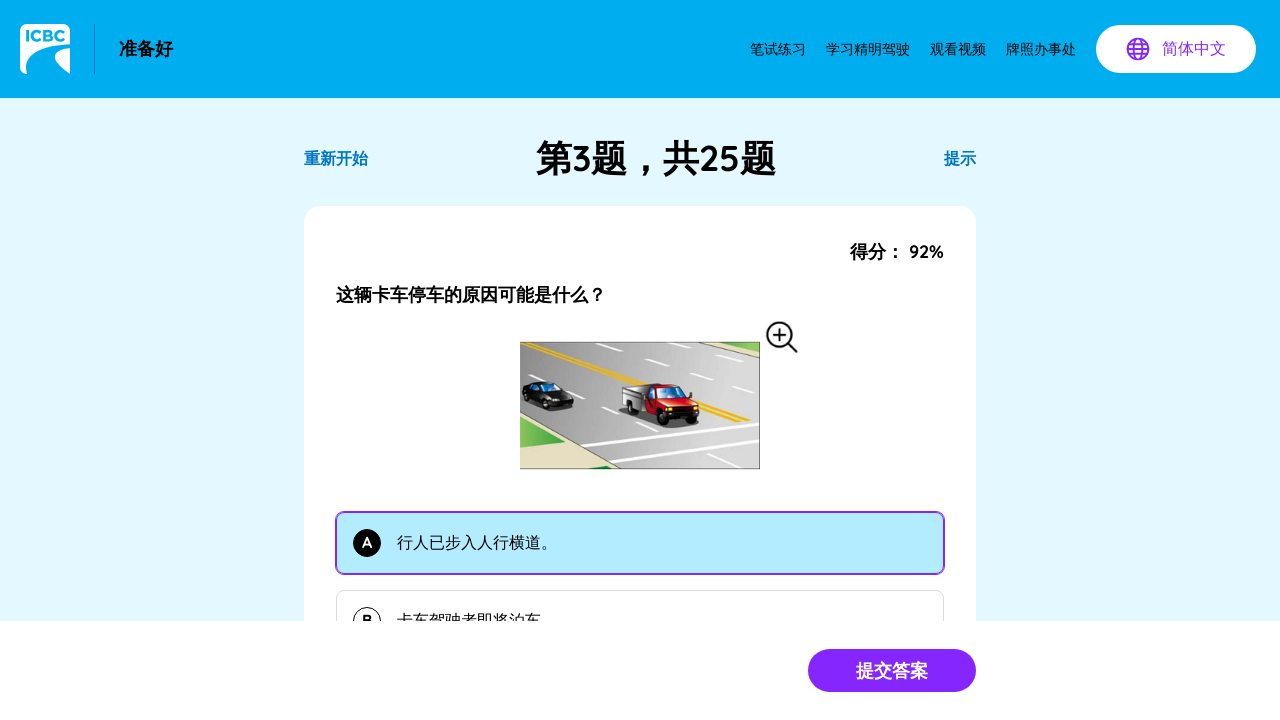

Submitted answer for question 3 at (892, 670) on button[type='submit'].bg-purple
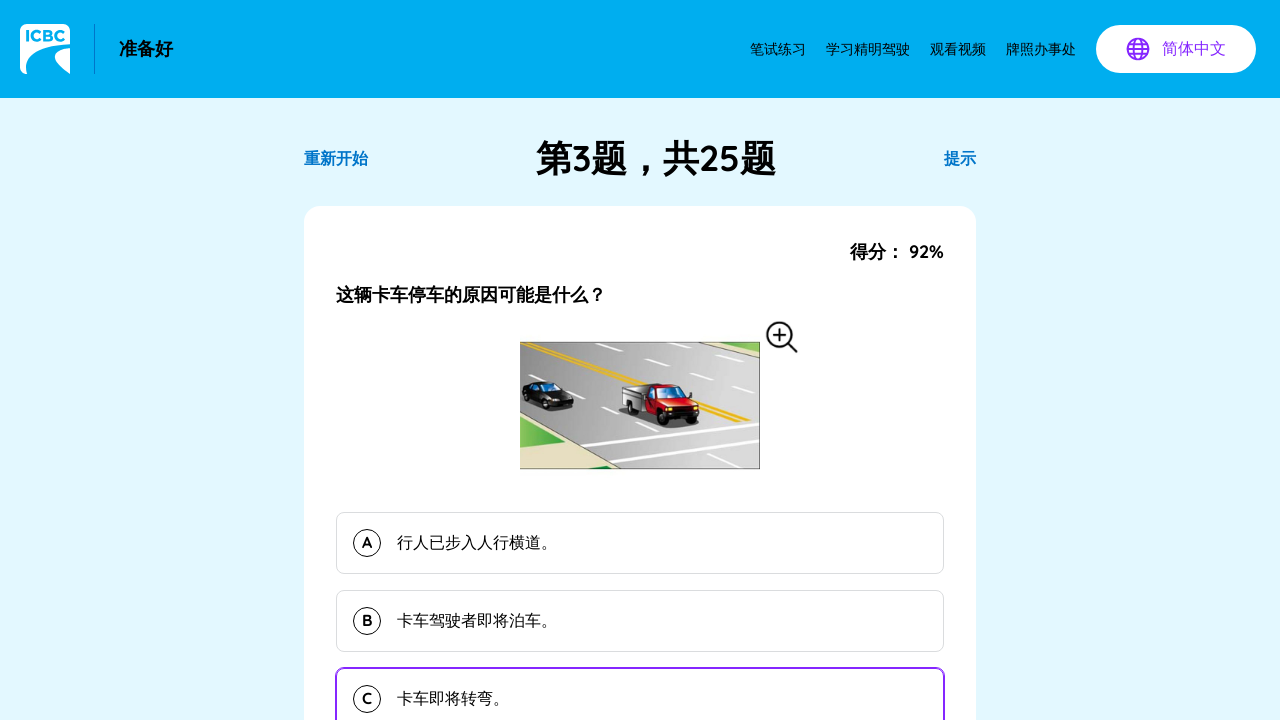

Waited for answer submission to process
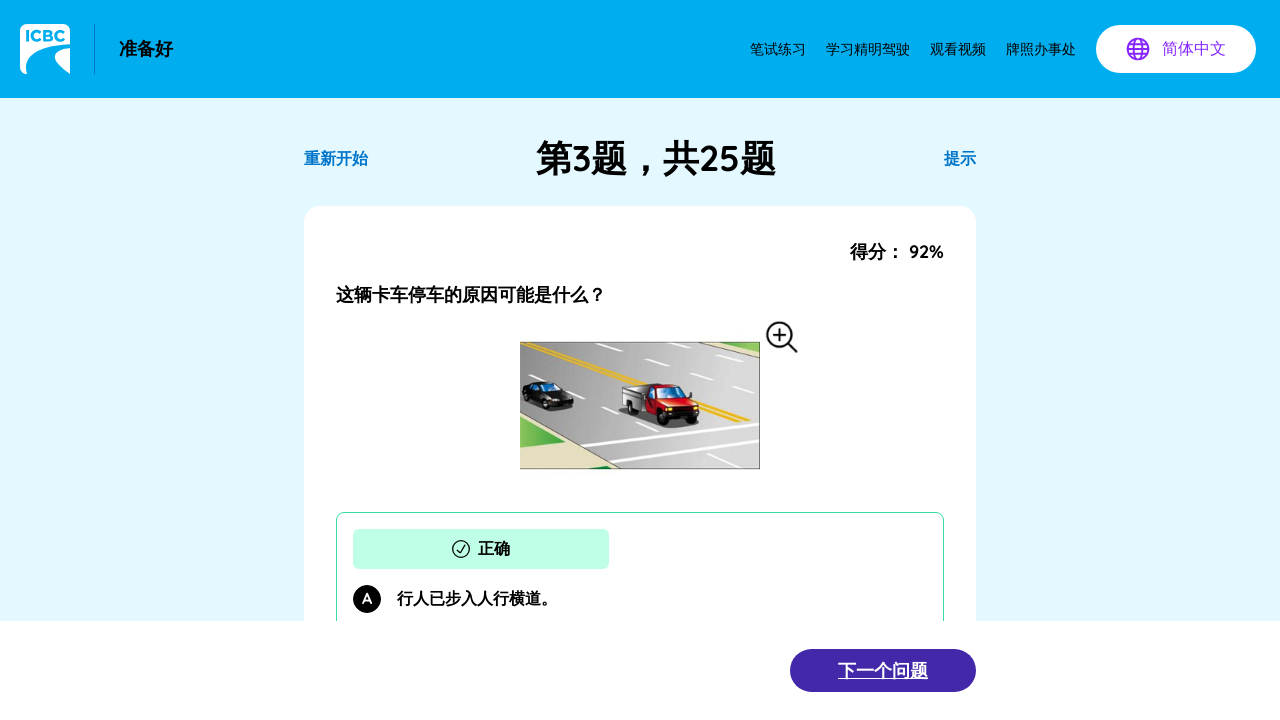

Clicked Next Question button to proceed to question 4 at (883, 670) on xpath=//button[contains(text(), '下一个问题')]
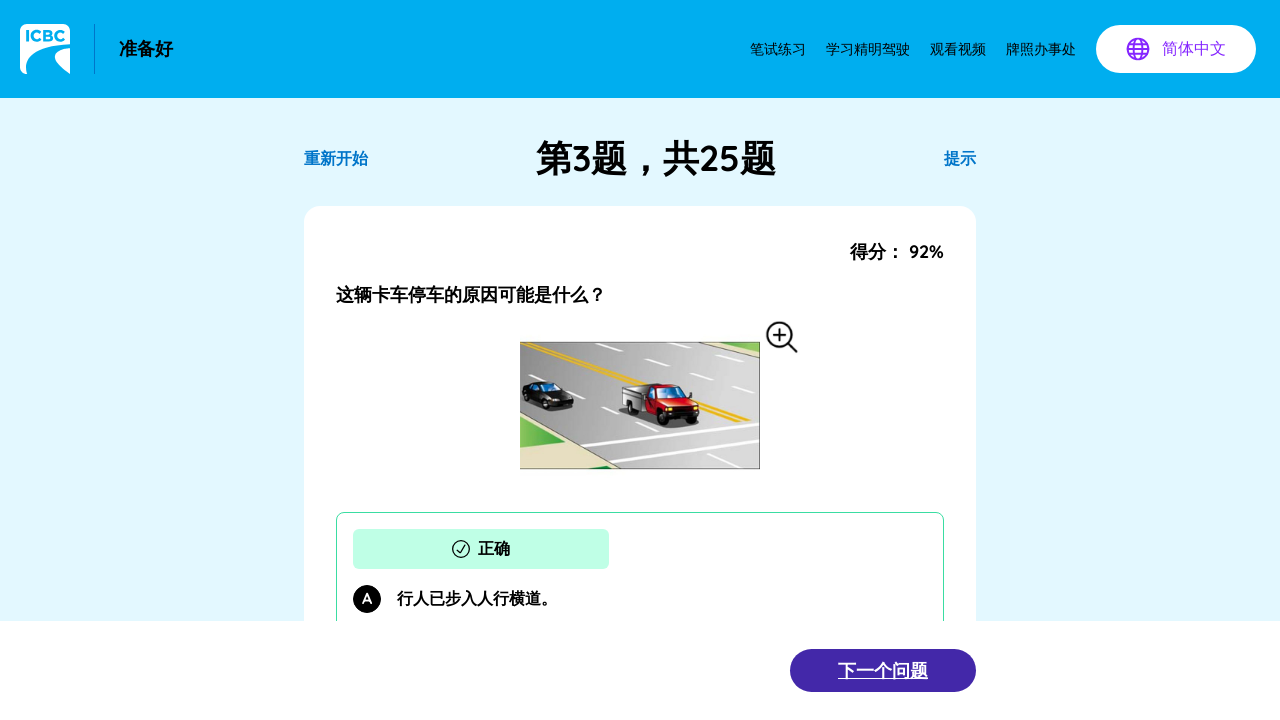

Waited for next question to load
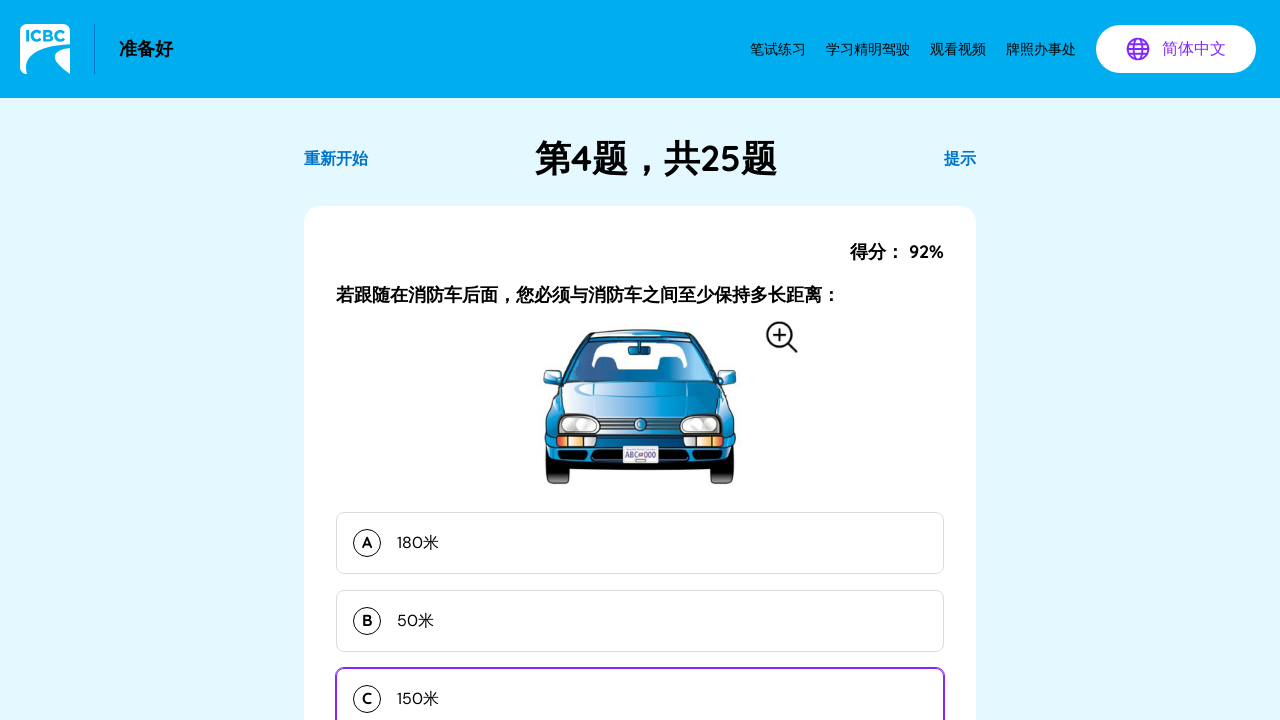

Question 4 loaded
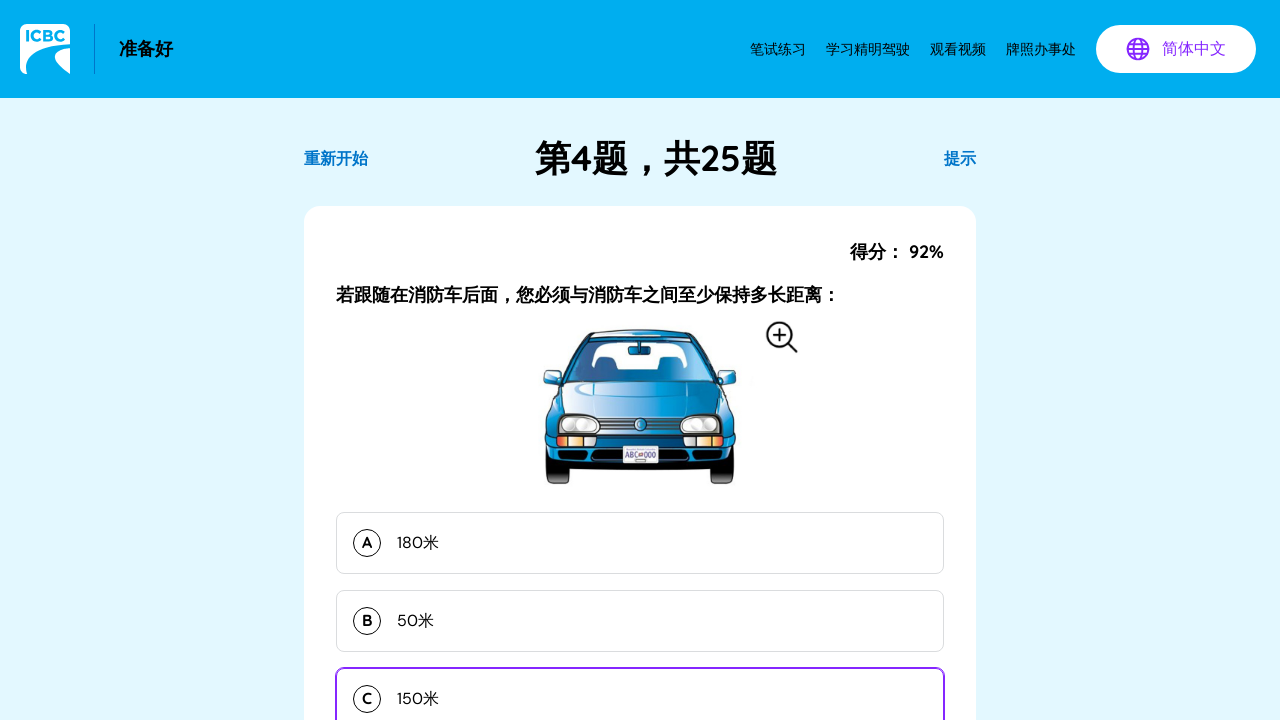

Selected option A for question 4 at (640, 543) on button >> nth=11
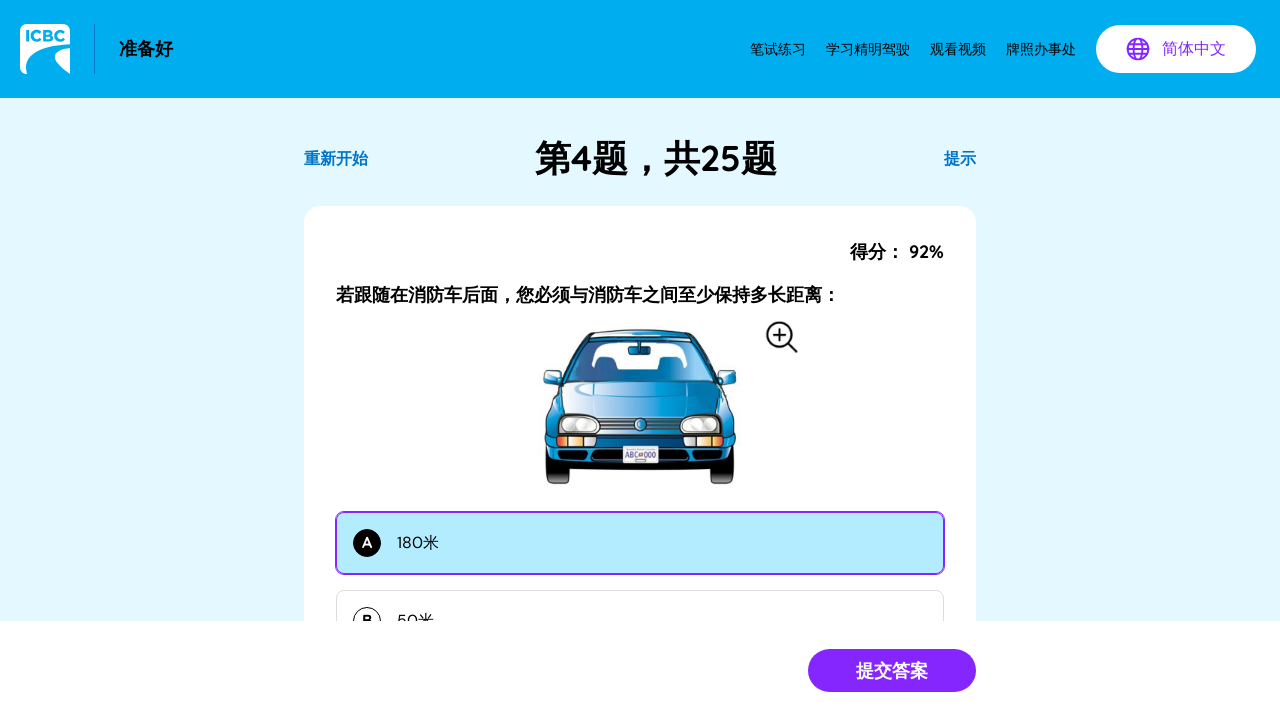

Submitted answer for question 4 at (892, 670) on button[type='submit'].bg-purple
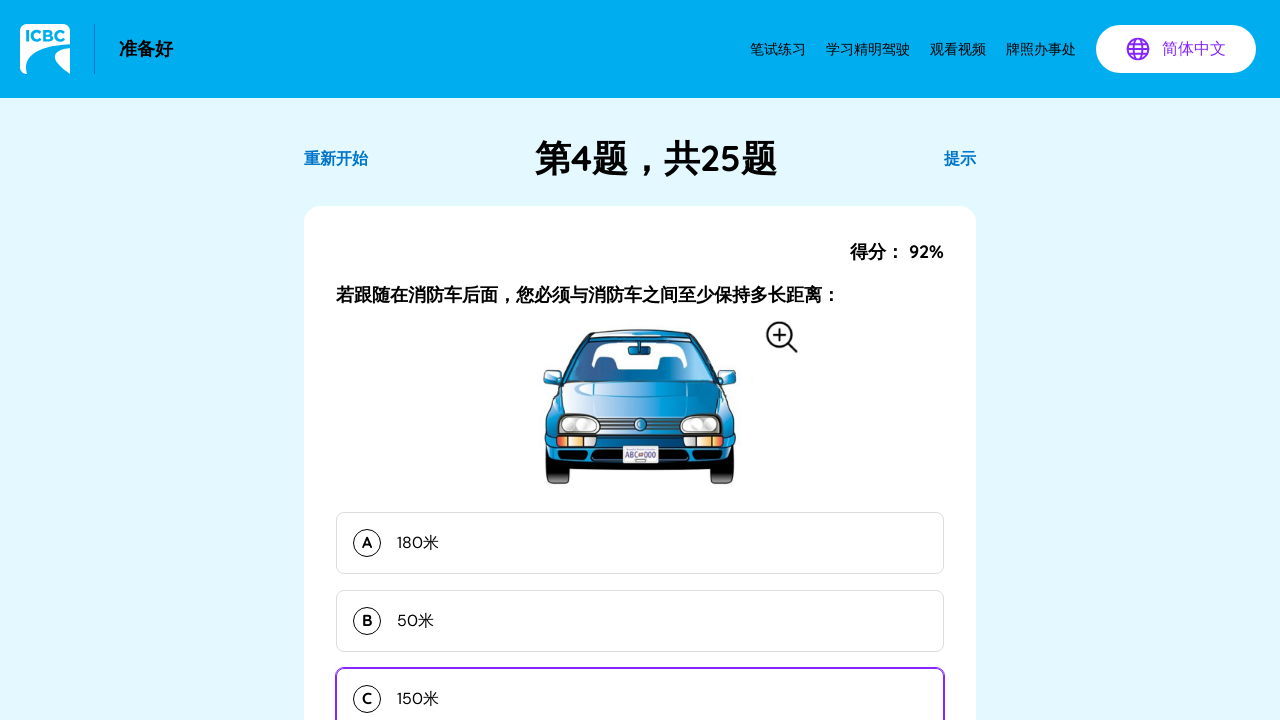

Waited for answer submission to process
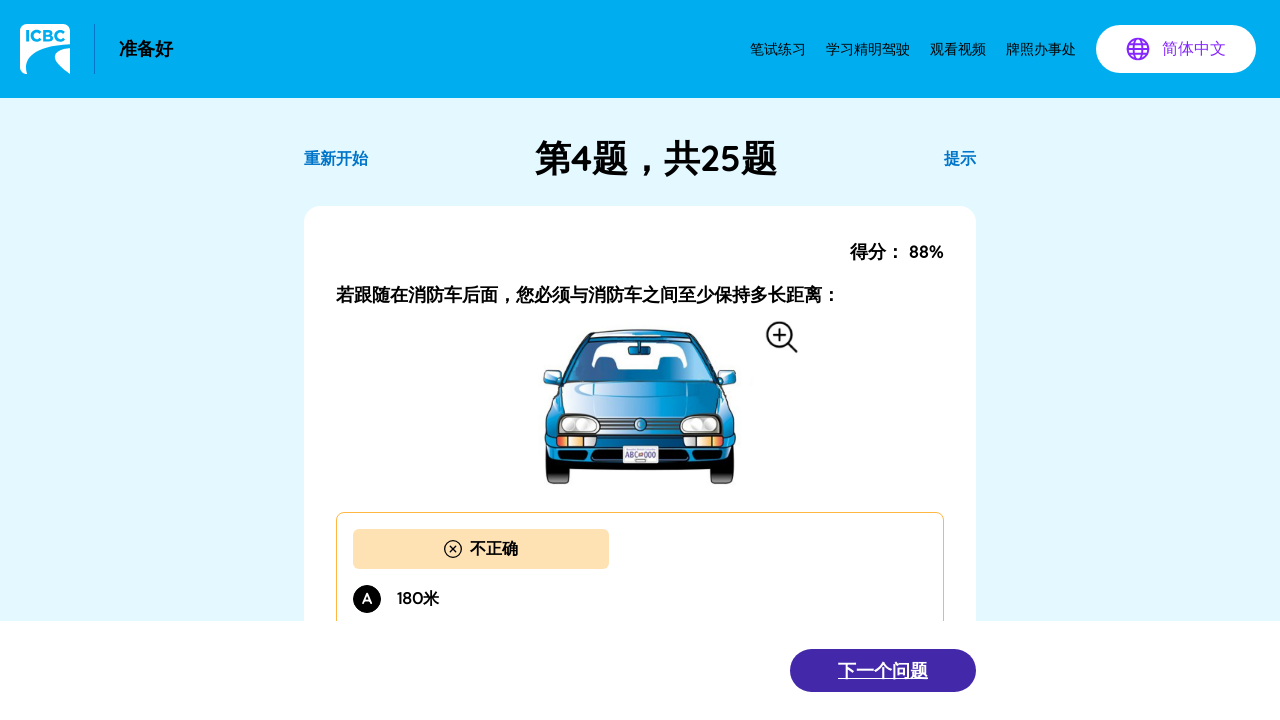

Clicked Next Question button to proceed to question 5 at (883, 670) on xpath=//button[contains(text(), '下一个问题')]
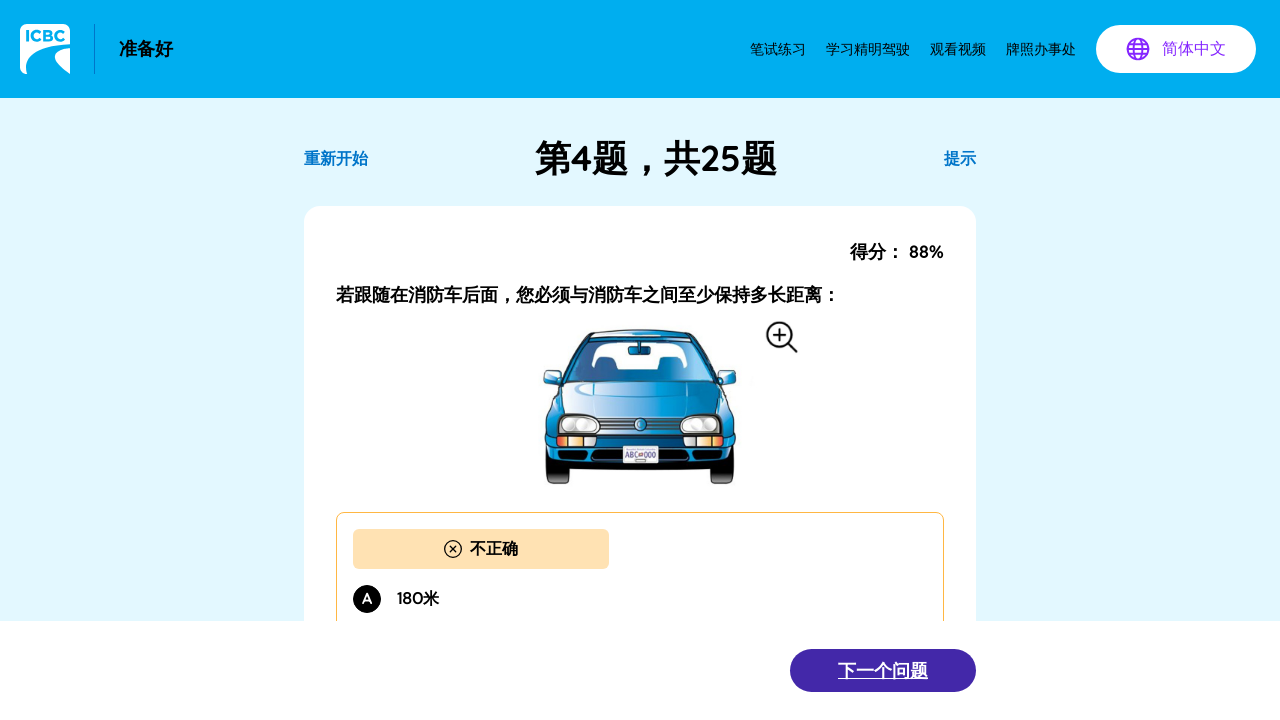

Waited for next question to load
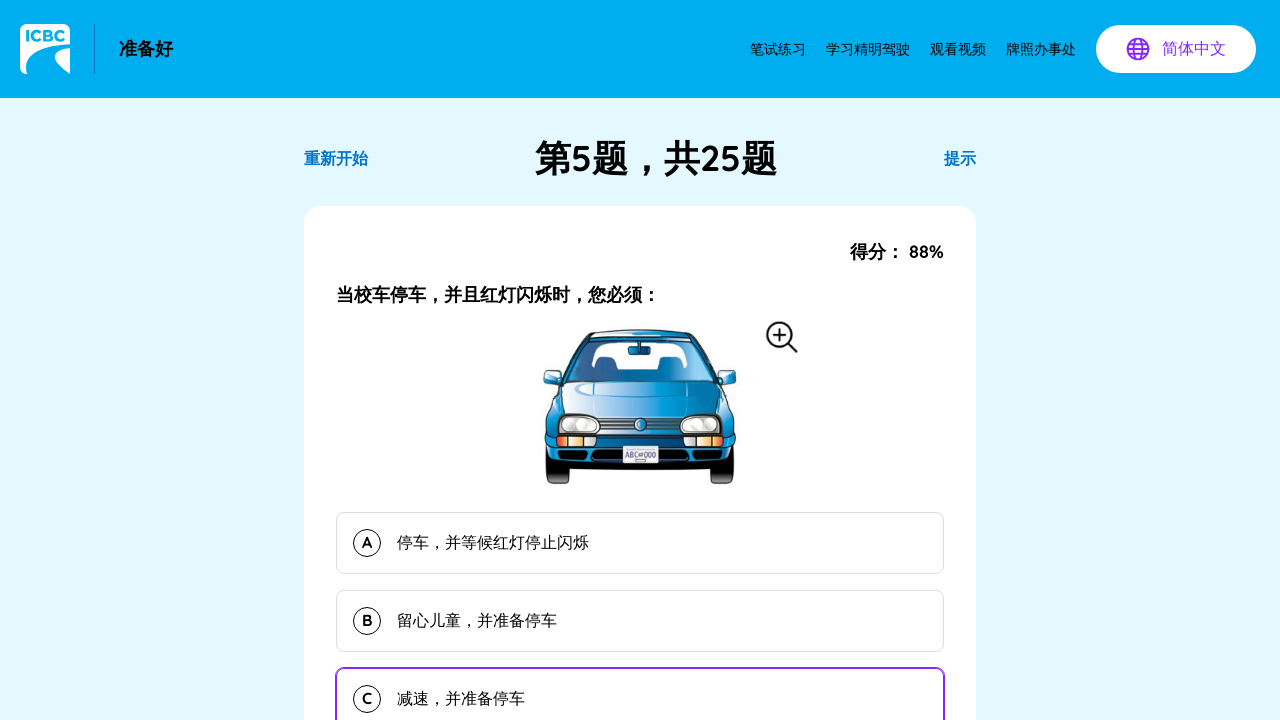

Question 5 loaded
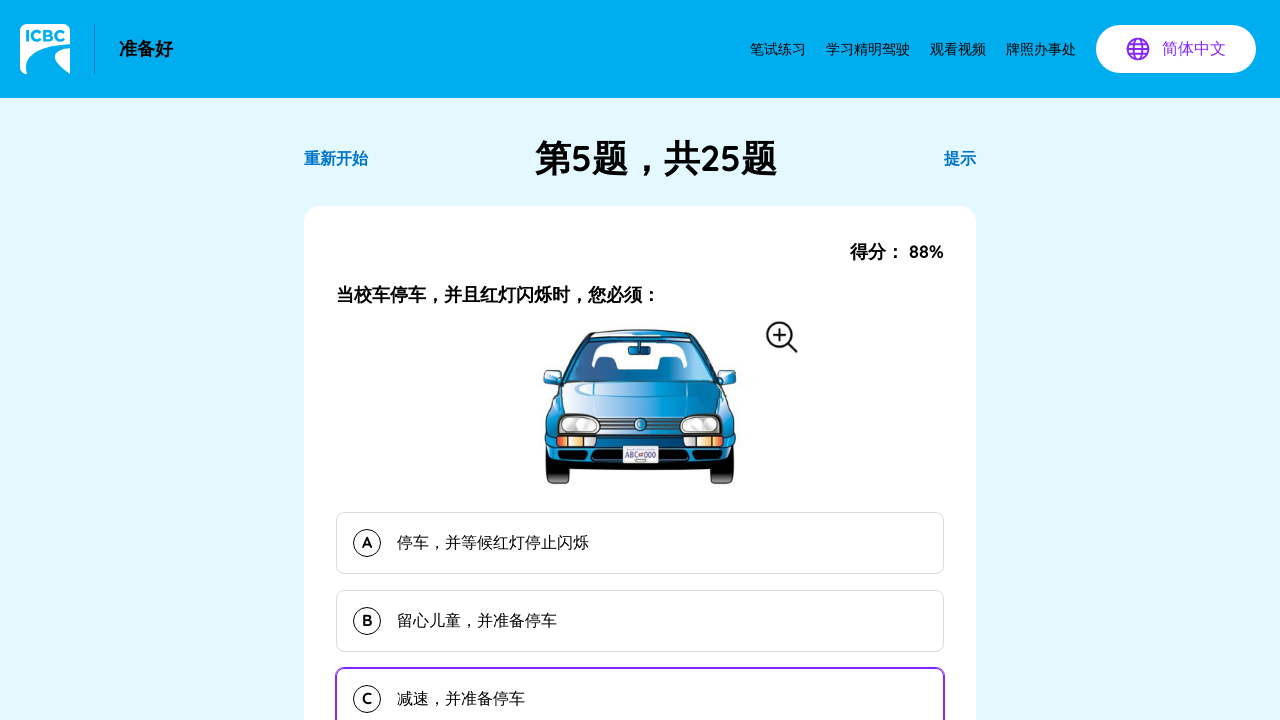

Selected option A for question 5 at (640, 543) on button >> nth=11
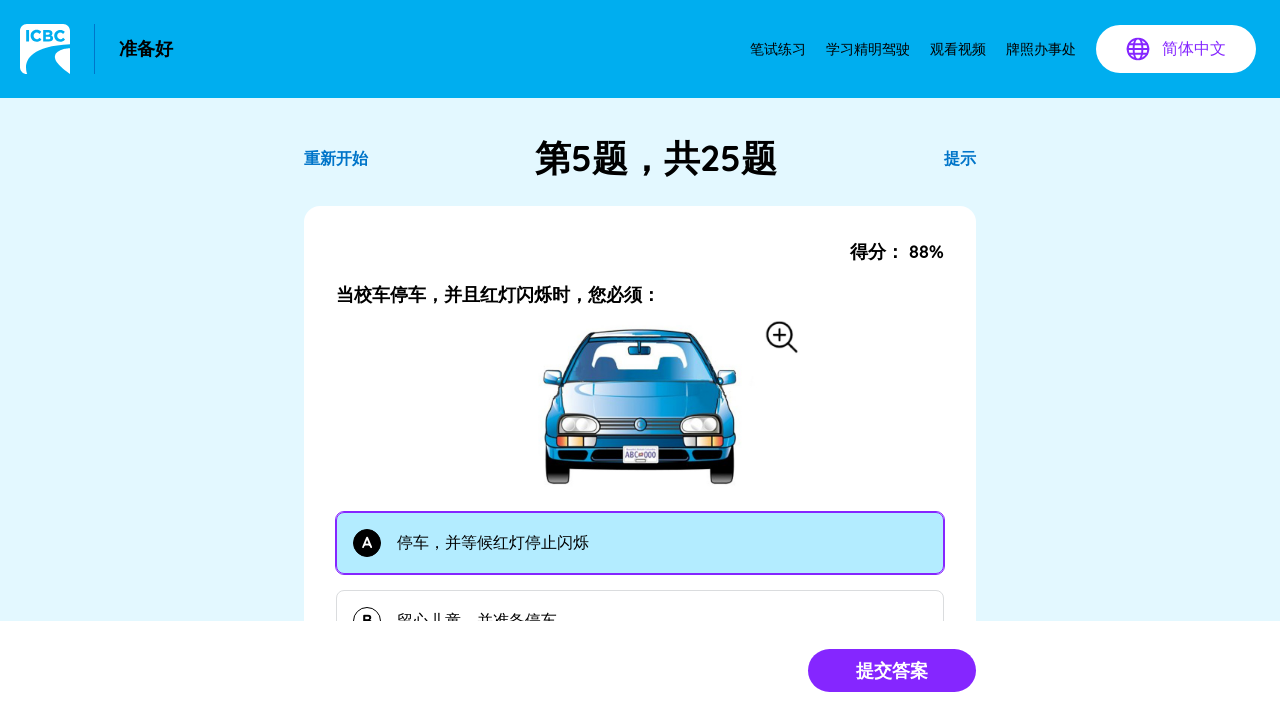

Submitted answer for question 5 at (892, 670) on button[type='submit'].bg-purple
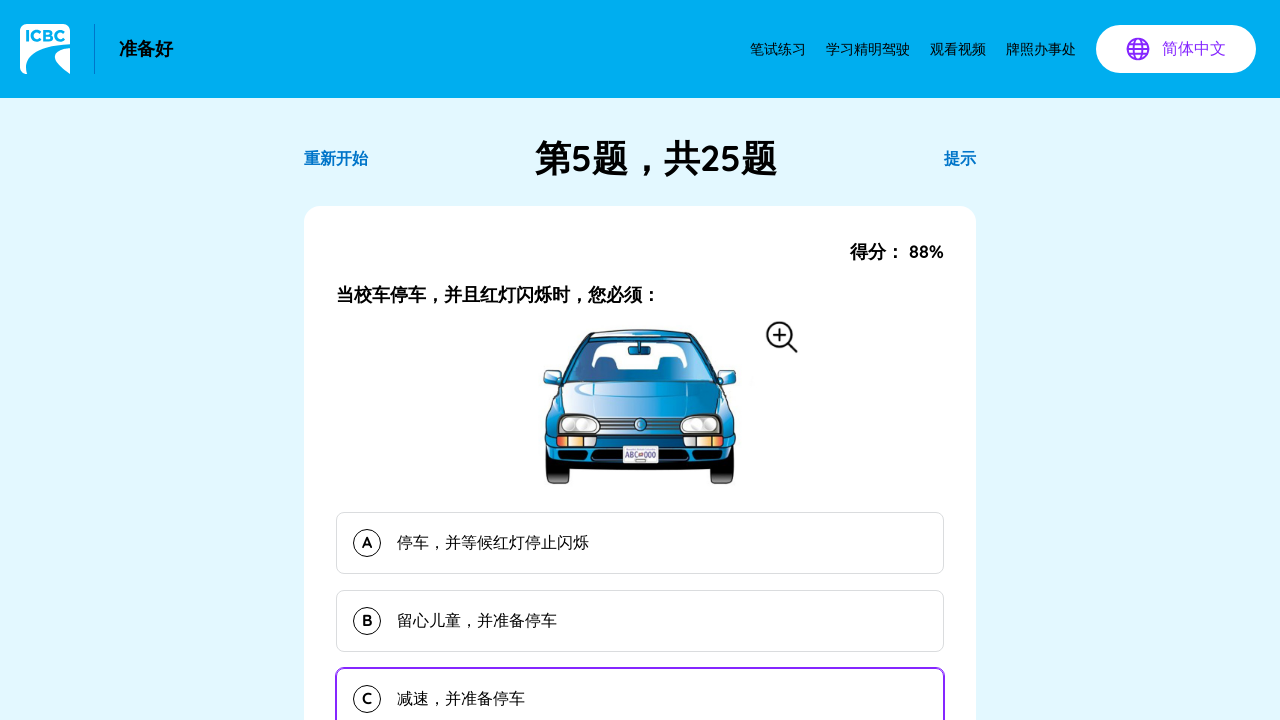

Waited for answer submission to process
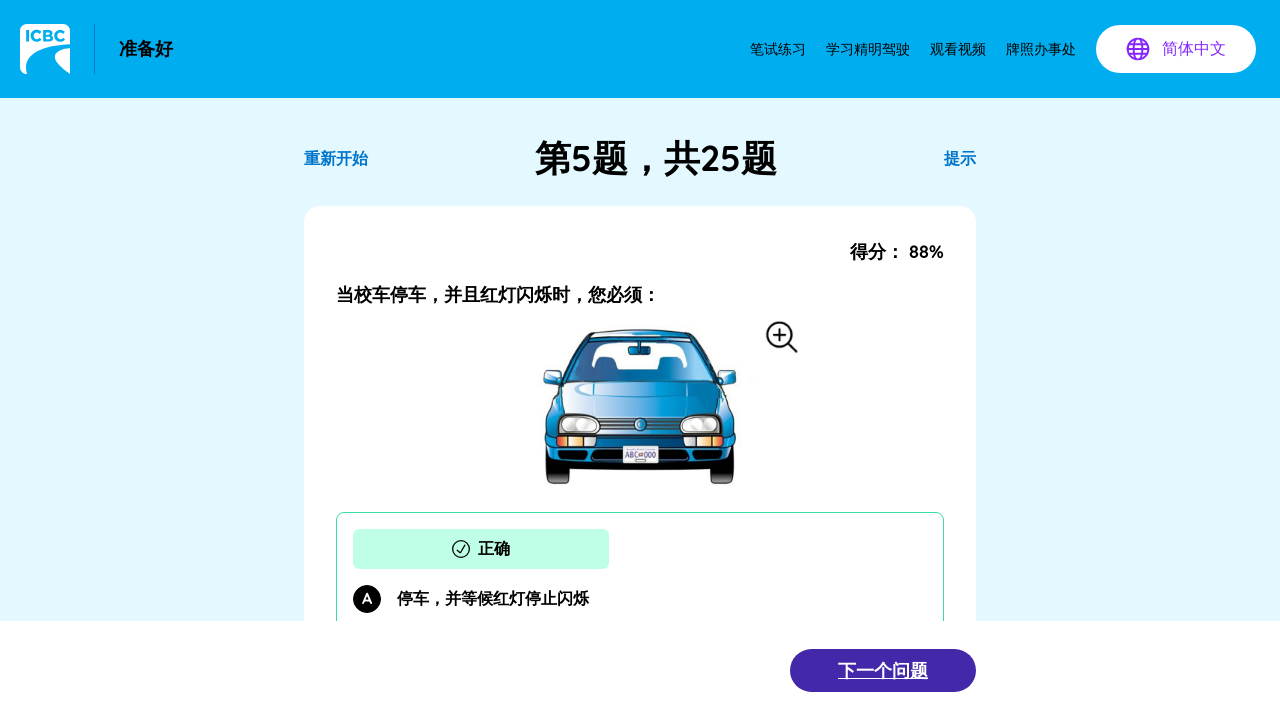

Clicked Next Question button to proceed to question 6 at (883, 670) on xpath=//button[contains(text(), '下一个问题')]
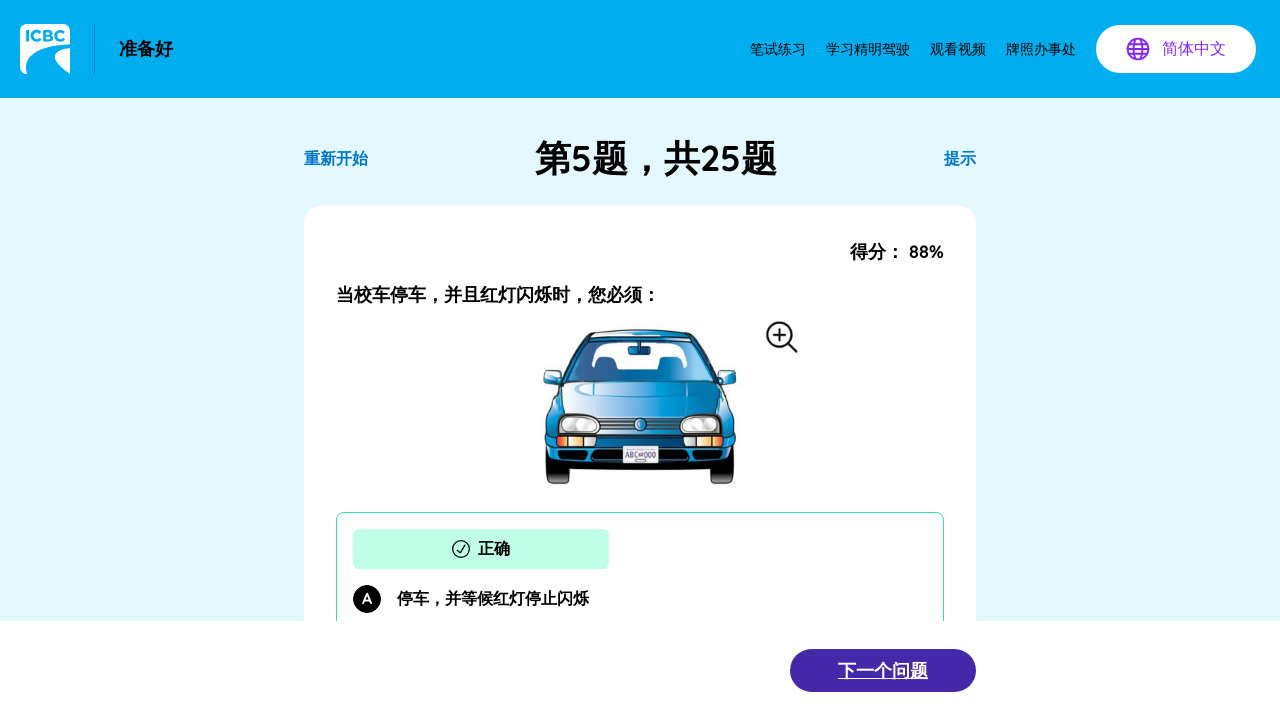

Waited for next question to load
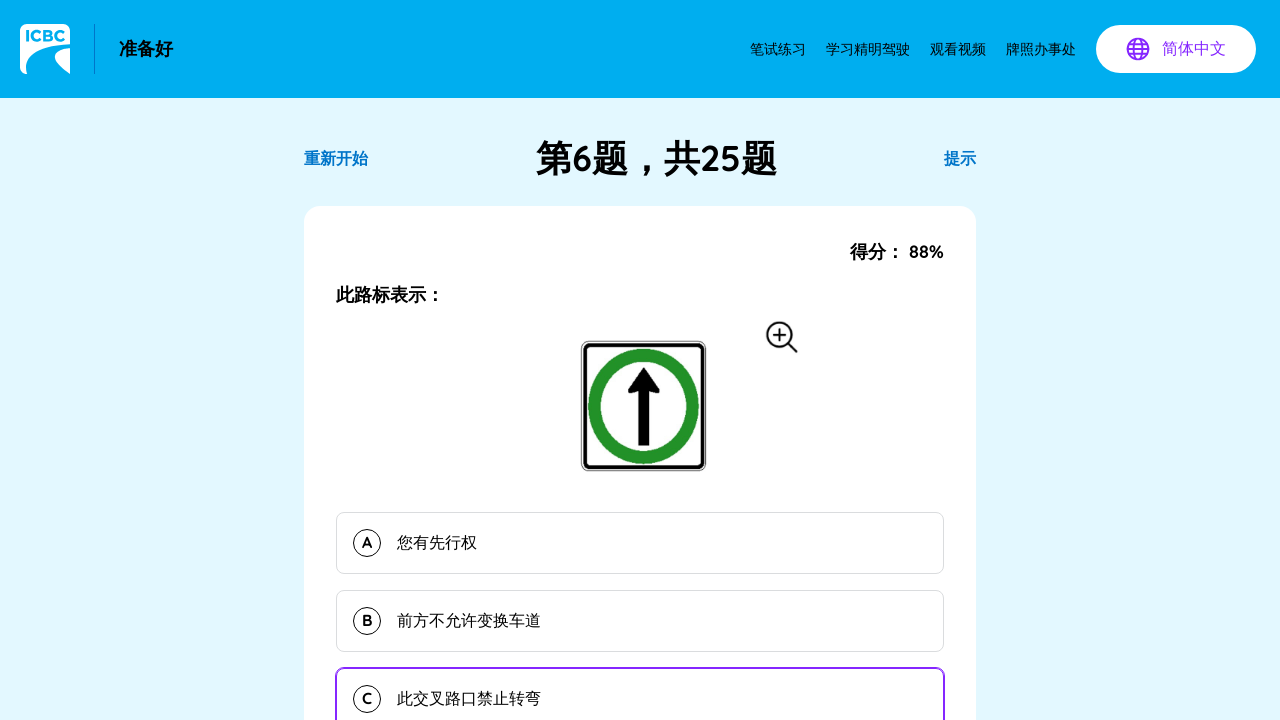

Question 6 loaded
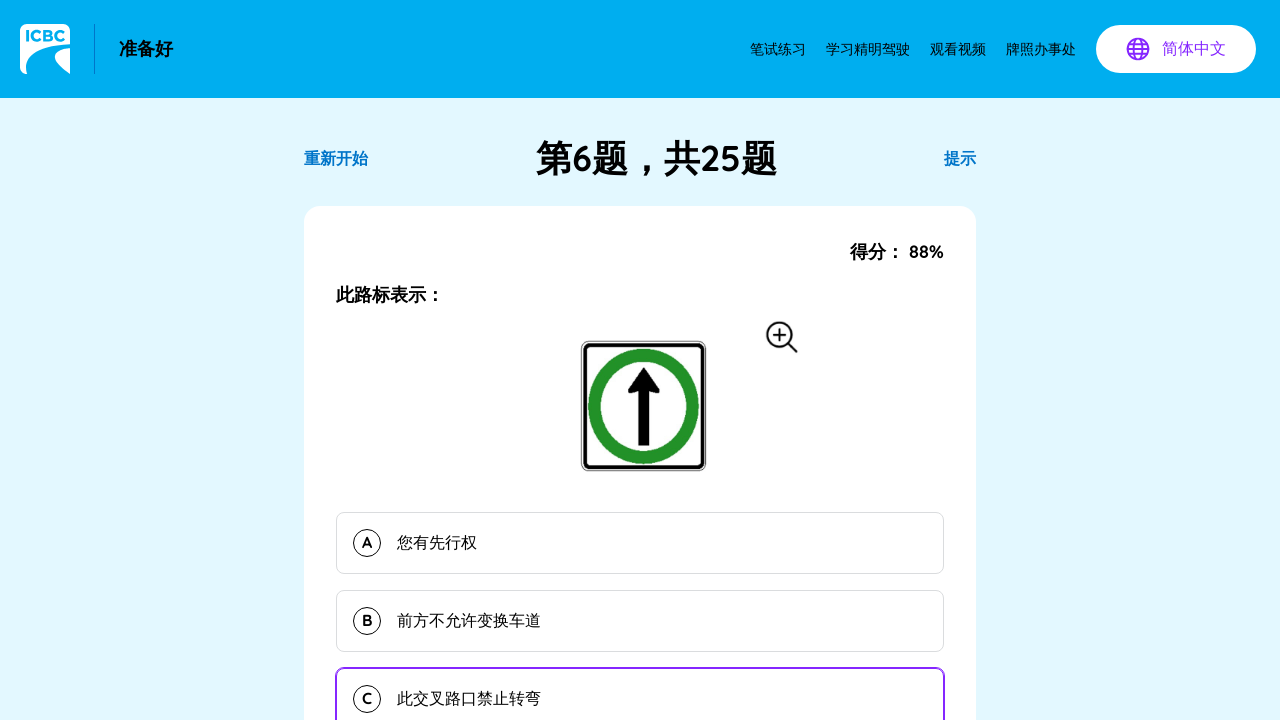

Selected option A for question 6 at (640, 543) on button >> nth=11
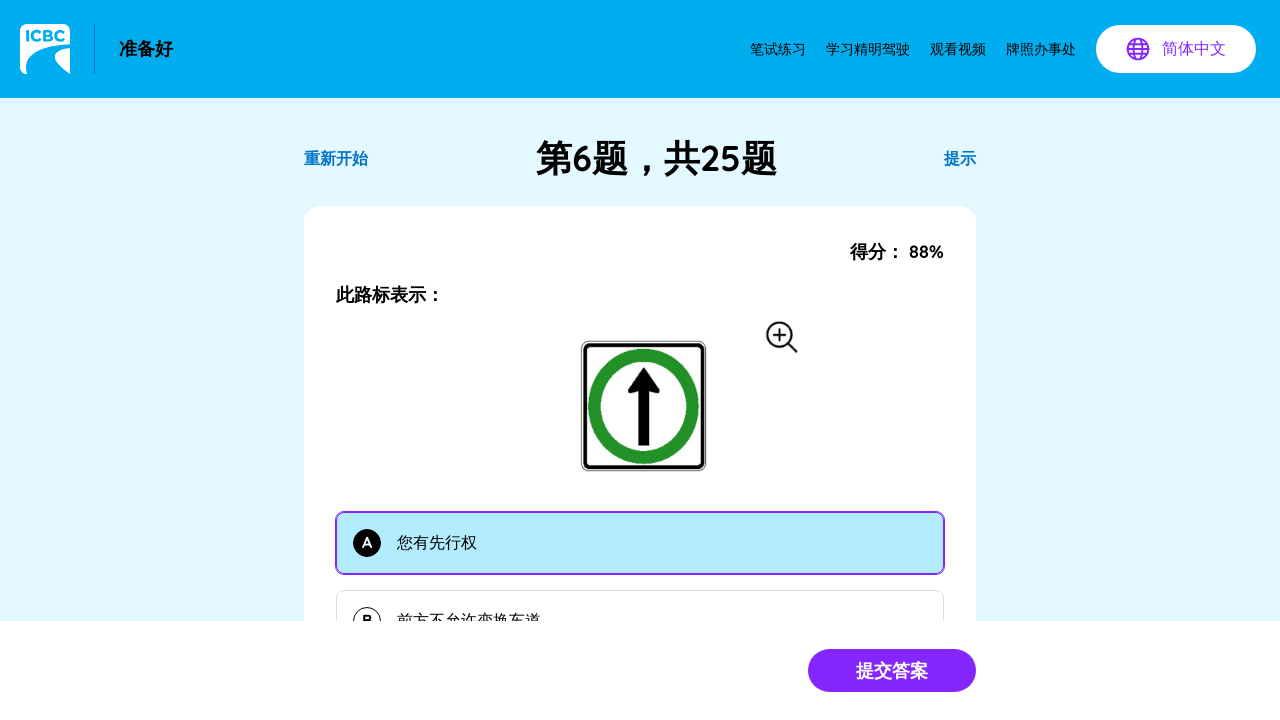

Submitted answer for question 6 at (892, 670) on button[type='submit'].bg-purple
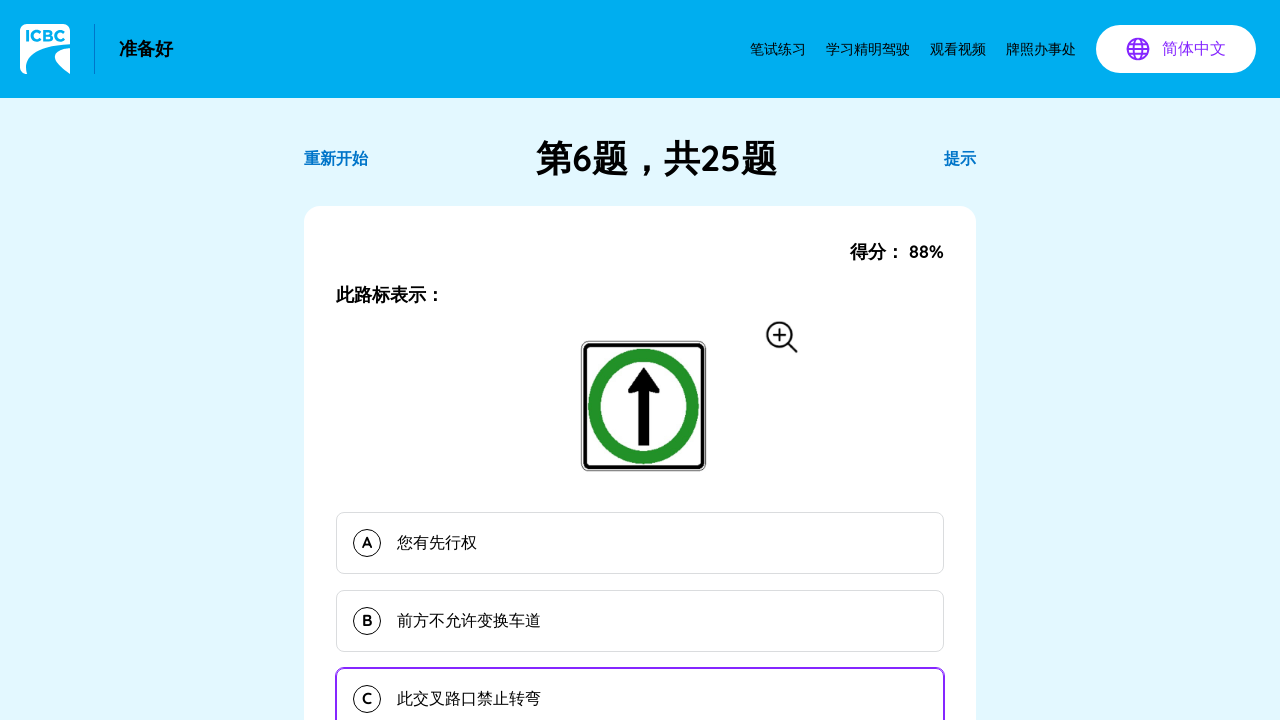

Waited for answer submission to process
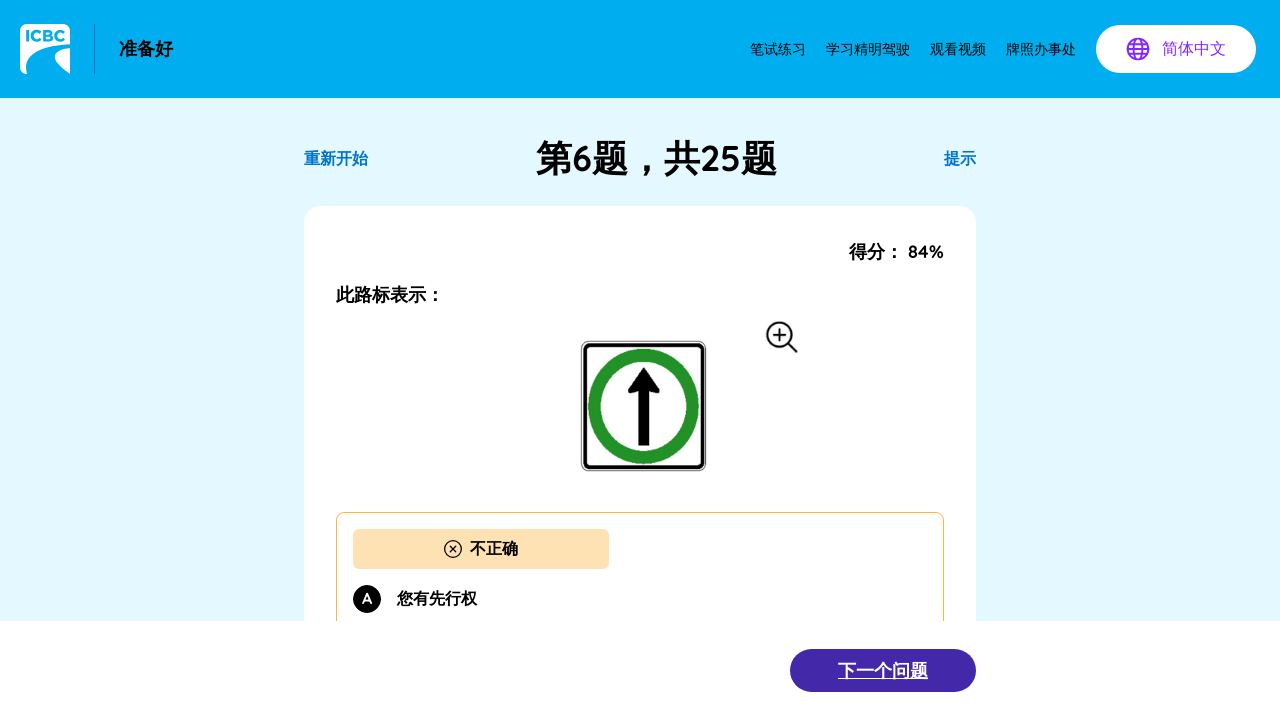

Clicked Next Question button to proceed to question 7 at (883, 670) on xpath=//button[contains(text(), '下一个问题')]
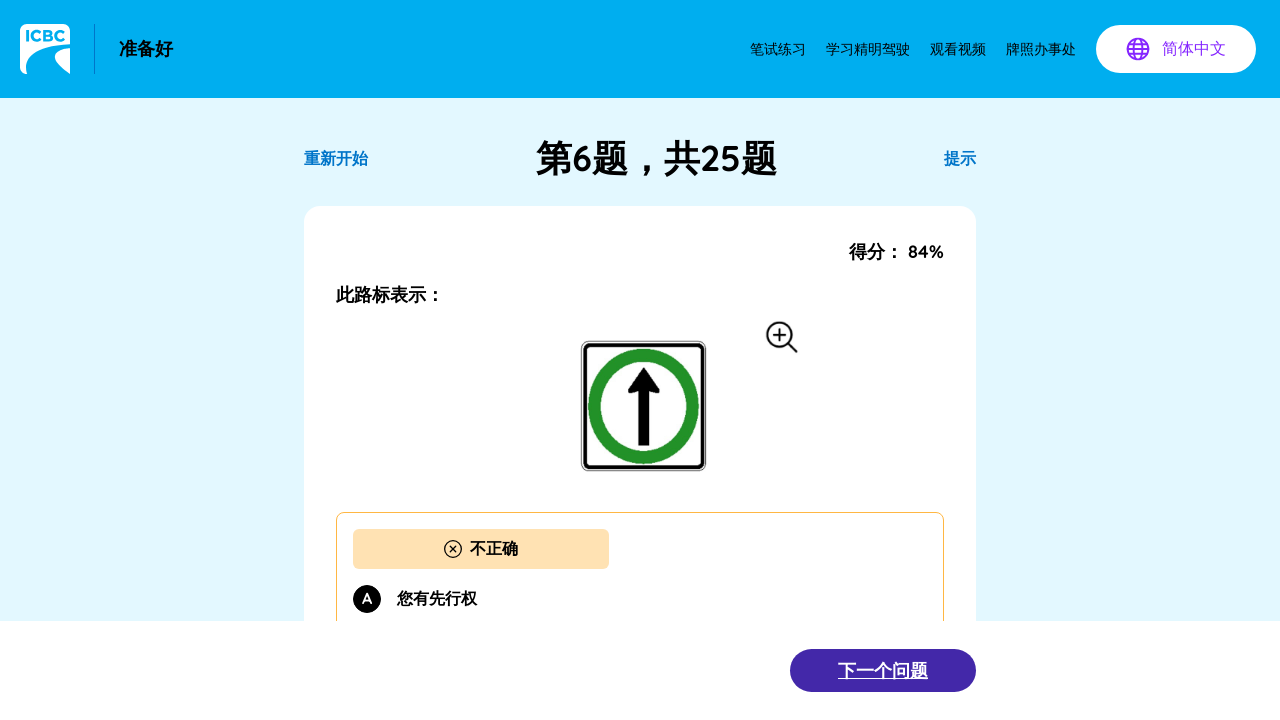

Waited for next question to load
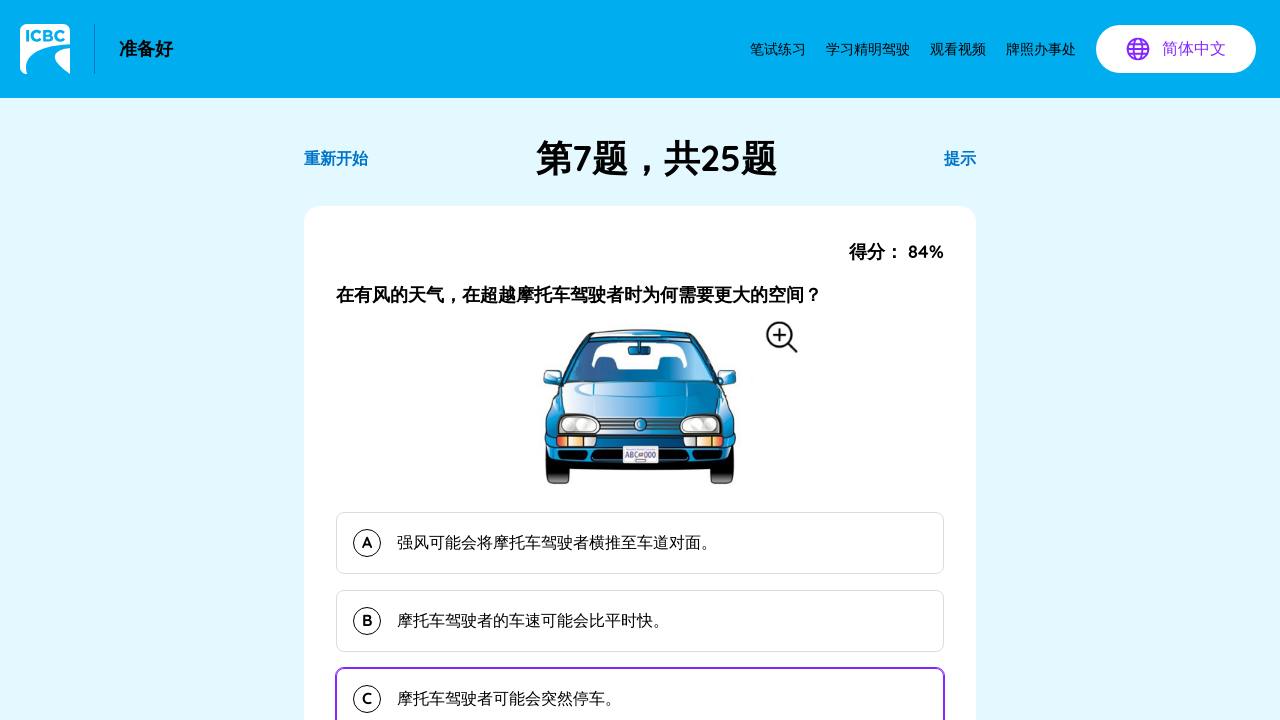

Question 7 loaded
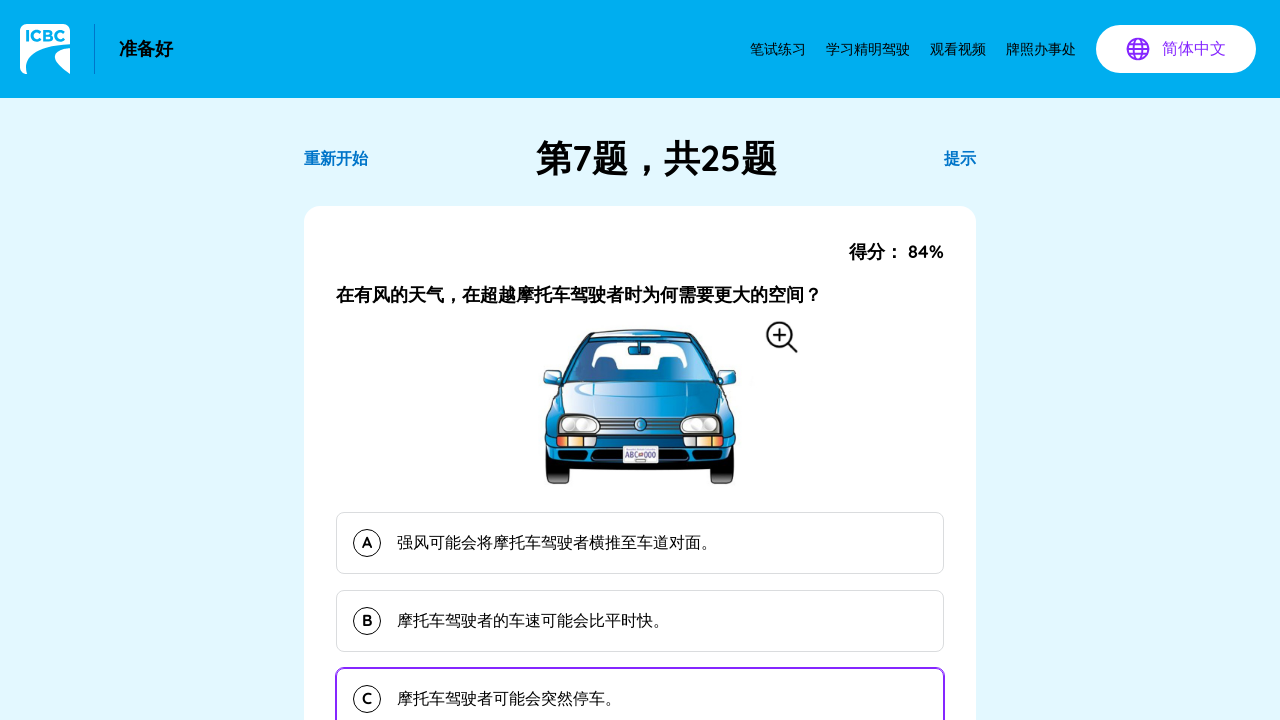

Selected option A for question 7 at (640, 543) on button >> nth=11
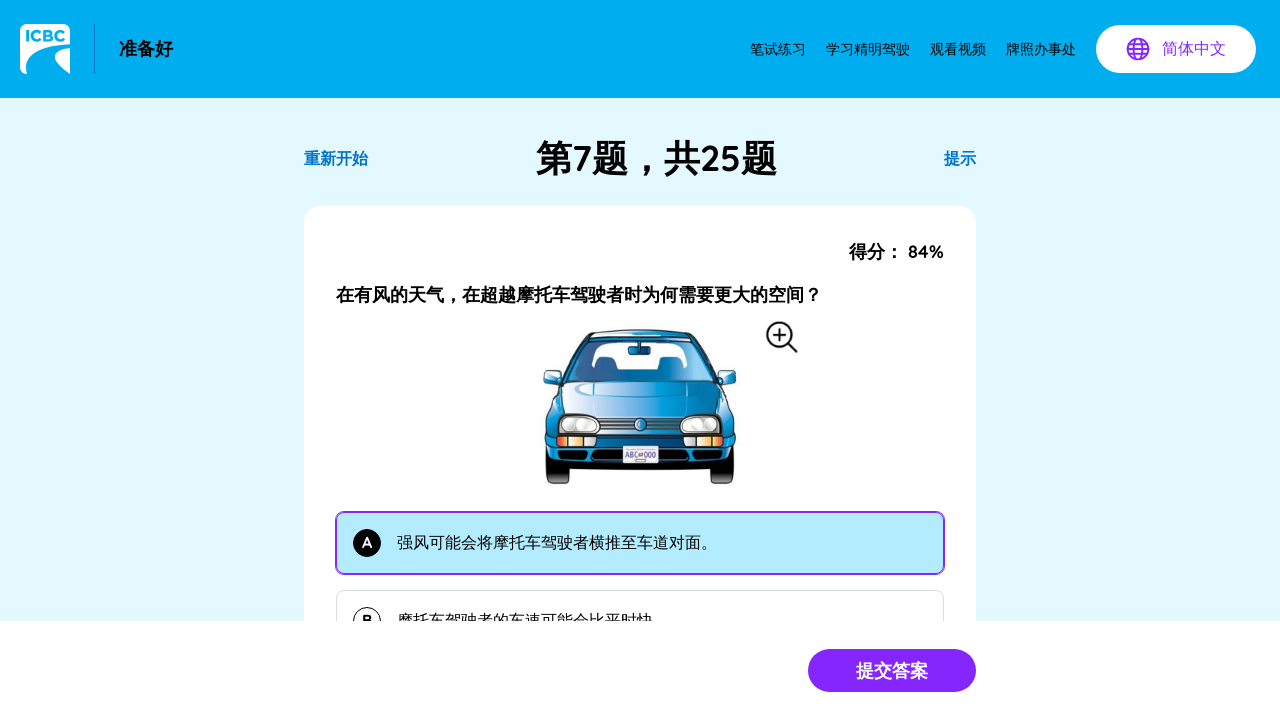

Submitted answer for question 7 at (892, 670) on button[type='submit'].bg-purple
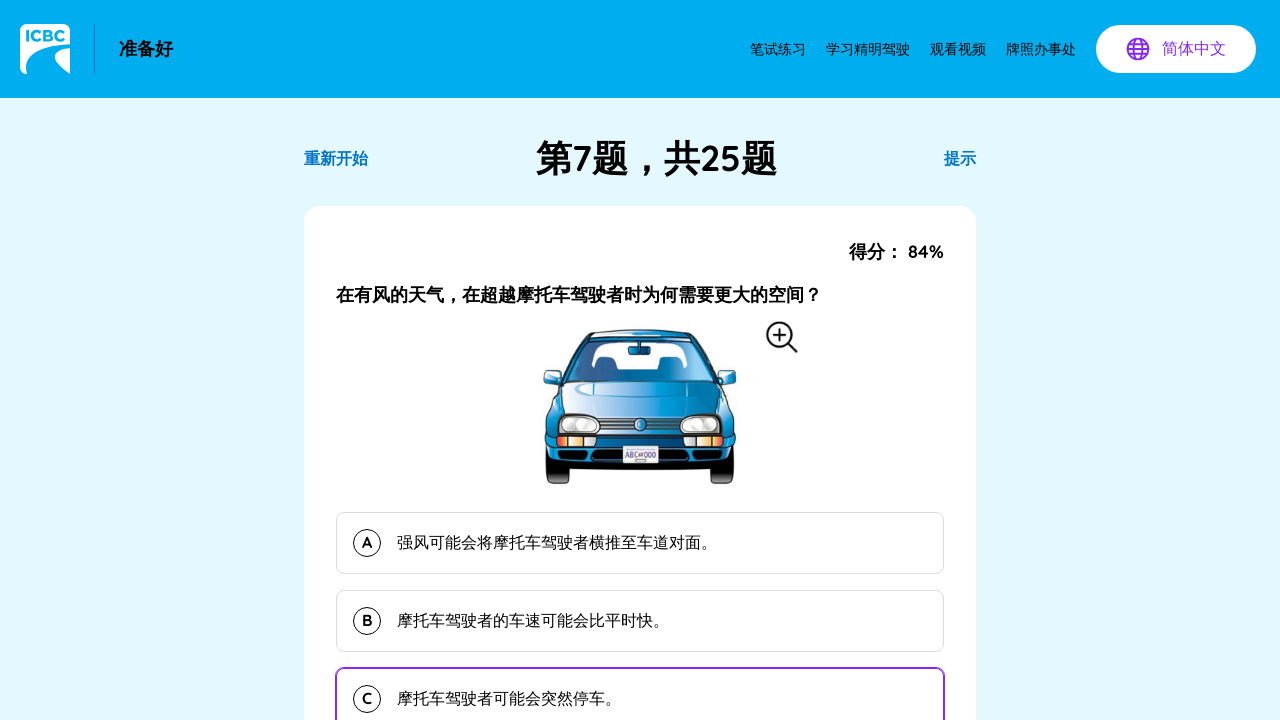

Waited for answer submission to process
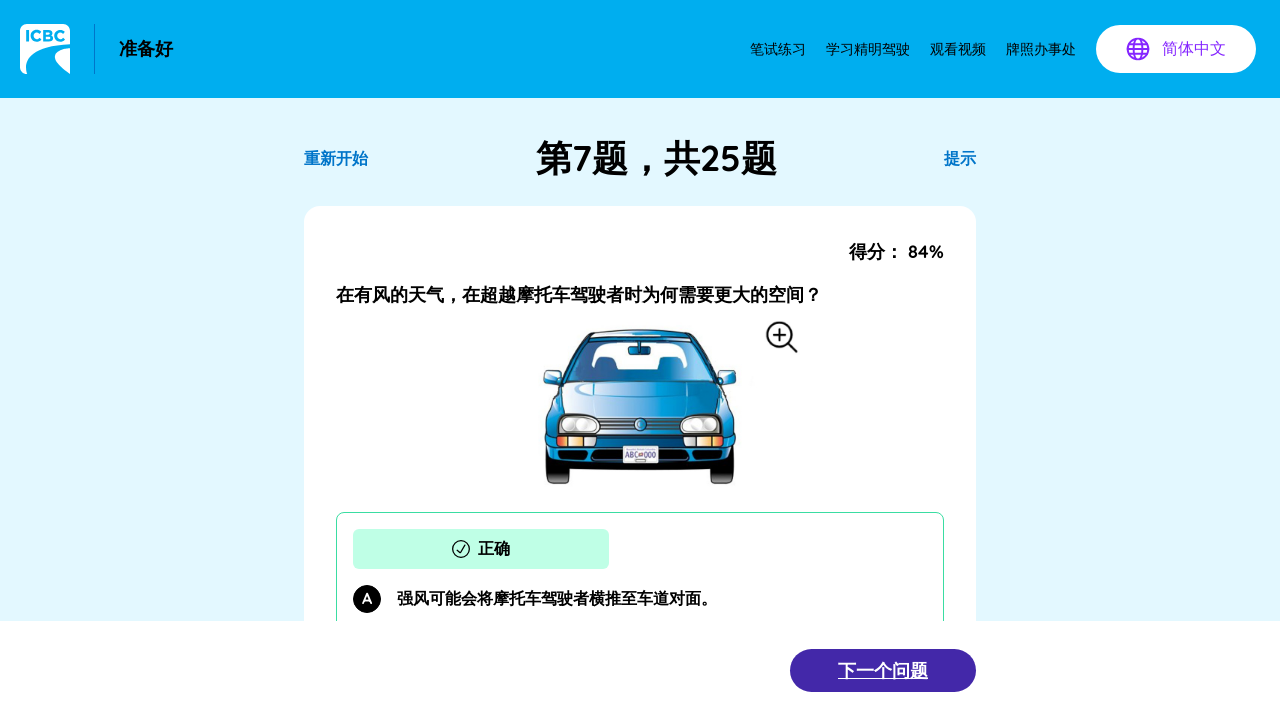

Clicked Next Question button to proceed to question 8 at (883, 670) on xpath=//button[contains(text(), '下一个问题')]
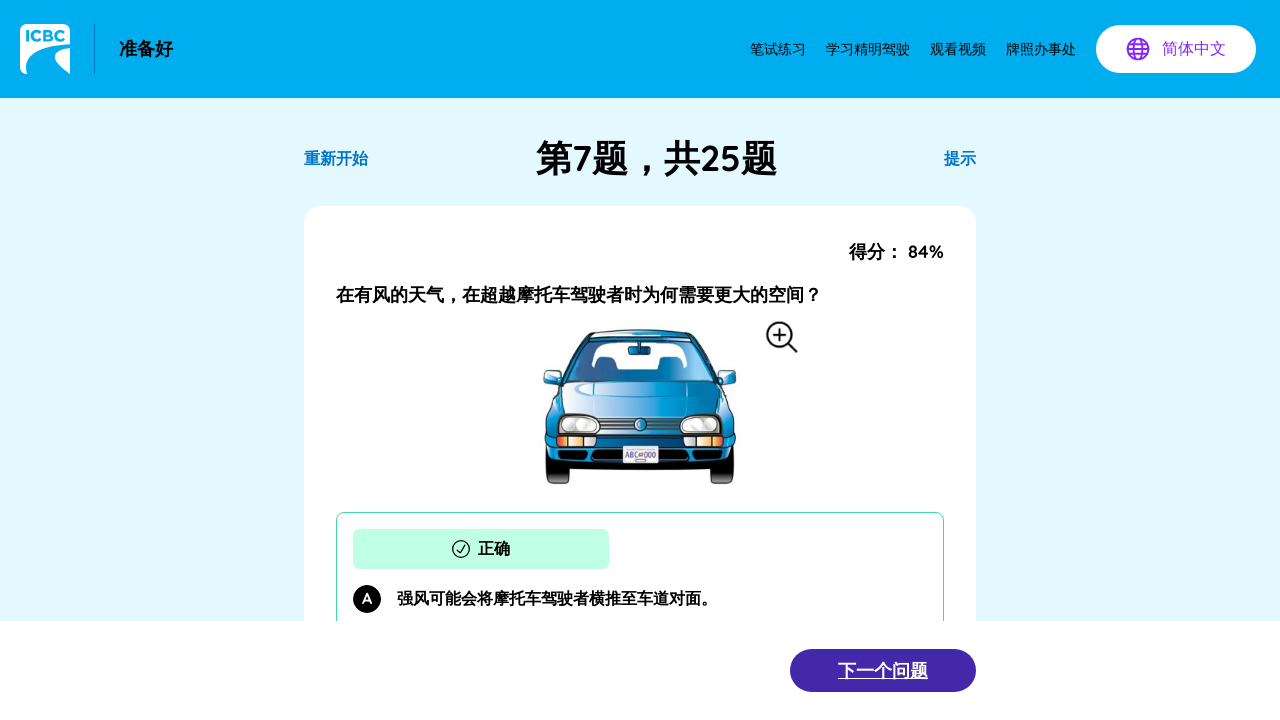

Waited for next question to load
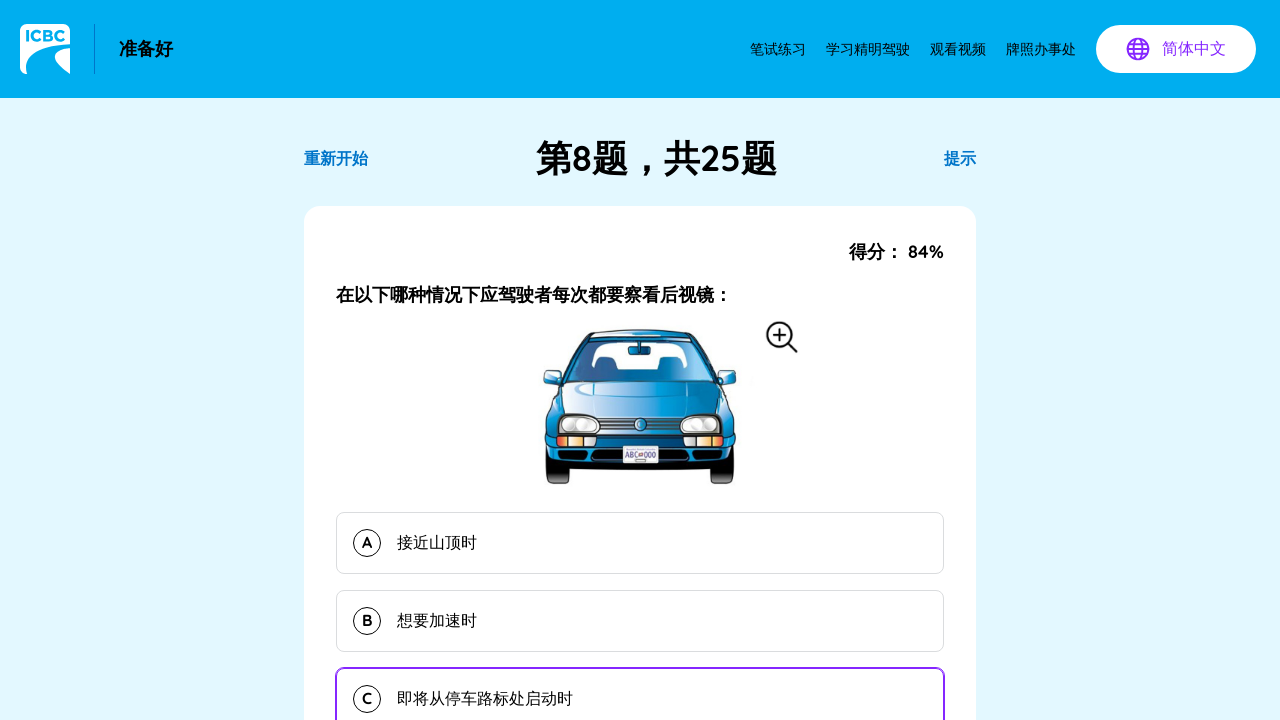

Question 8 loaded
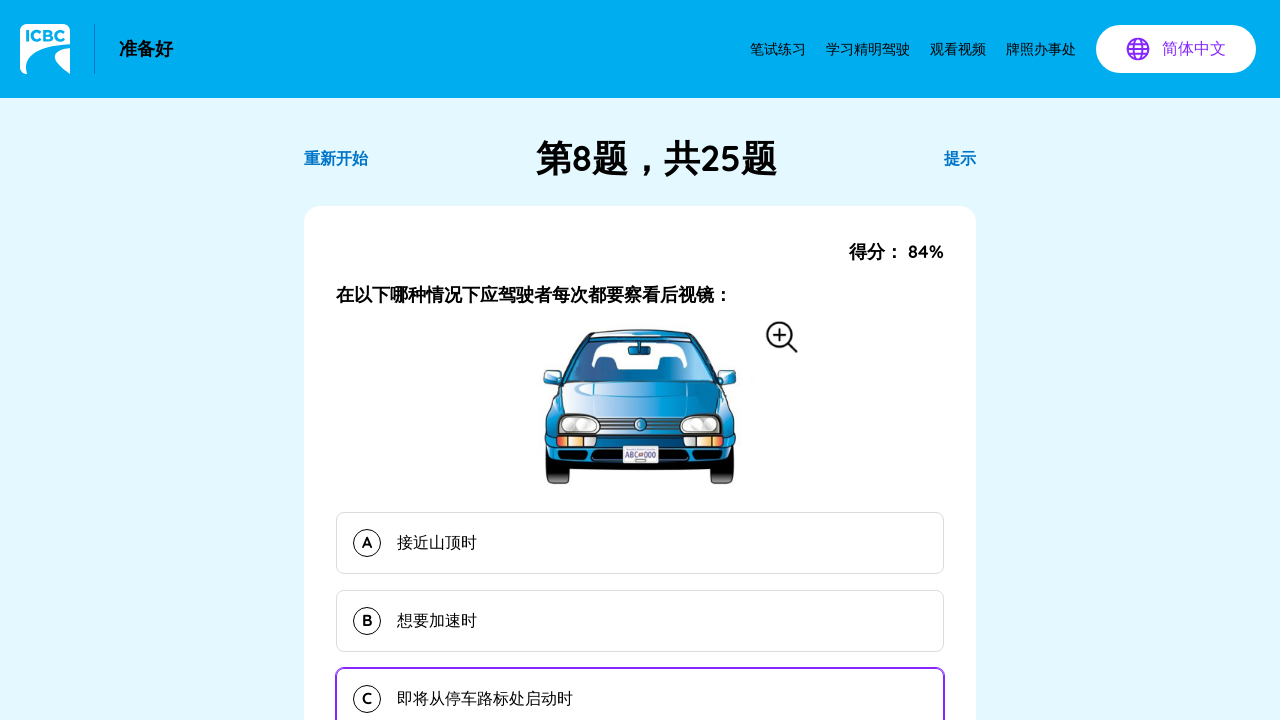

Selected option A for question 8 at (640, 543) on button >> nth=11
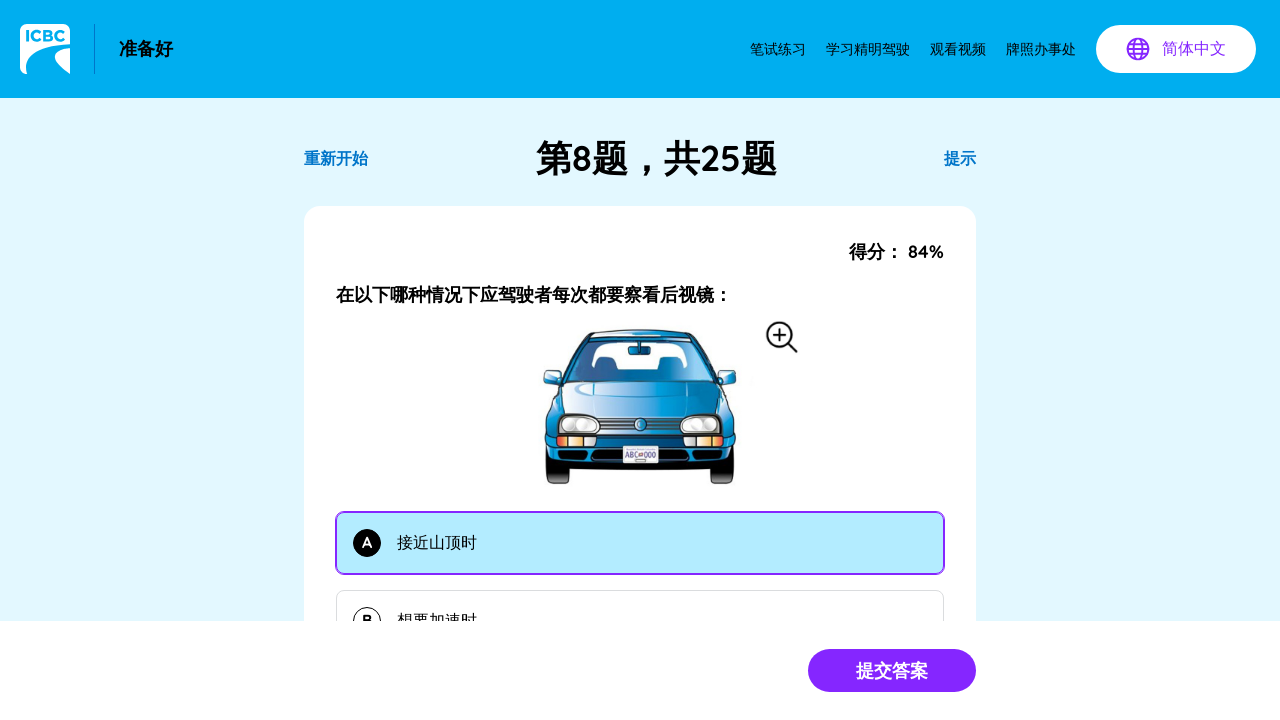

Submitted answer for question 8 at (892, 670) on button[type='submit'].bg-purple
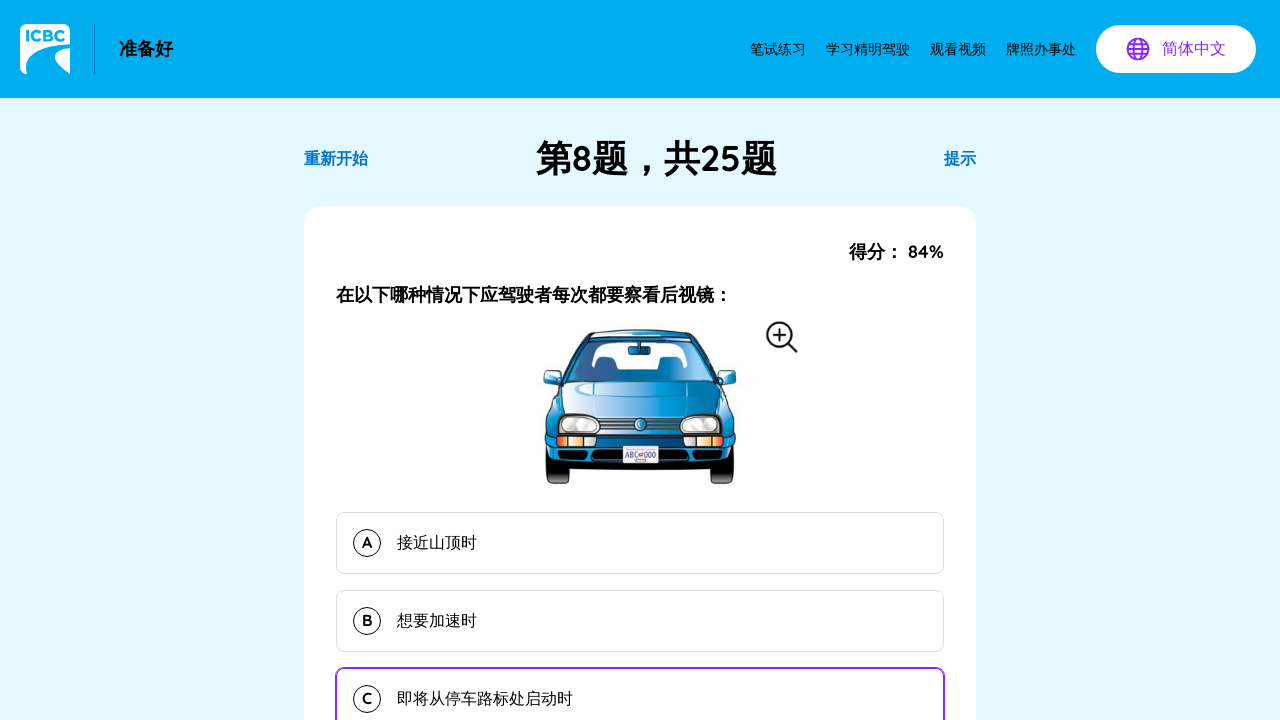

Waited for answer submission to process
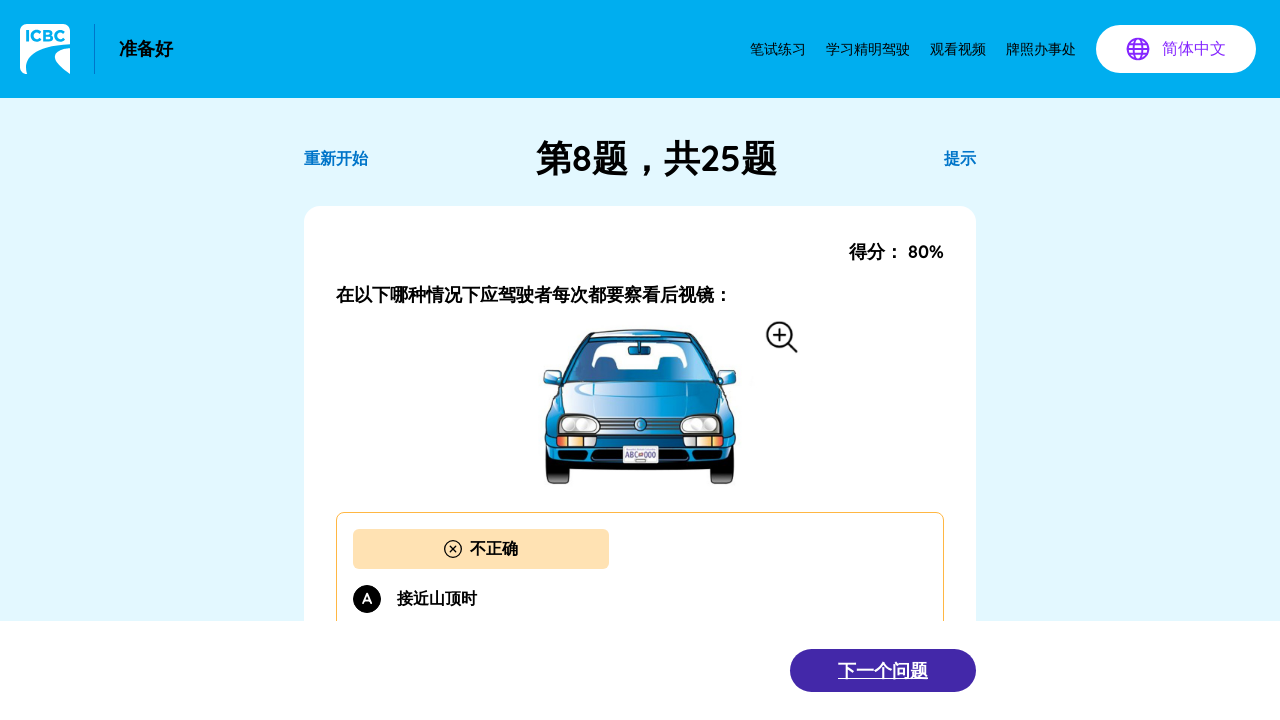

Clicked Next Question button to proceed to question 9 at (883, 670) on xpath=//button[contains(text(), '下一个问题')]
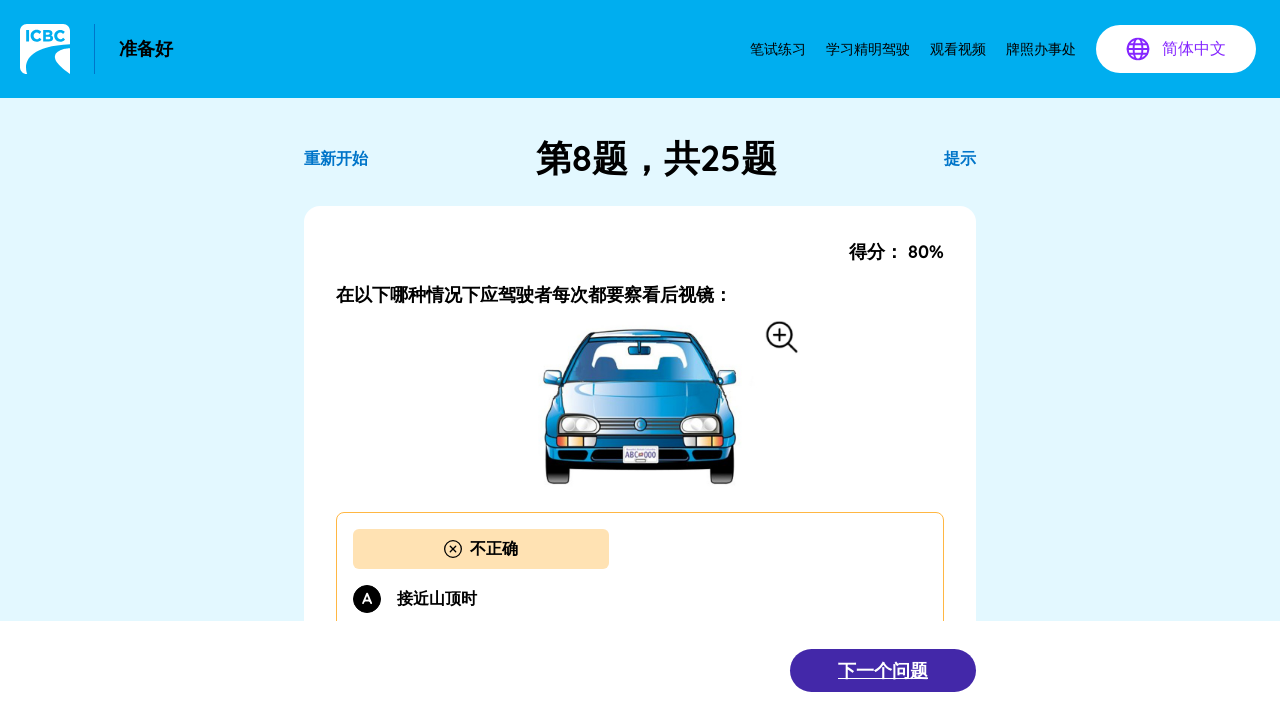

Waited for next question to load
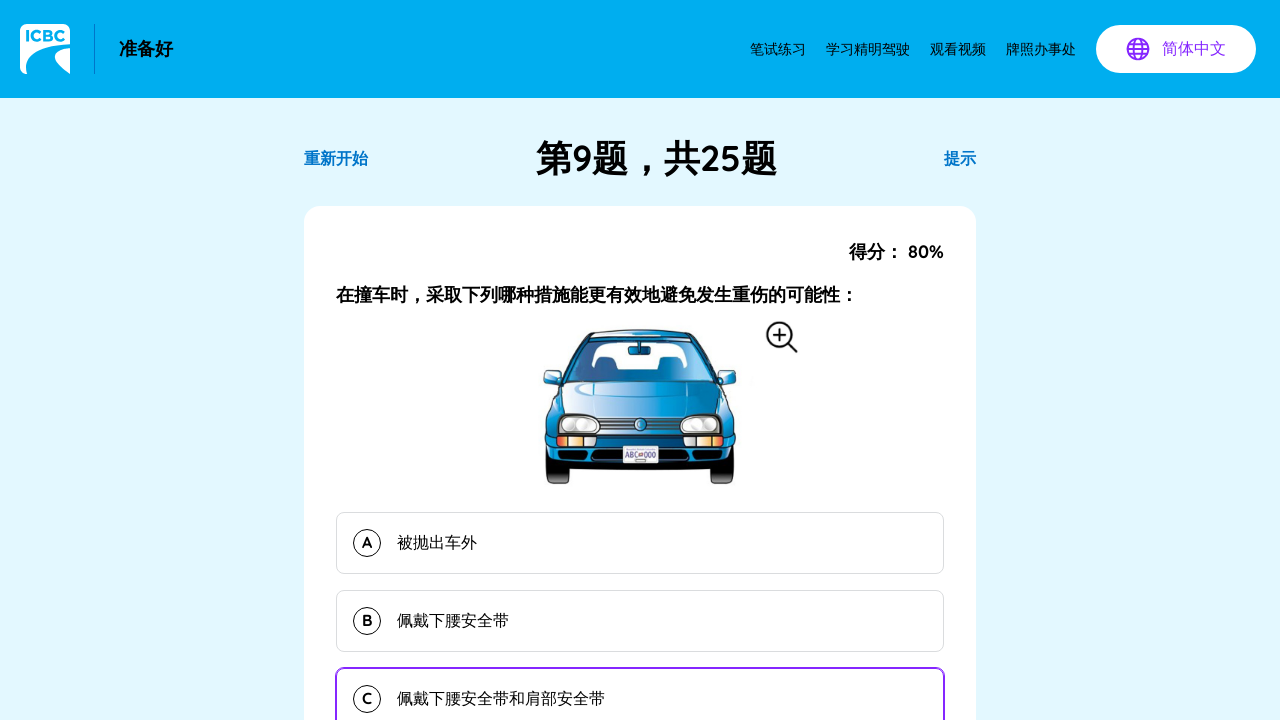

Question 9 loaded
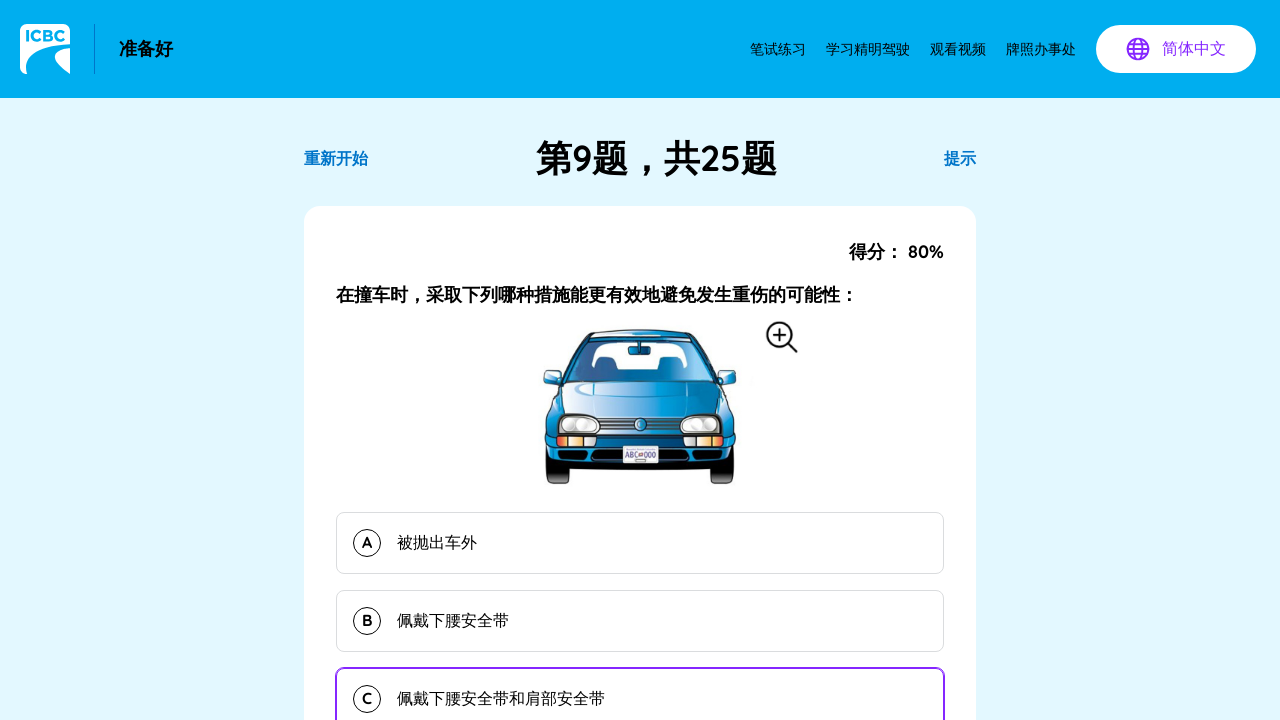

Selected option A for question 9 at (640, 543) on button >> nth=11
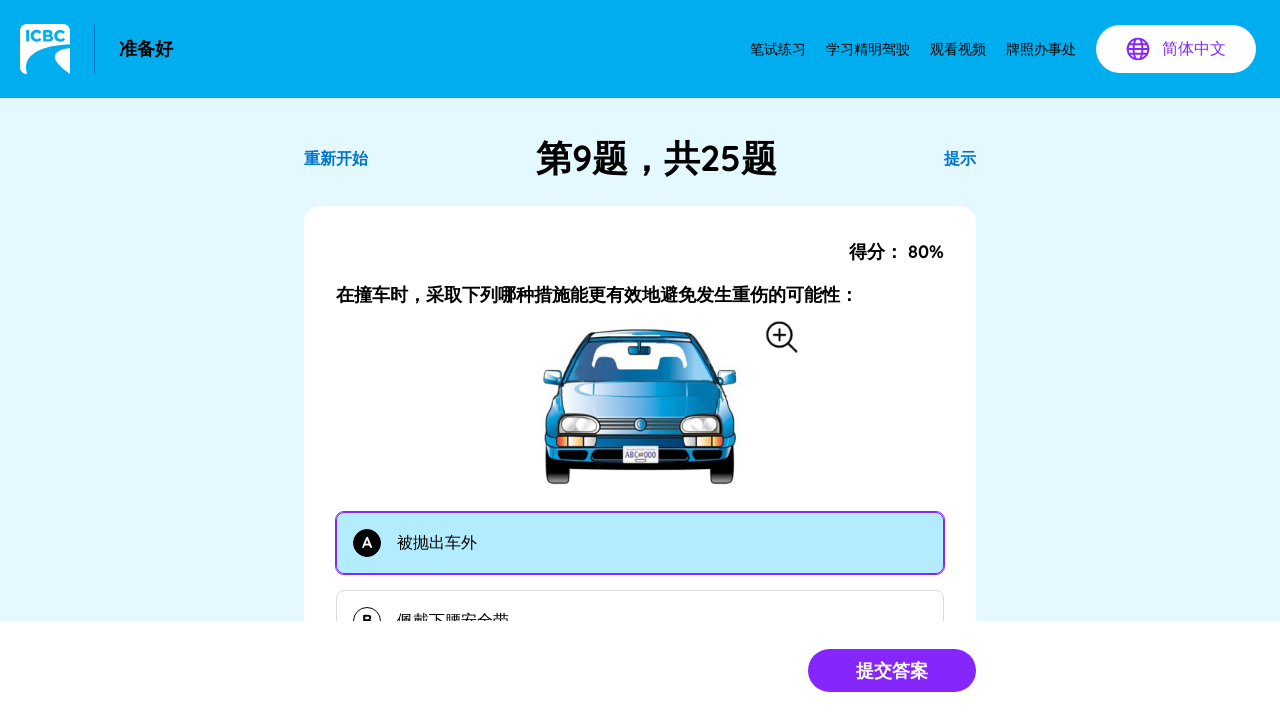

Submitted answer for question 9 at (892, 670) on button[type='submit'].bg-purple
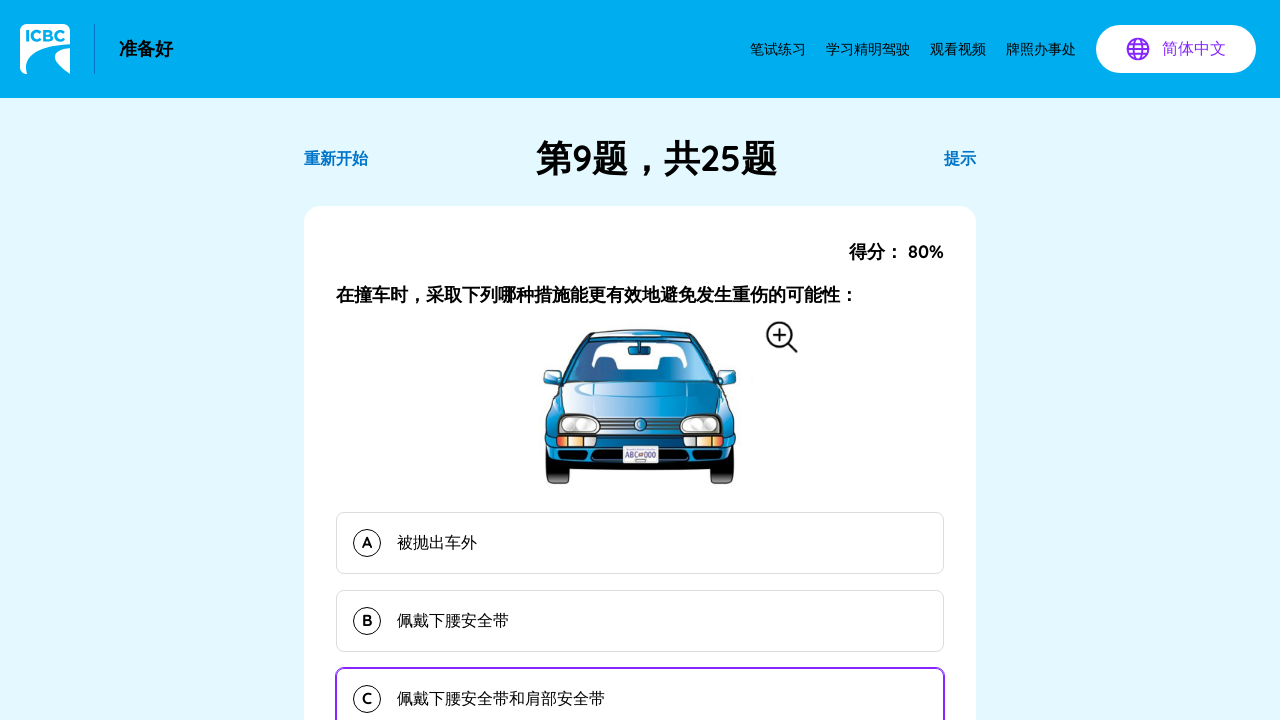

Waited for answer submission to process
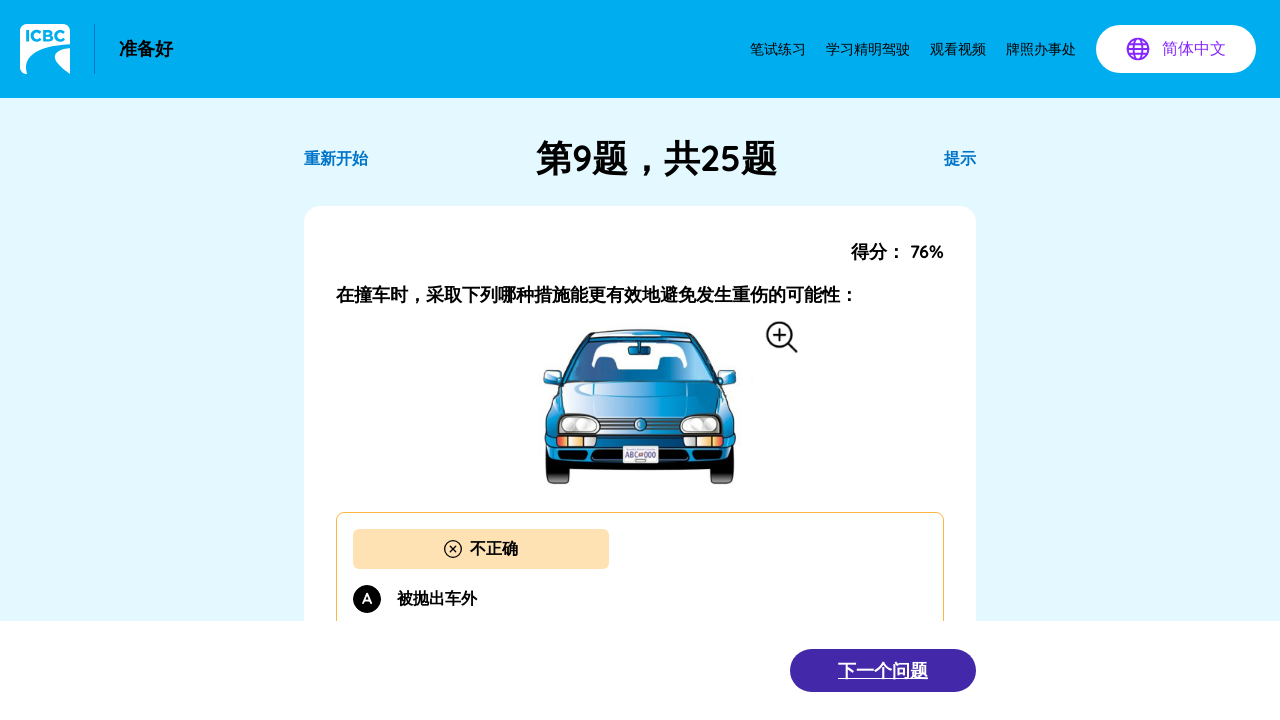

Clicked Next Question button to proceed to question 10 at (883, 670) on xpath=//button[contains(text(), '下一个问题')]
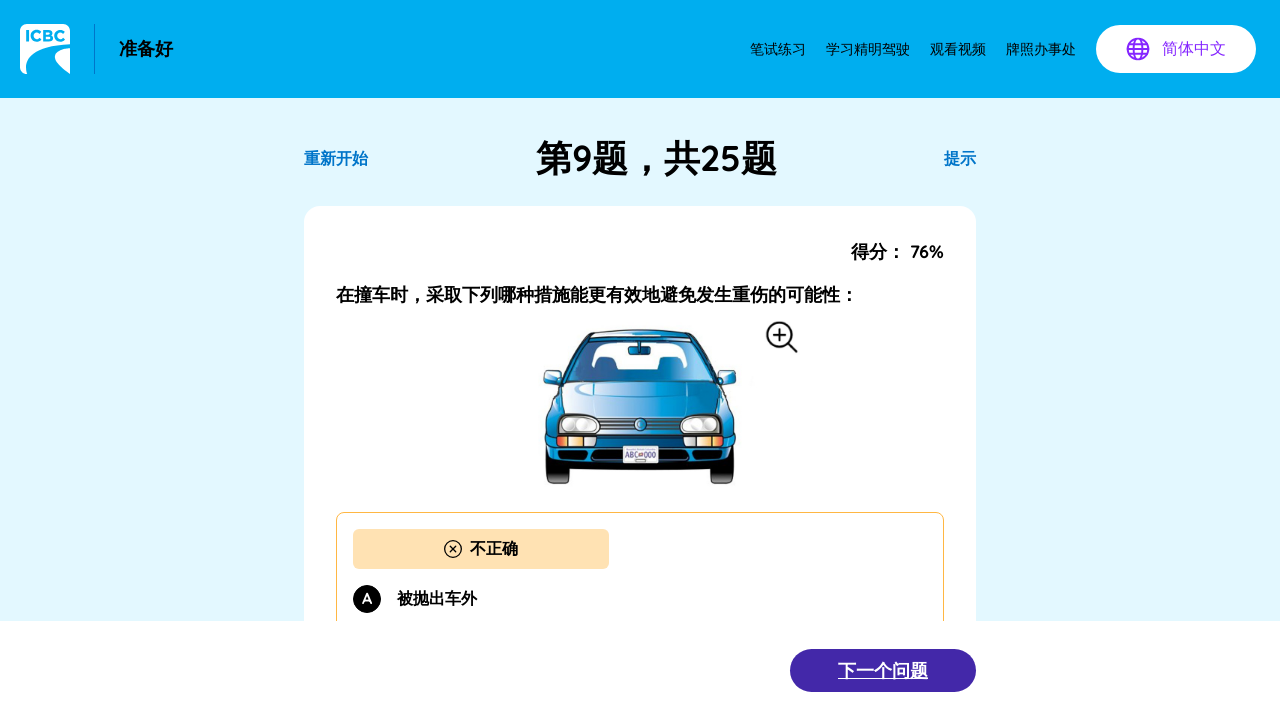

Waited for next question to load
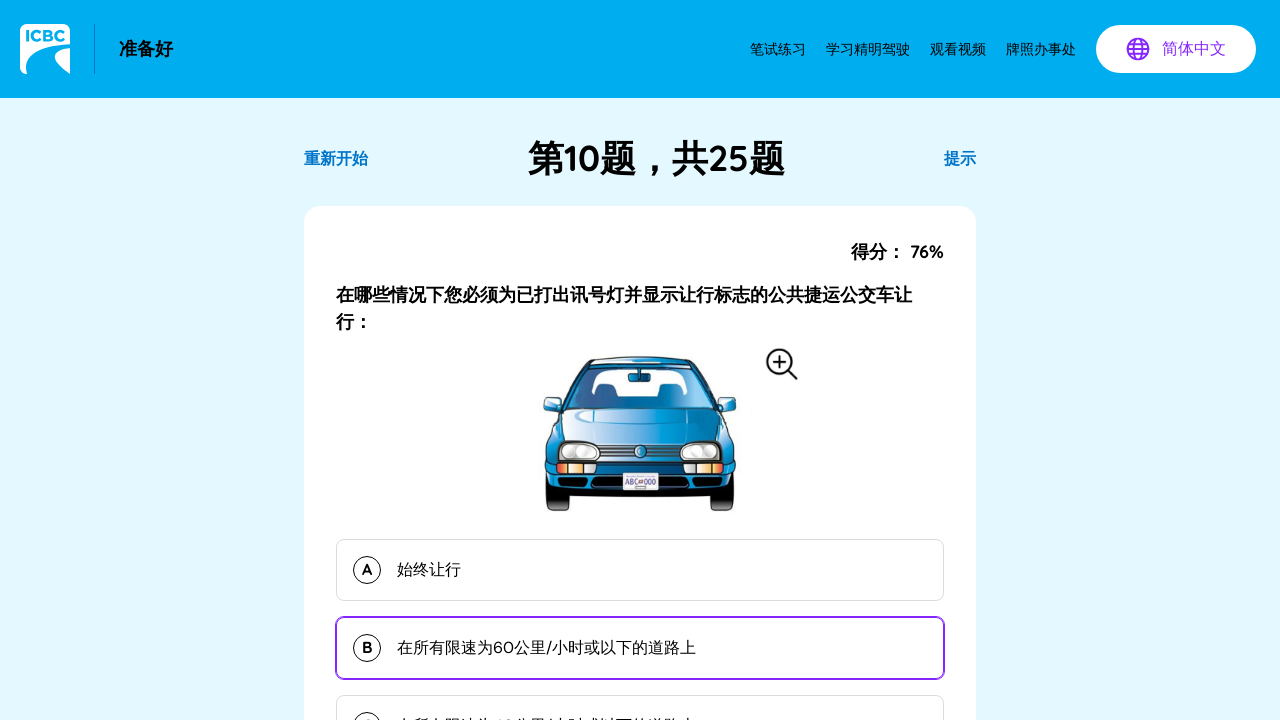

Question 10 loaded
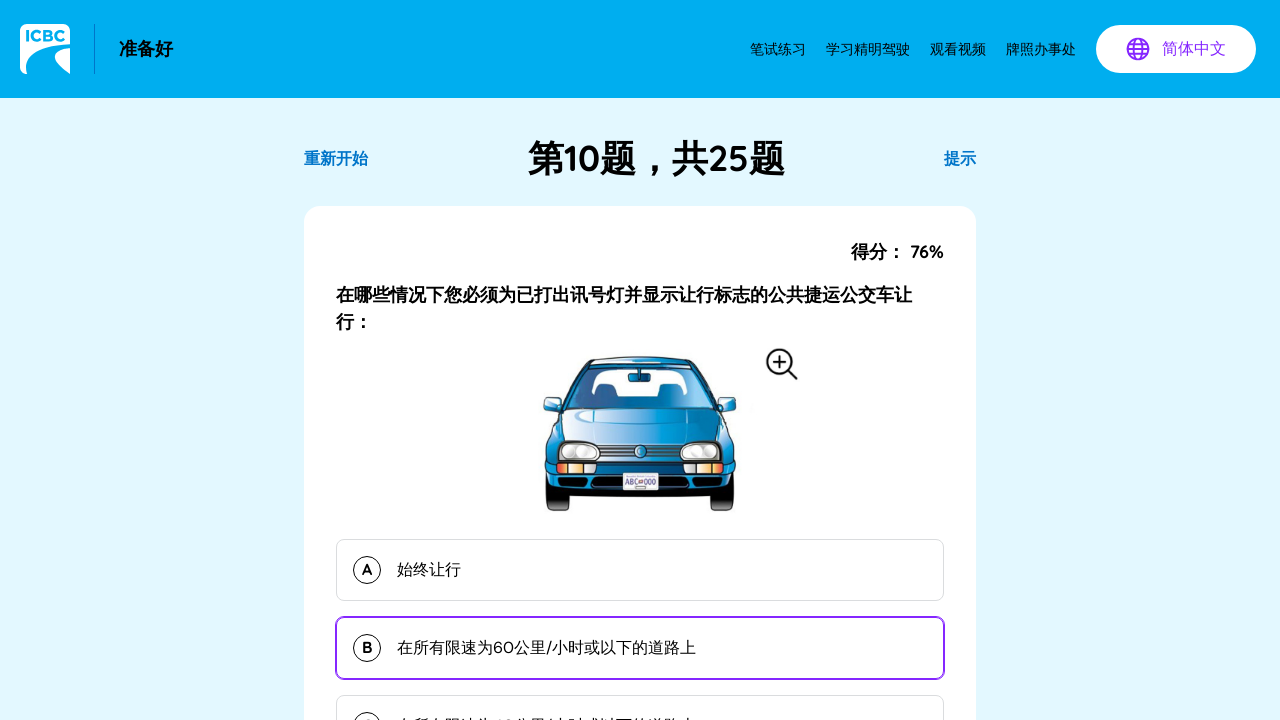

Selected option A for question 10 at (640, 570) on button >> nth=11
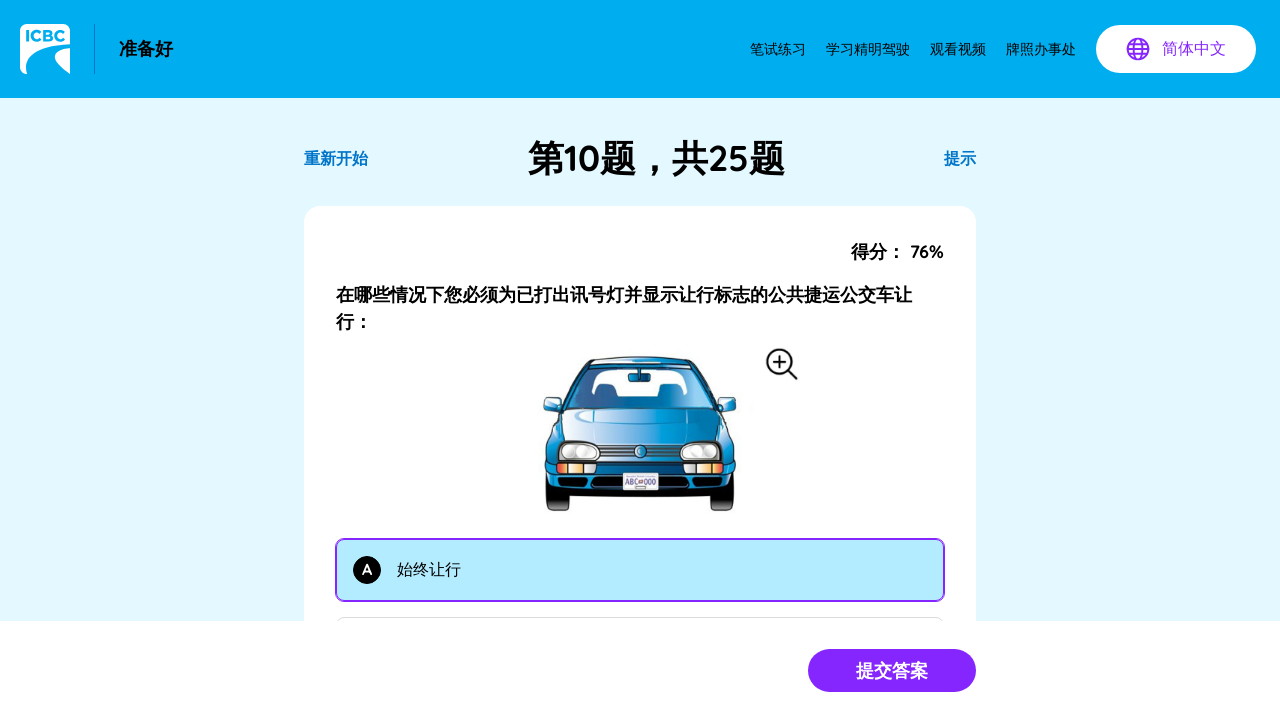

Submitted answer for question 10 at (892, 670) on button[type='submit'].bg-purple
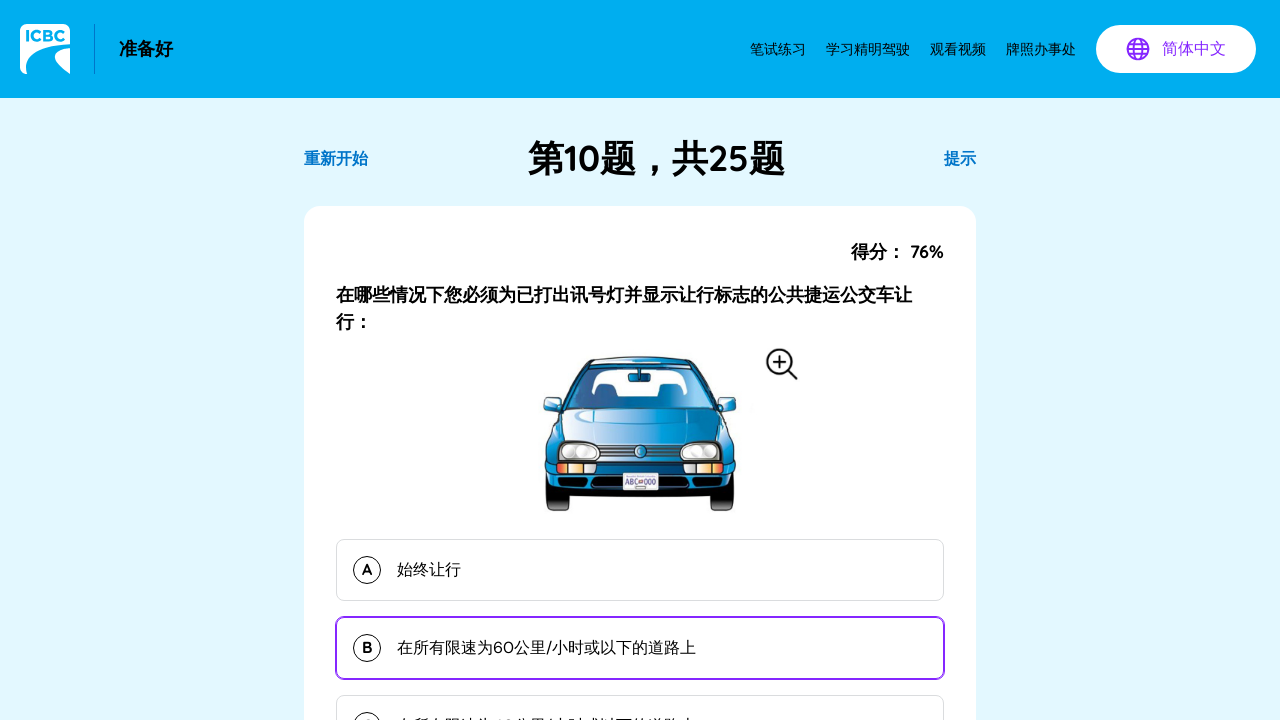

Waited for answer submission to process
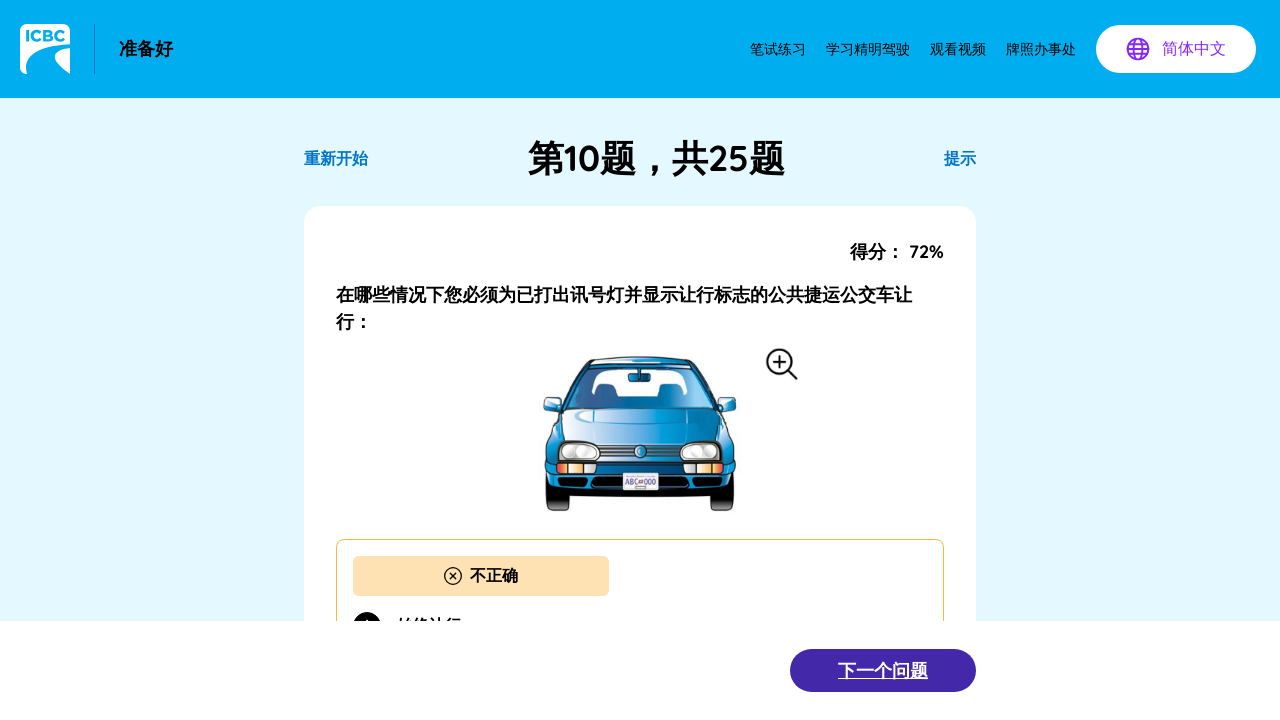

Clicked Next Question button to proceed to question 11 at (883, 670) on xpath=//button[contains(text(), '下一个问题')]
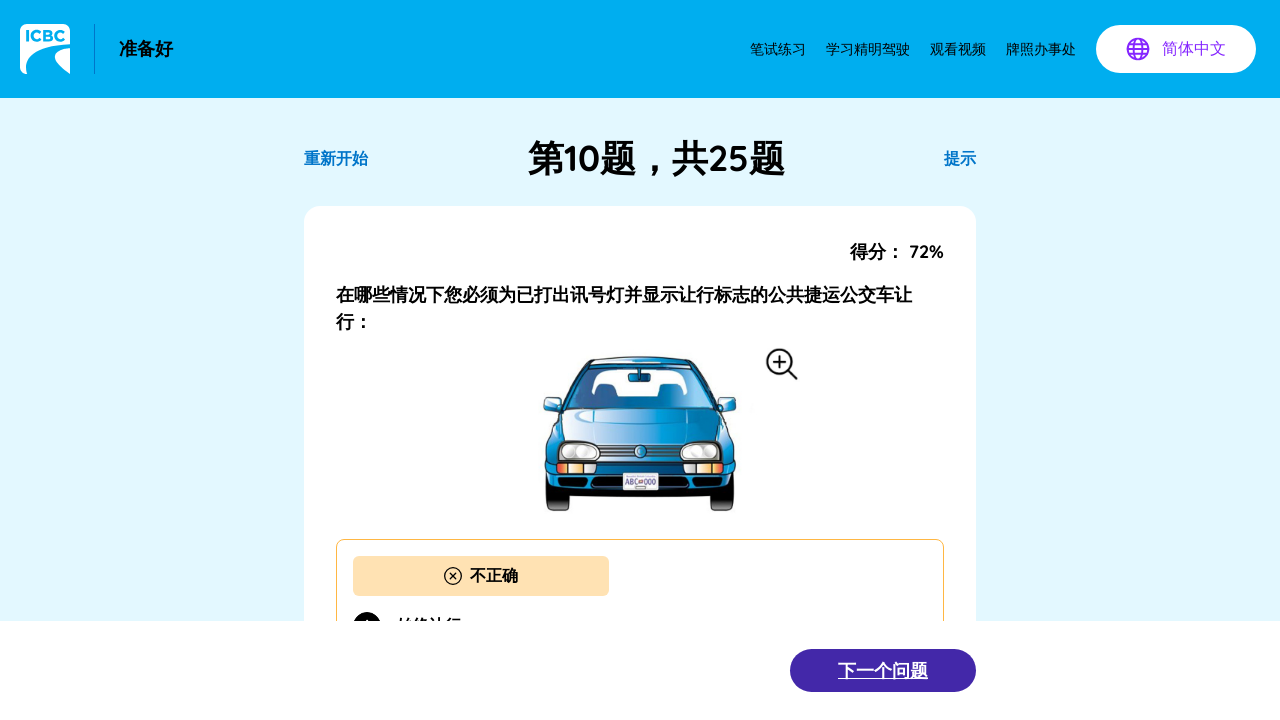

Waited for next question to load
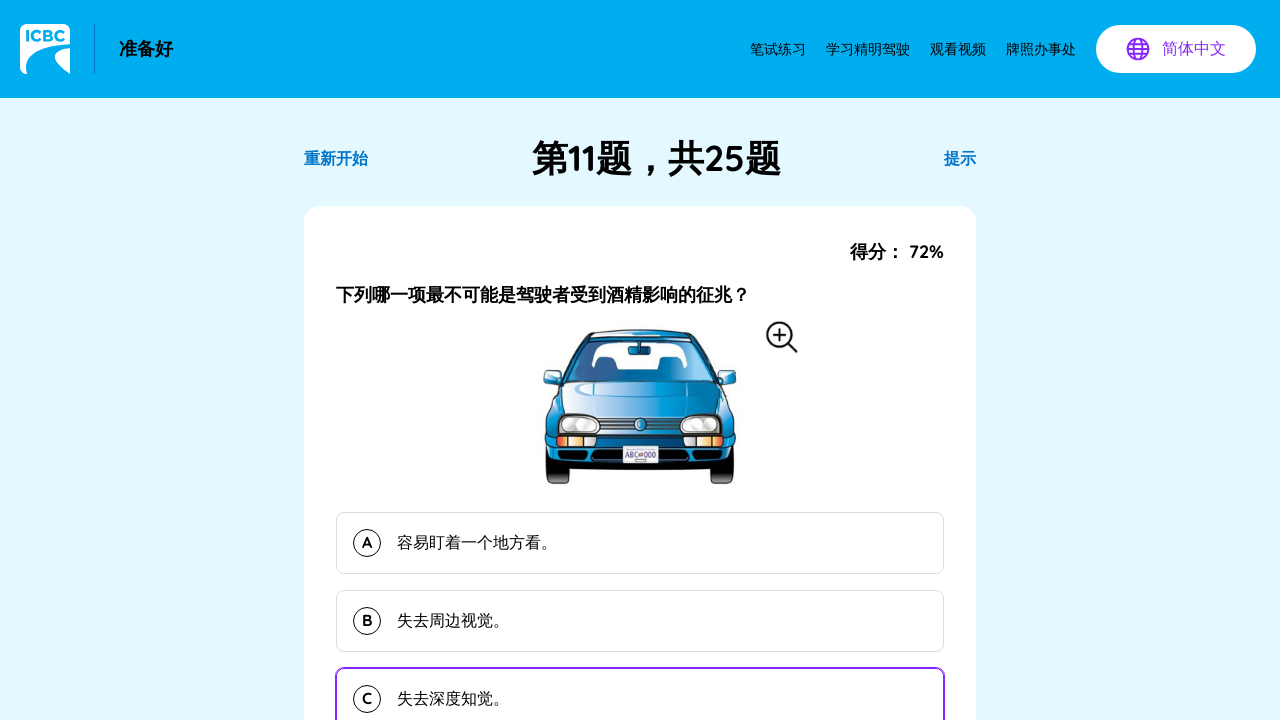

Question 11 loaded
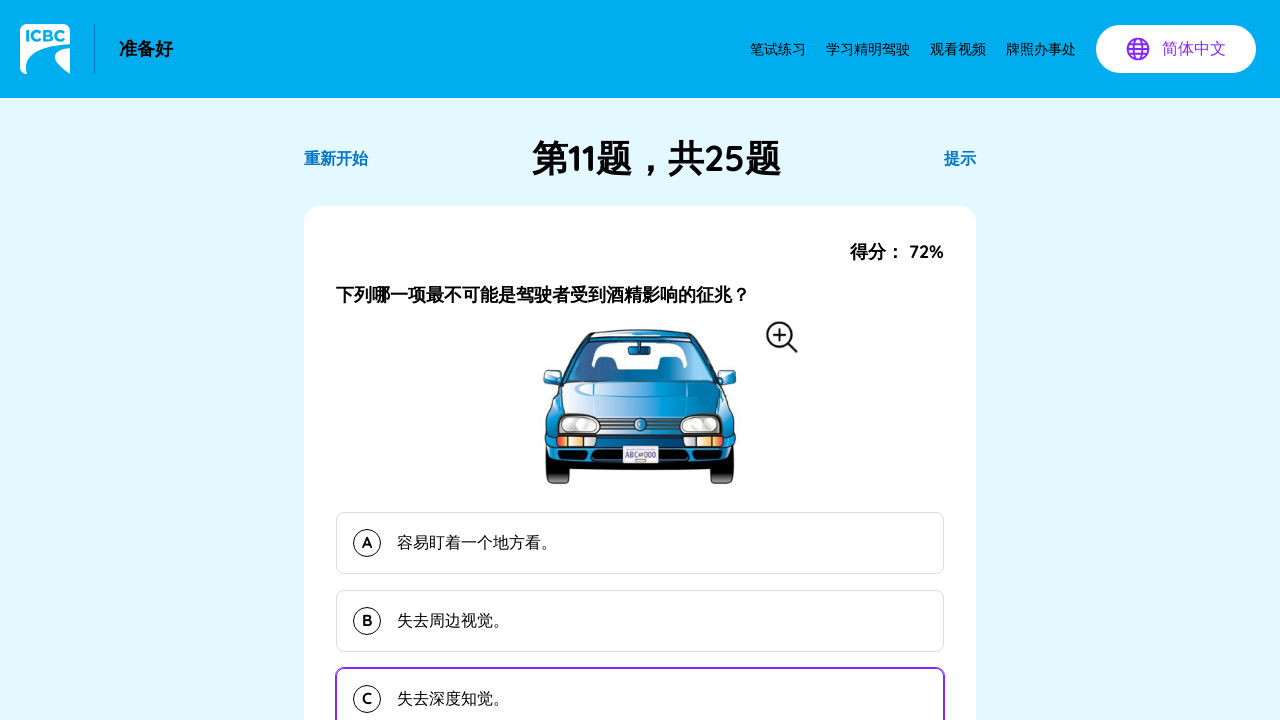

Selected option A for question 11 at (640, 543) on button >> nth=11
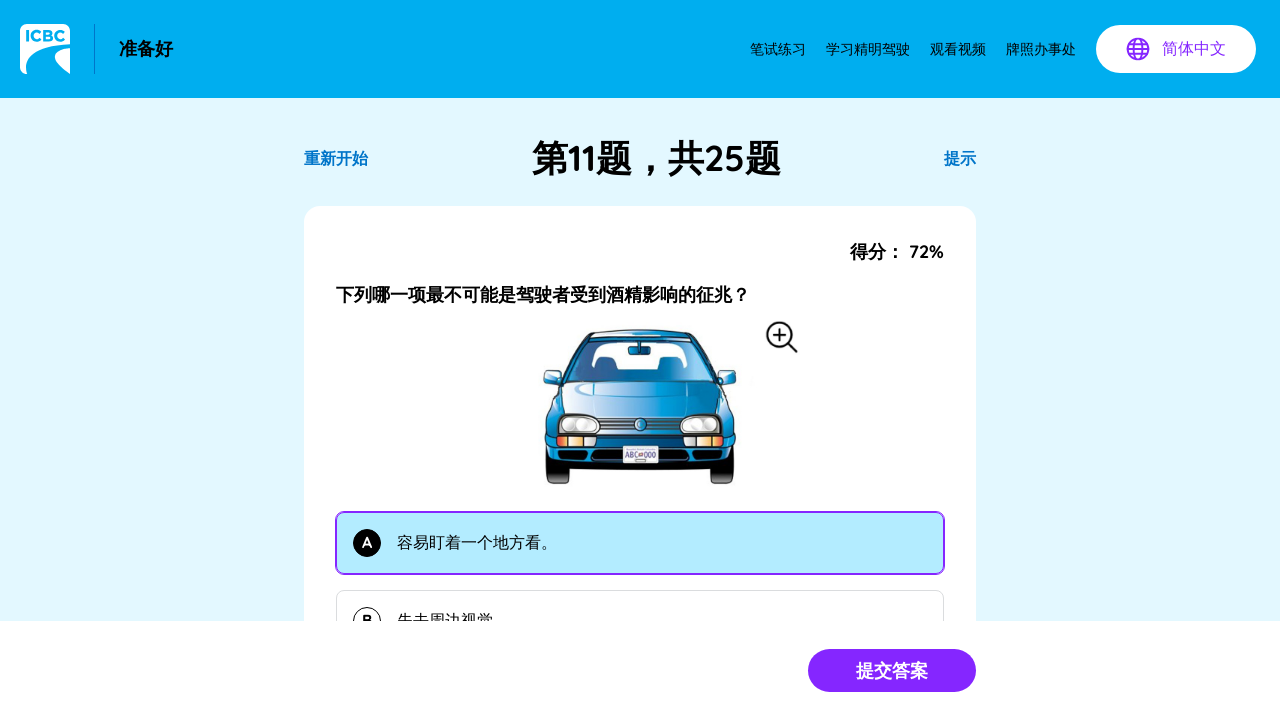

Submitted answer for question 11 at (892, 670) on button[type='submit'].bg-purple
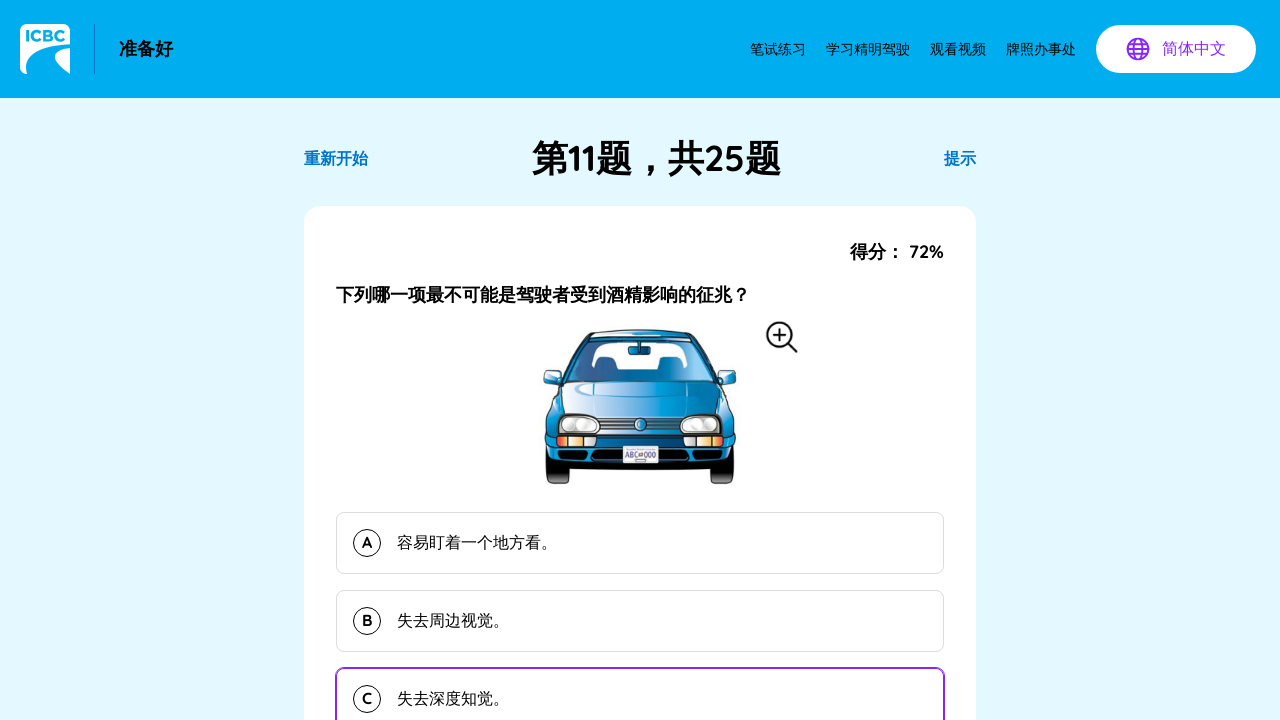

Waited for answer submission to process
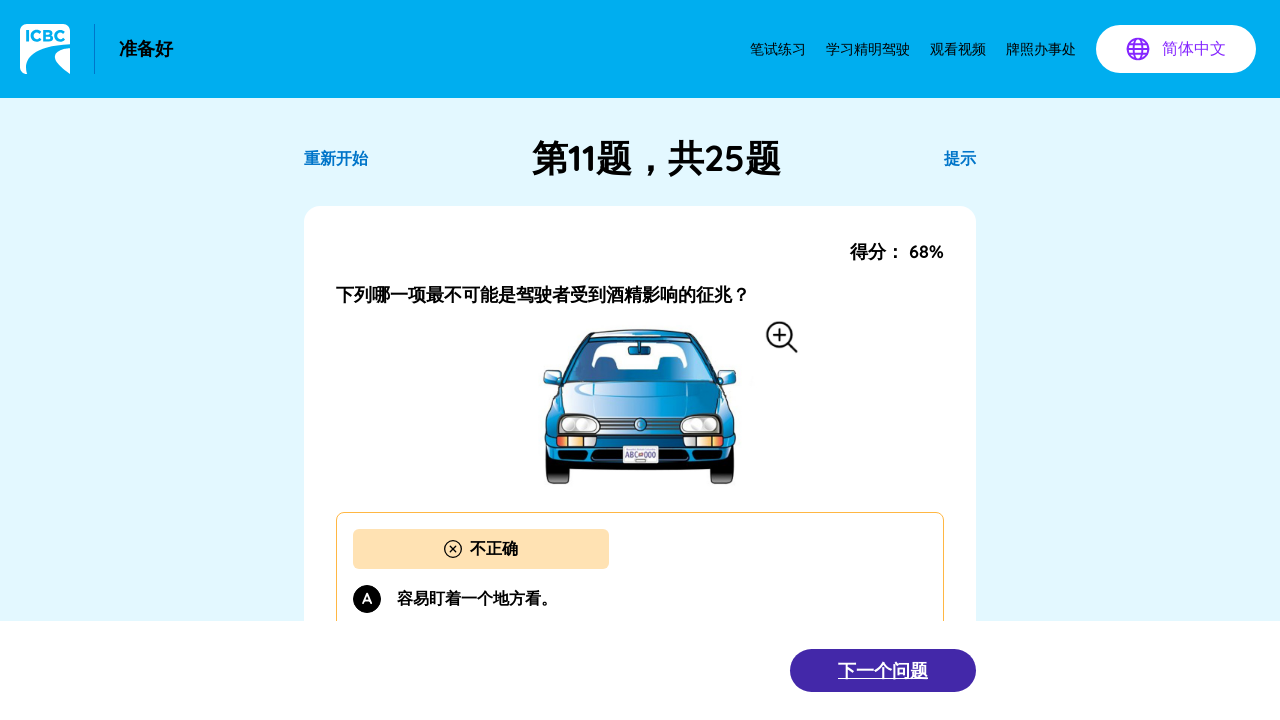

Clicked Next Question button to proceed to question 12 at (883, 670) on xpath=//button[contains(text(), '下一个问题')]
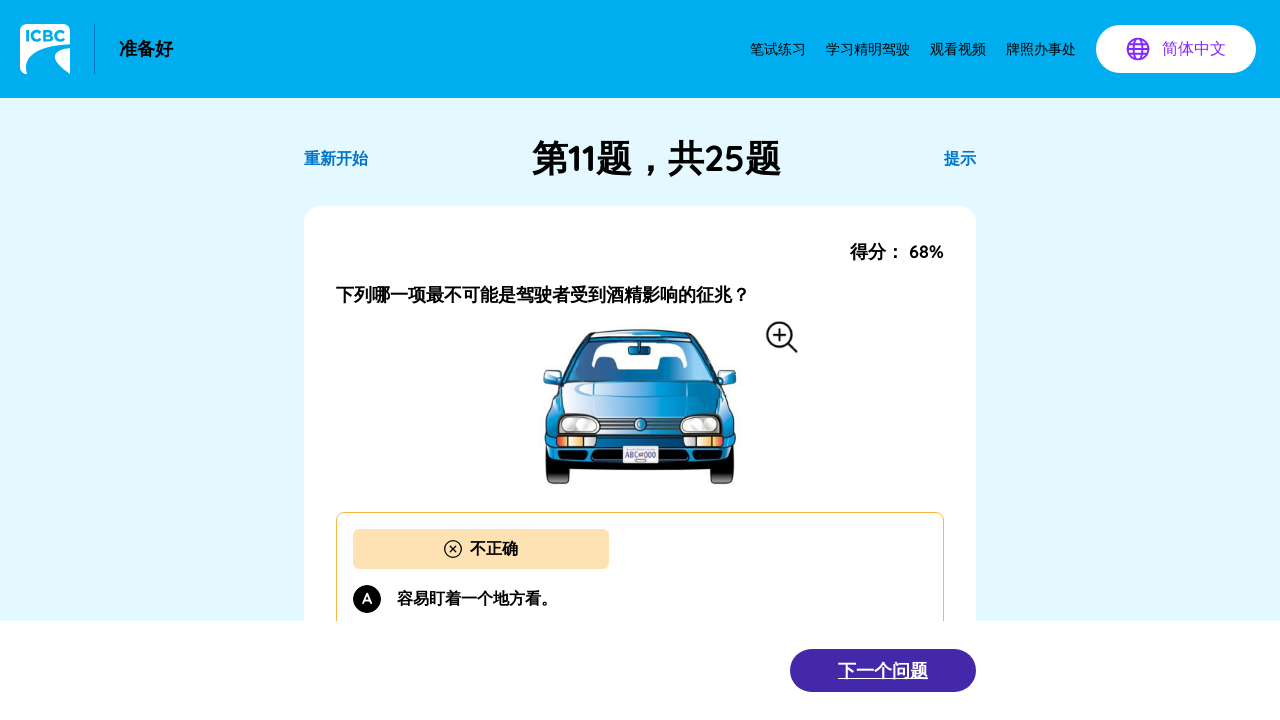

Waited for next question to load
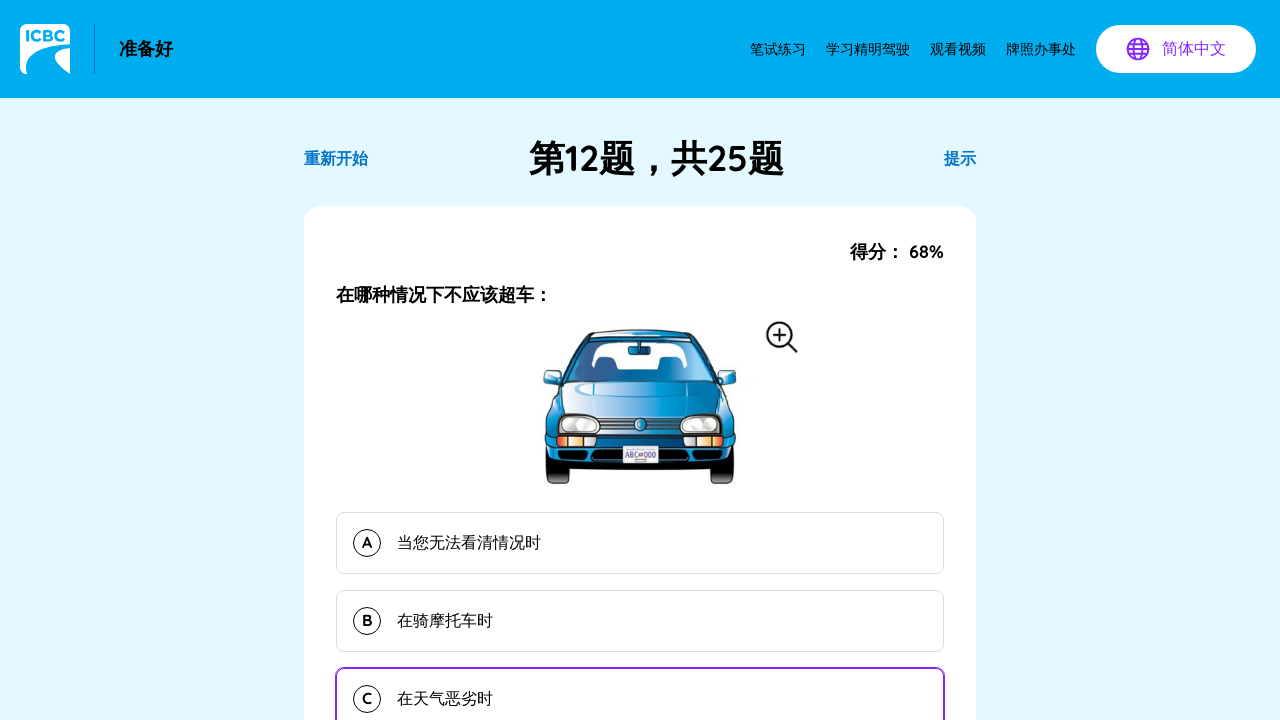

Question 12 loaded
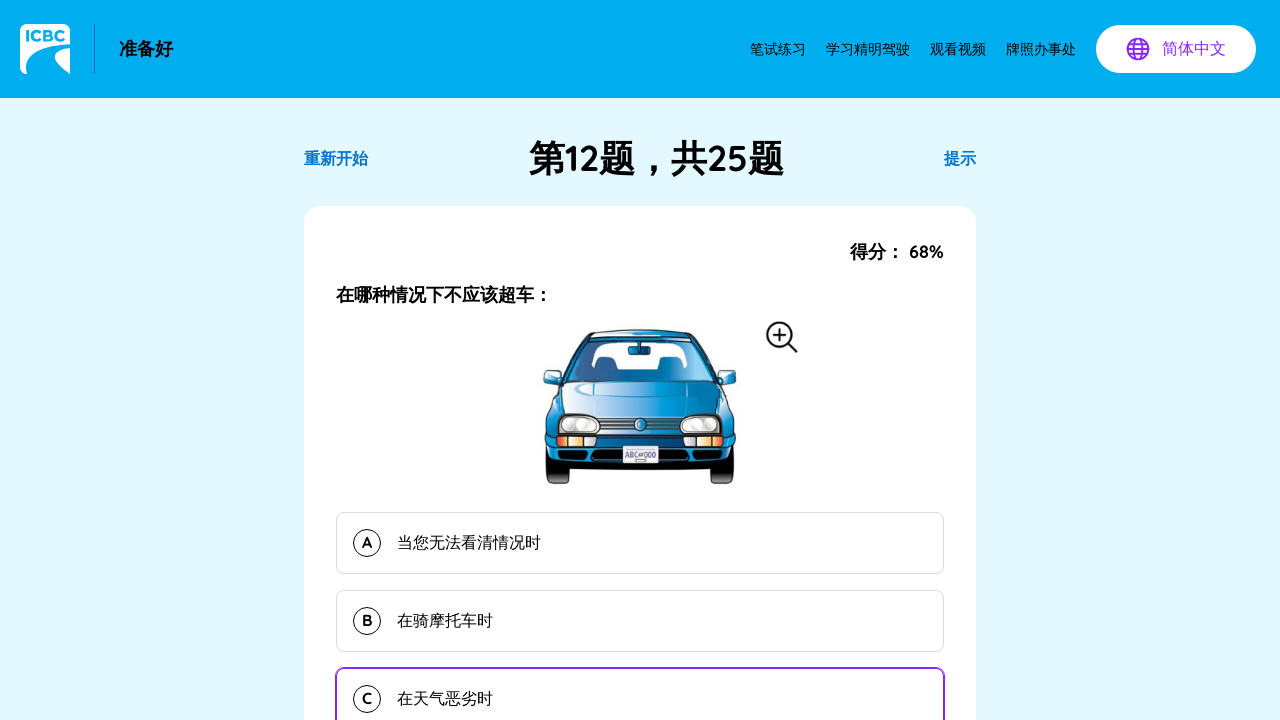

Selected option A for question 12 at (640, 543) on button >> nth=11
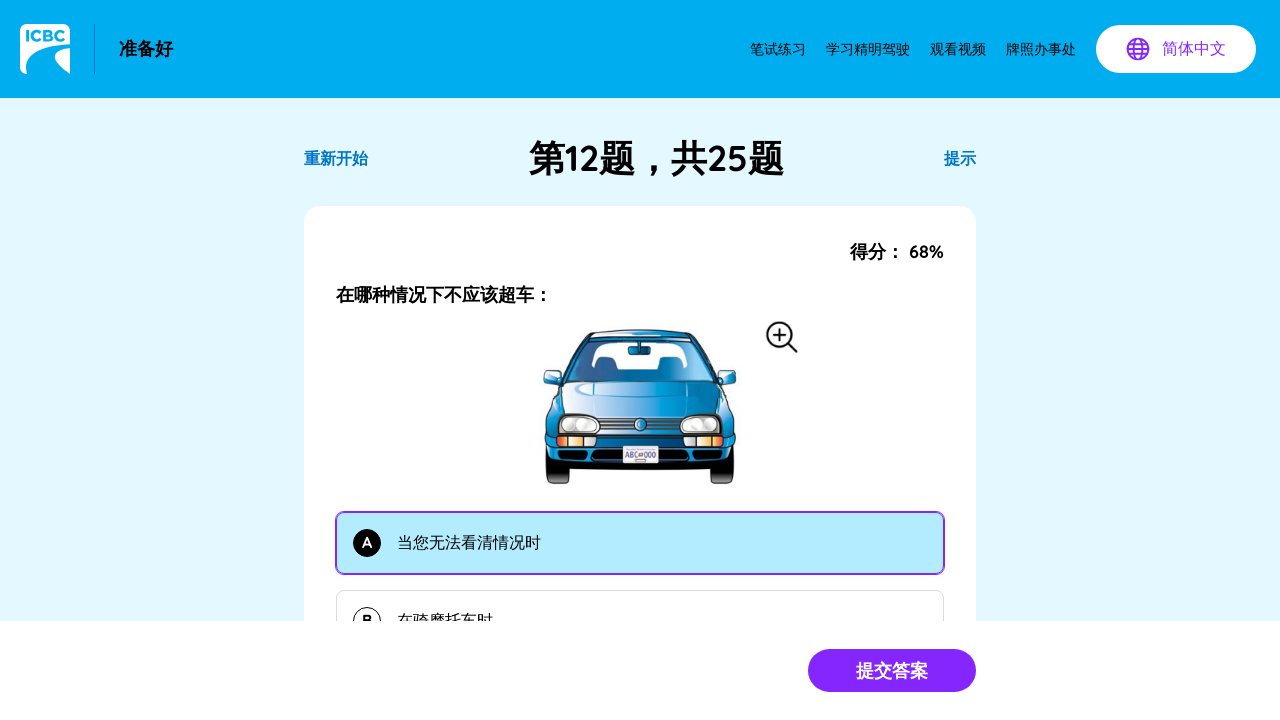

Submitted answer for question 12 at (892, 670) on button[type='submit'].bg-purple
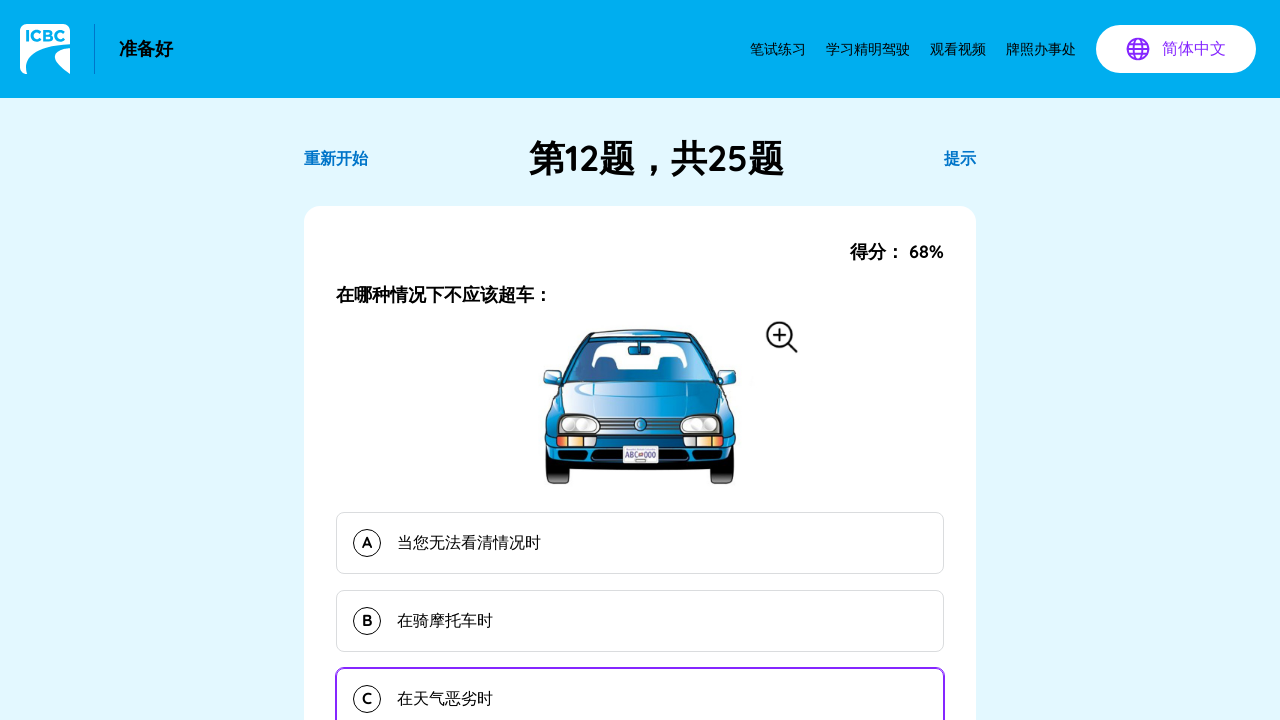

Waited for answer submission to process
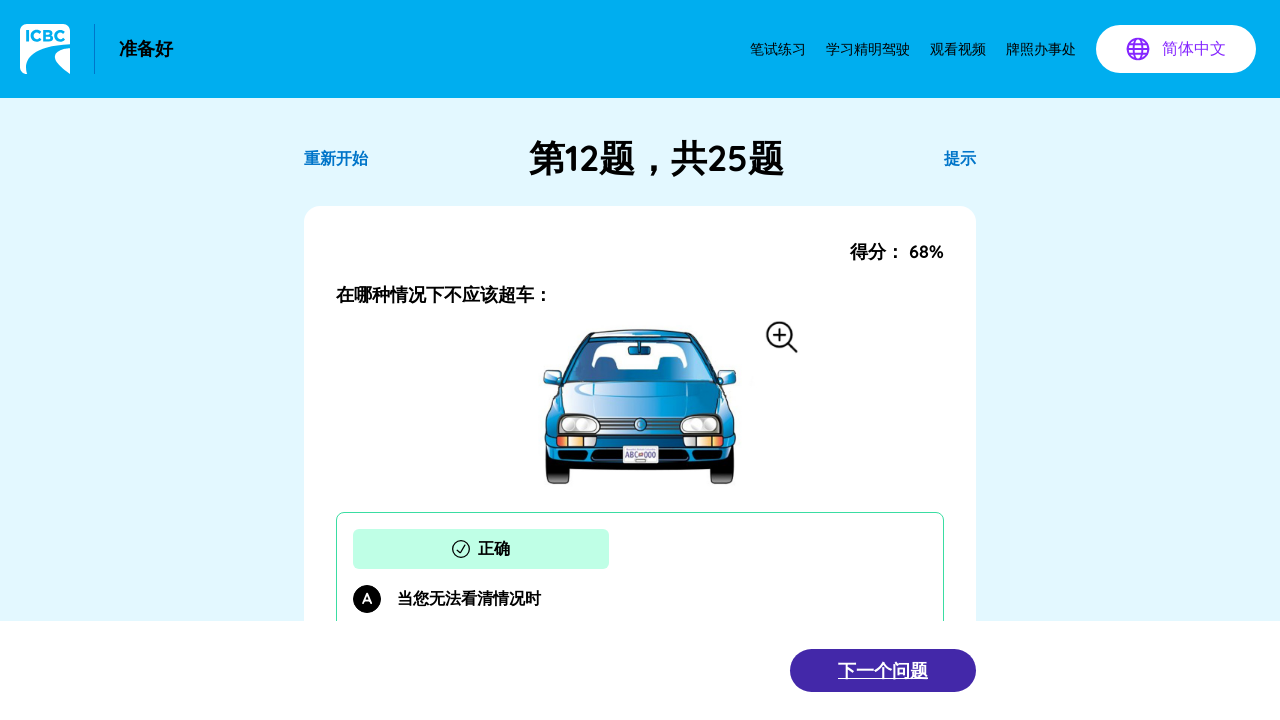

Clicked Next Question button to proceed to question 13 at (883, 670) on xpath=//button[contains(text(), '下一个问题')]
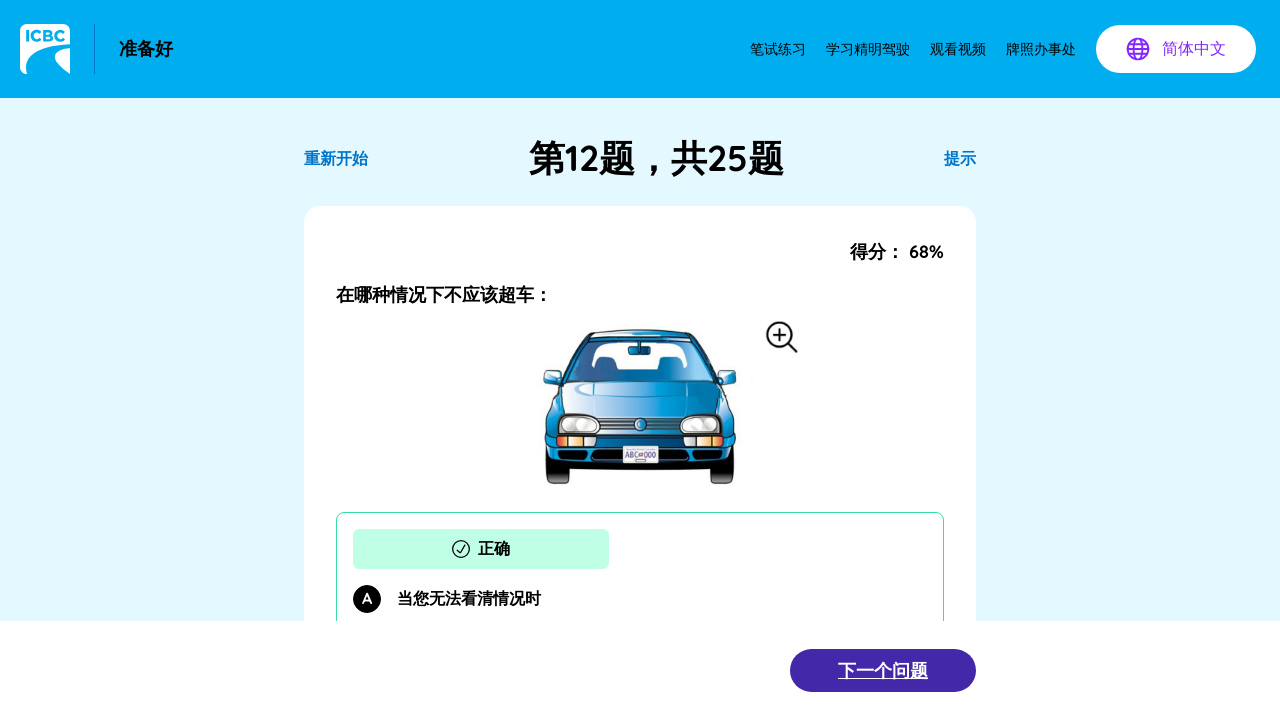

Waited for next question to load
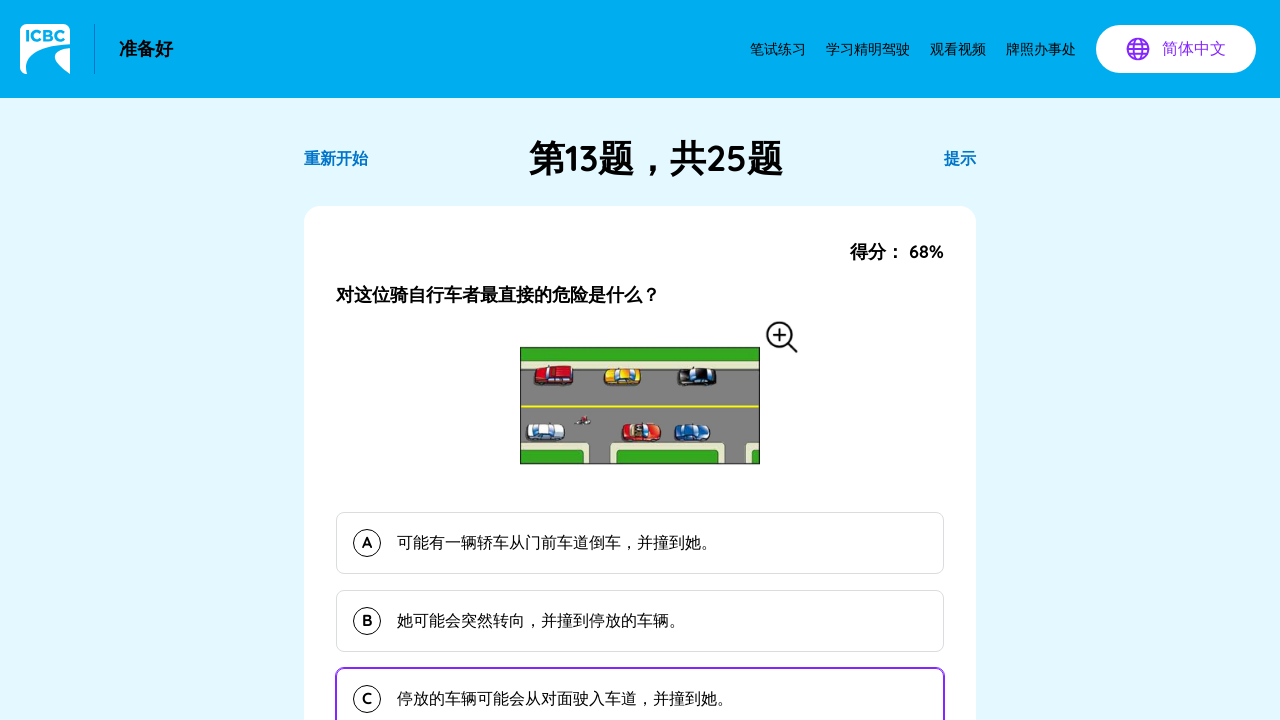

Question 13 loaded
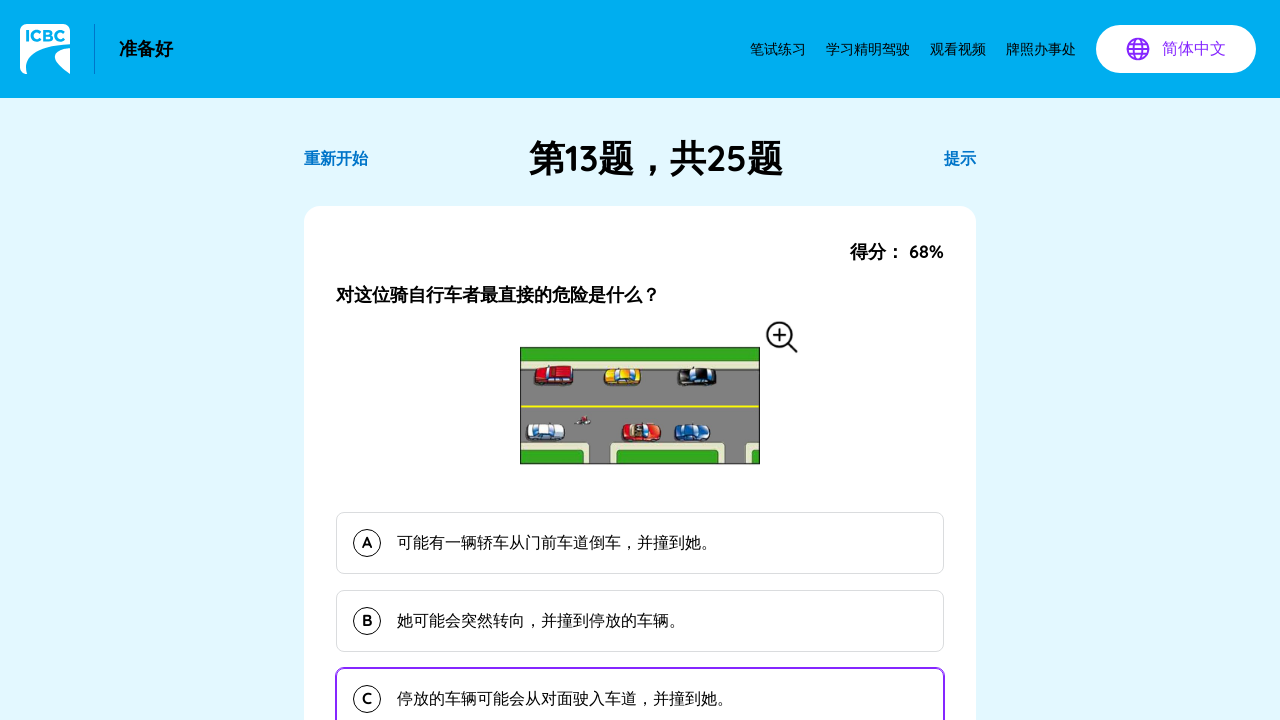

Selected option A for question 13 at (640, 543) on button >> nth=11
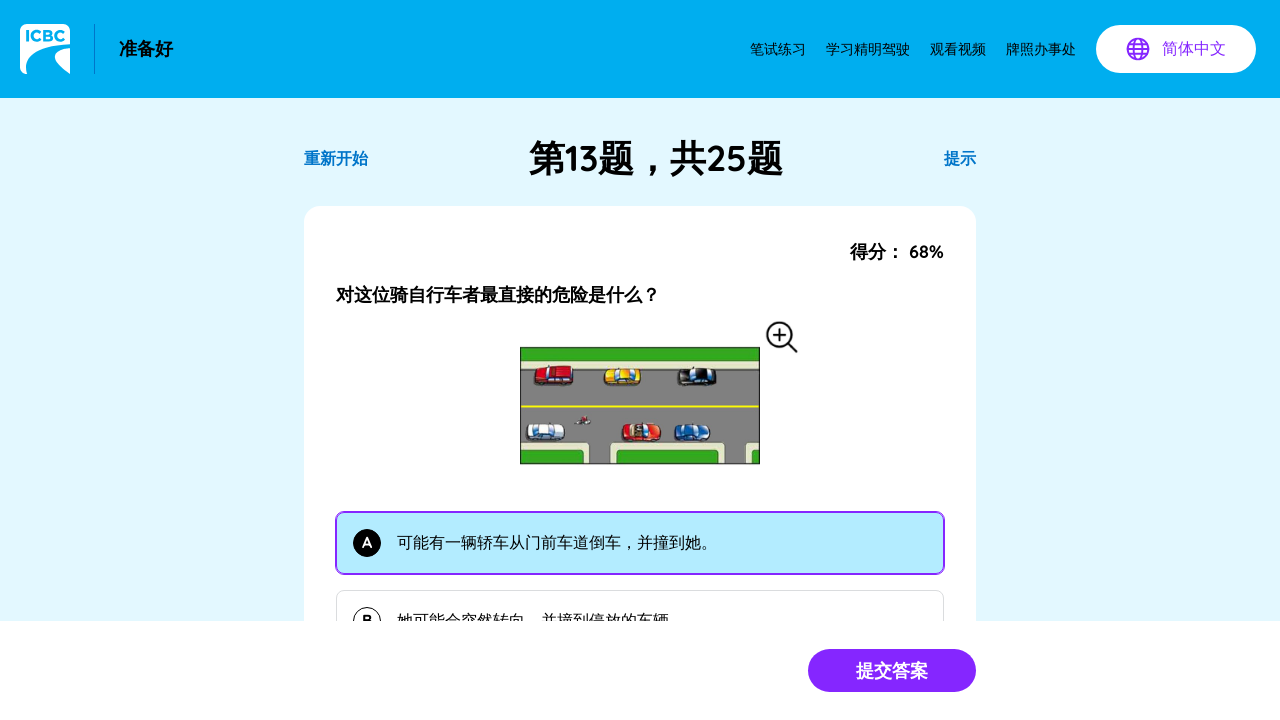

Submitted answer for question 13 at (892, 670) on button[type='submit'].bg-purple
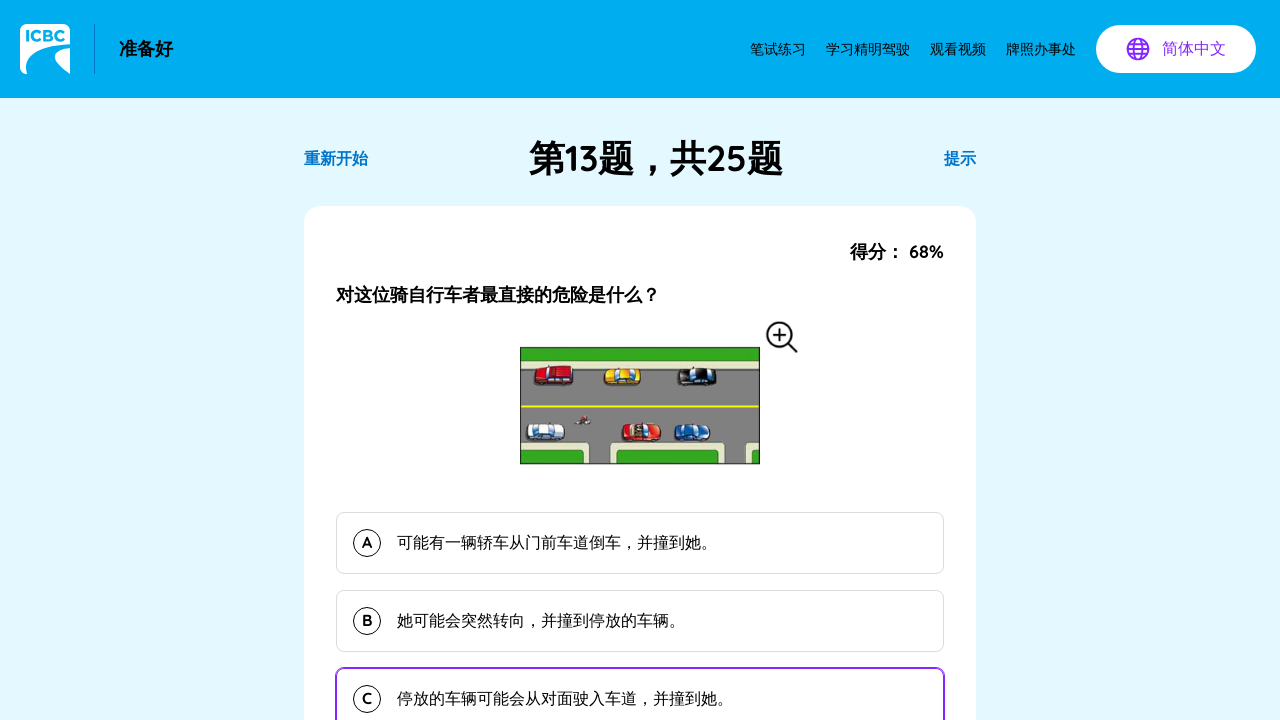

Waited for answer submission to process
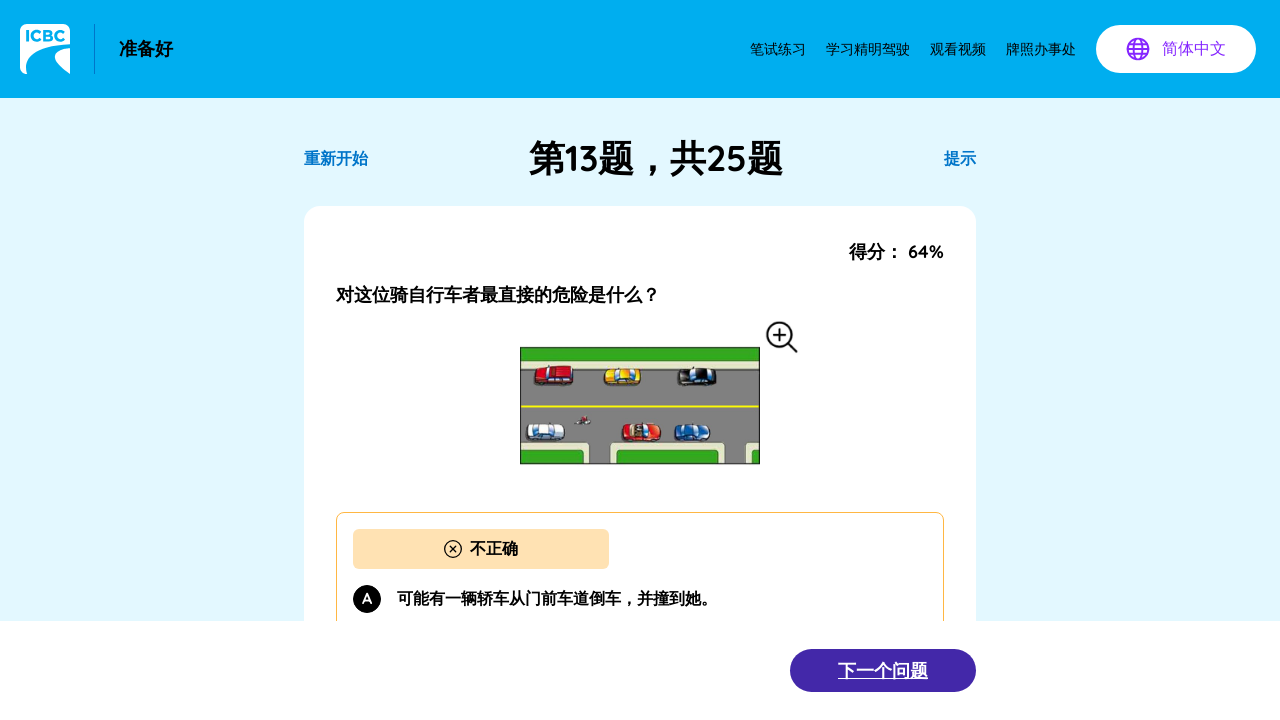

Clicked Next Question button to proceed to question 14 at (883, 670) on xpath=//button[contains(text(), '下一个问题')]
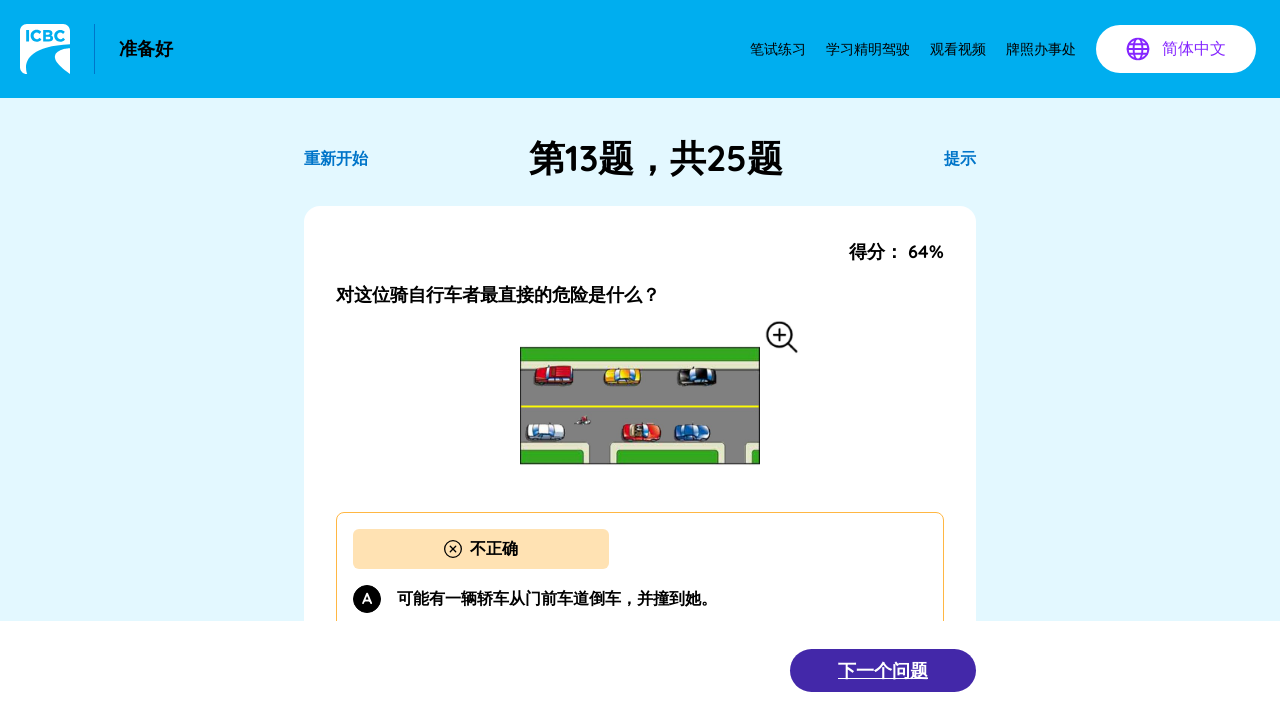

Waited for next question to load
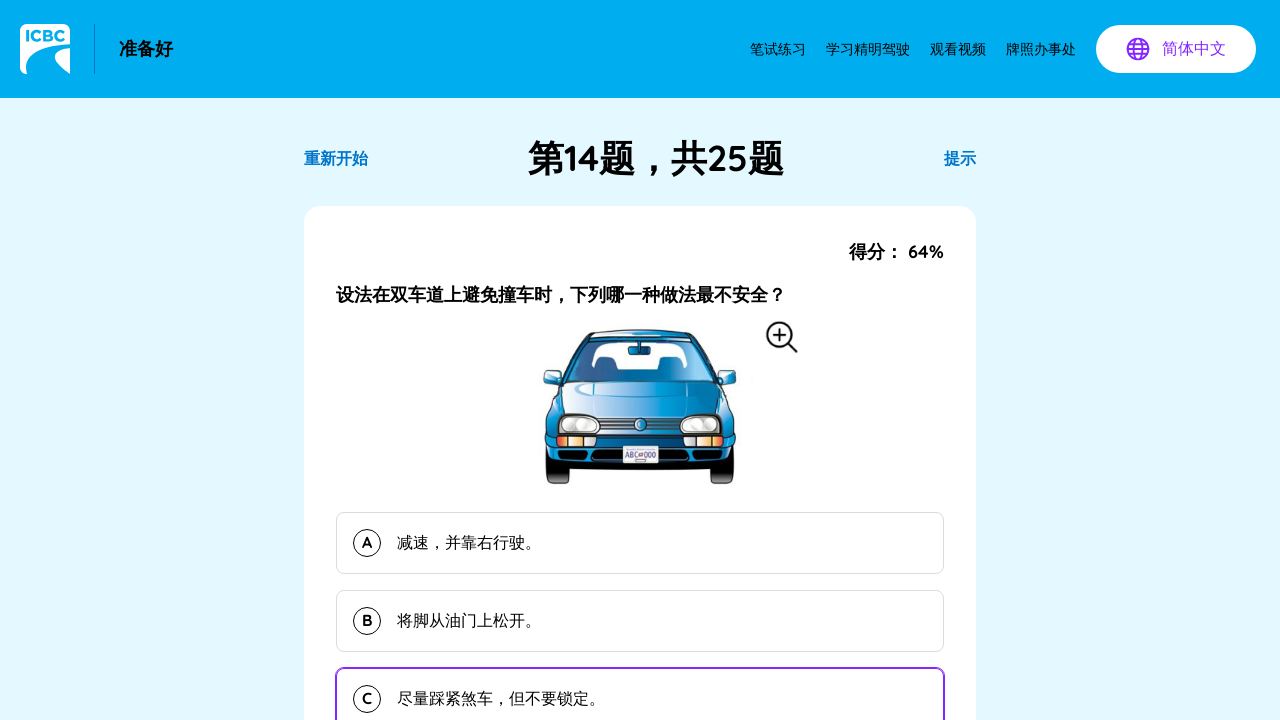

Question 14 loaded
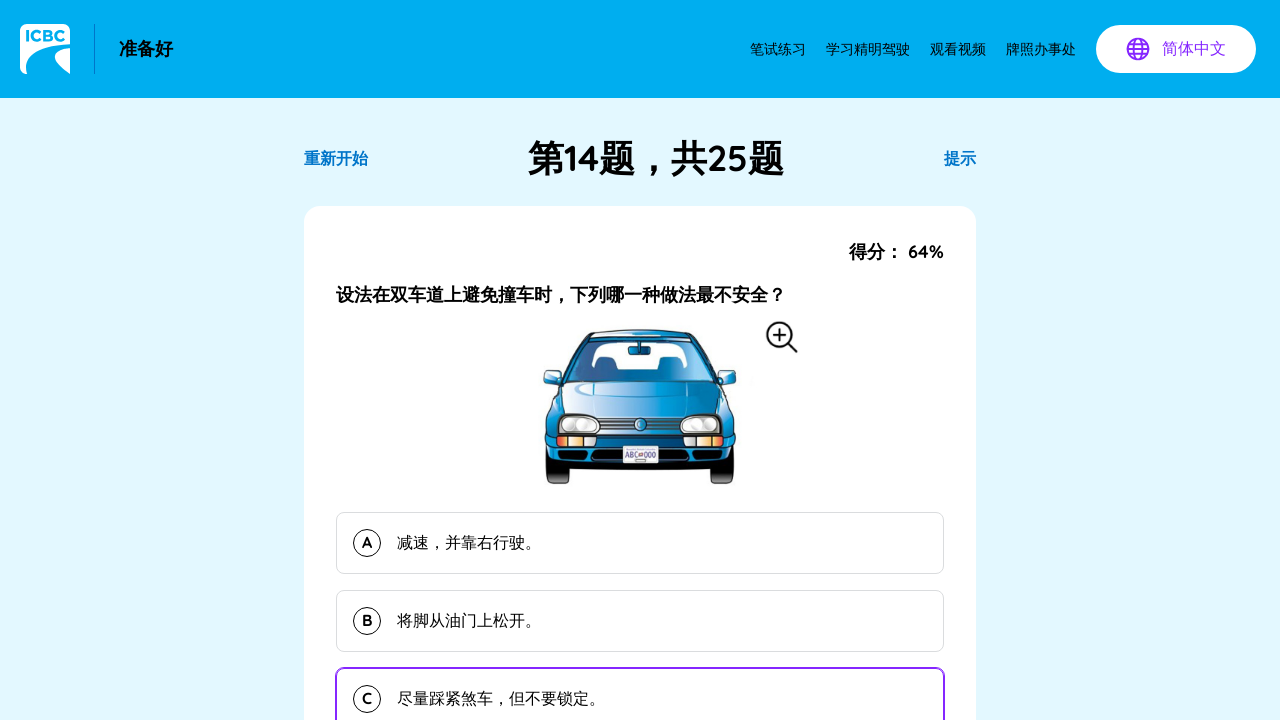

Selected option A for question 14 at (640, 543) on button >> nth=11
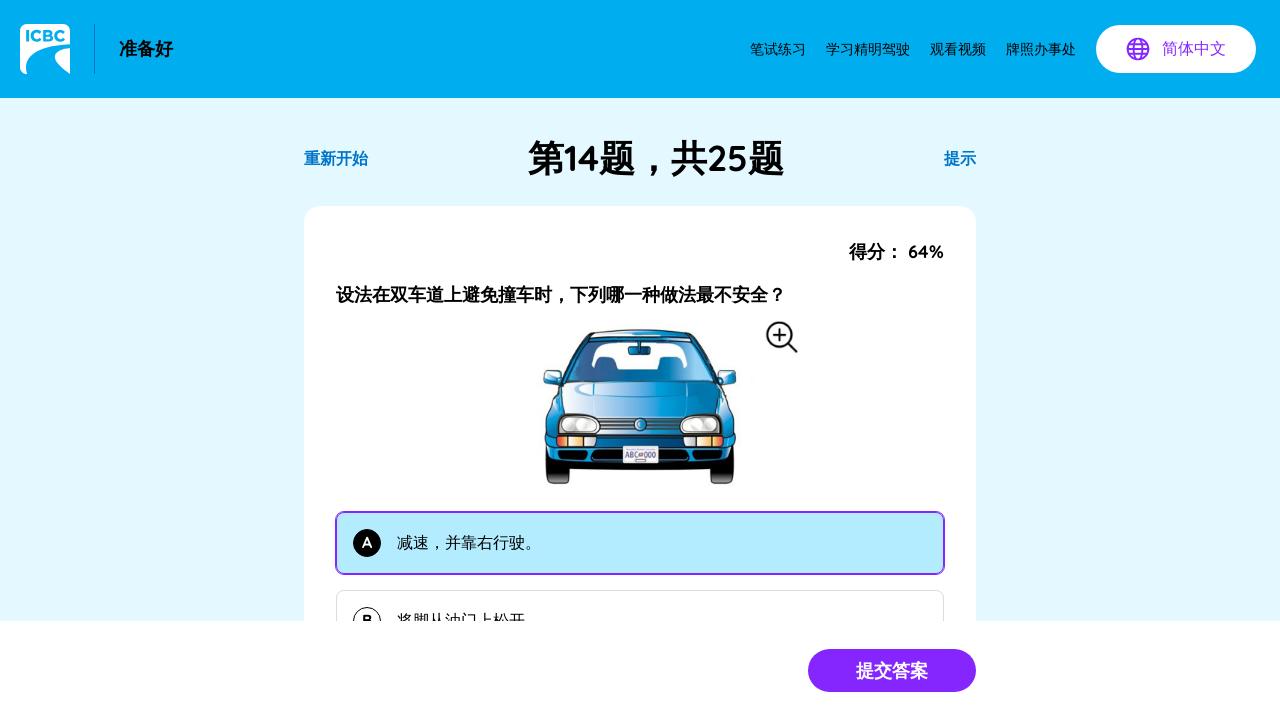

Submitted answer for question 14 at (892, 670) on button[type='submit'].bg-purple
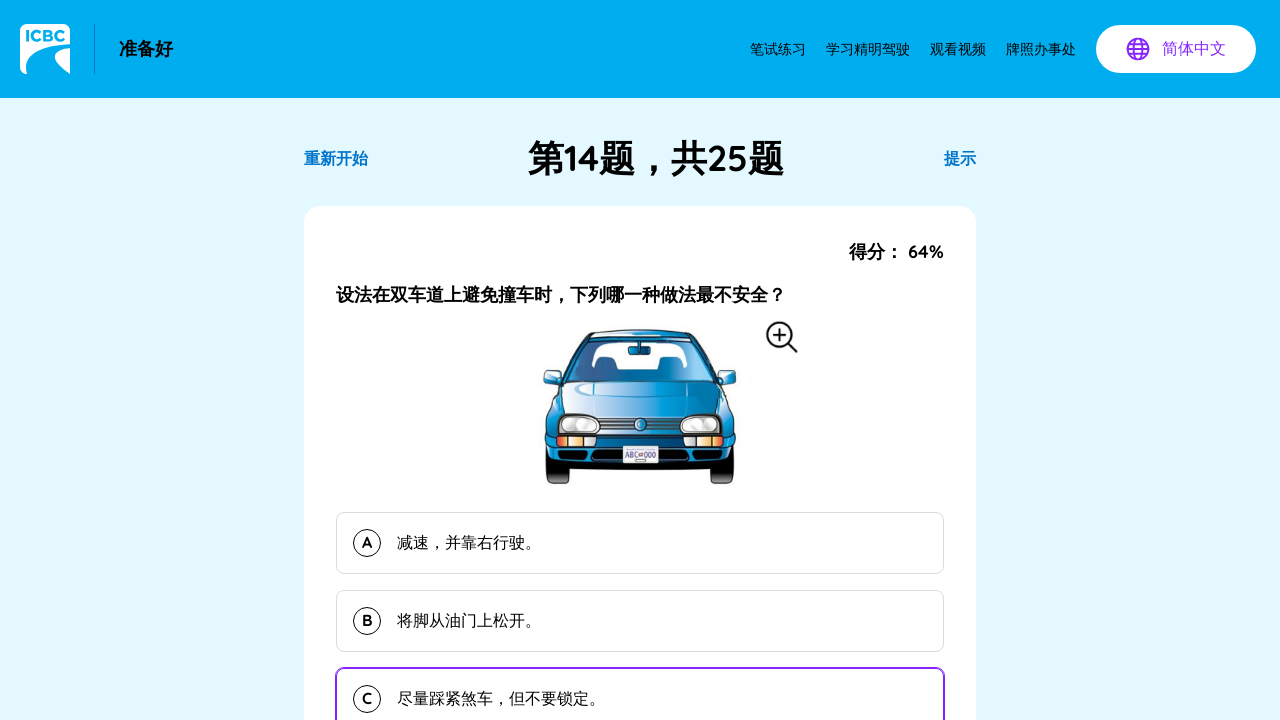

Waited for answer submission to process
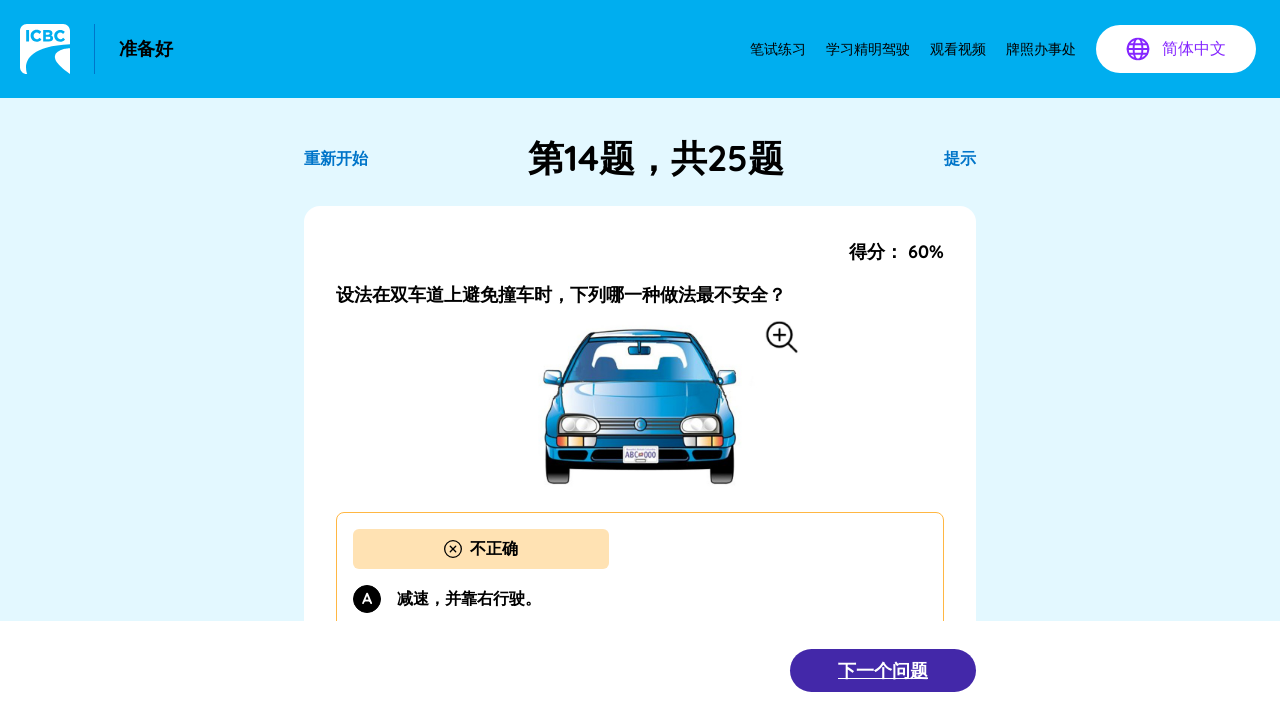

Clicked Next Question button to proceed to question 15 at (883, 670) on xpath=//button[contains(text(), '下一个问题')]
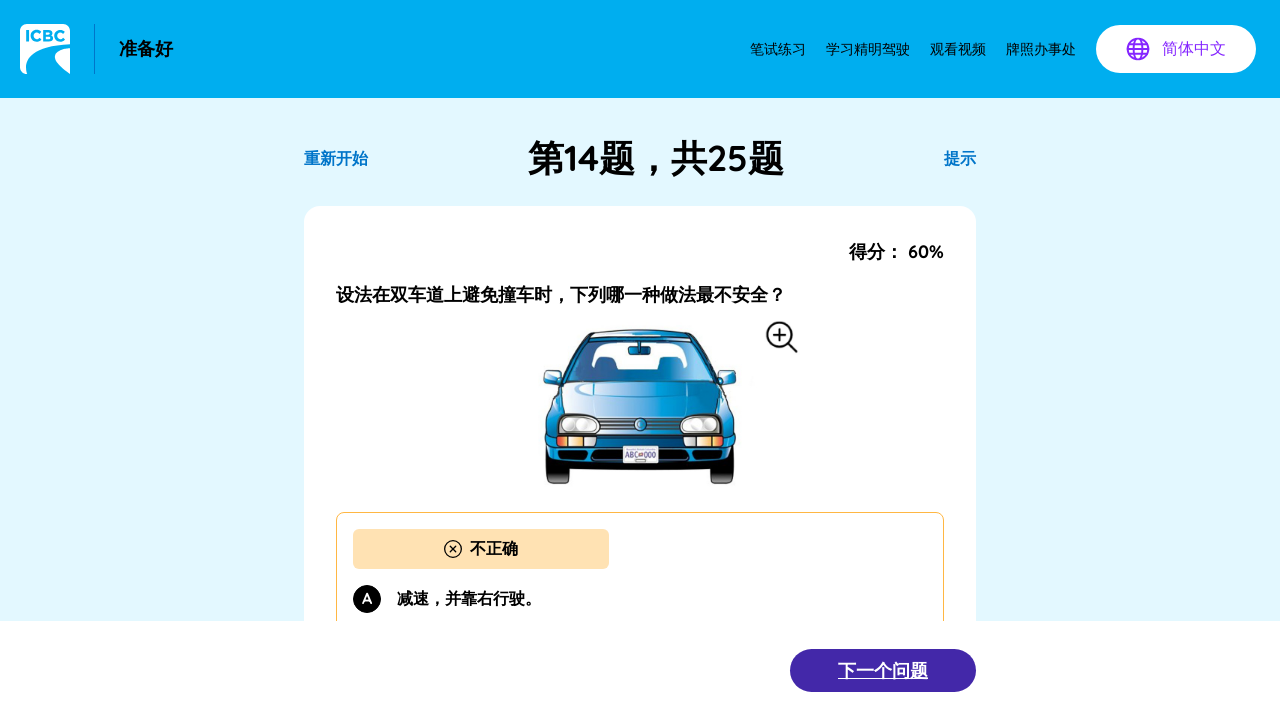

Waited for next question to load
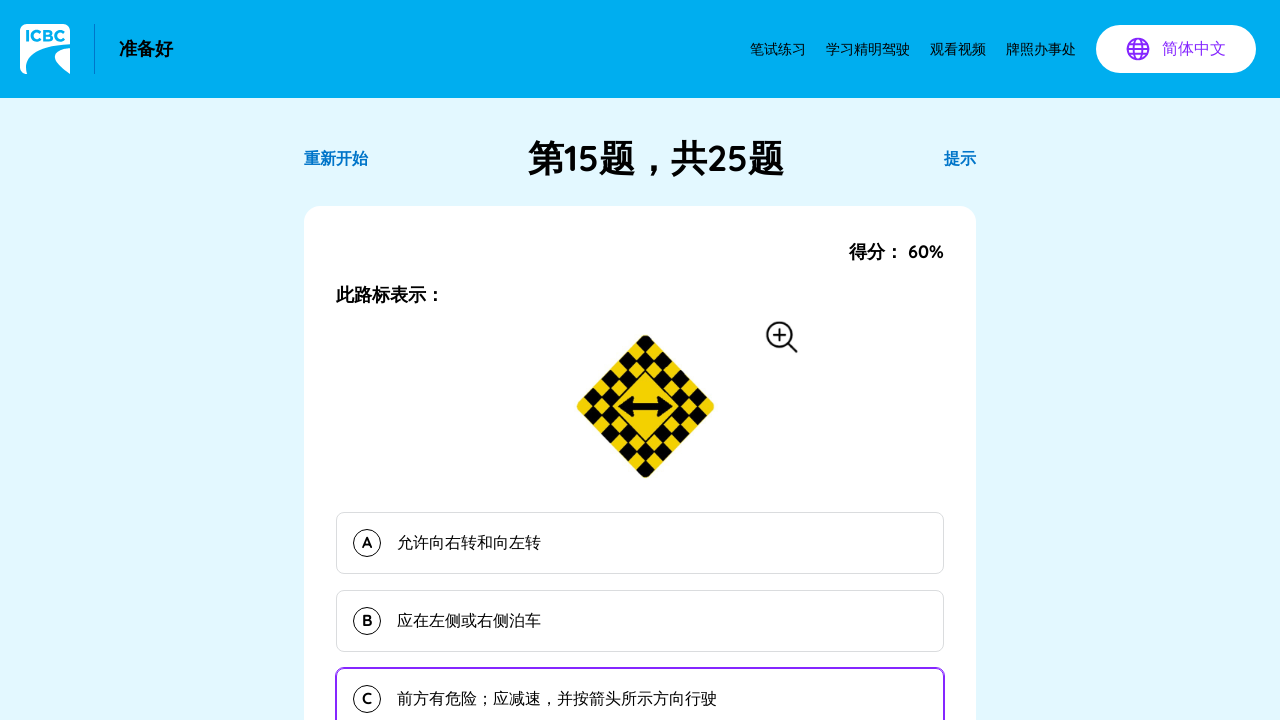

Question 15 loaded
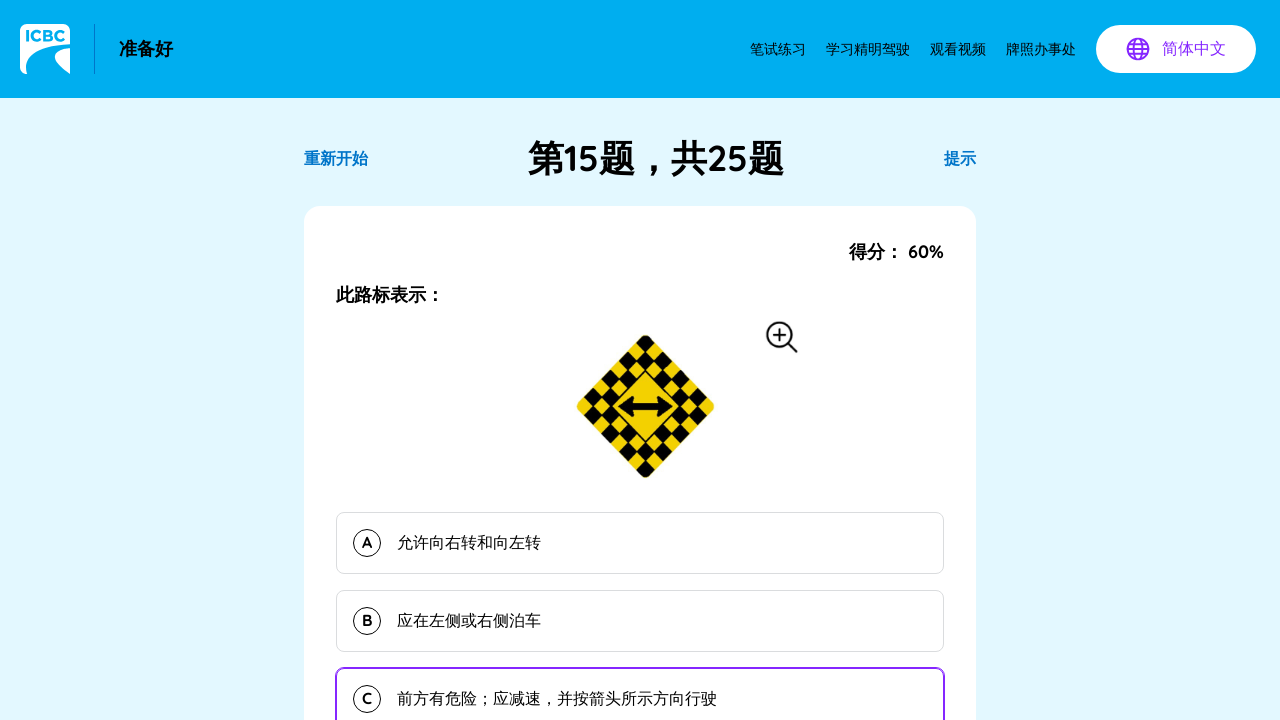

Selected option A for question 15 at (640, 543) on button >> nth=11
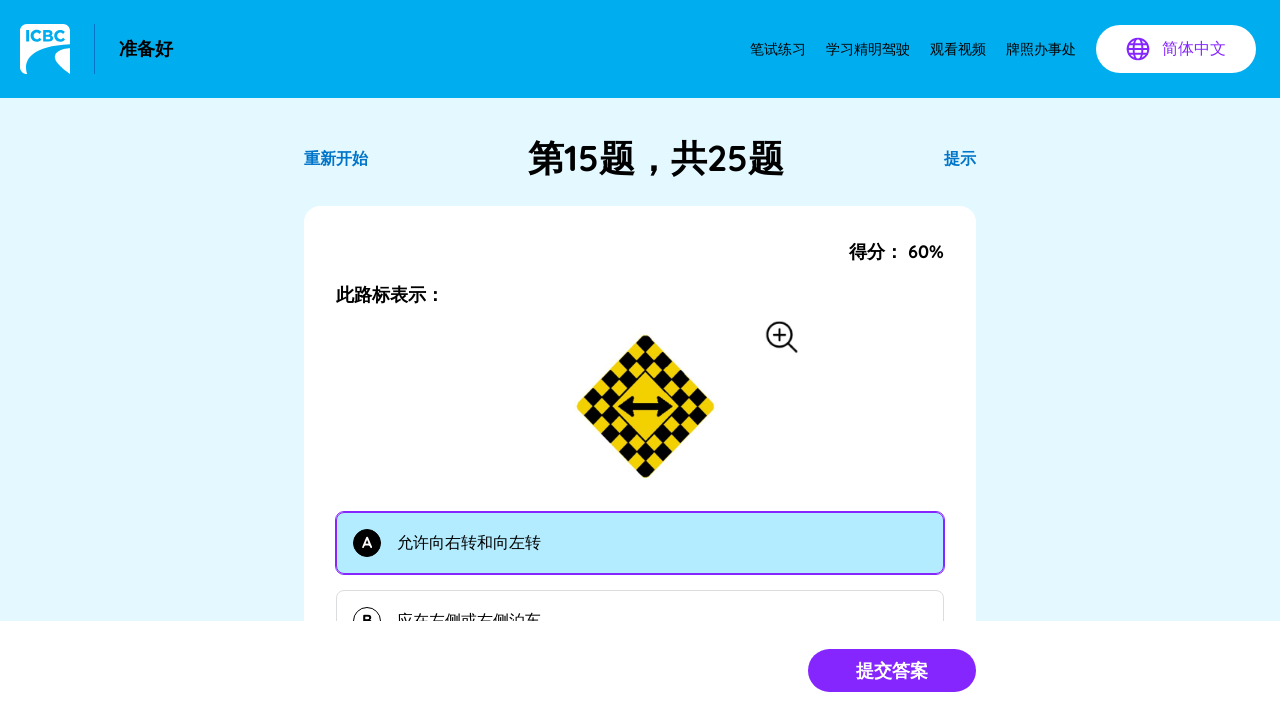

Submitted answer for question 15 at (892, 670) on button[type='submit'].bg-purple
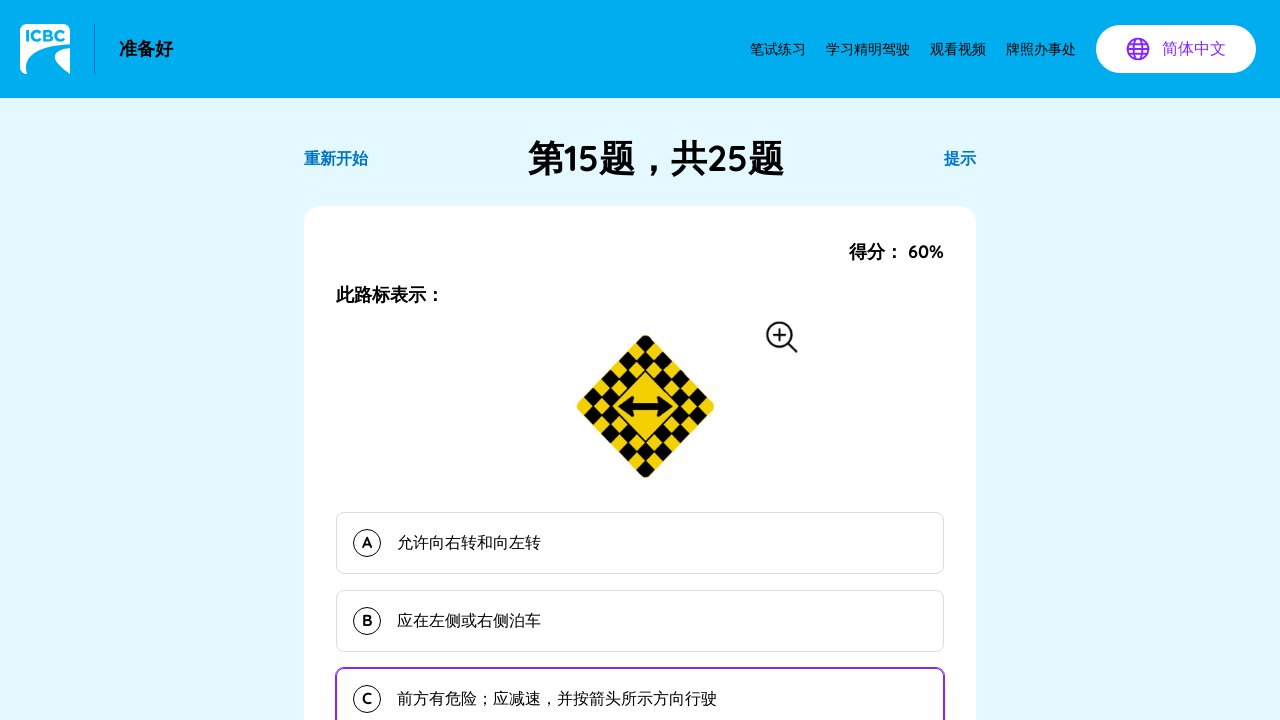

Waited for answer submission to process
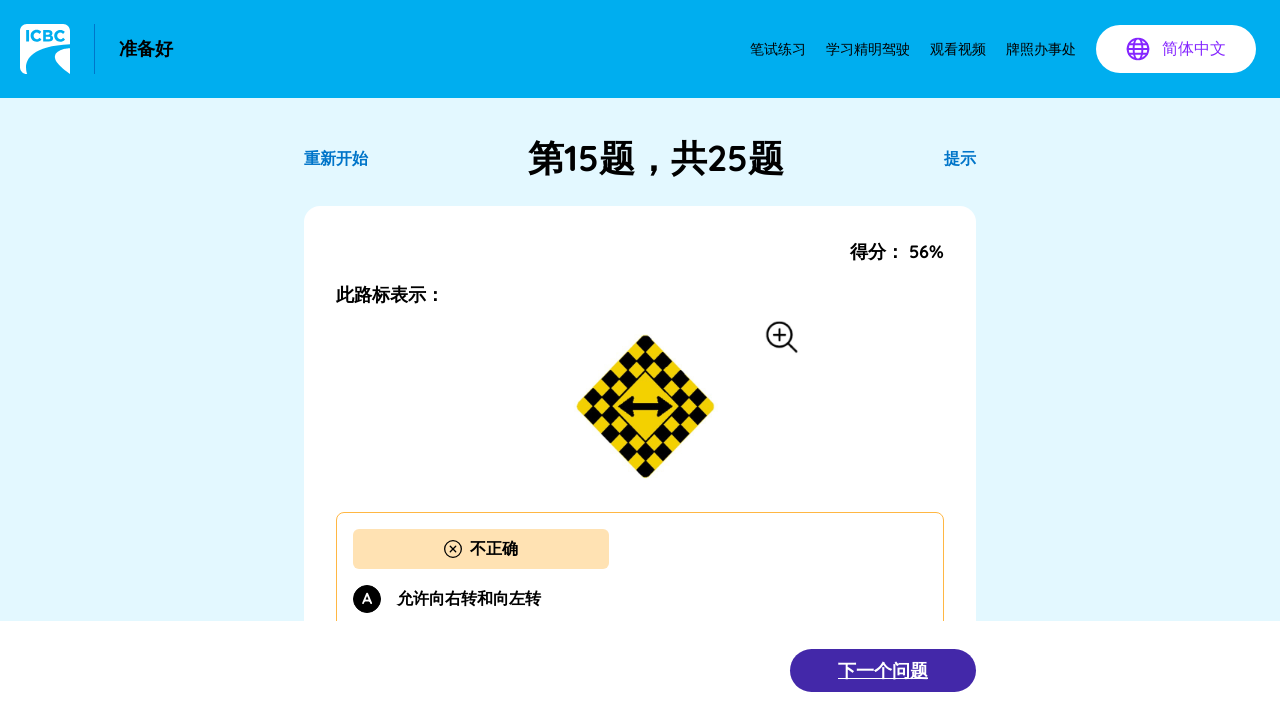

Clicked Next Question button to proceed to question 16 at (883, 670) on xpath=//button[contains(text(), '下一个问题')]
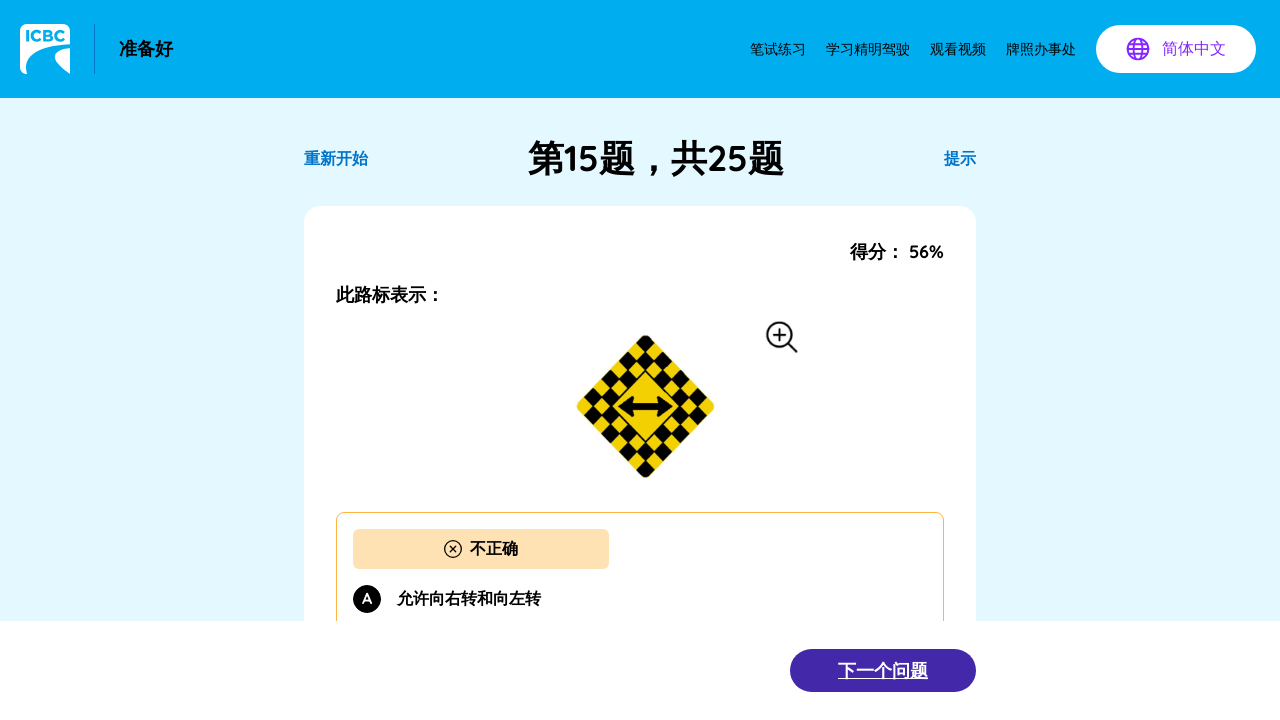

Waited for next question to load
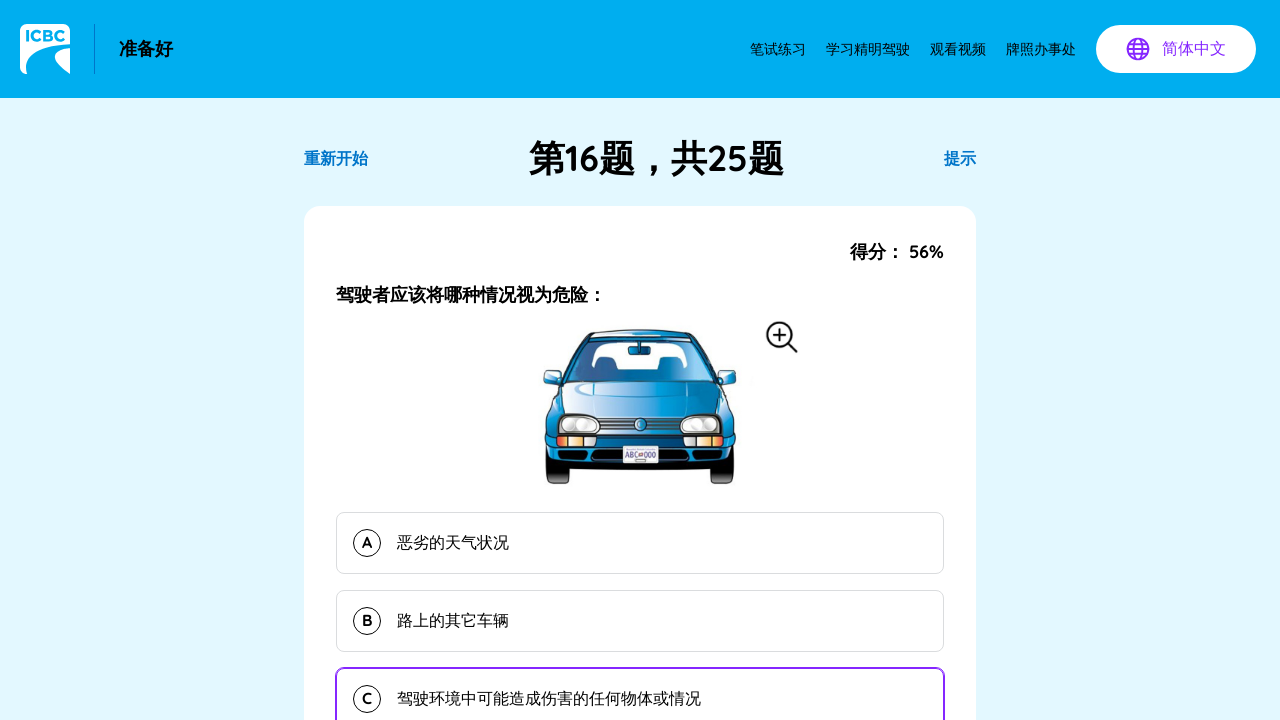

Question 16 loaded
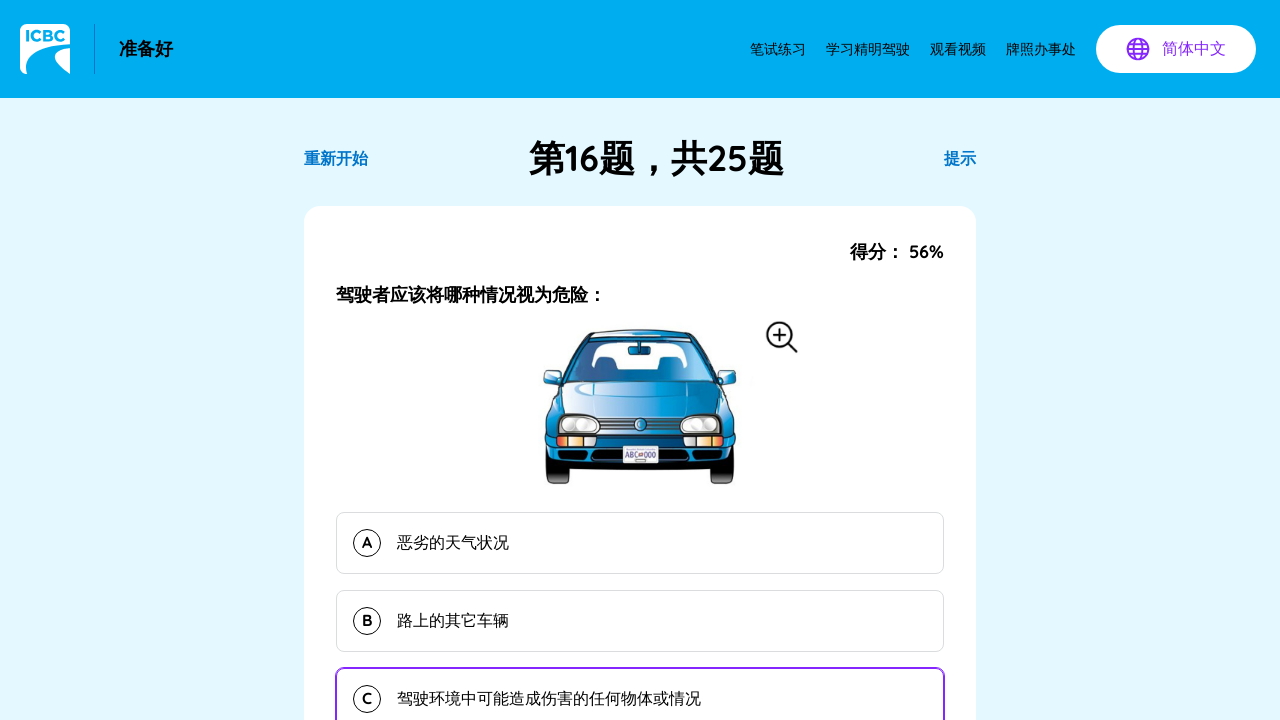

Selected option A for question 16 at (640, 543) on button >> nth=11
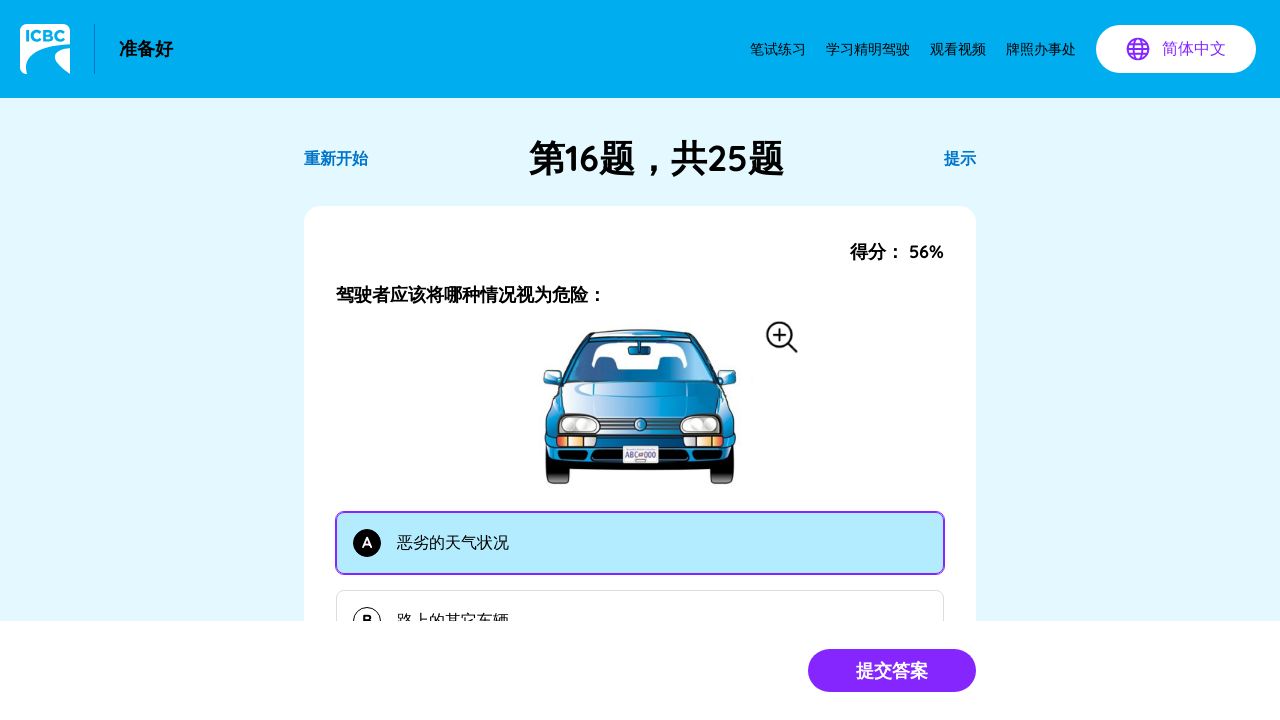

Submitted answer for question 16 at (892, 670) on button[type='submit'].bg-purple
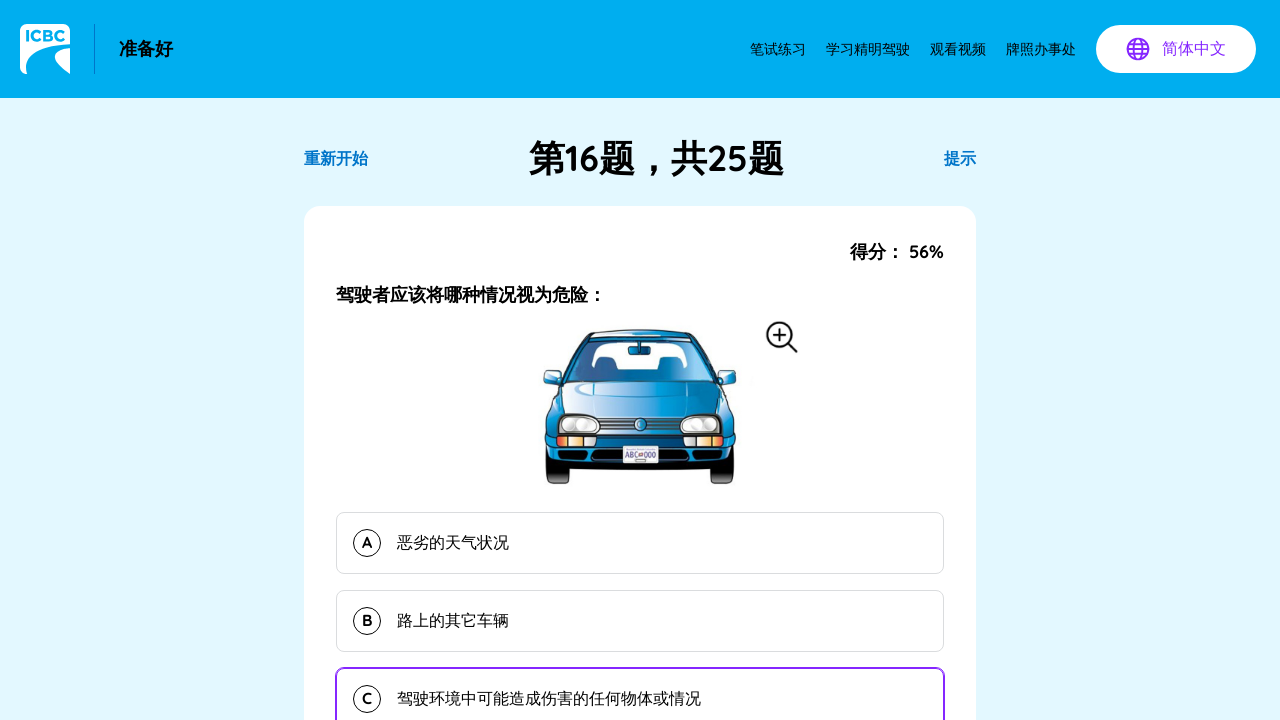

Waited for answer submission to process
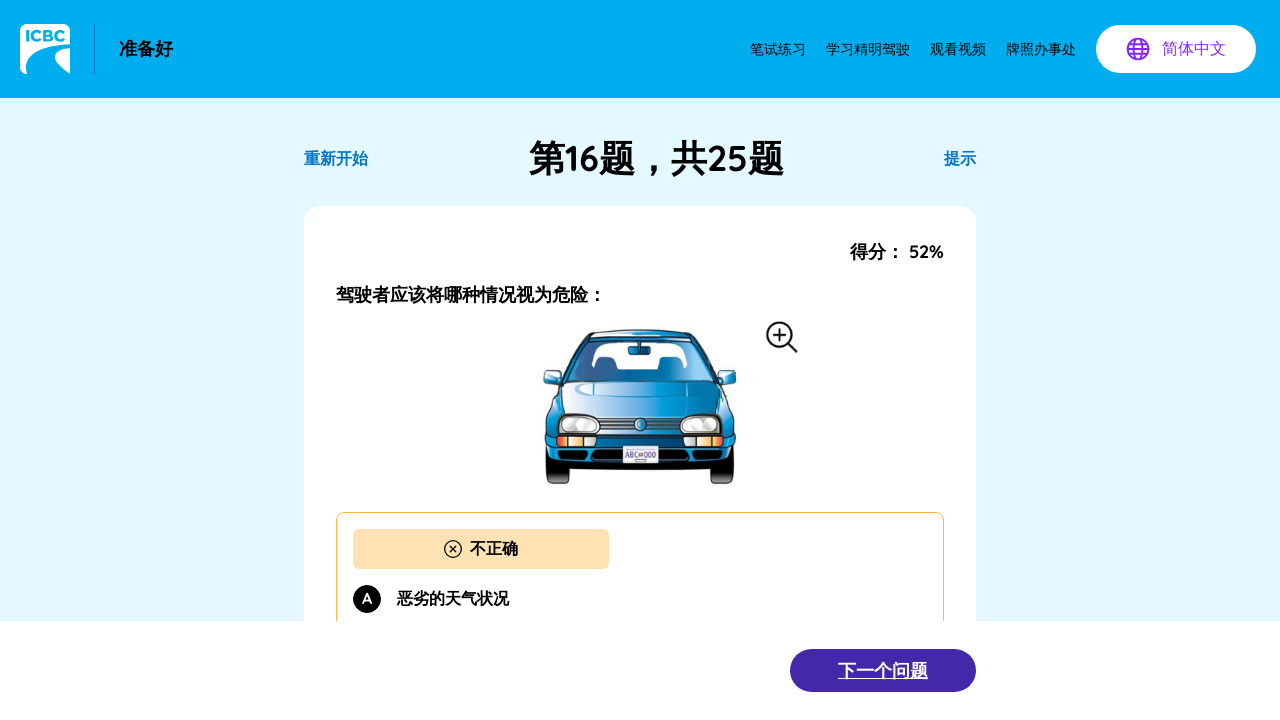

Clicked Next Question button to proceed to question 17 at (883, 670) on xpath=//button[contains(text(), '下一个问题')]
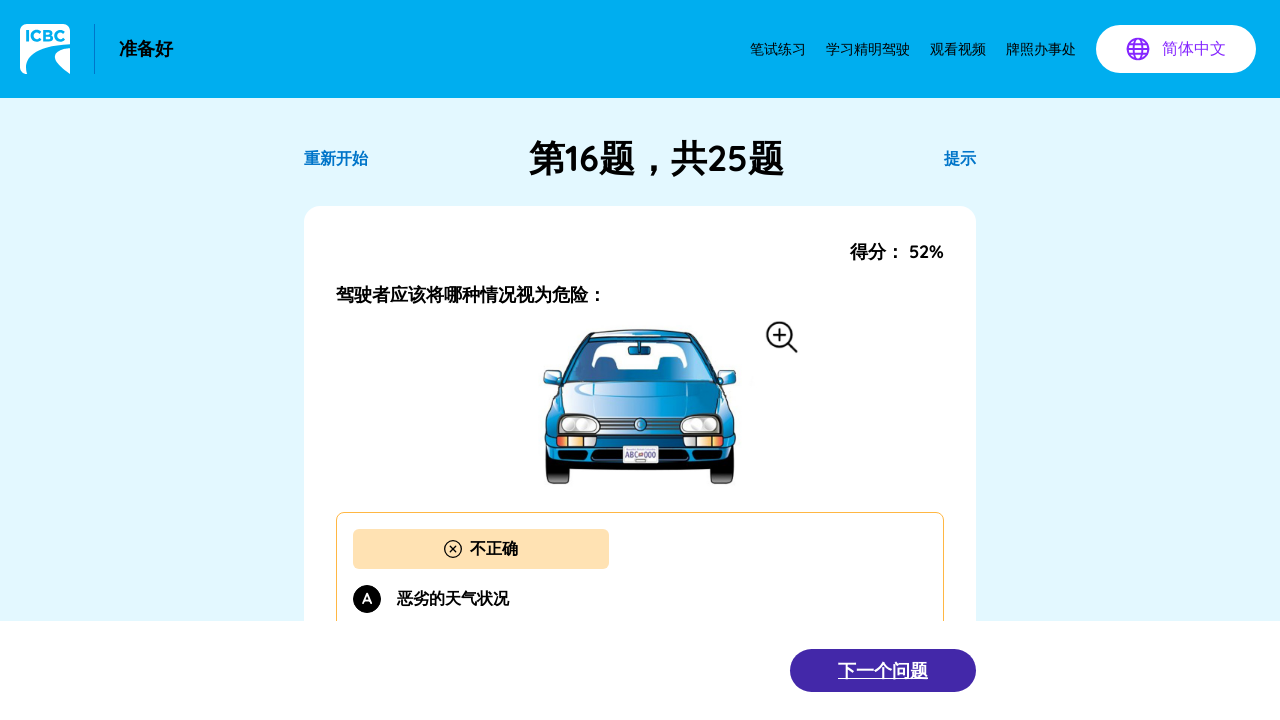

Waited for next question to load
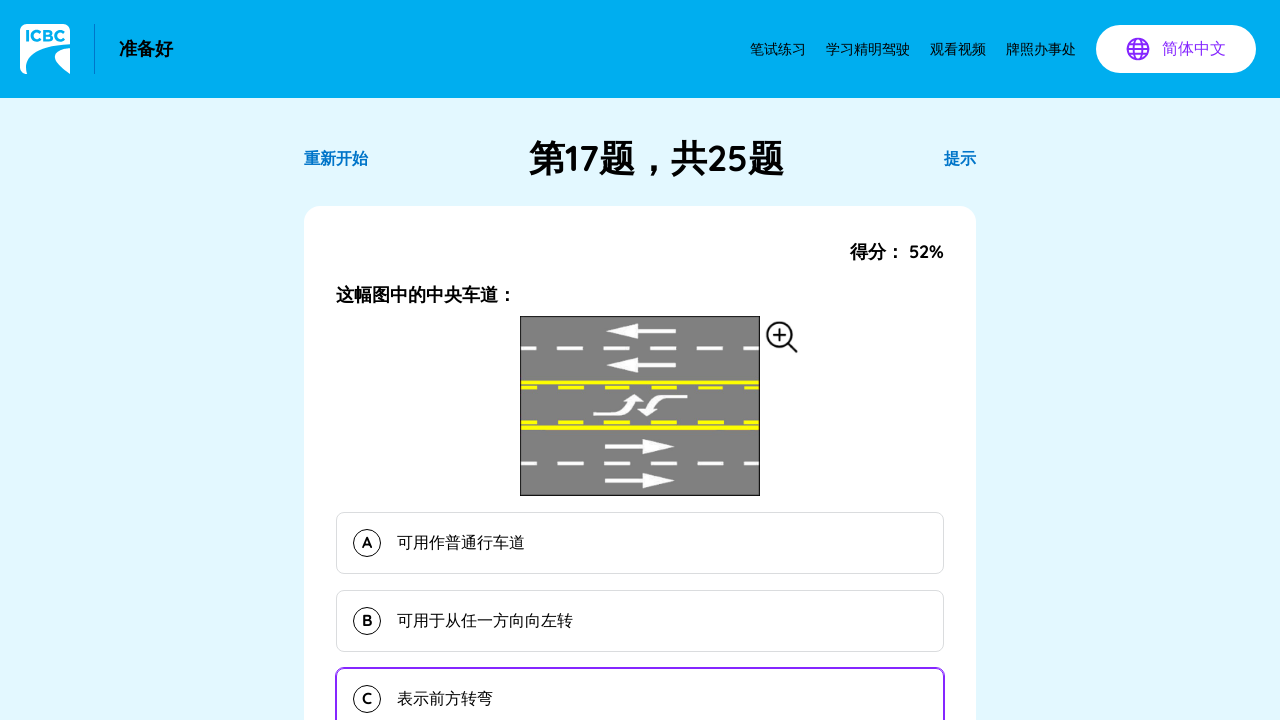

Question 17 loaded
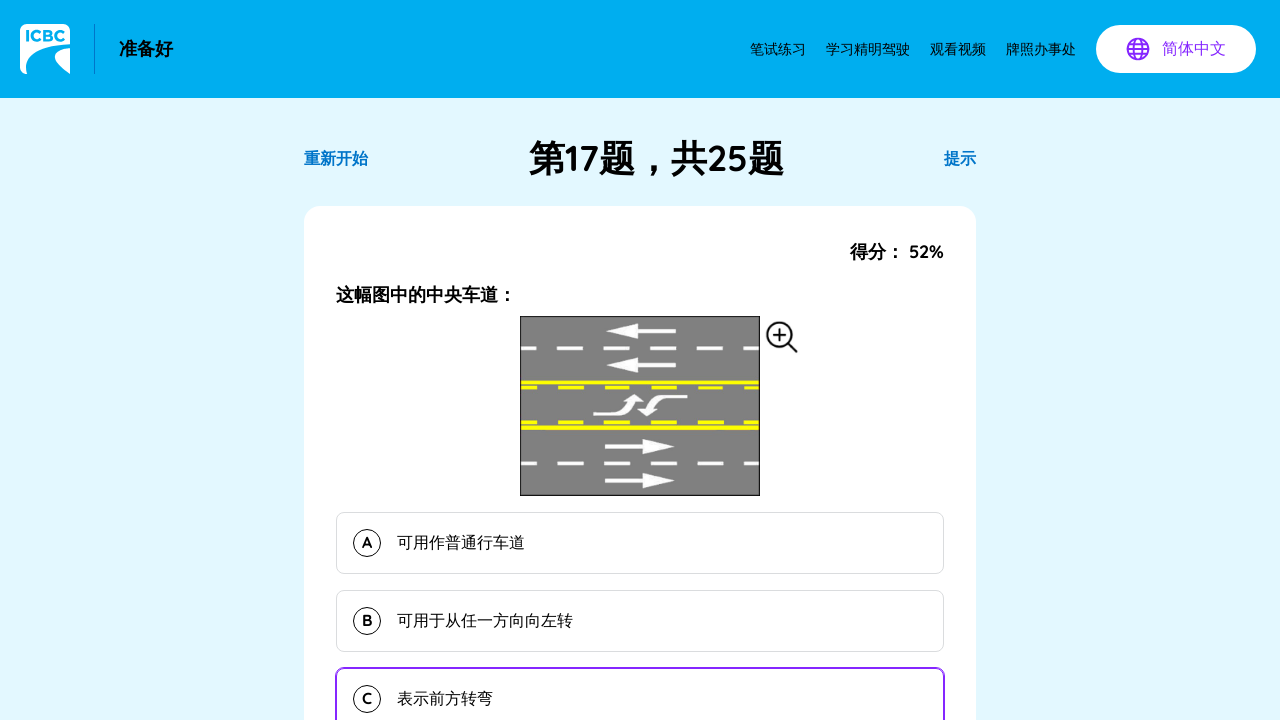

Selected option A for question 17 at (640, 543) on button >> nth=11
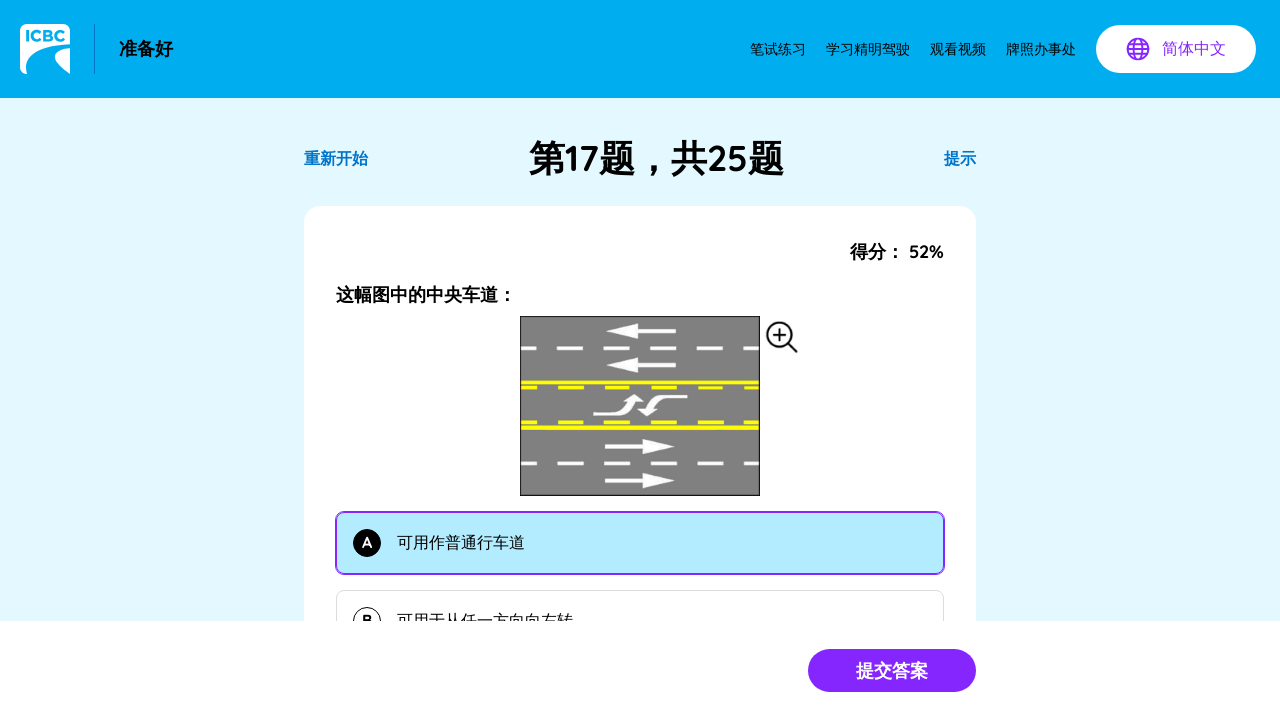

Submitted answer for question 17 at (892, 670) on button[type='submit'].bg-purple
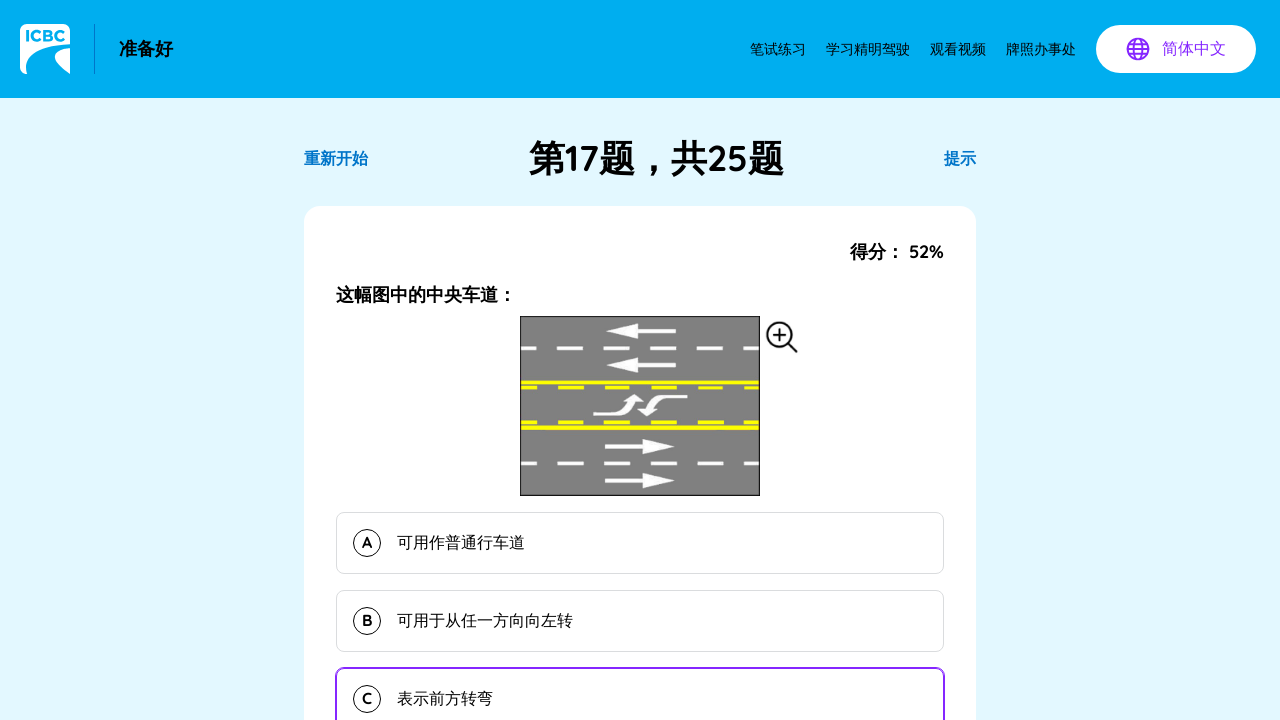

Waited for answer submission to process
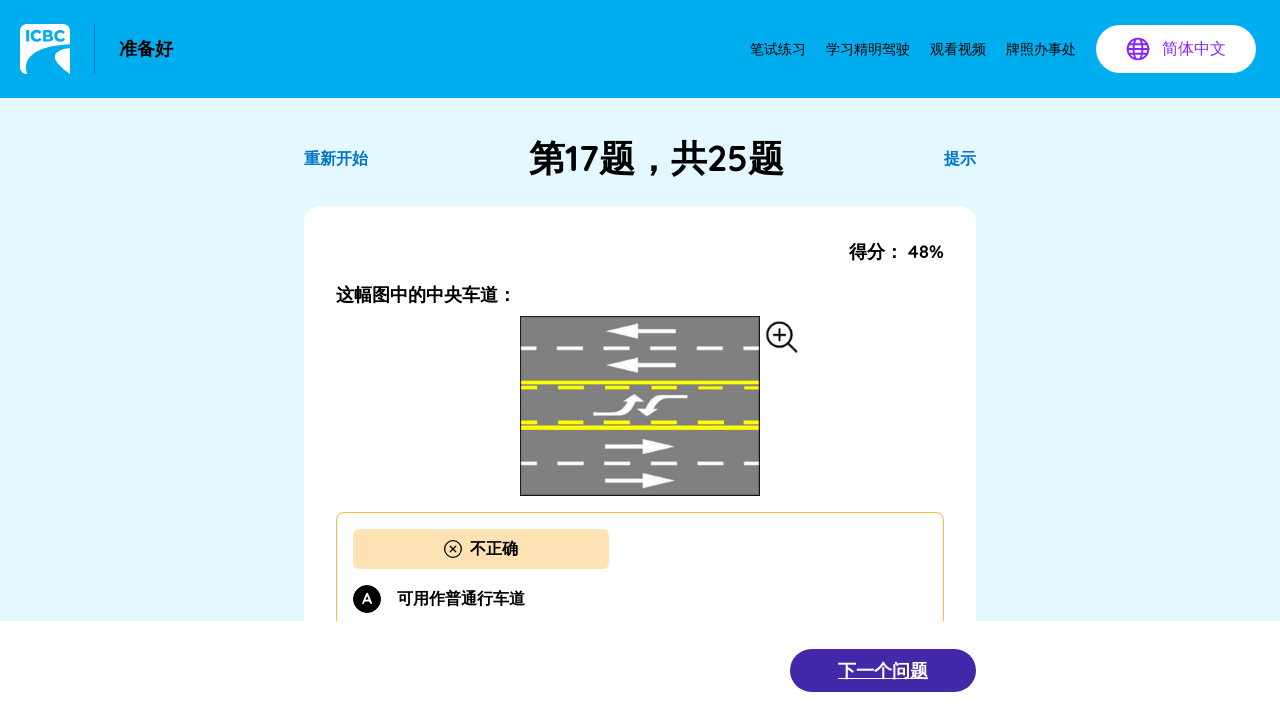

Clicked Next Question button to proceed to question 18 at (883, 670) on xpath=//button[contains(text(), '下一个问题')]
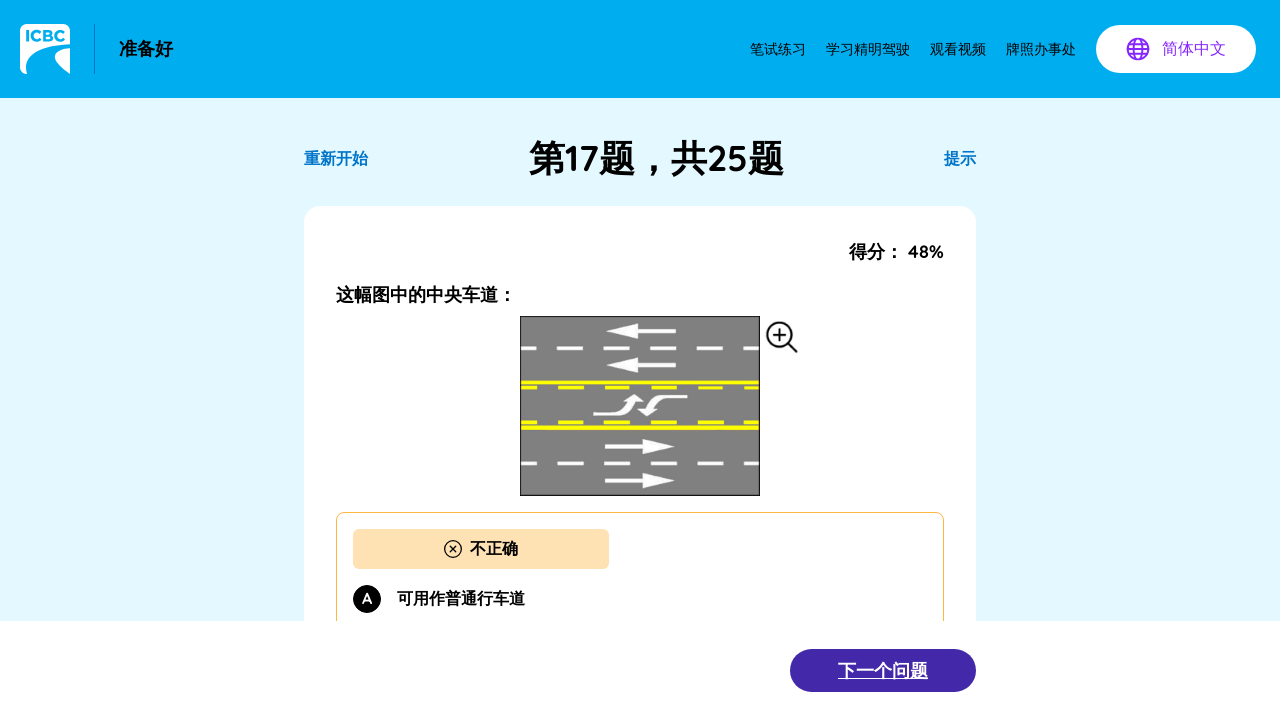

Waited for next question to load
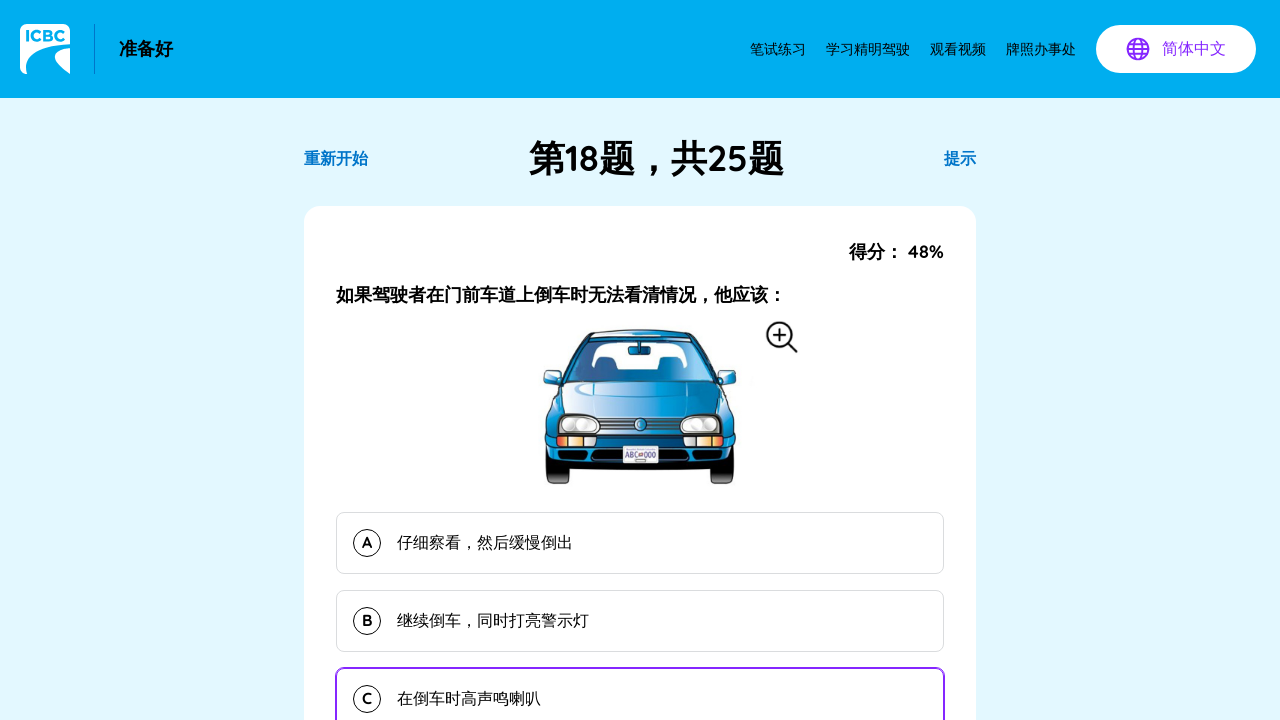

Question 18 loaded
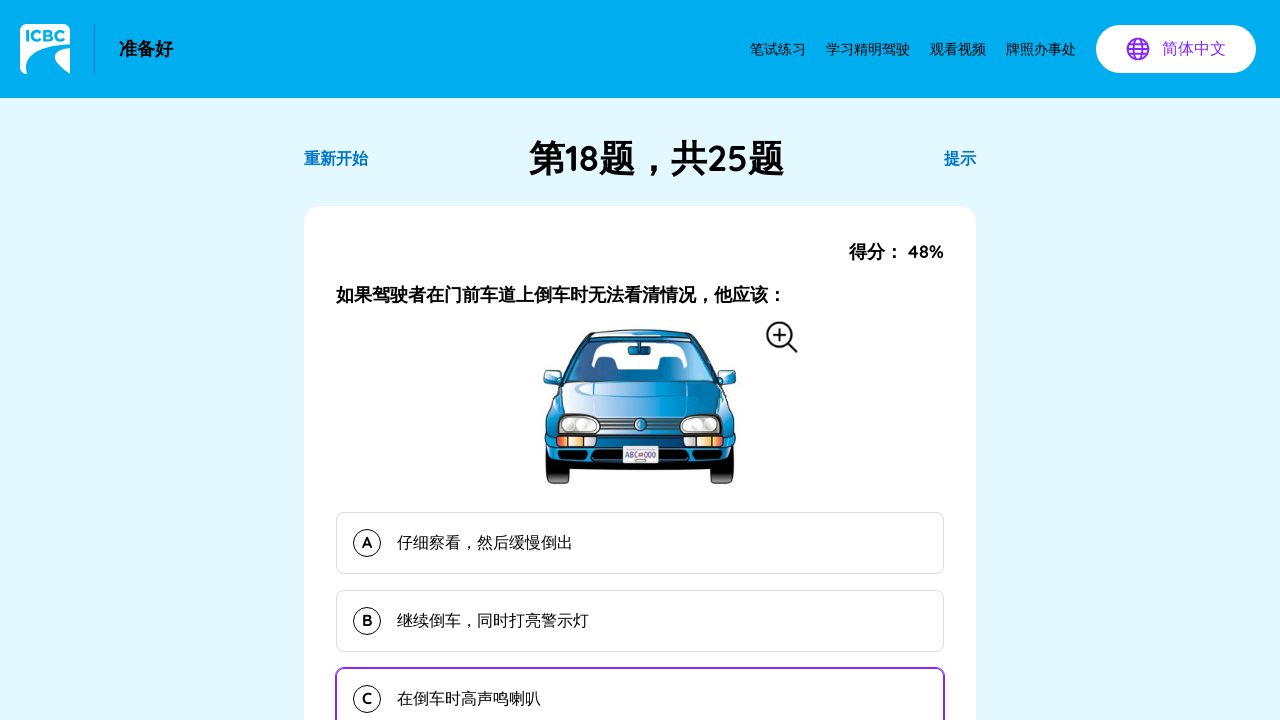

Selected option A for question 18 at (640, 543) on button >> nth=11
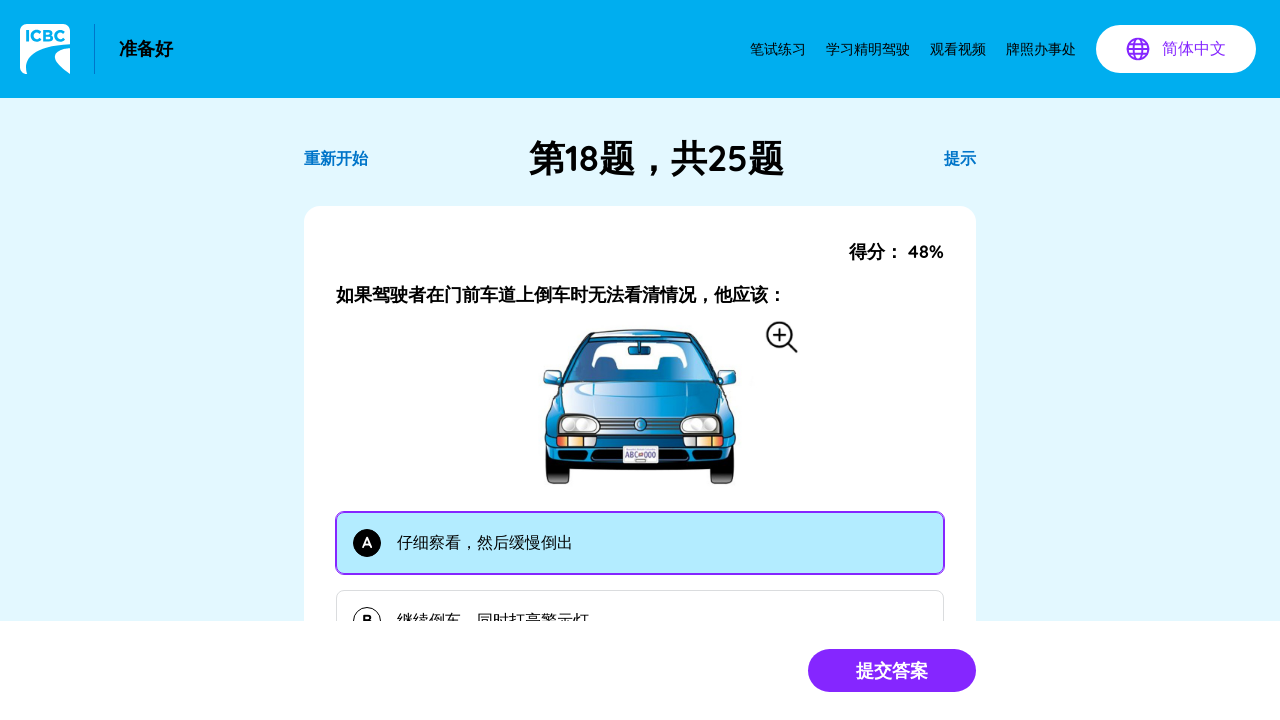

Submitted answer for question 18 at (892, 670) on button[type='submit'].bg-purple
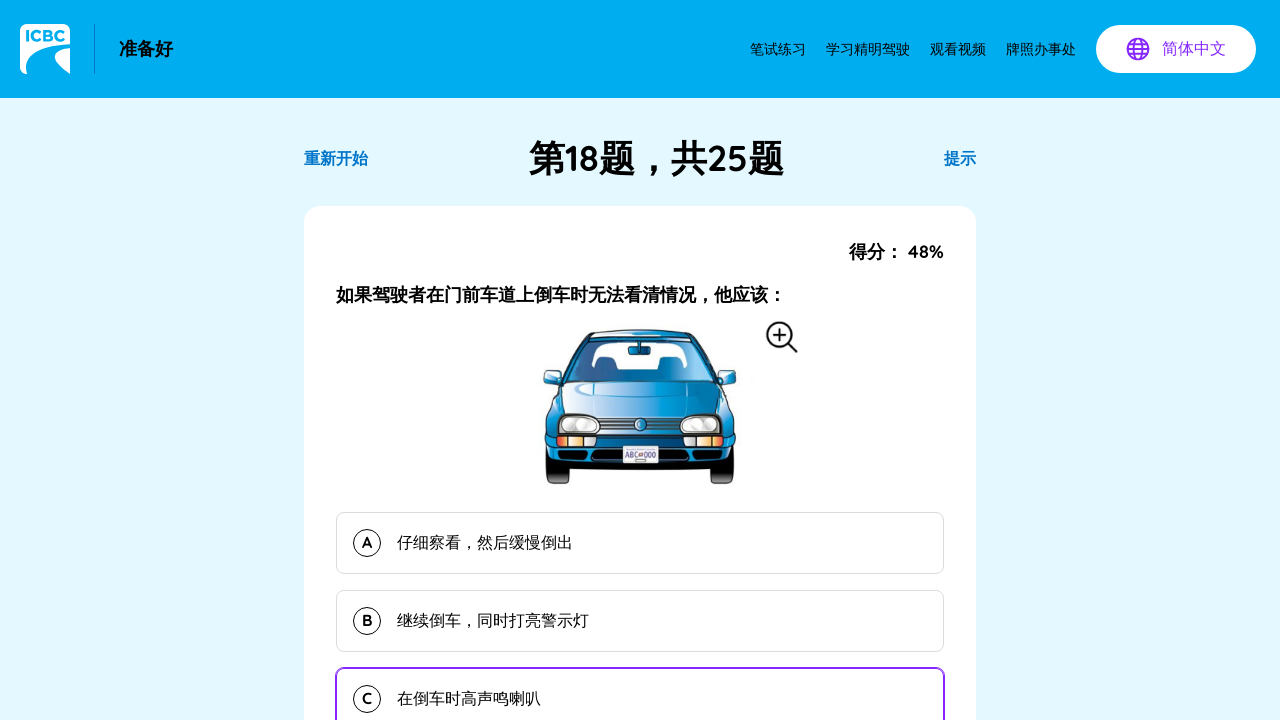

Waited for answer submission to process
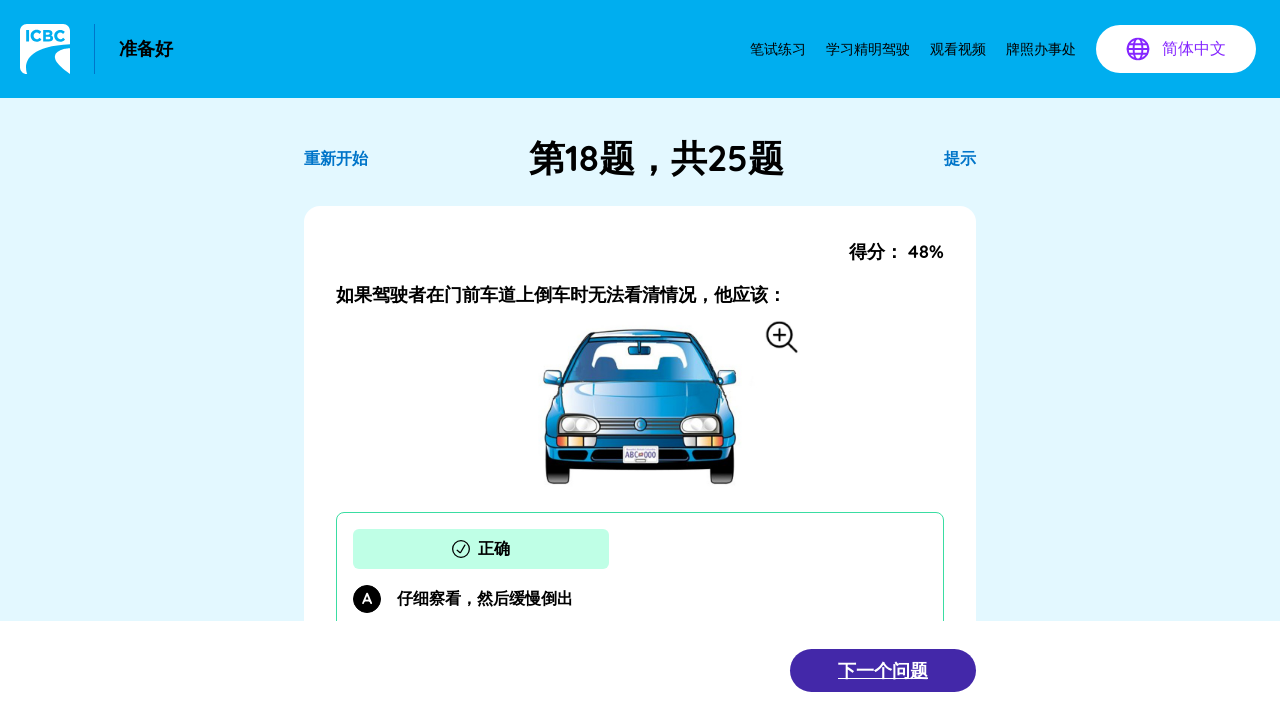

Clicked Next Question button to proceed to question 19 at (883, 670) on xpath=//button[contains(text(), '下一个问题')]
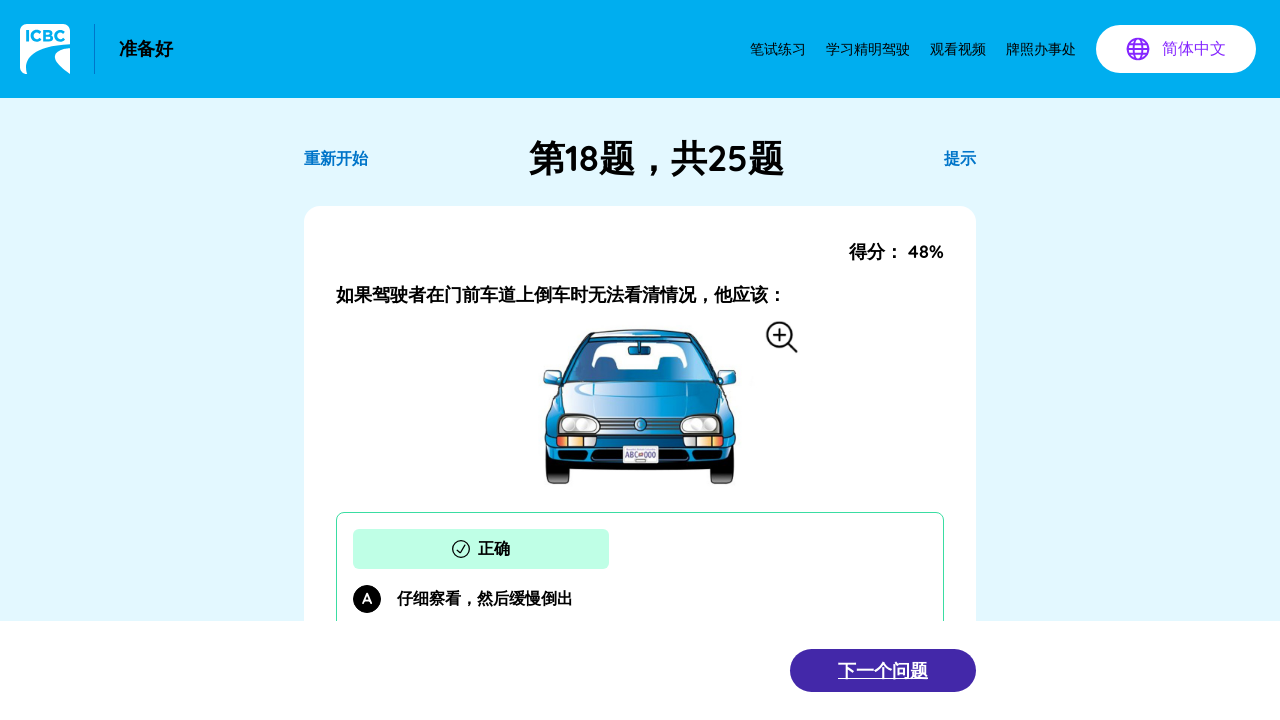

Waited for next question to load
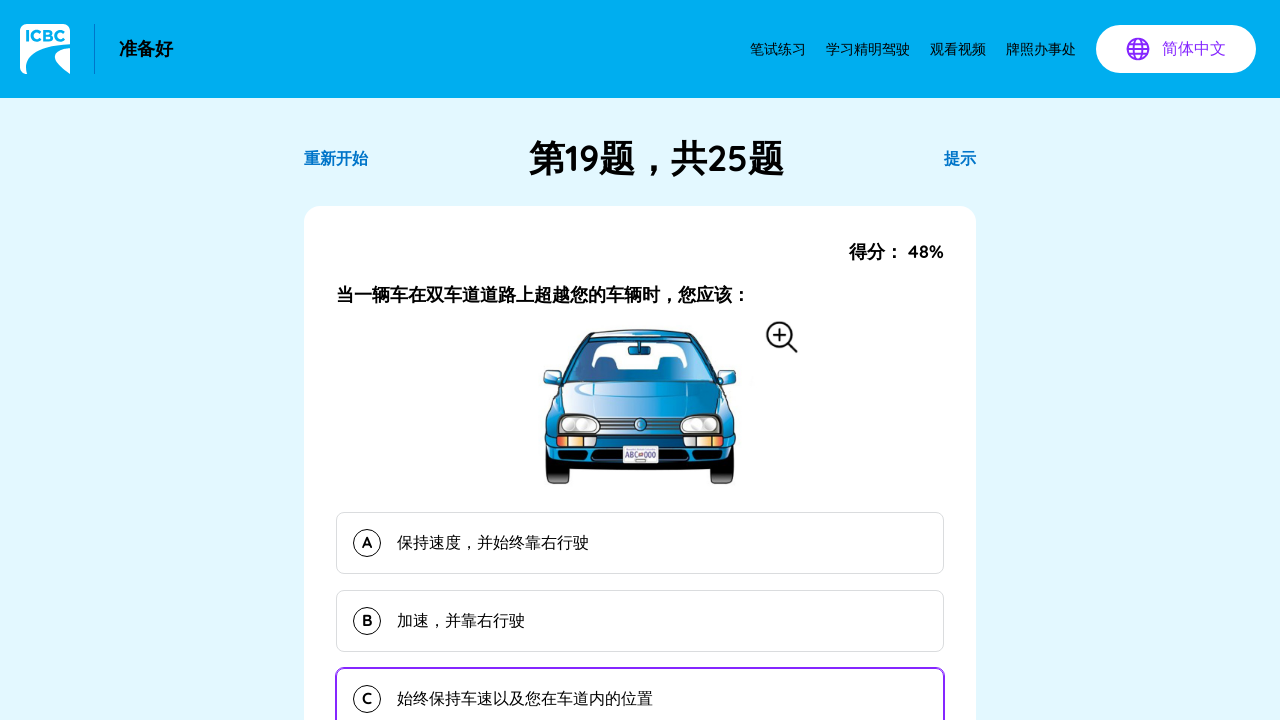

Question 19 loaded
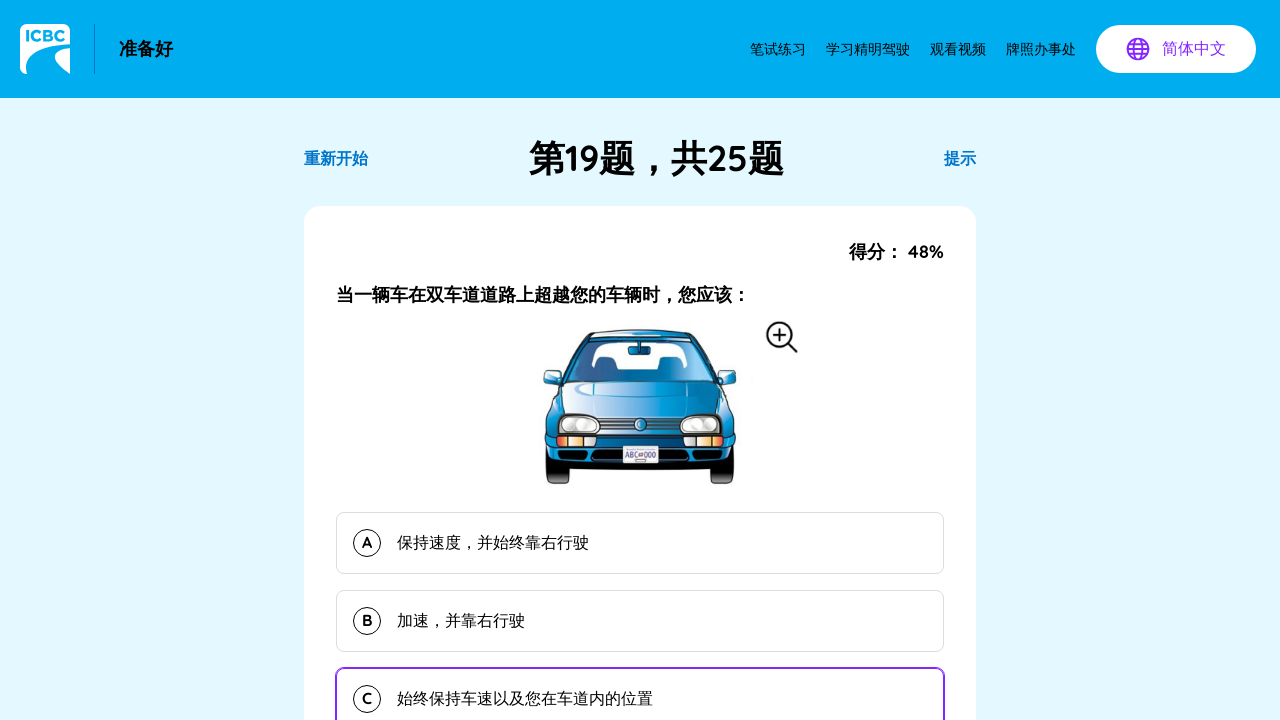

Selected option A for question 19 at (640, 543) on button >> nth=11
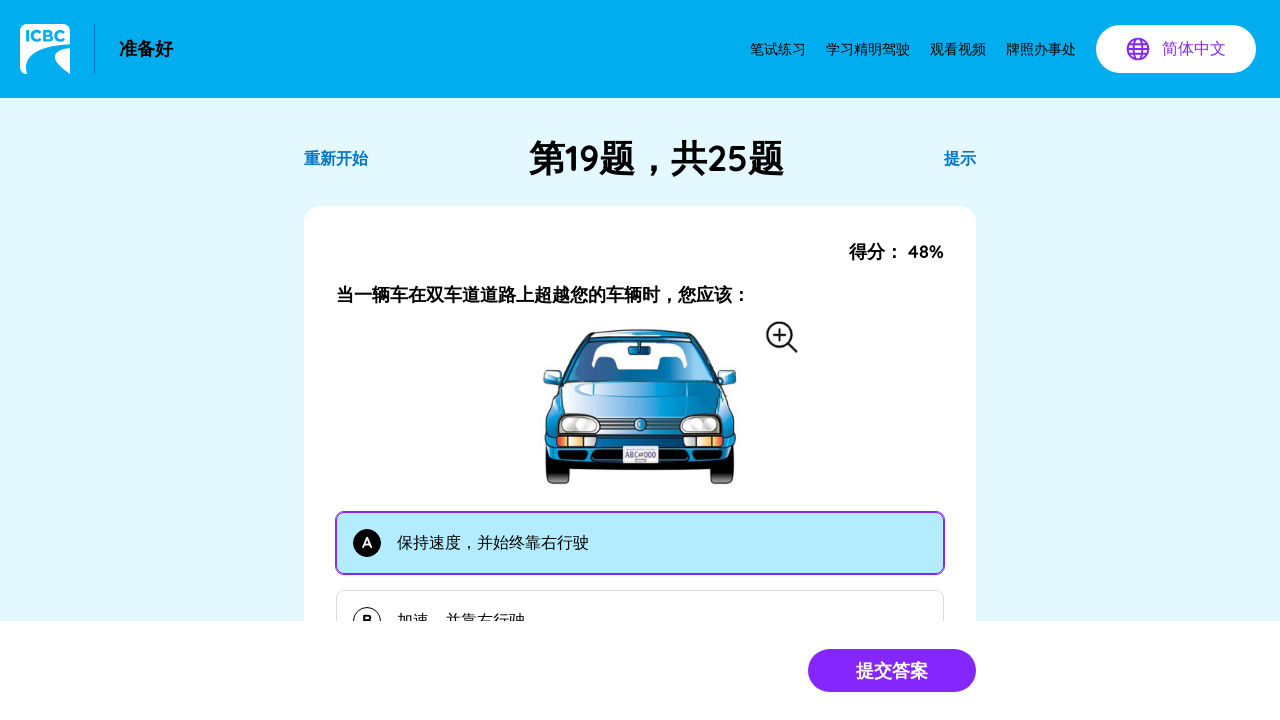

Submitted answer for question 19 at (892, 670) on button[type='submit'].bg-purple
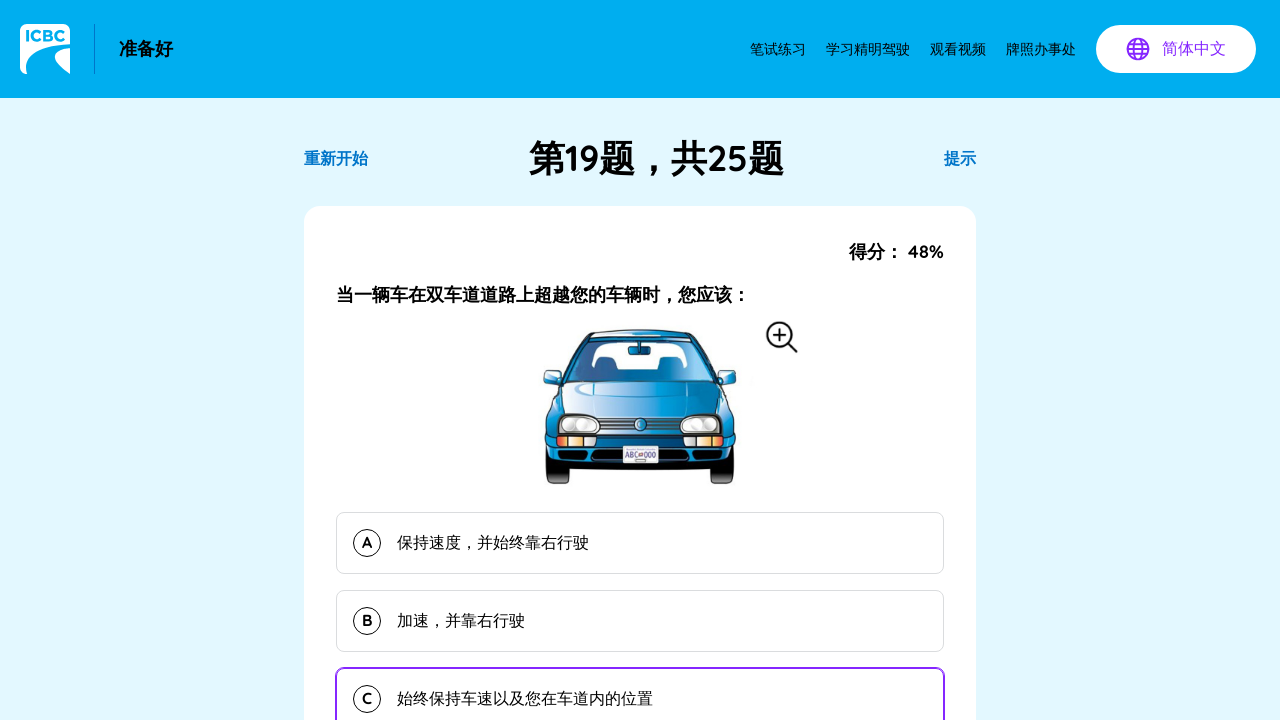

Waited for answer submission to process
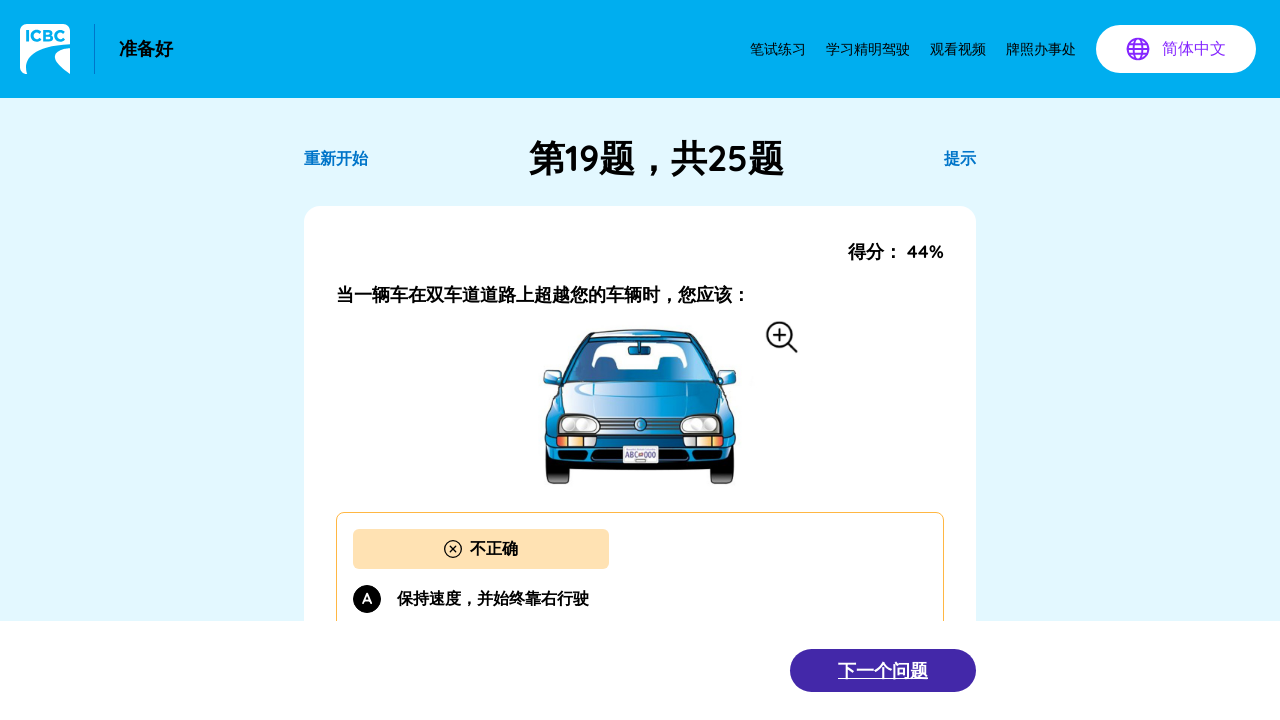

Clicked Next Question button to proceed to question 20 at (883, 670) on xpath=//button[contains(text(), '下一个问题')]
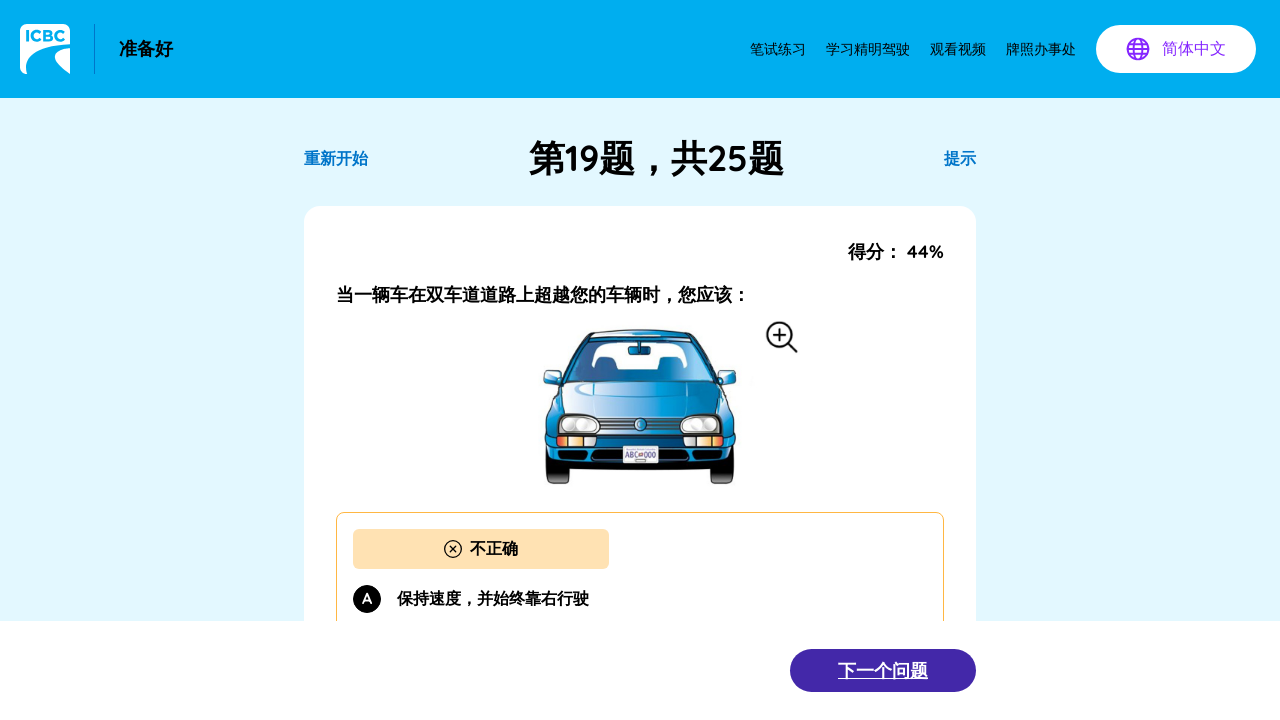

Waited for next question to load
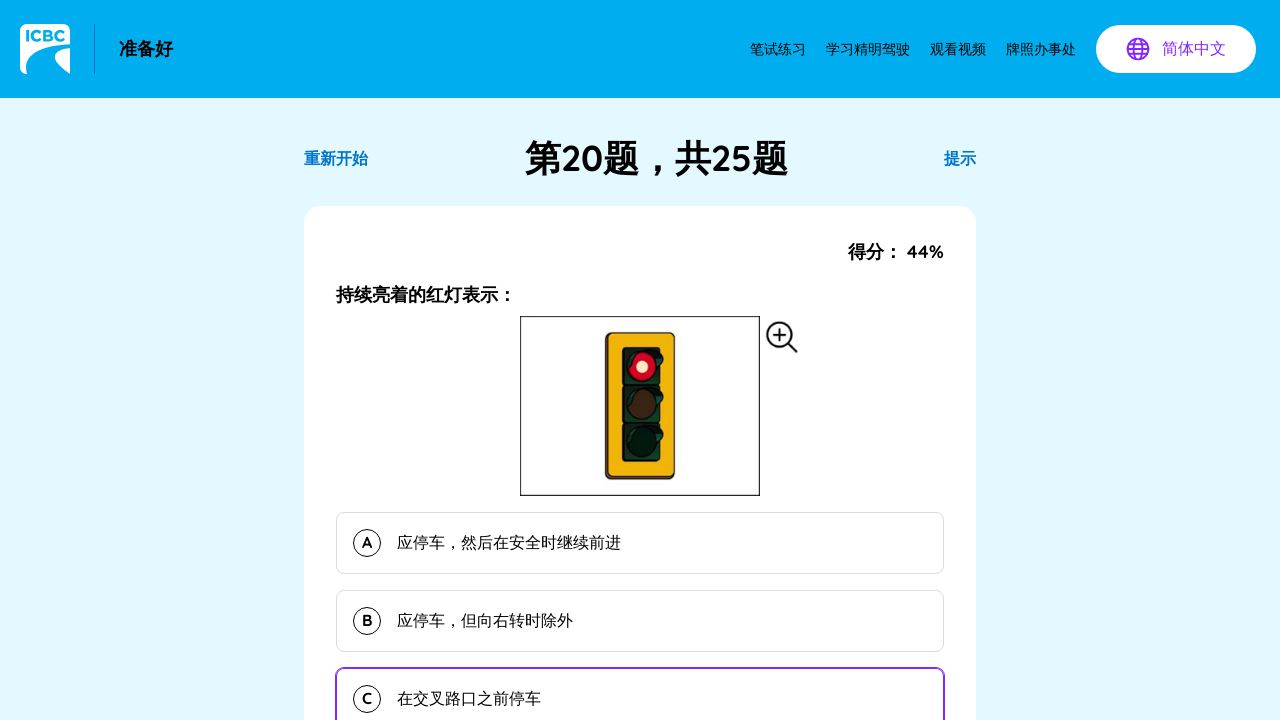

Question 20 loaded
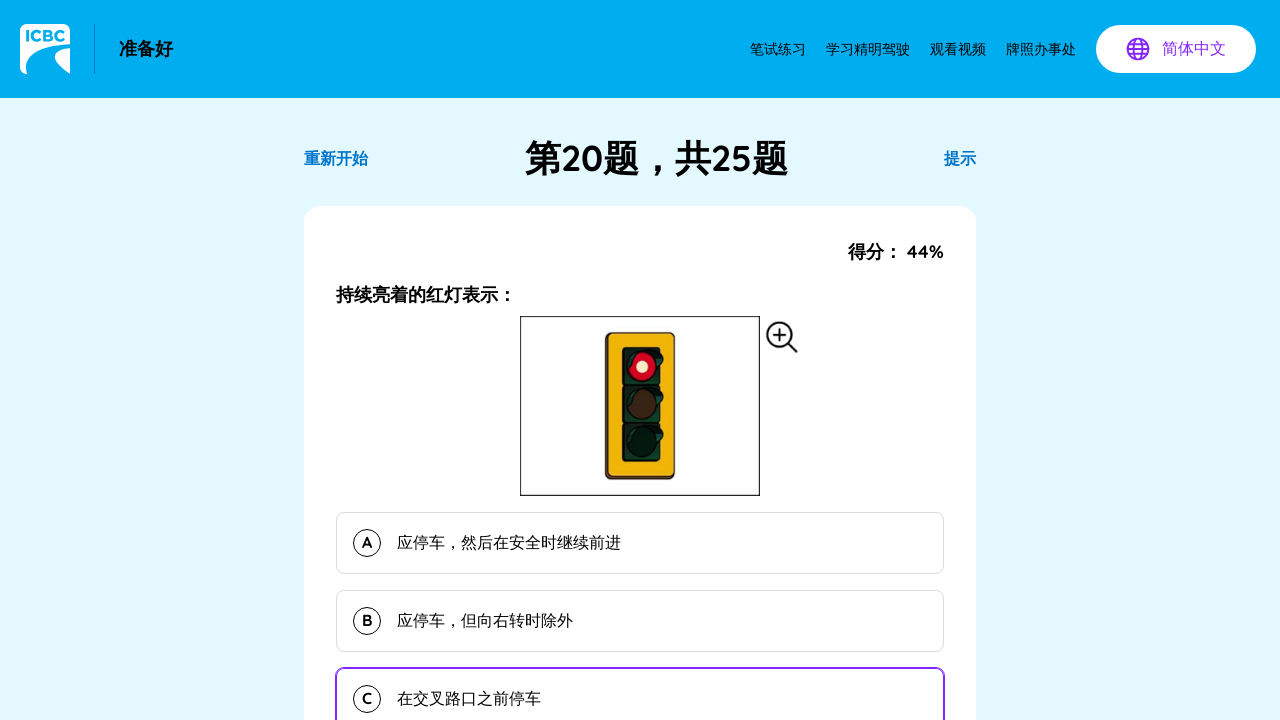

Selected option A for question 20 at (640, 543) on button >> nth=11
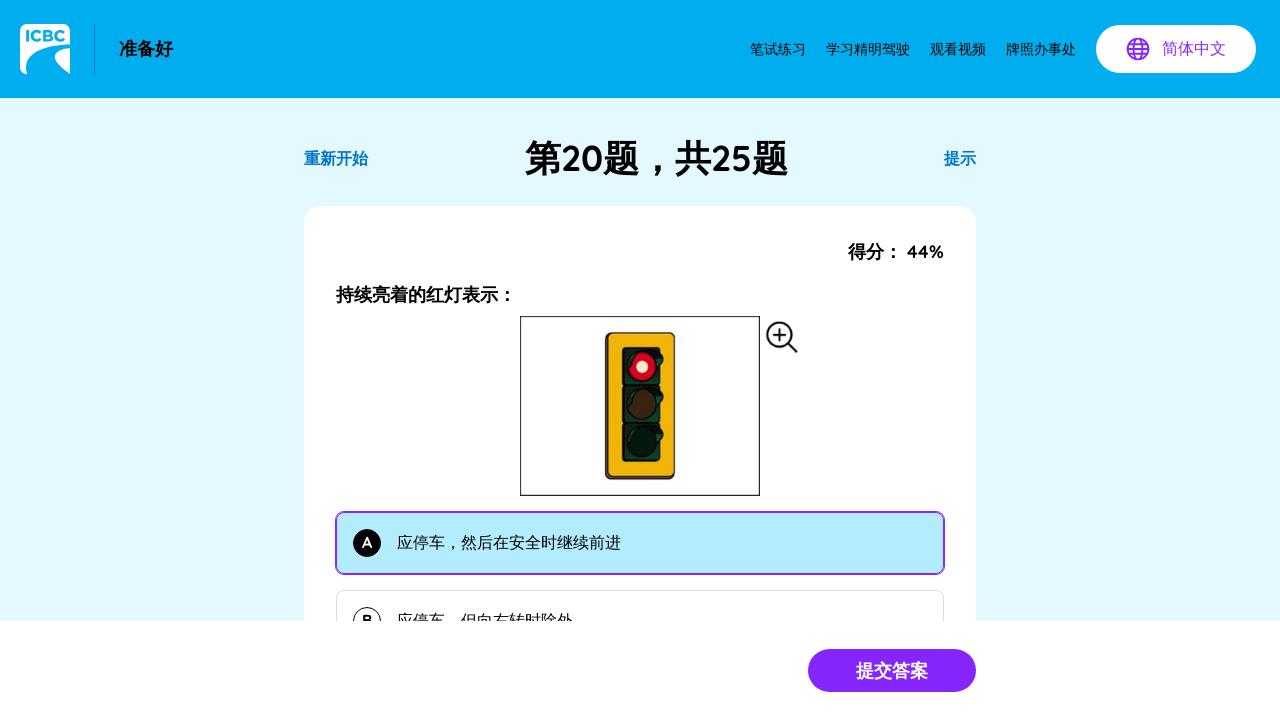

Submitted answer for question 20 at (892, 670) on button[type='submit'].bg-purple
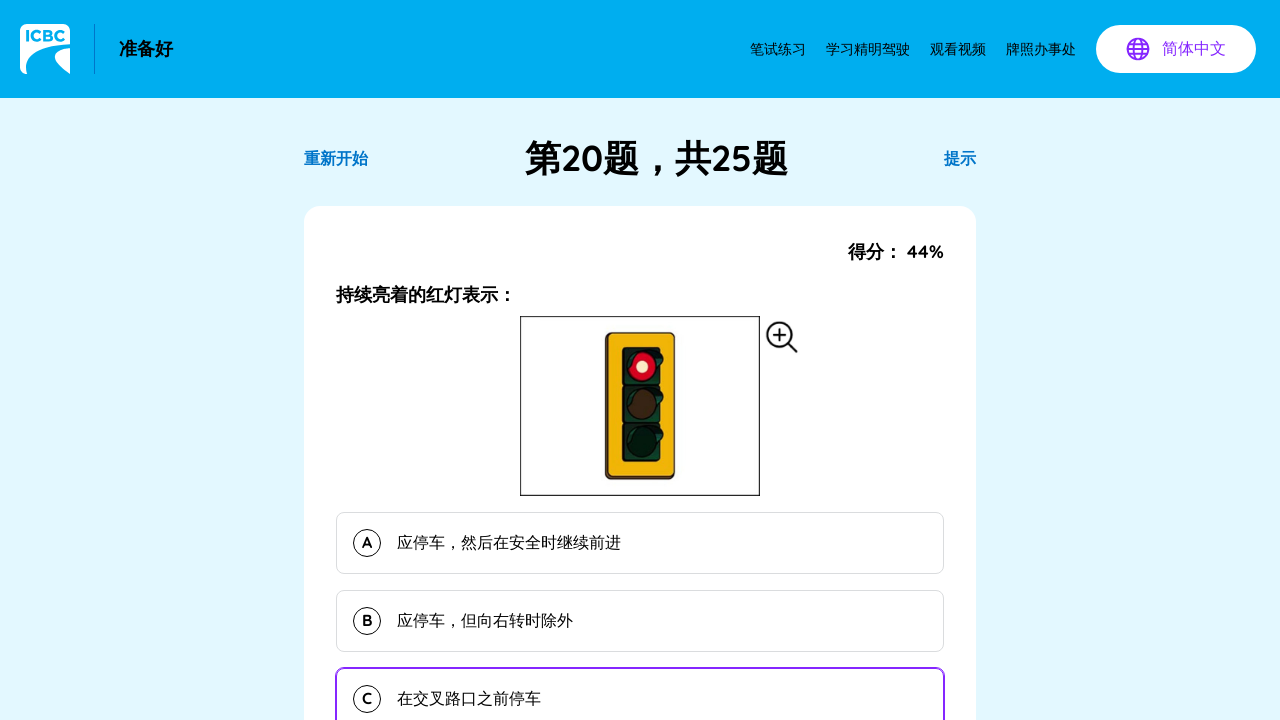

Waited for answer submission to process
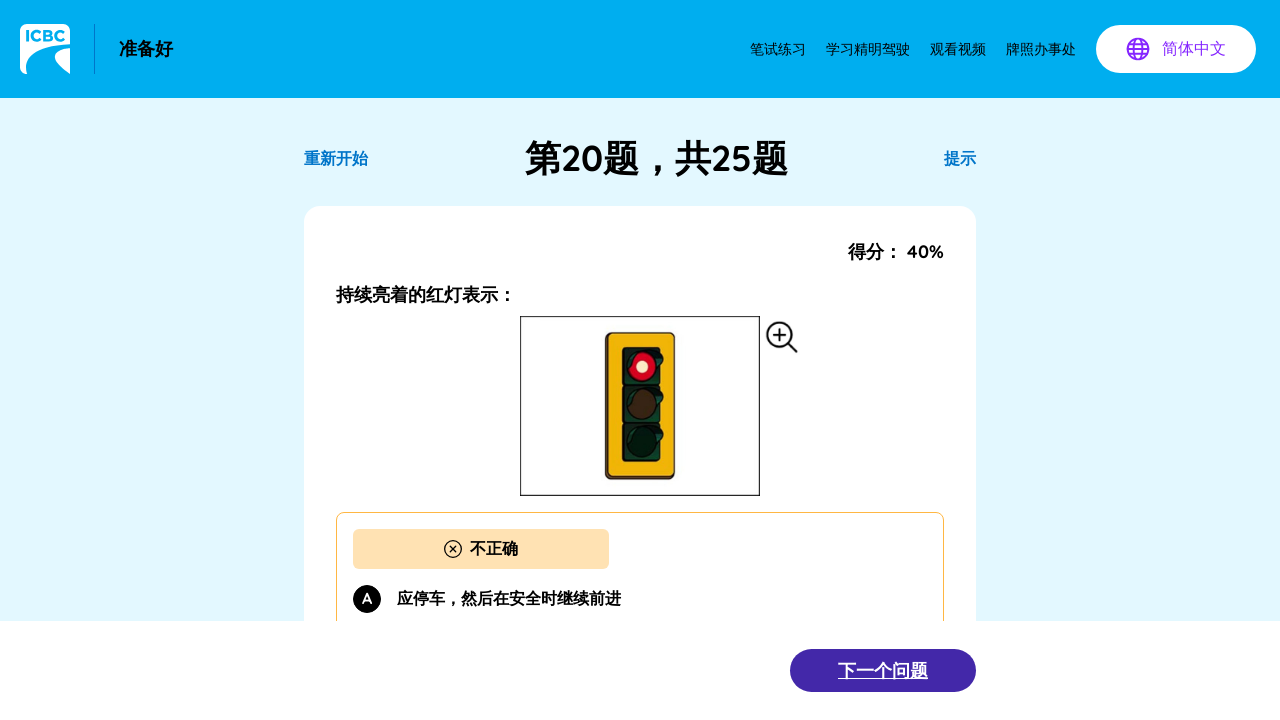

Clicked Next Question button to proceed to question 21 at (883, 670) on xpath=//button[contains(text(), '下一个问题')]
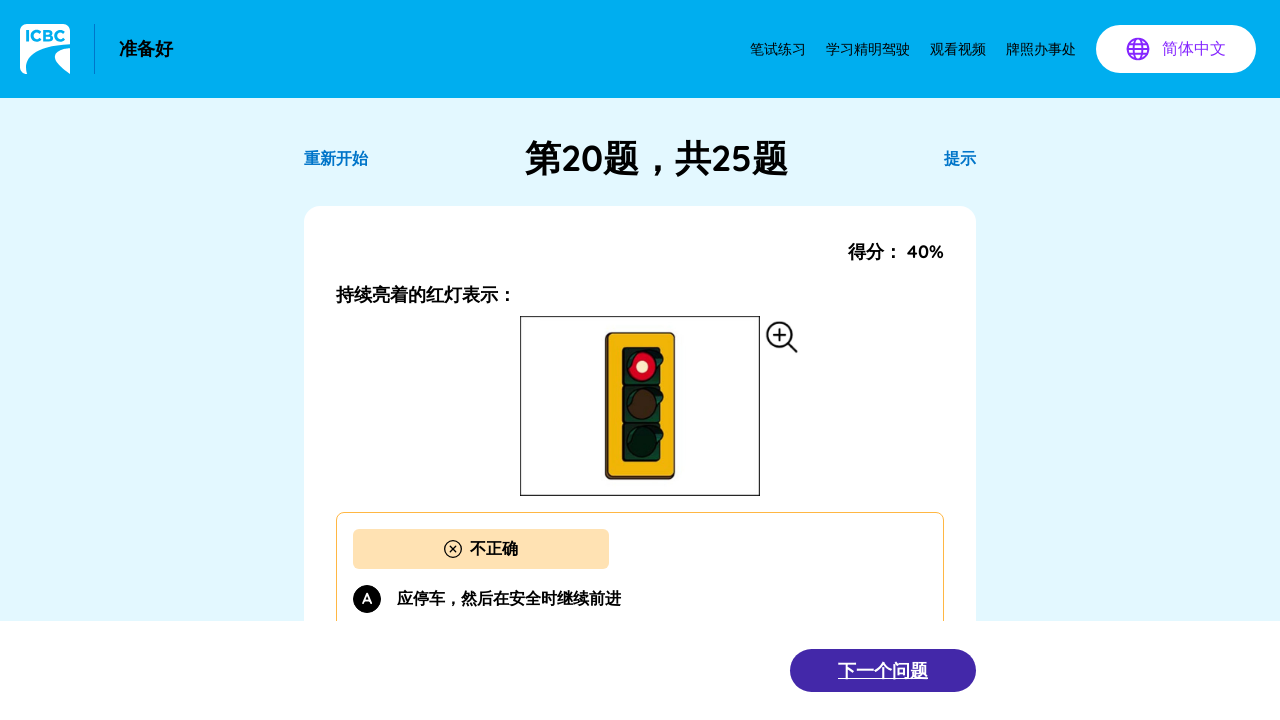

Waited for next question to load
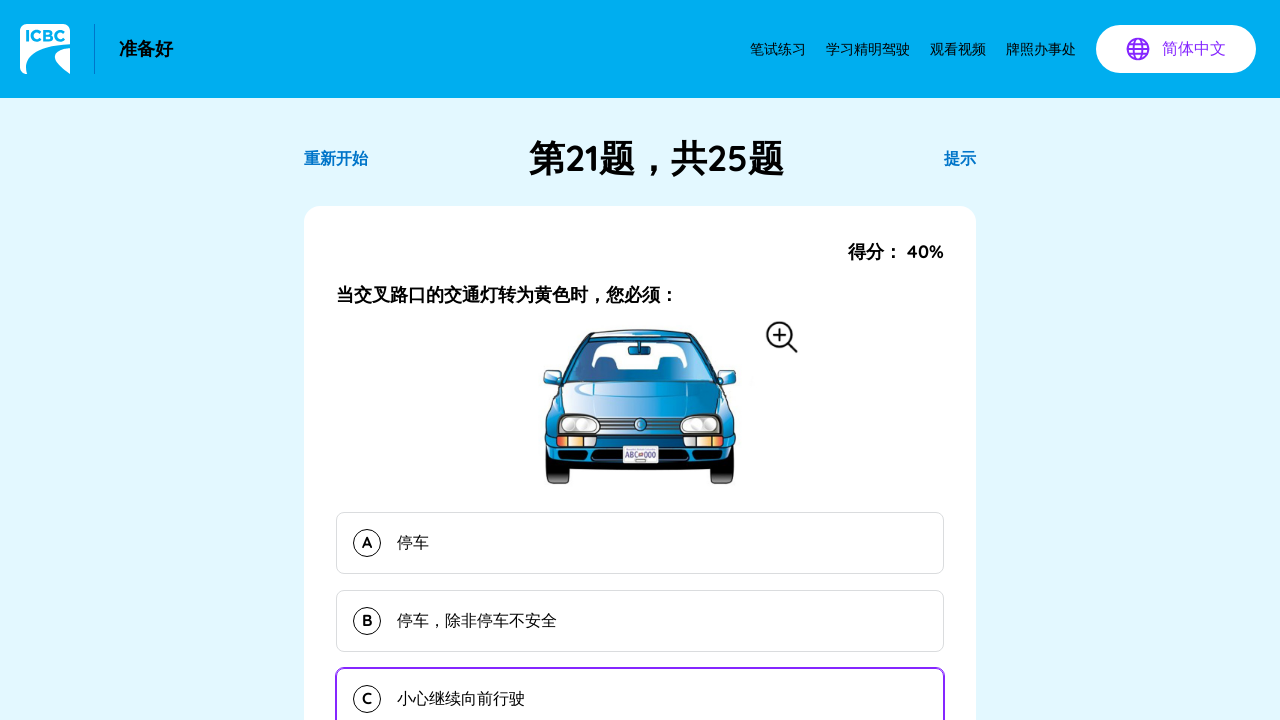

Question 21 loaded
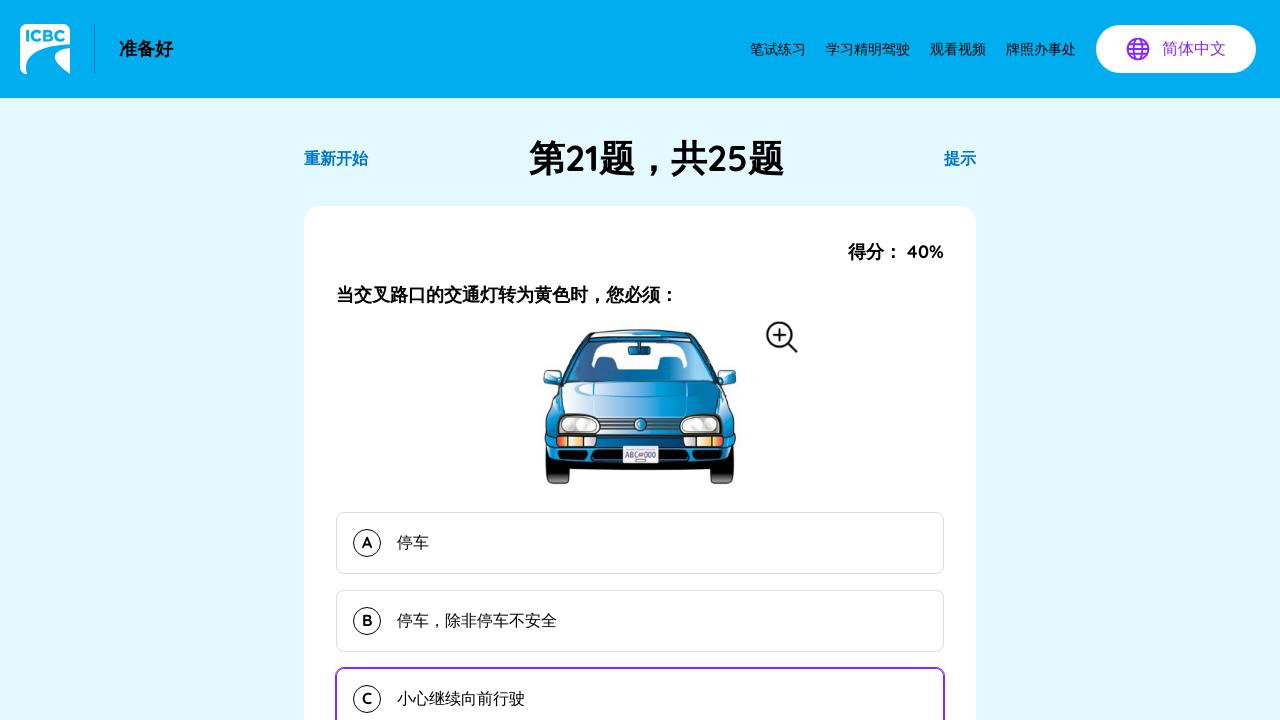

Selected option A for question 21 at (640, 543) on button >> nth=11
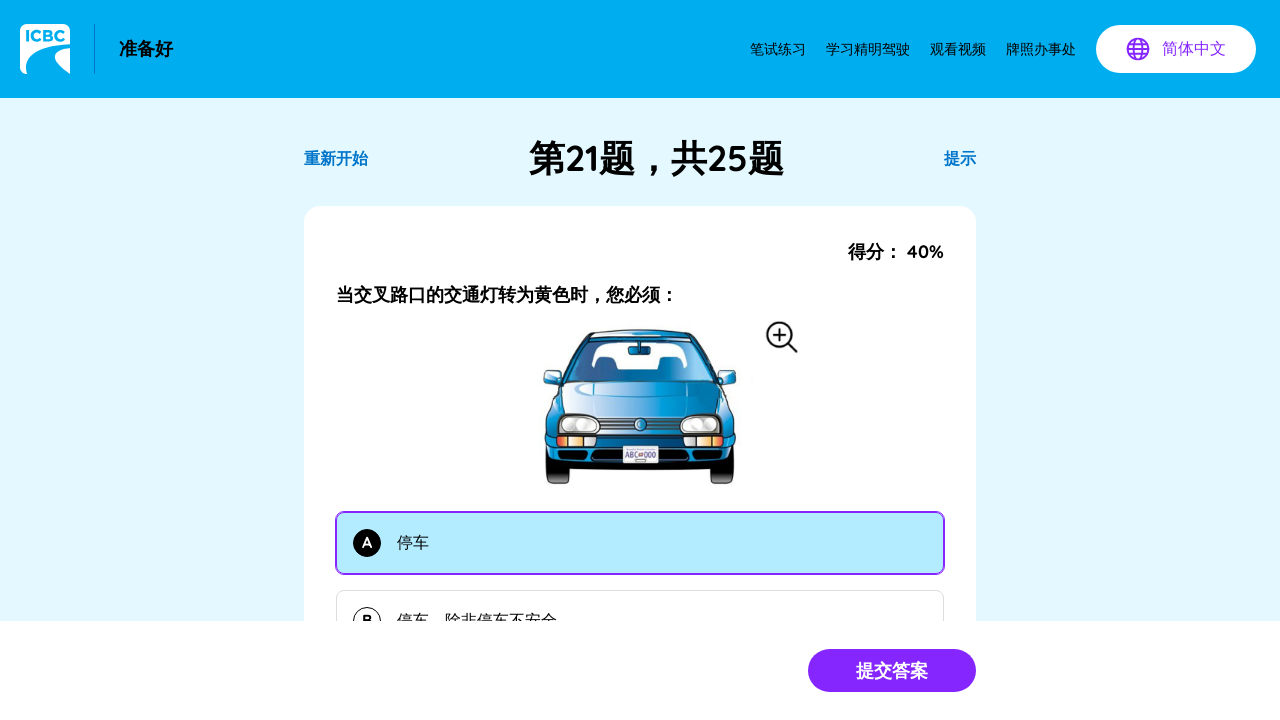

Submitted answer for question 21 at (892, 670) on button[type='submit'].bg-purple
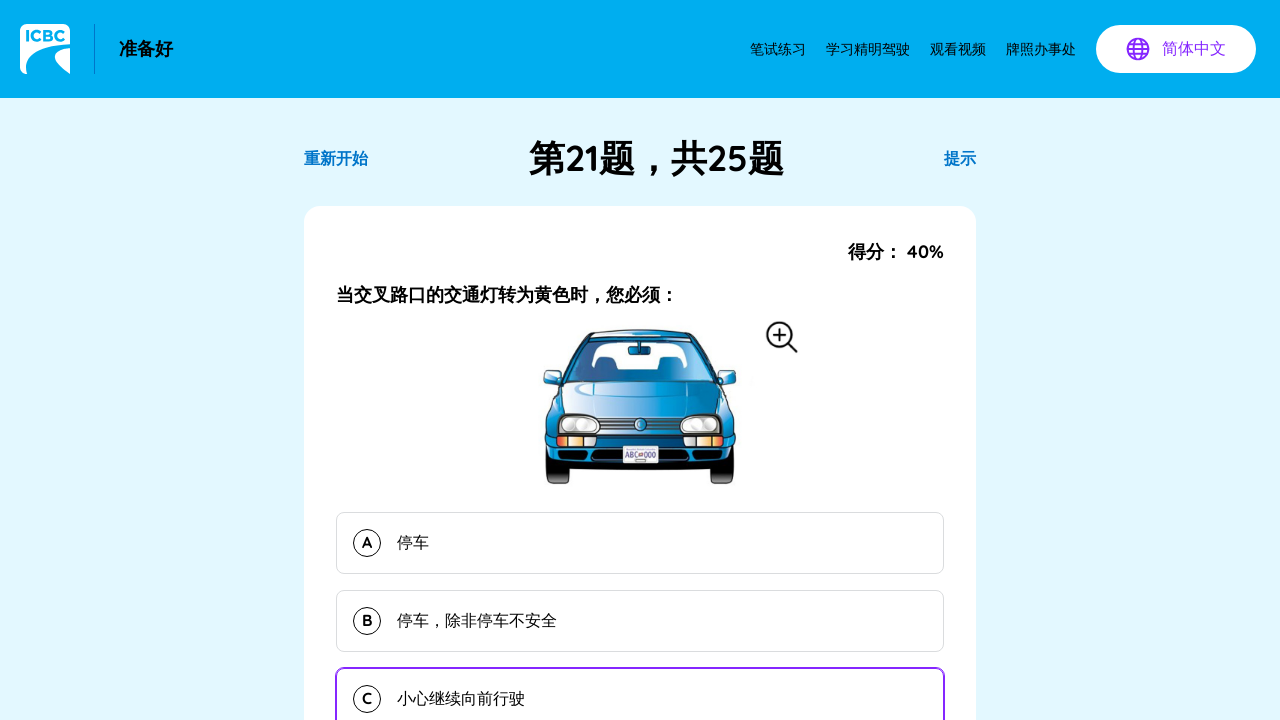

Waited for answer submission to process
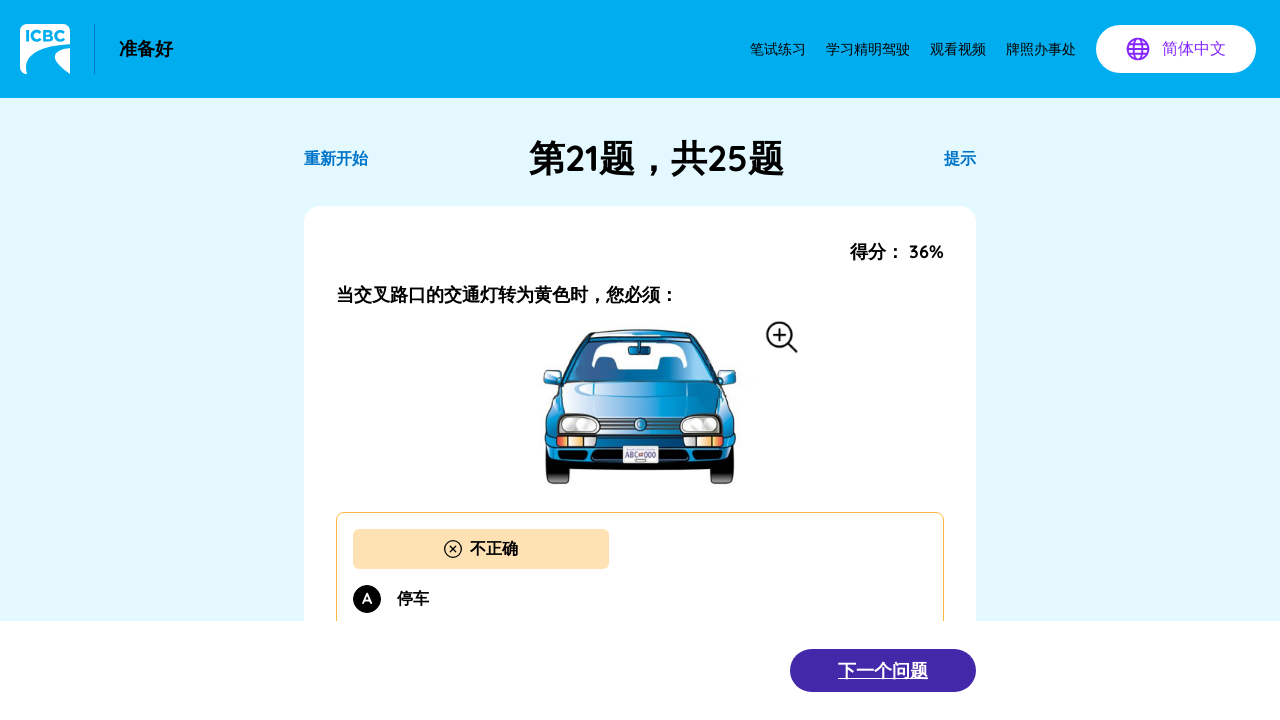

Clicked Next Question button to proceed to question 22 at (883, 670) on xpath=//button[contains(text(), '下一个问题')]
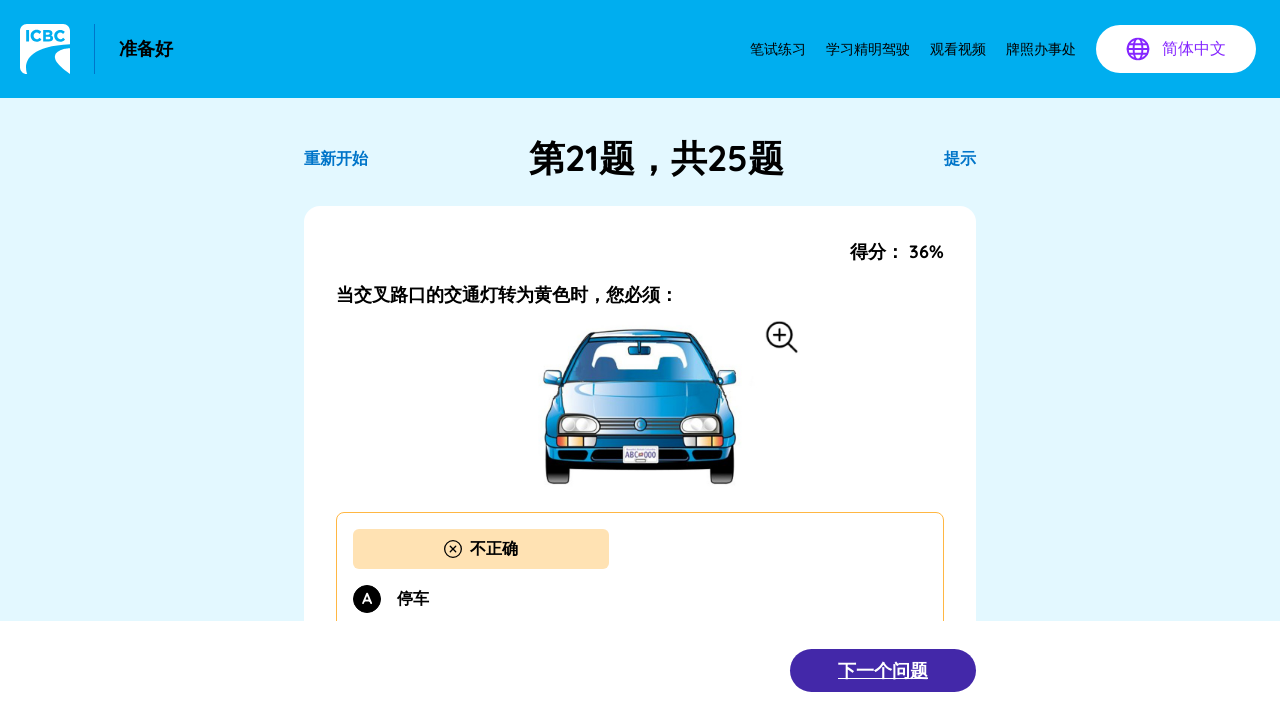

Waited for next question to load
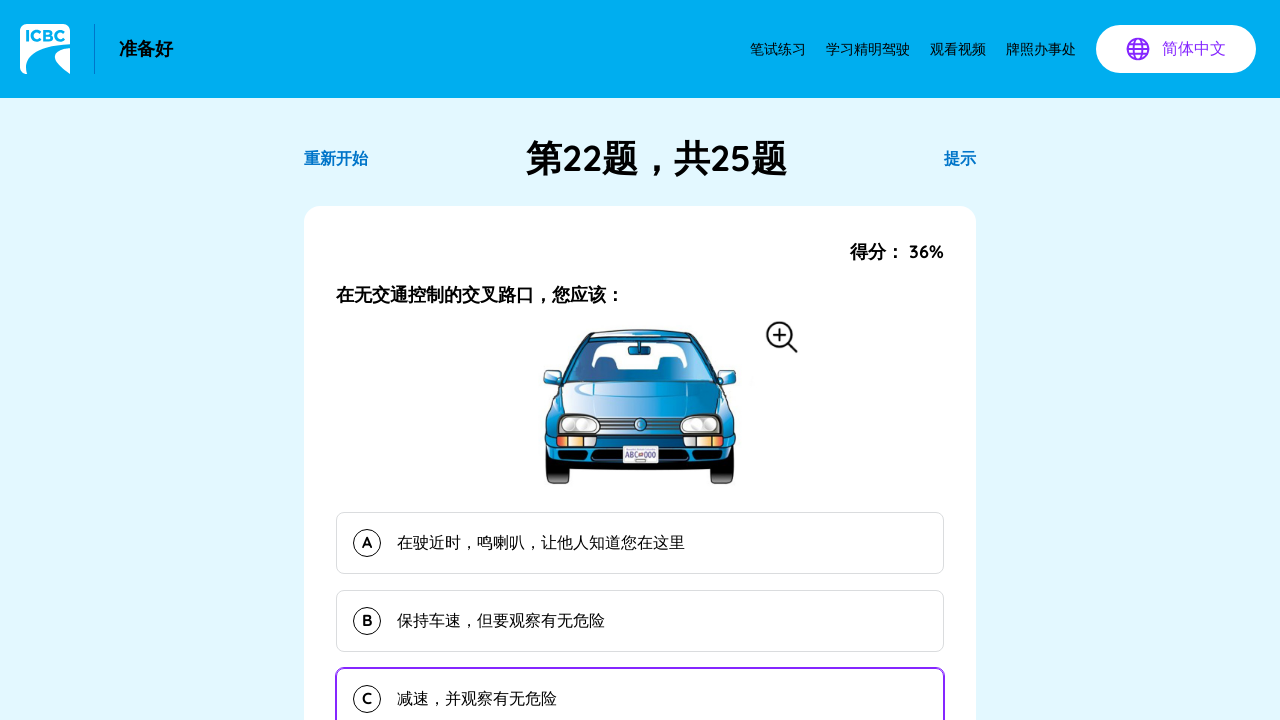

Question 22 loaded
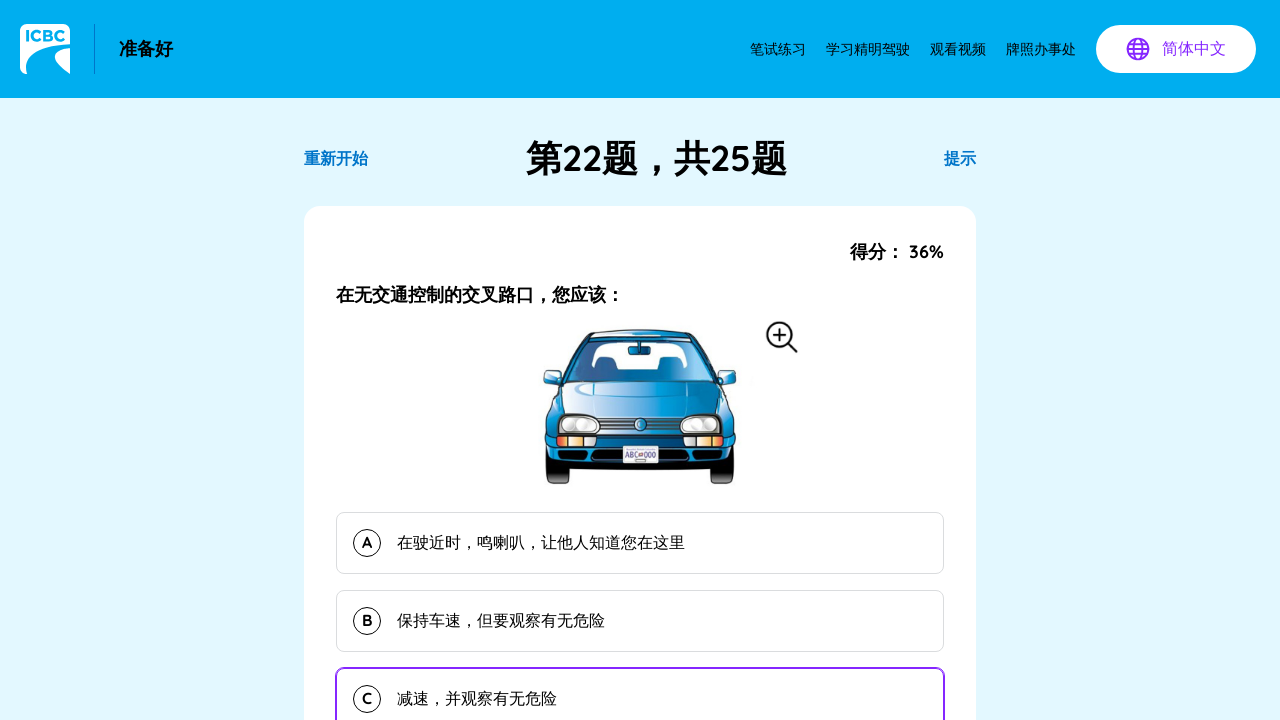

Selected option A for question 22 at (640, 543) on button >> nth=11
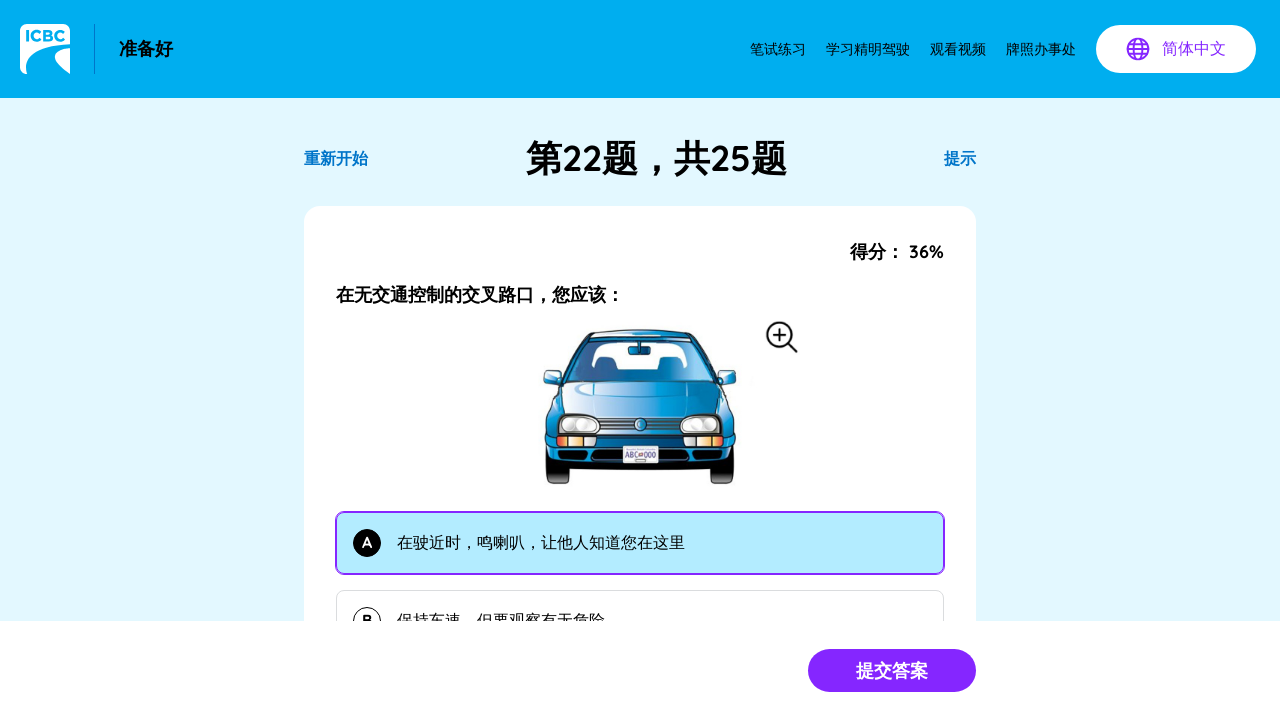

Submitted answer for question 22 at (892, 670) on button[type='submit'].bg-purple
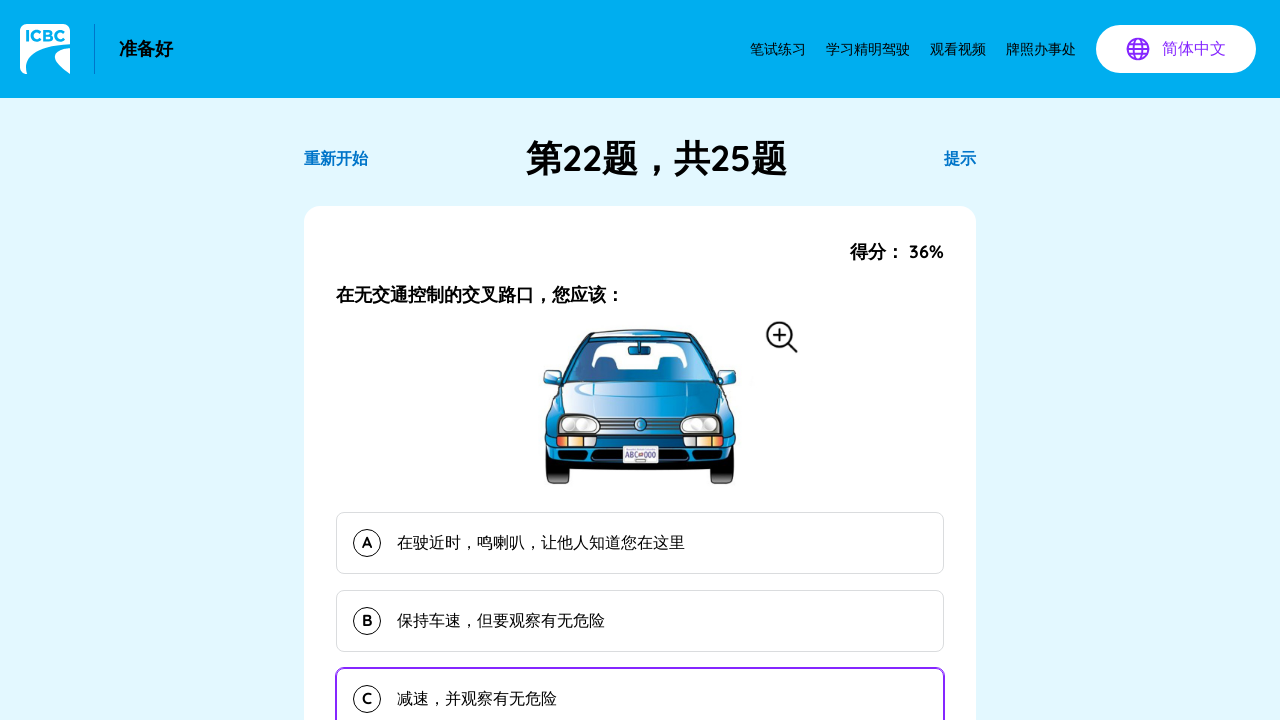

Waited for answer submission to process
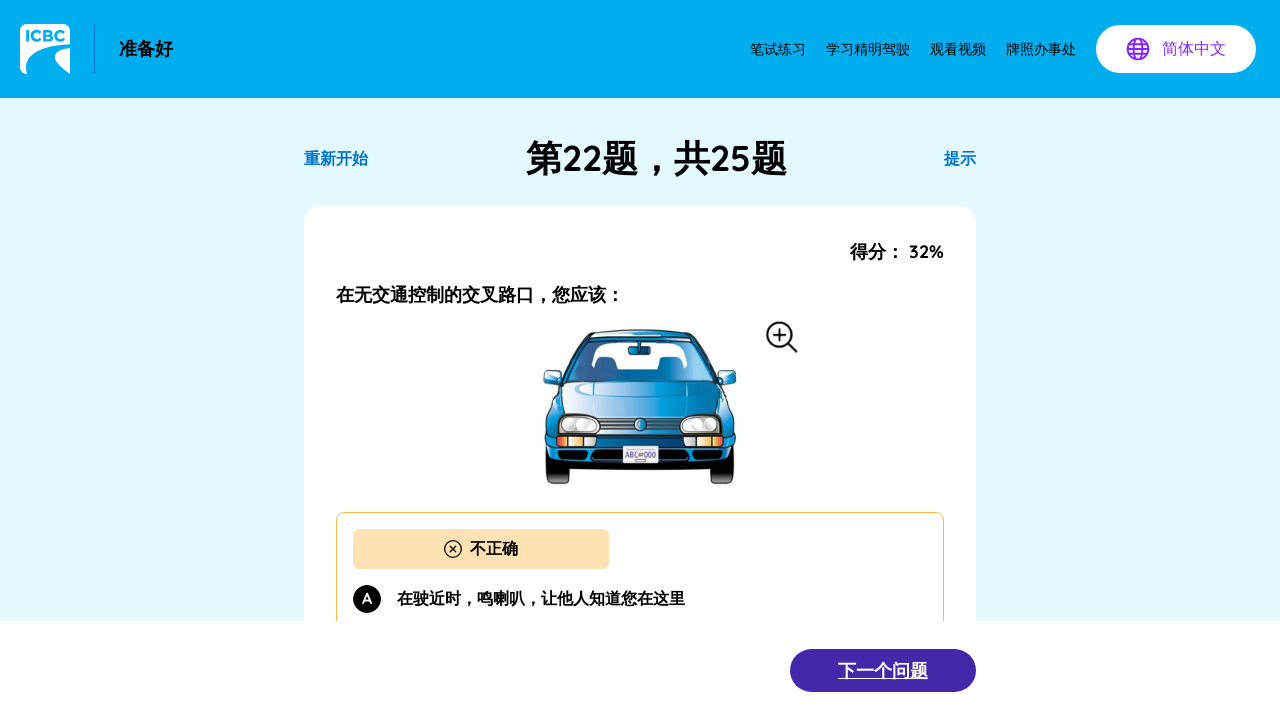

Clicked Next Question button to proceed to question 23 at (883, 670) on xpath=//button[contains(text(), '下一个问题')]
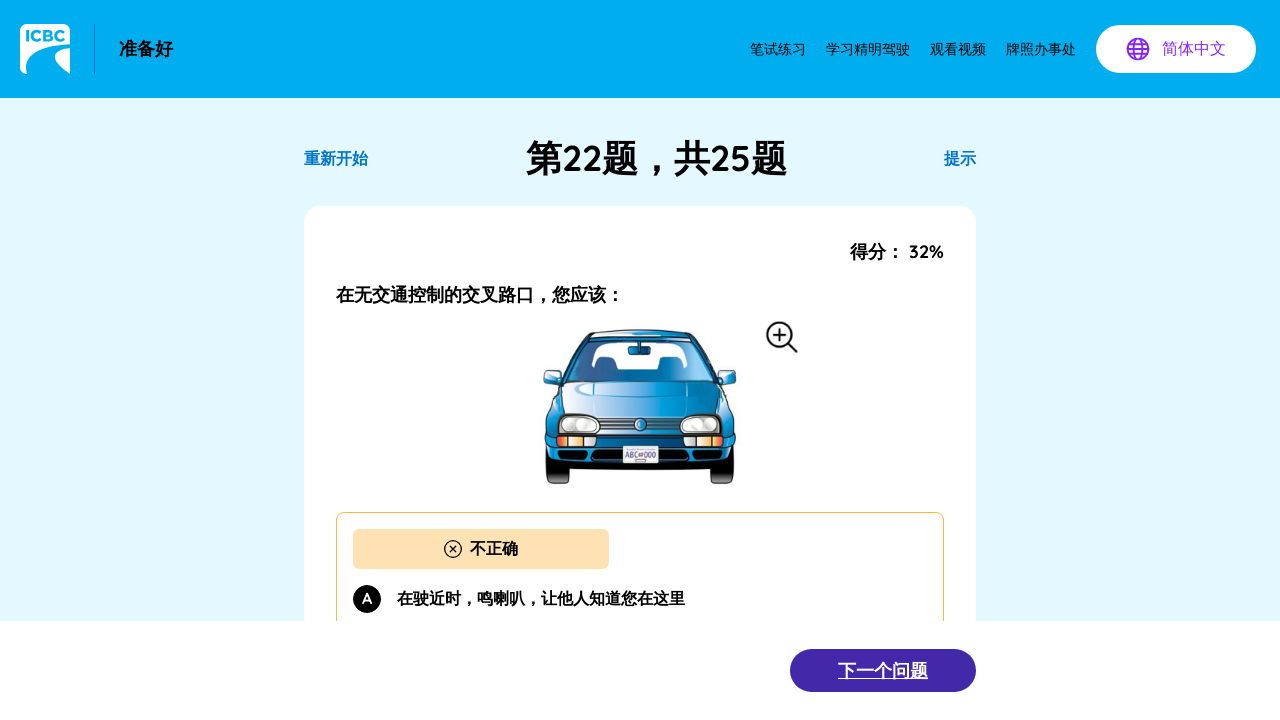

Waited for next question to load
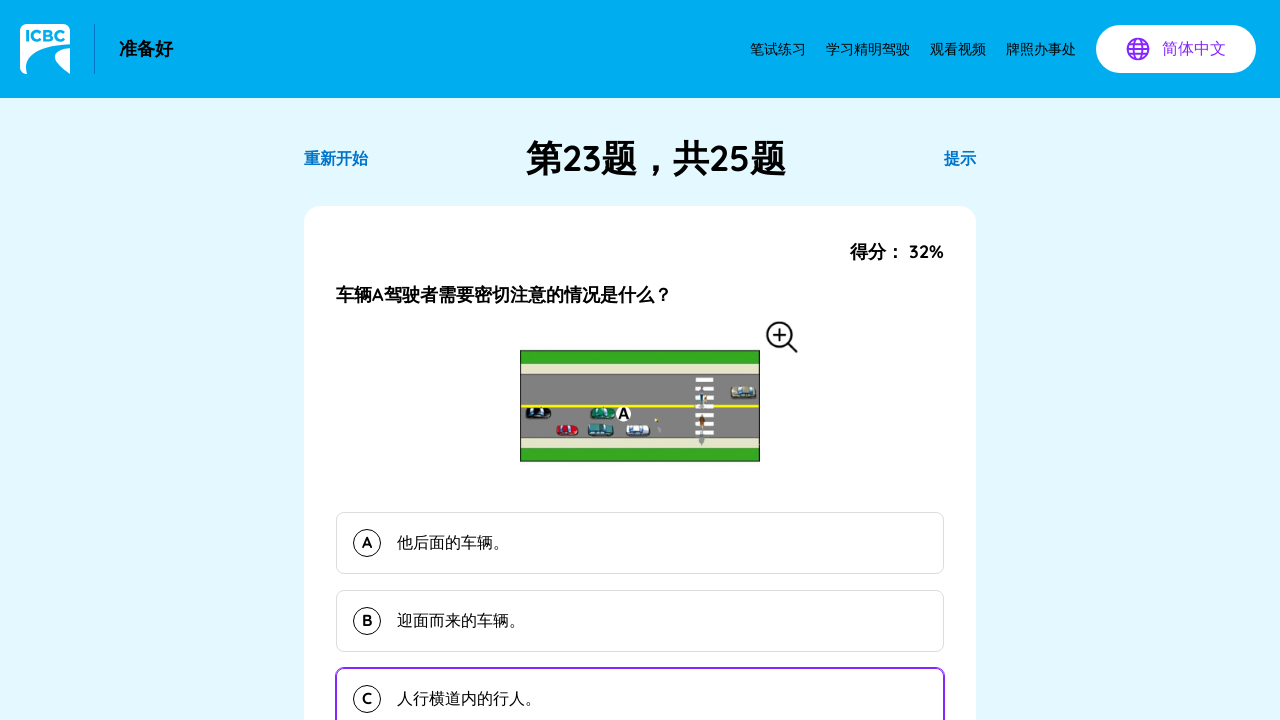

Question 23 loaded
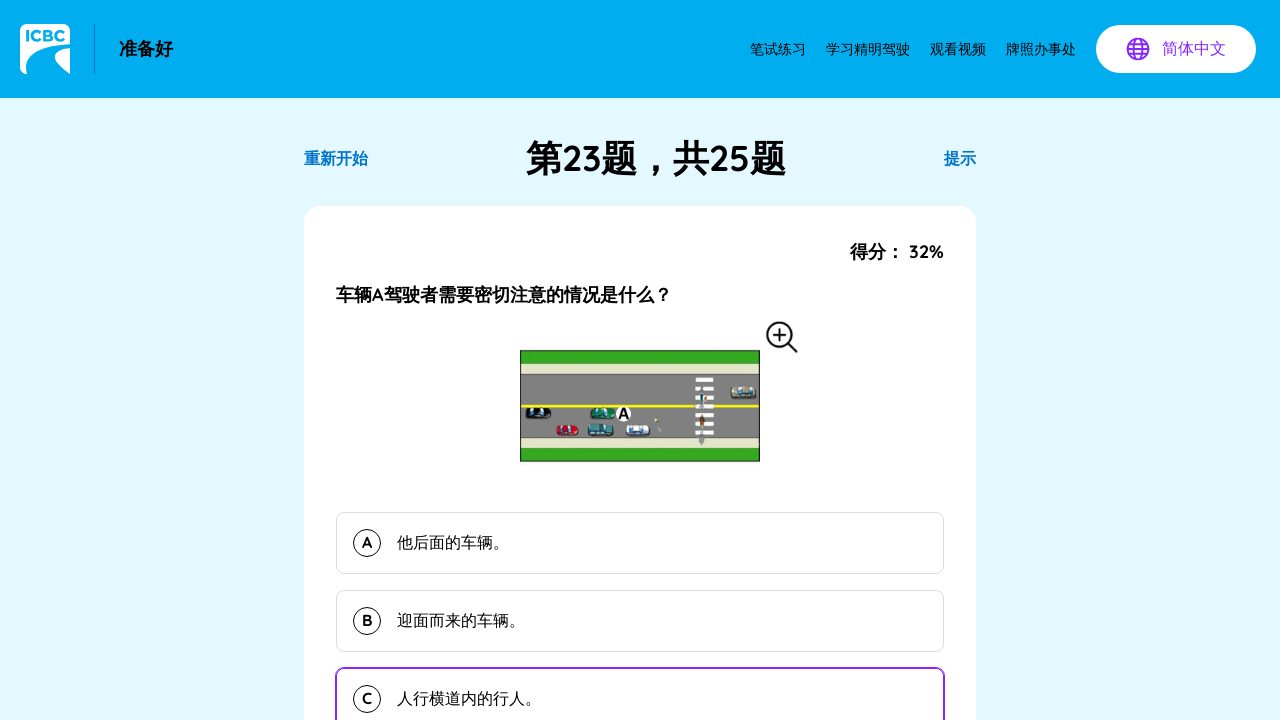

Selected option A for question 23 at (640, 543) on button >> nth=11
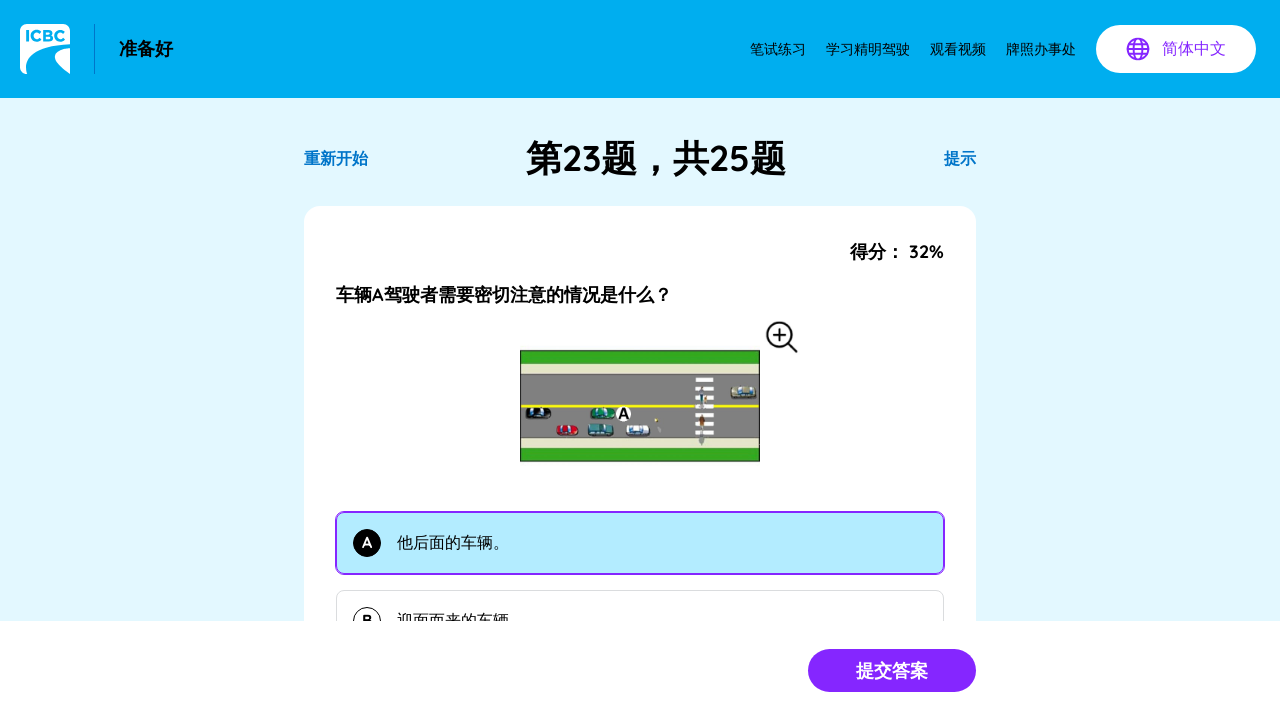

Submitted answer for question 23 at (892, 670) on button[type='submit'].bg-purple
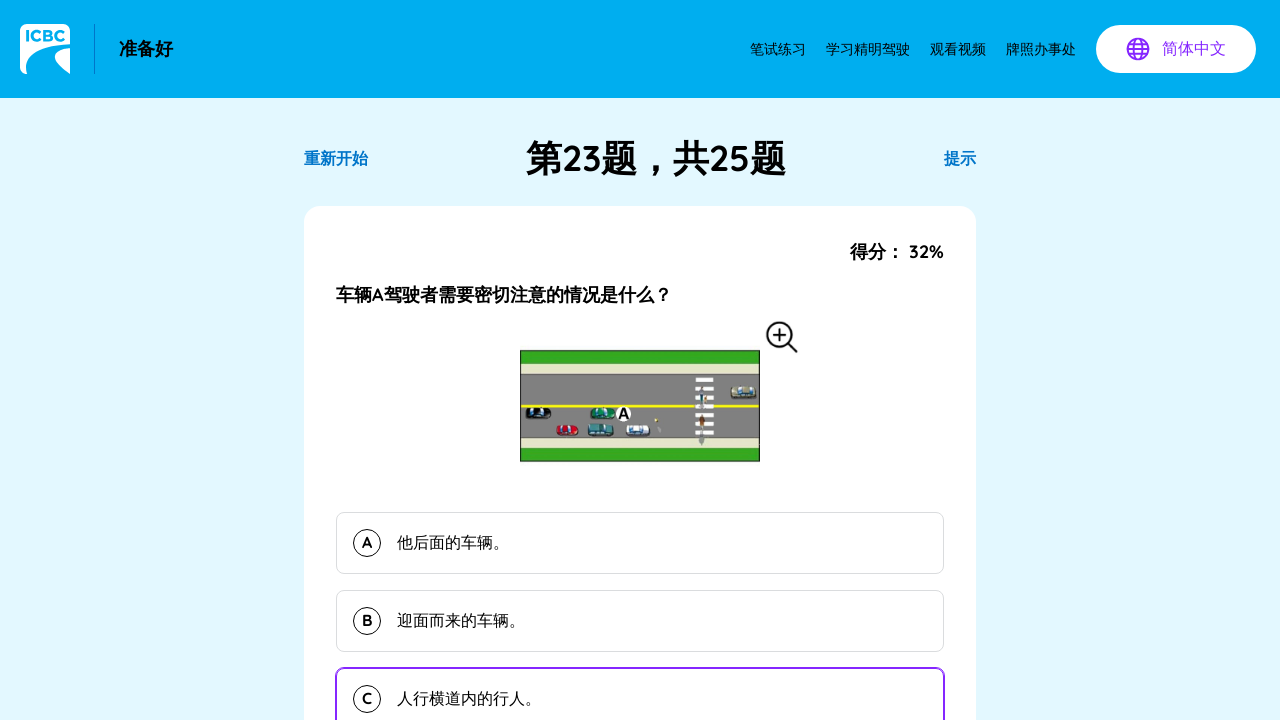

Waited for answer submission to process
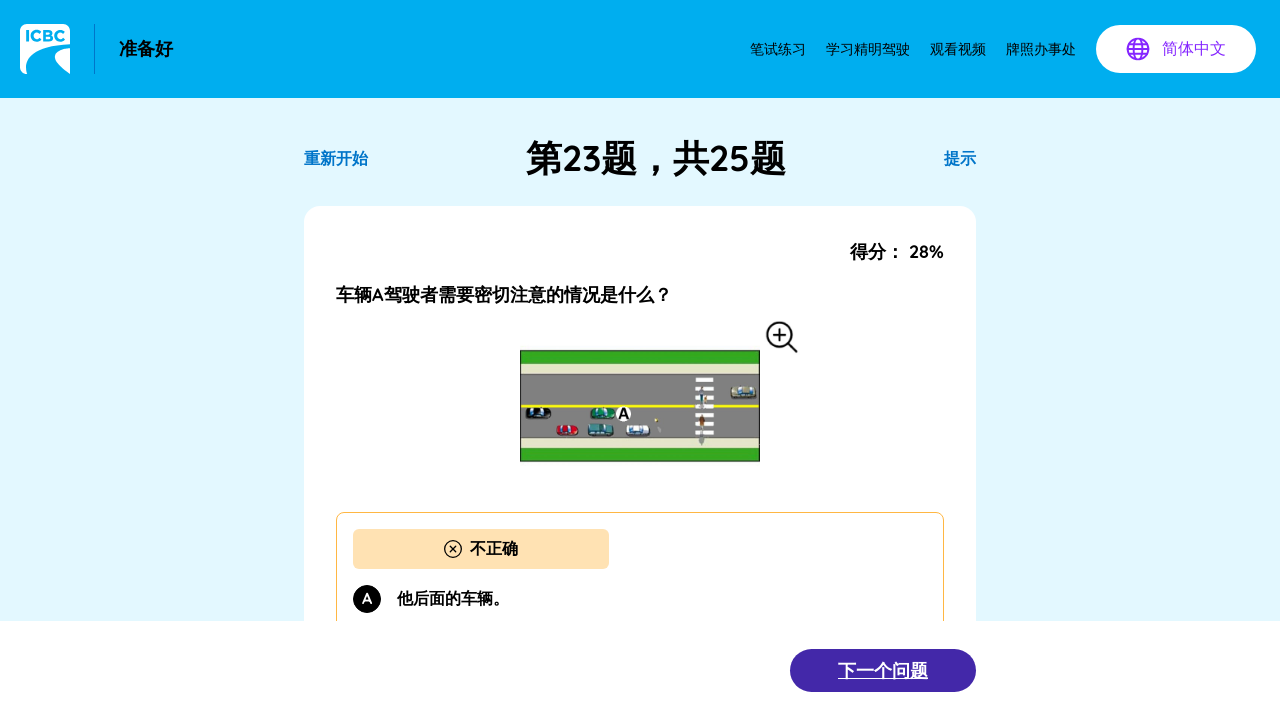

Clicked Next Question button to proceed to question 24 at (883, 670) on xpath=//button[contains(text(), '下一个问题')]
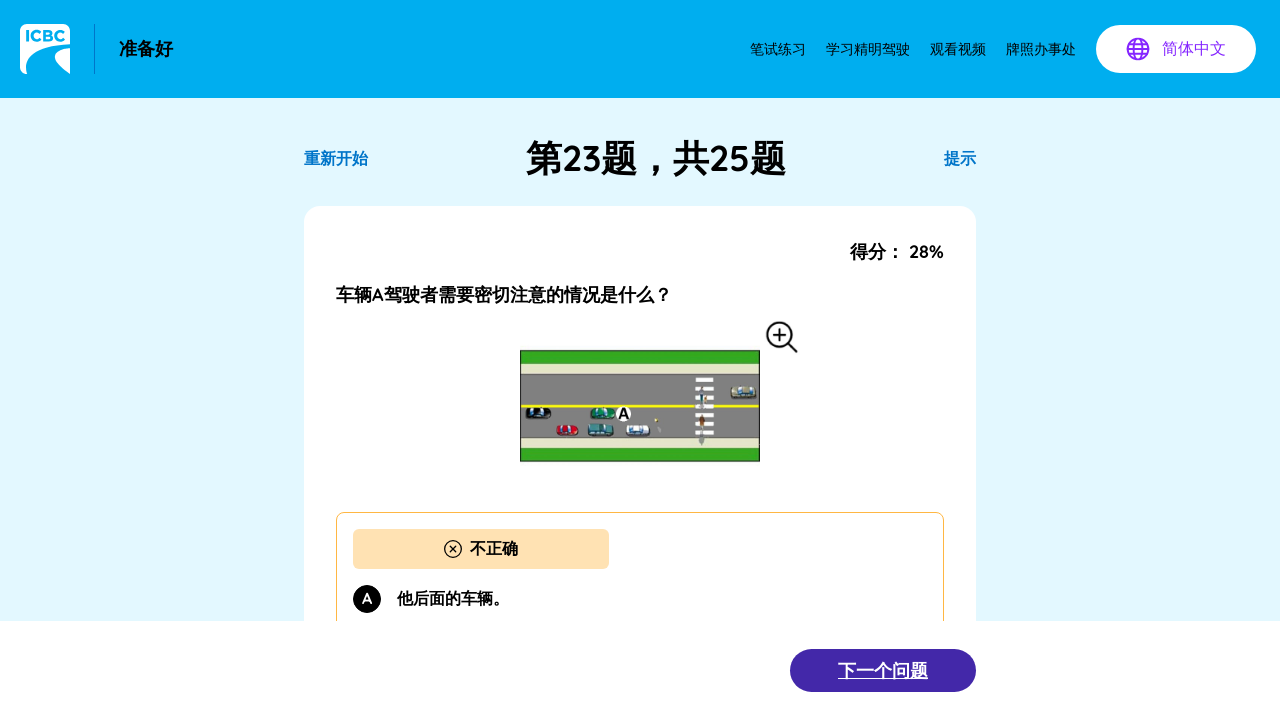

Waited for next question to load
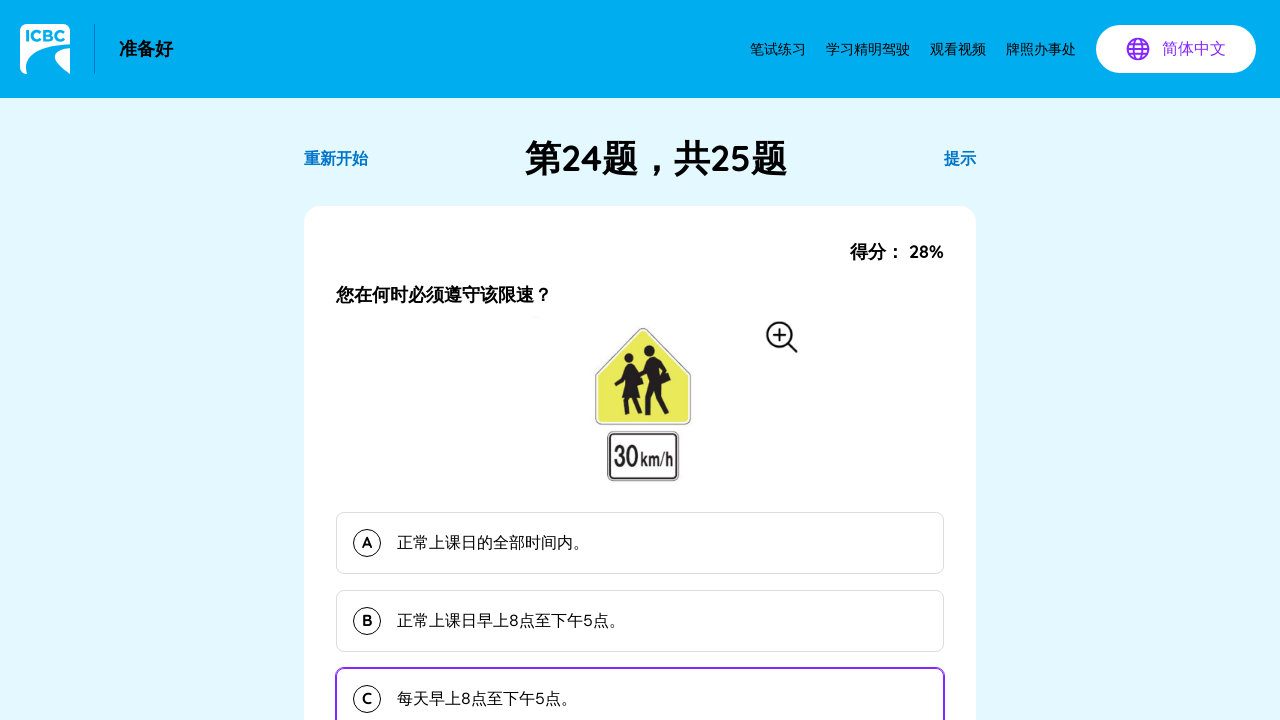

Question 24 loaded
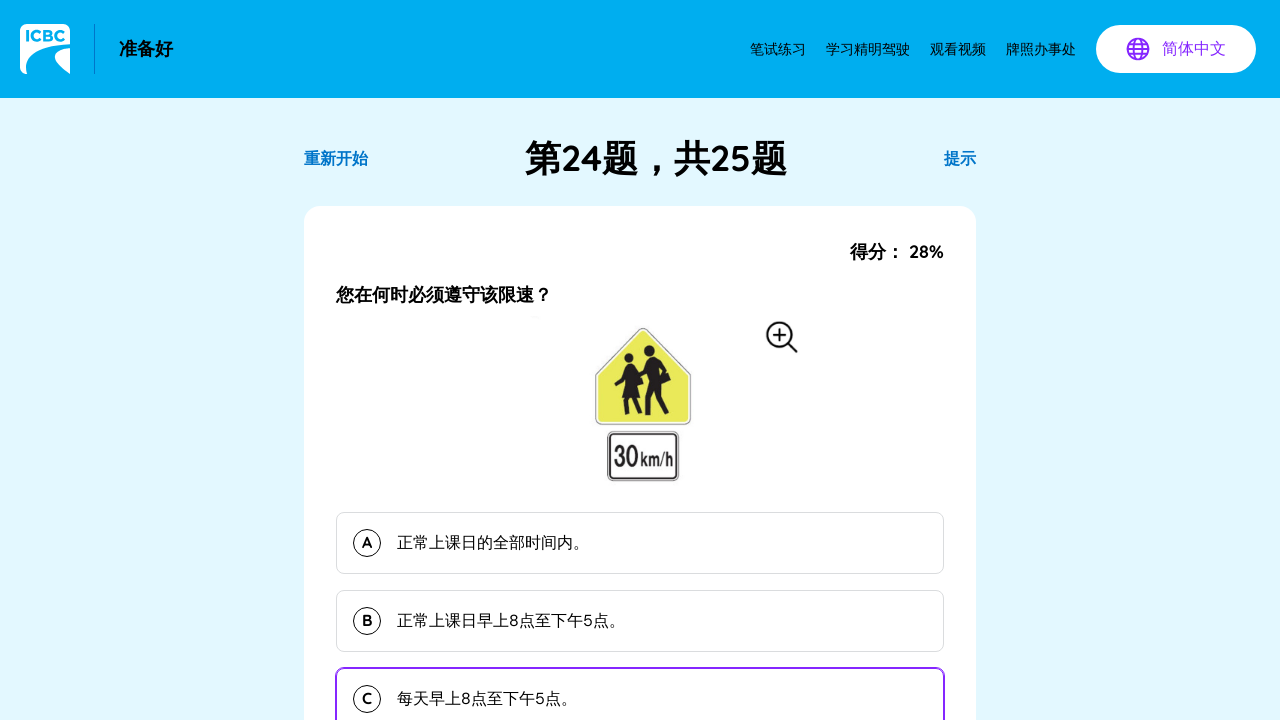

Selected option A for question 24 at (640, 543) on button >> nth=11
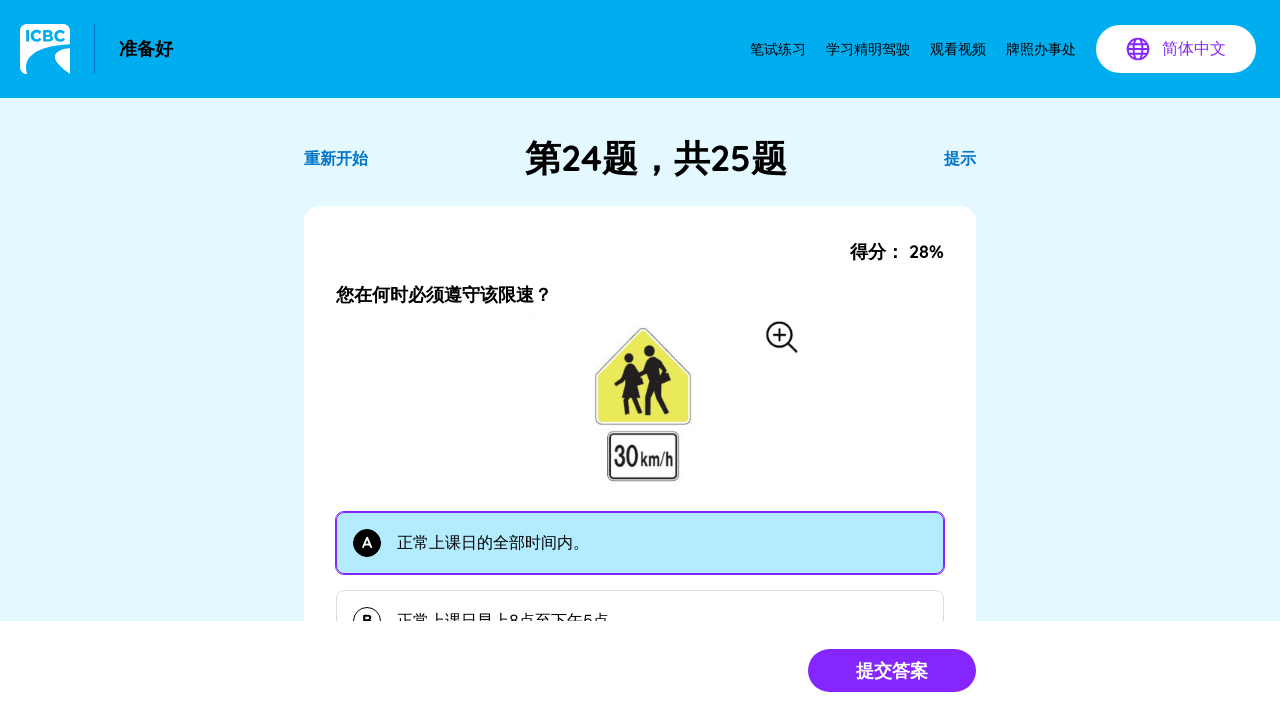

Submitted answer for question 24 at (892, 670) on button[type='submit'].bg-purple
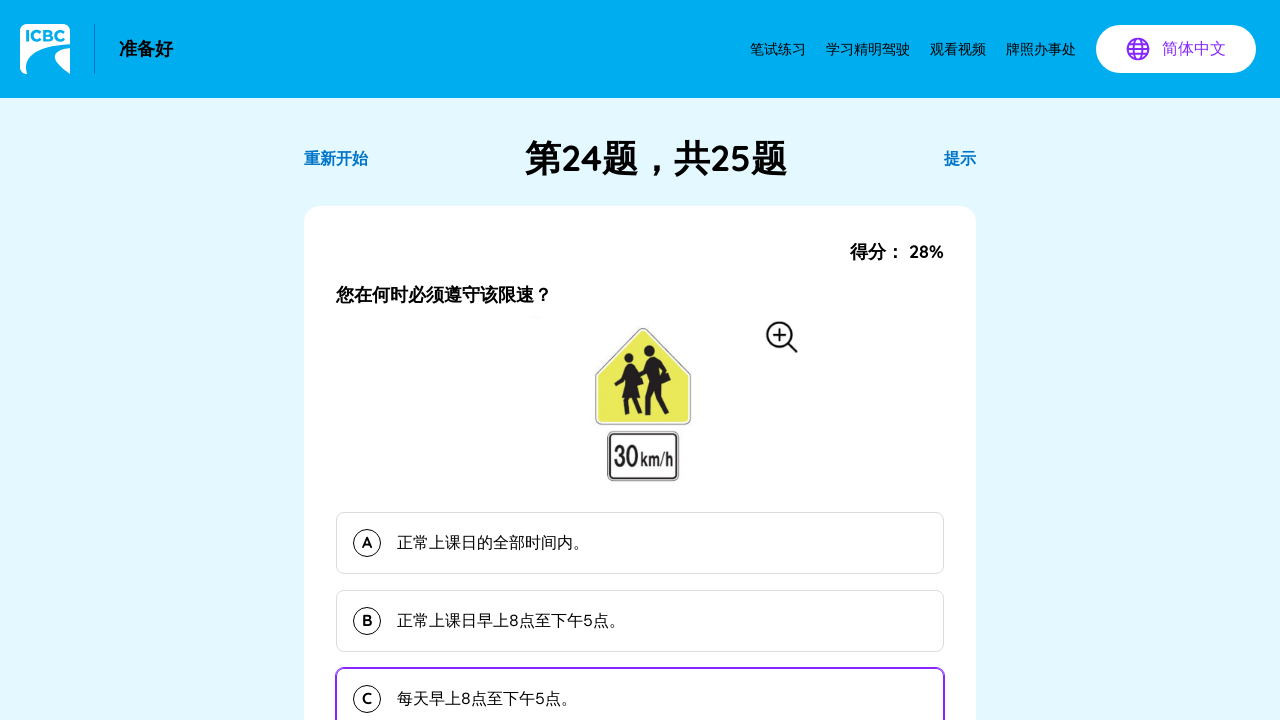

Waited for answer submission to process
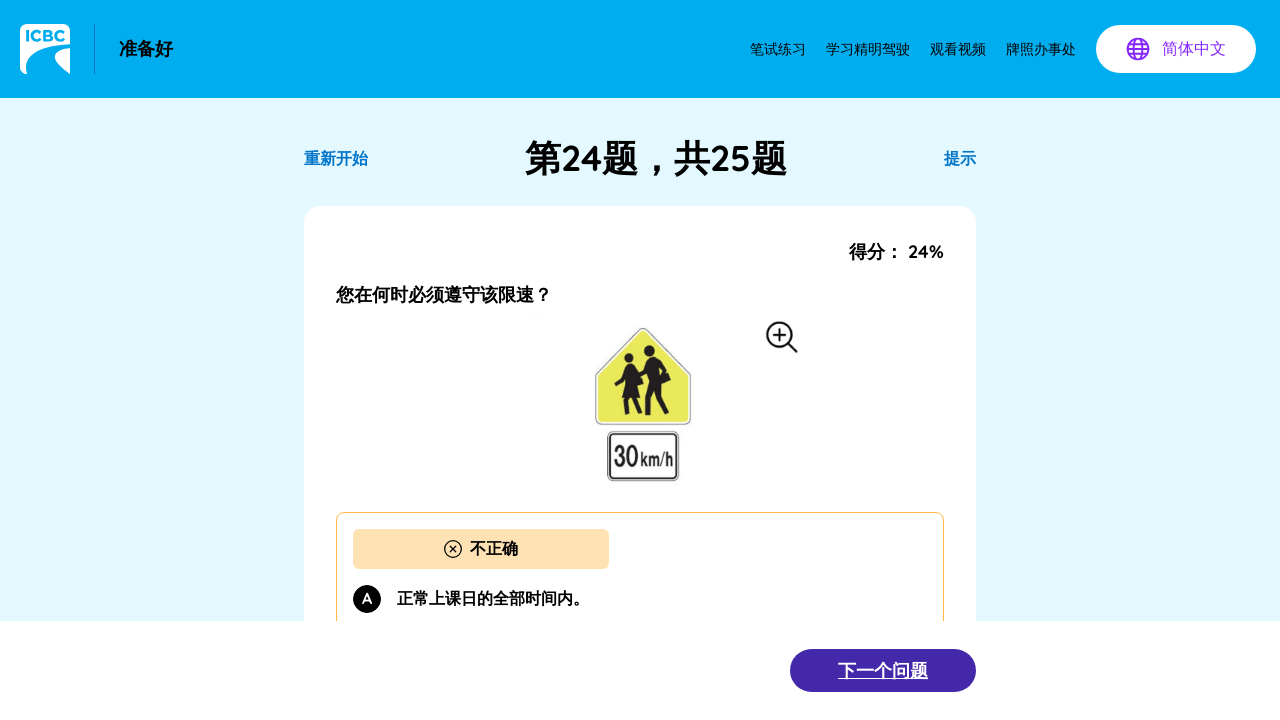

Clicked Next Question button to proceed to question 25 at (883, 670) on xpath=//button[contains(text(), '下一个问题')]
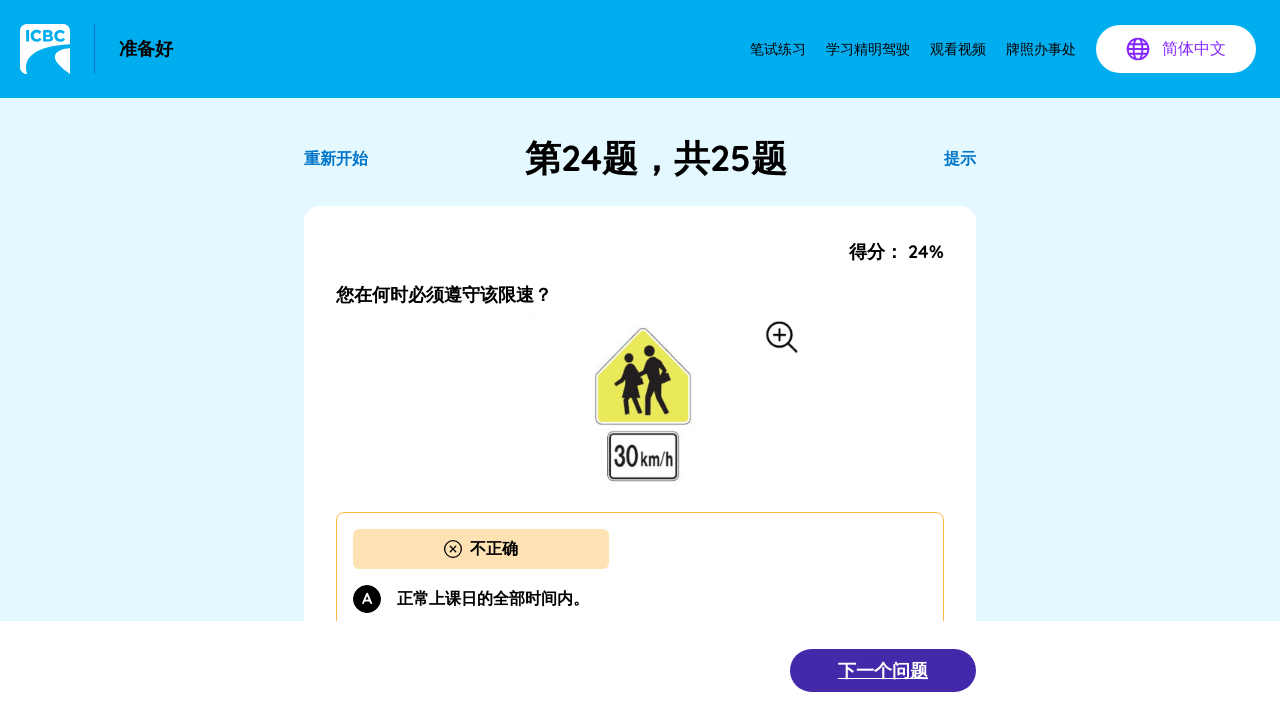

Waited for next question to load
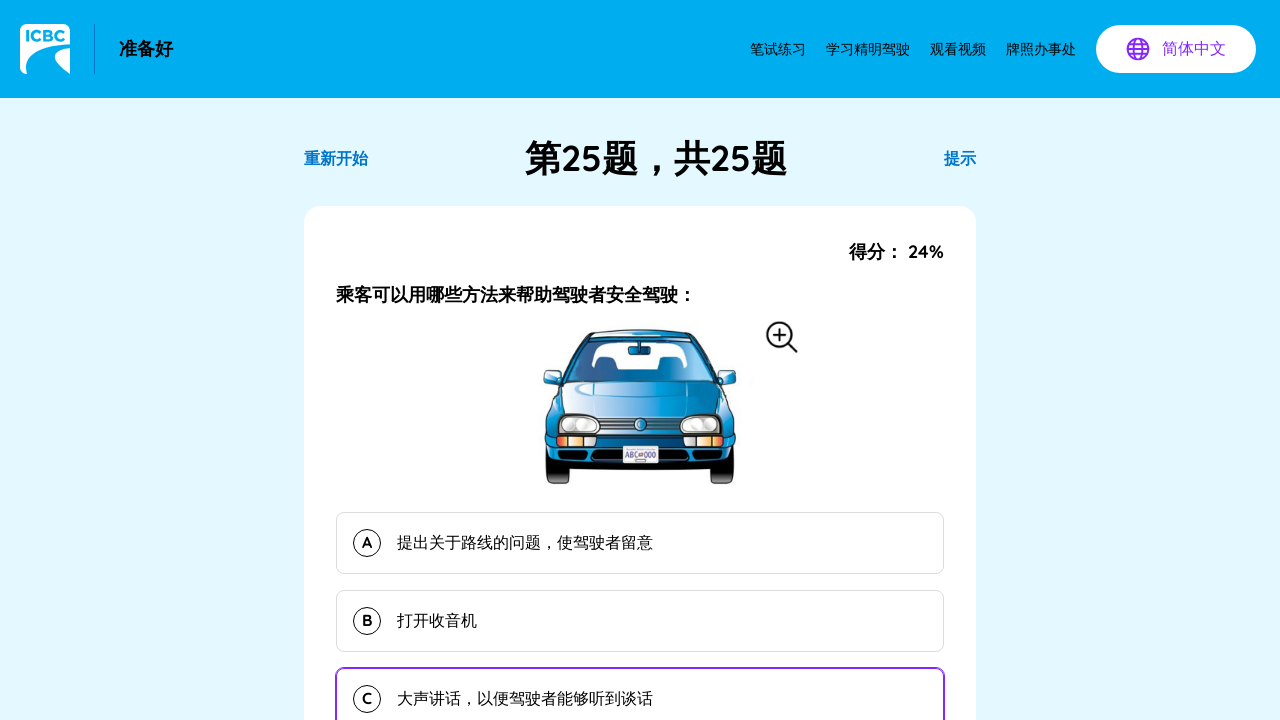

Question 25 loaded
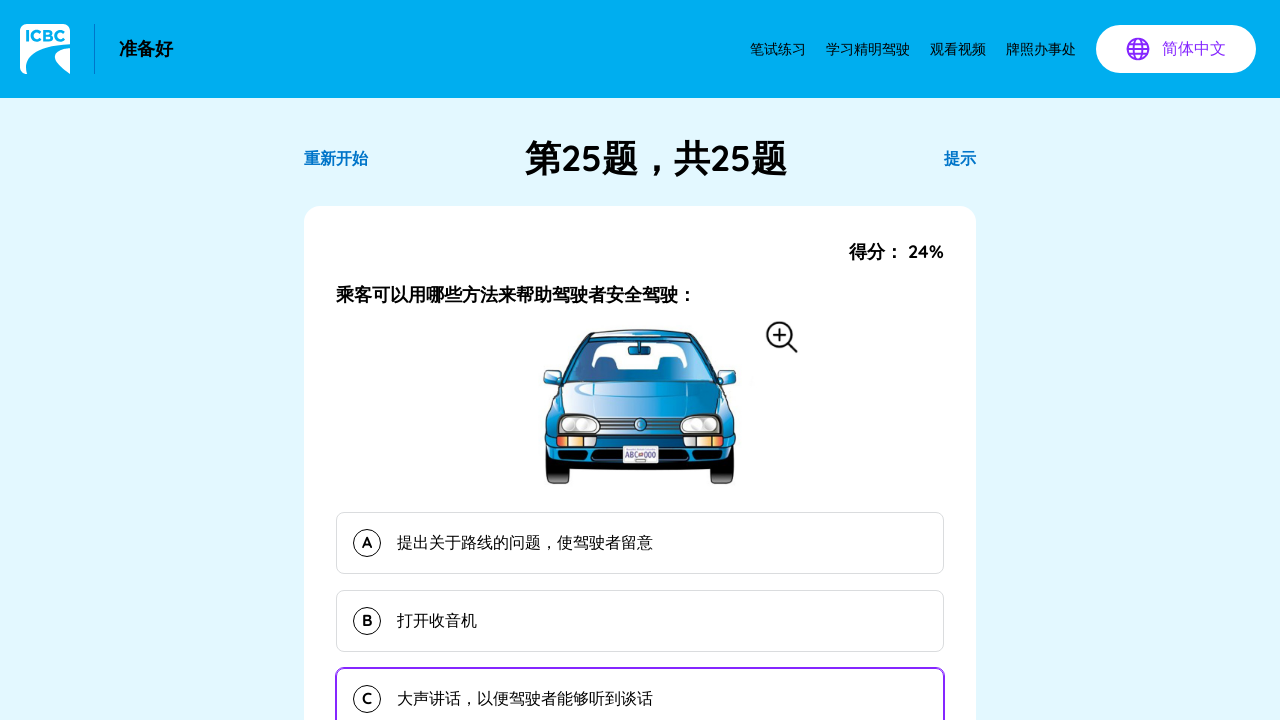

Selected option A for question 25 at (640, 543) on button >> nth=11
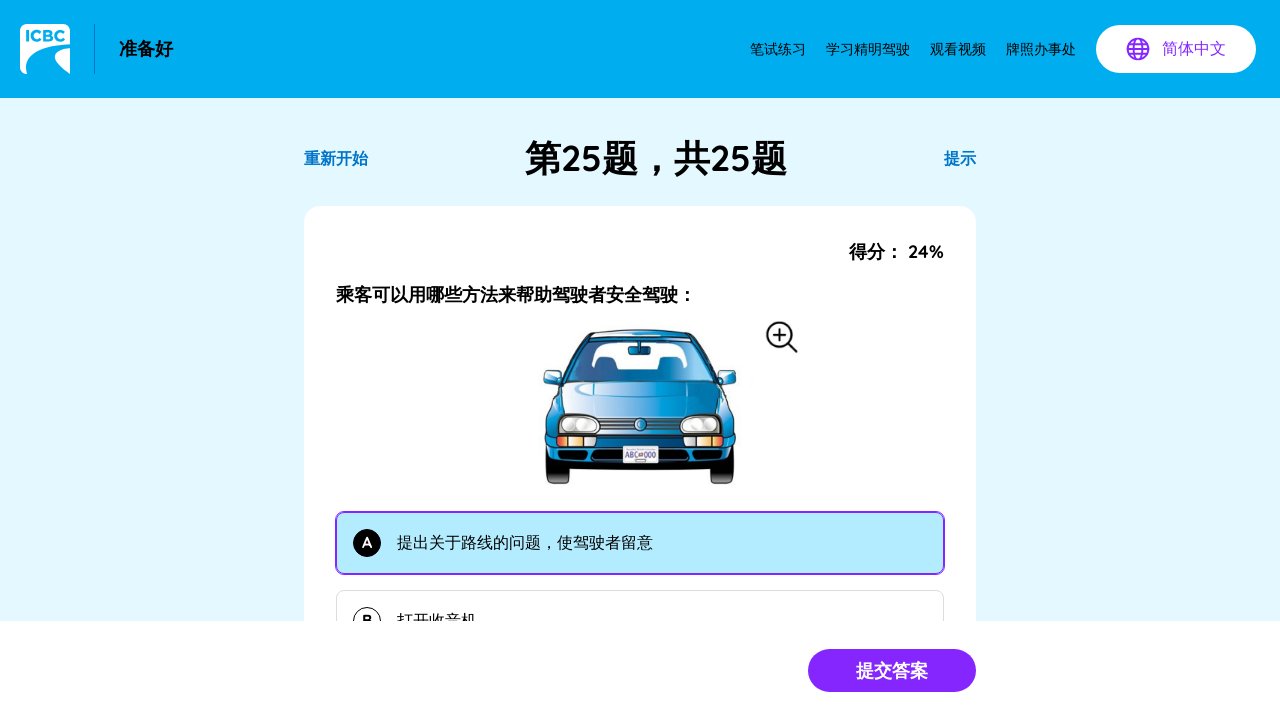

Submitted answer for question 25 at (892, 670) on button[type='submit'].bg-purple
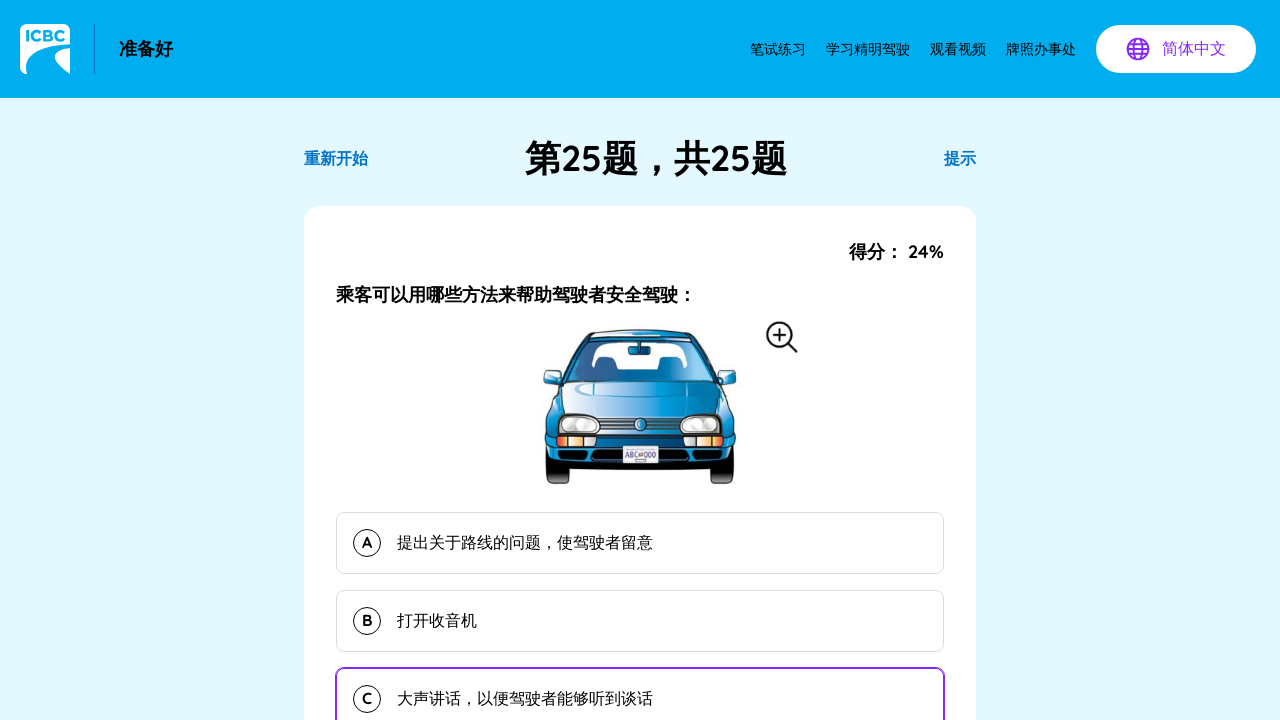

Waited for answer submission to process
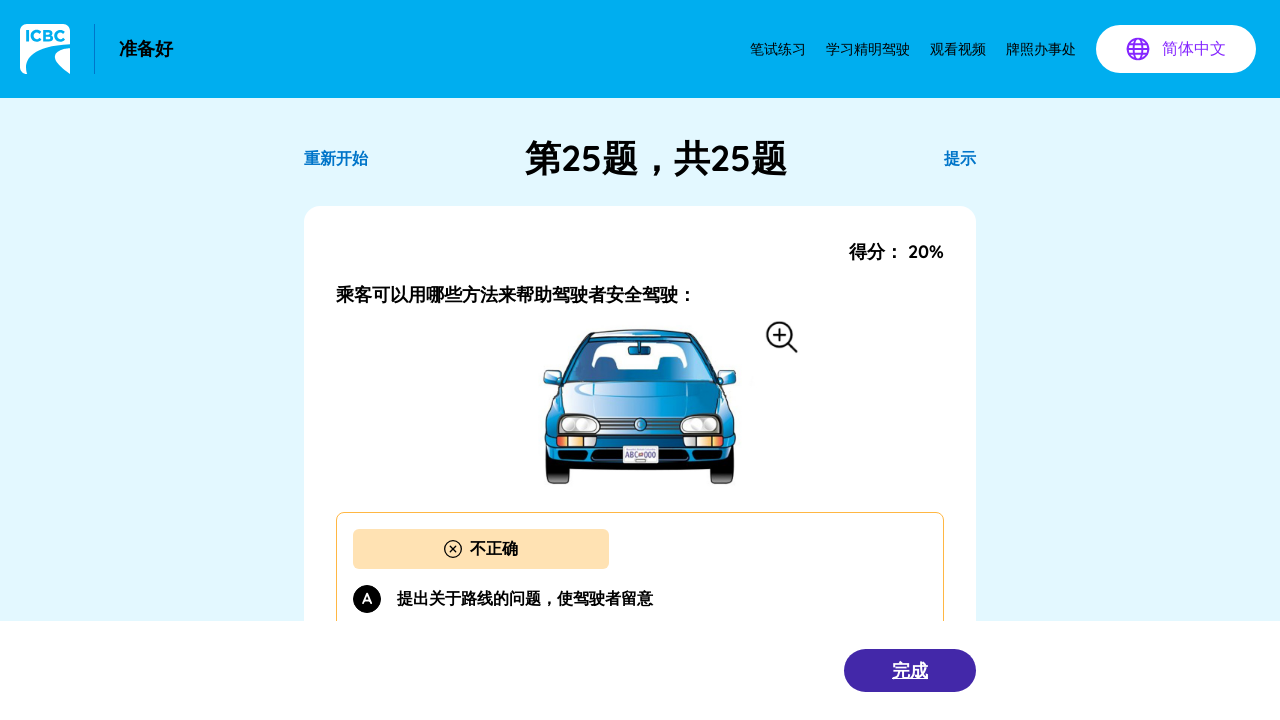

Clicked Finish button to complete test at (910, 670) on xpath=//button[contains(text(), '完成')]
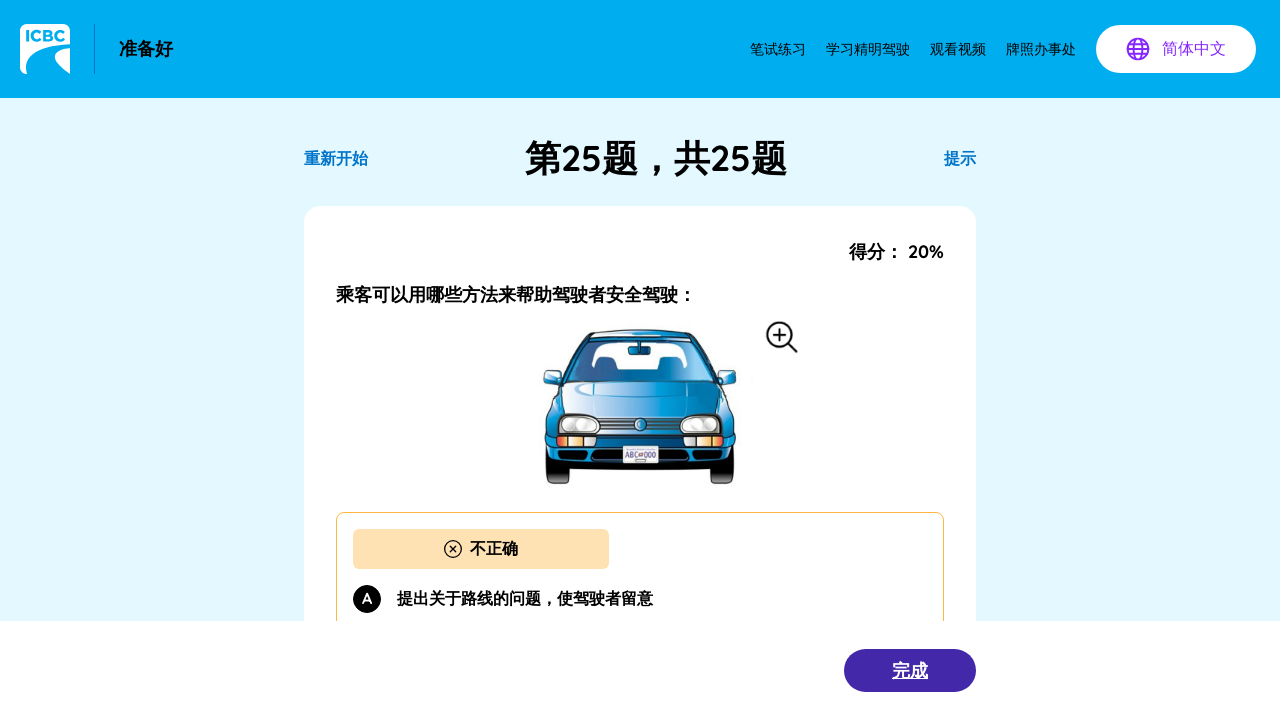

Waited for test completion
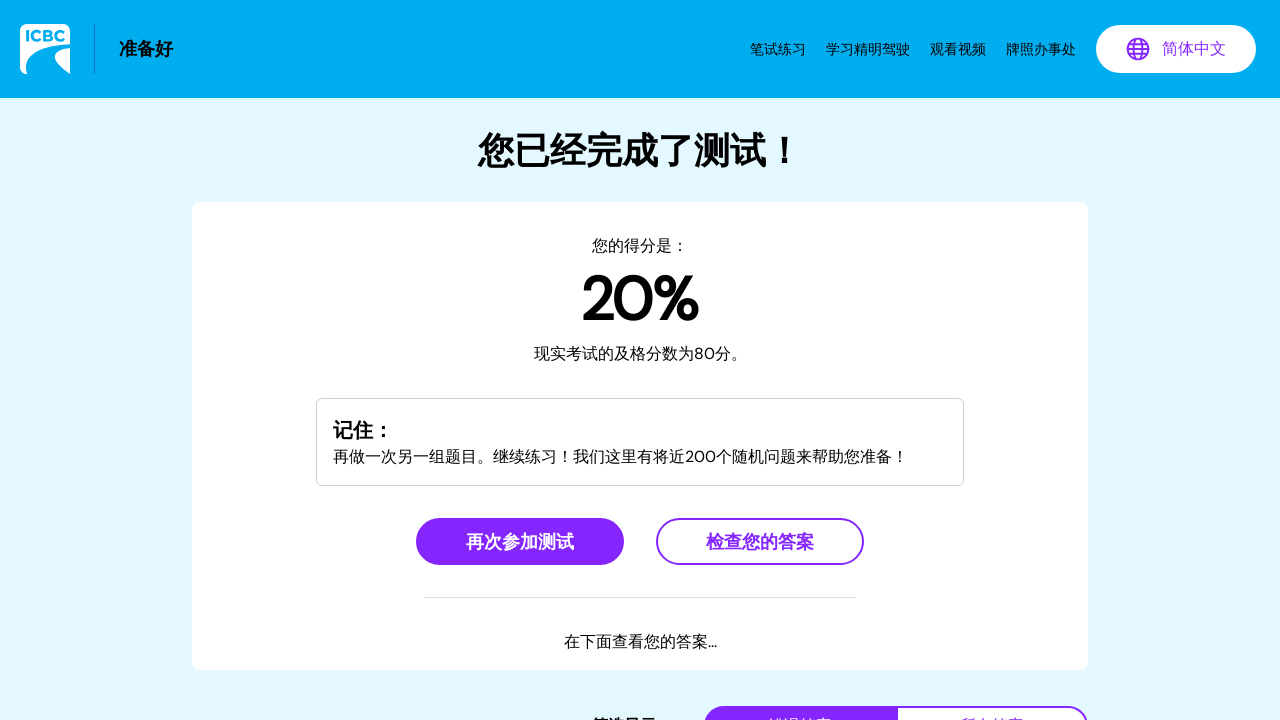

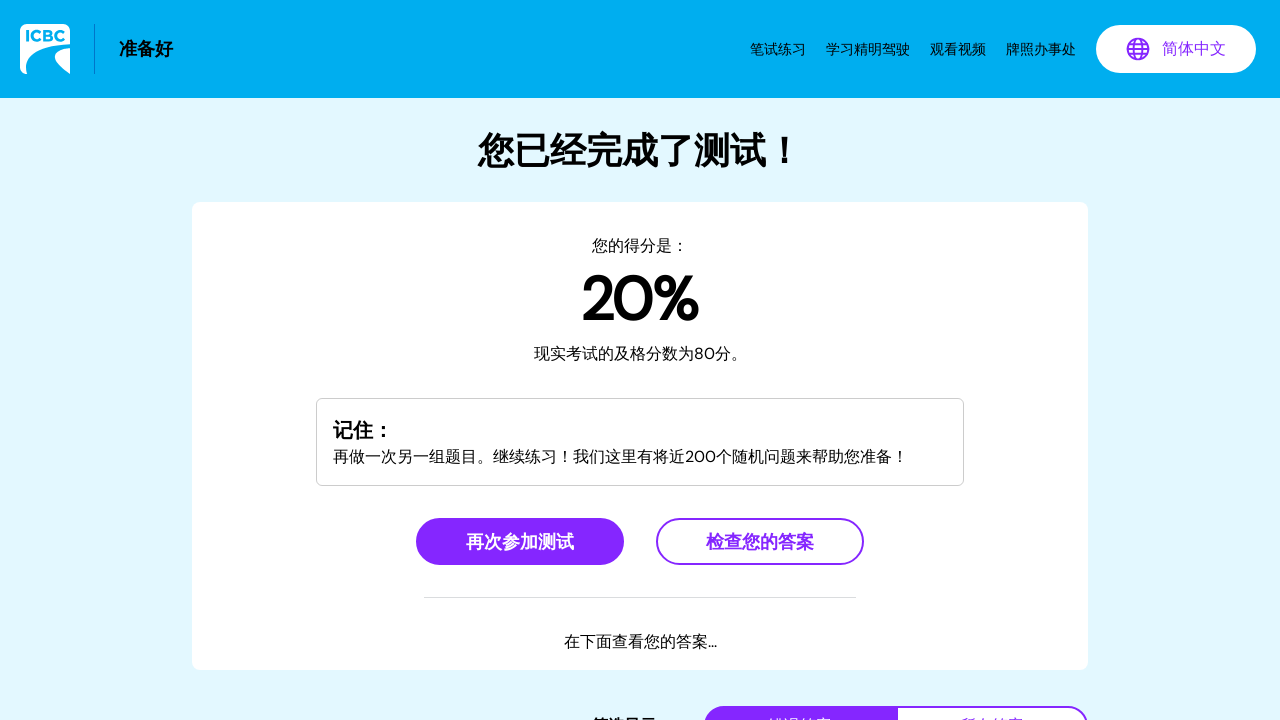